Tests that clicking each letter in the A-Z list returns results

Starting URL: https://www.cancer.gov/publications/dictionaries/cancer-terms

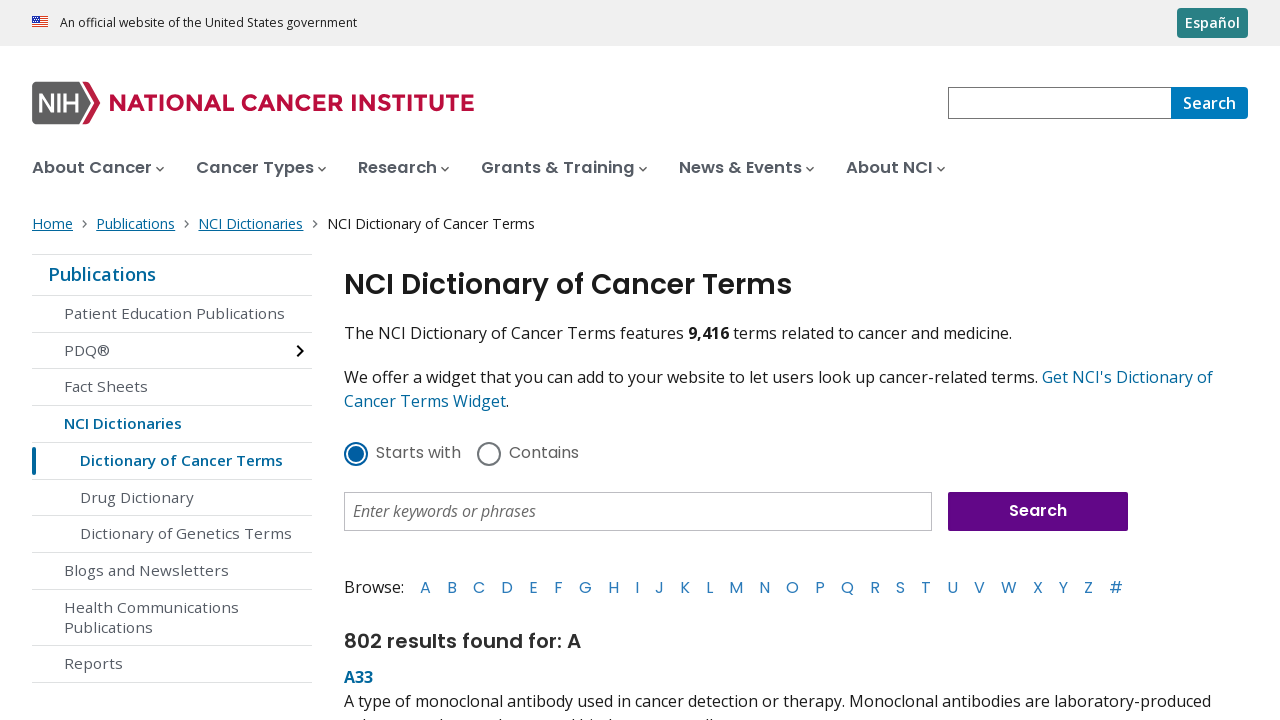

Waited for A-Z list to load
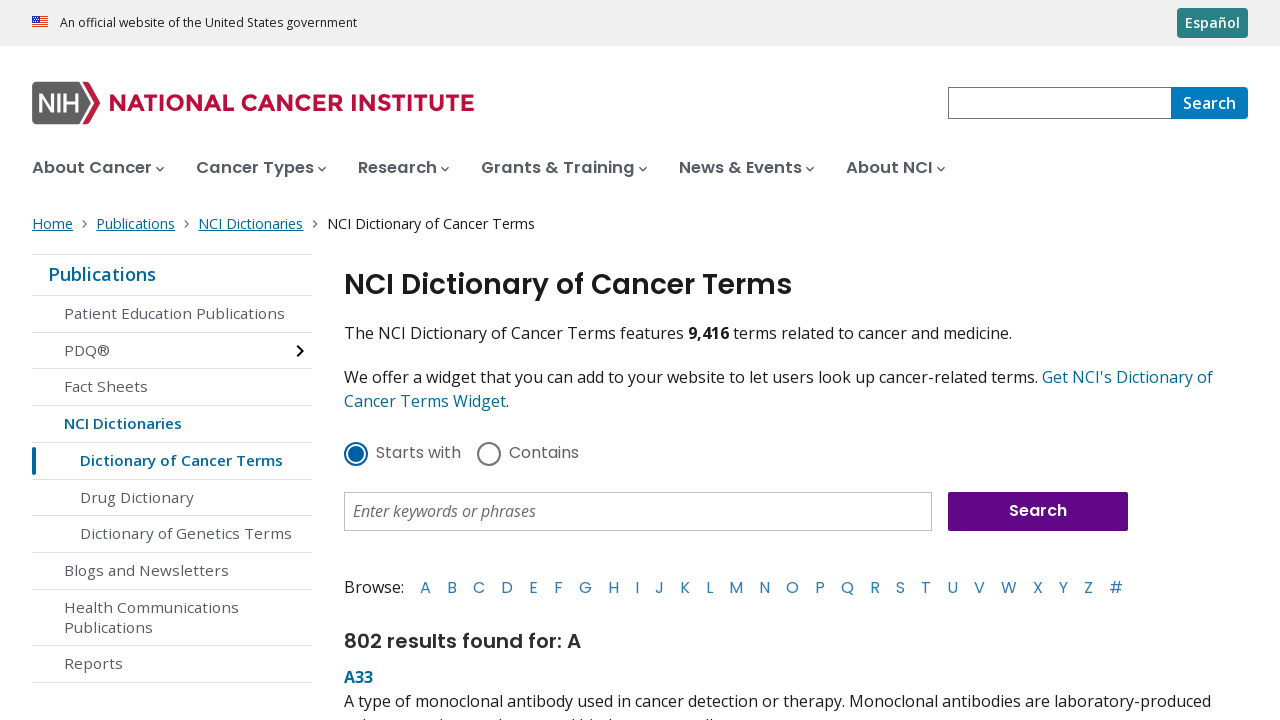

Retrieved all A-Z letter links from the page
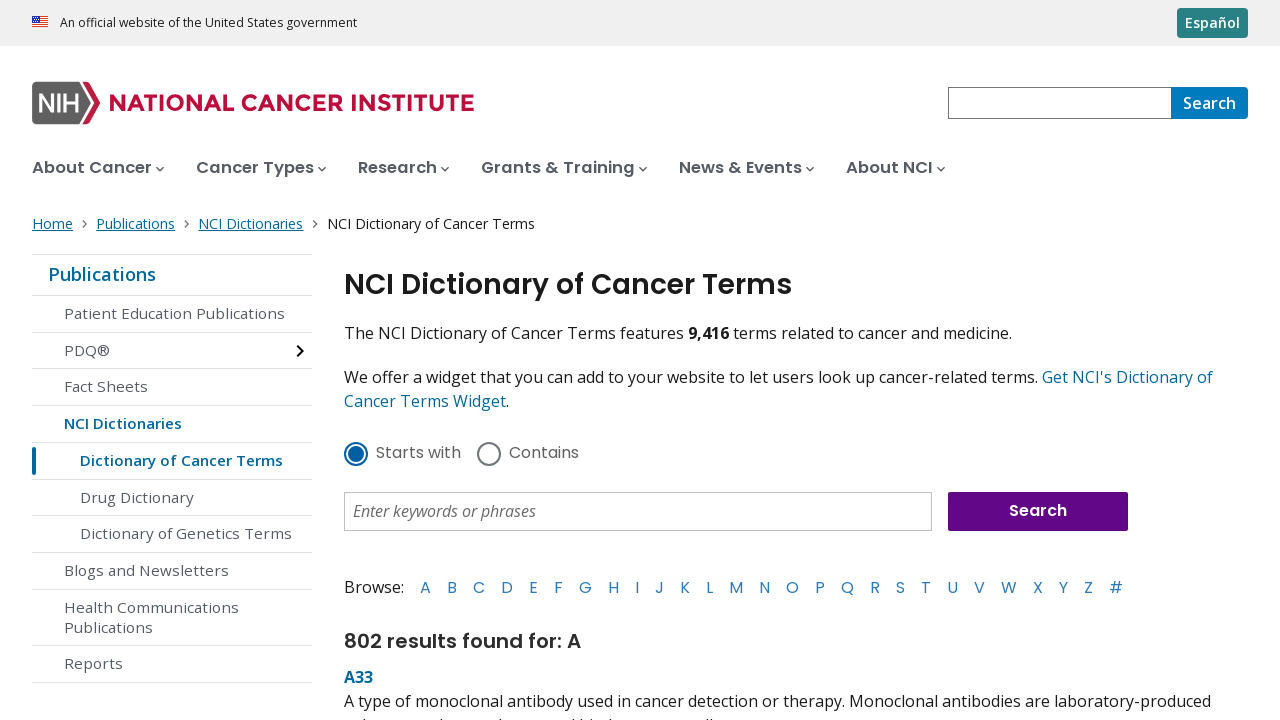

Clicked letter 'A' in A-Z list at (426, 587) on nav.az-list a, ul.az-list a, .dictionary-list-az a >> nth=0
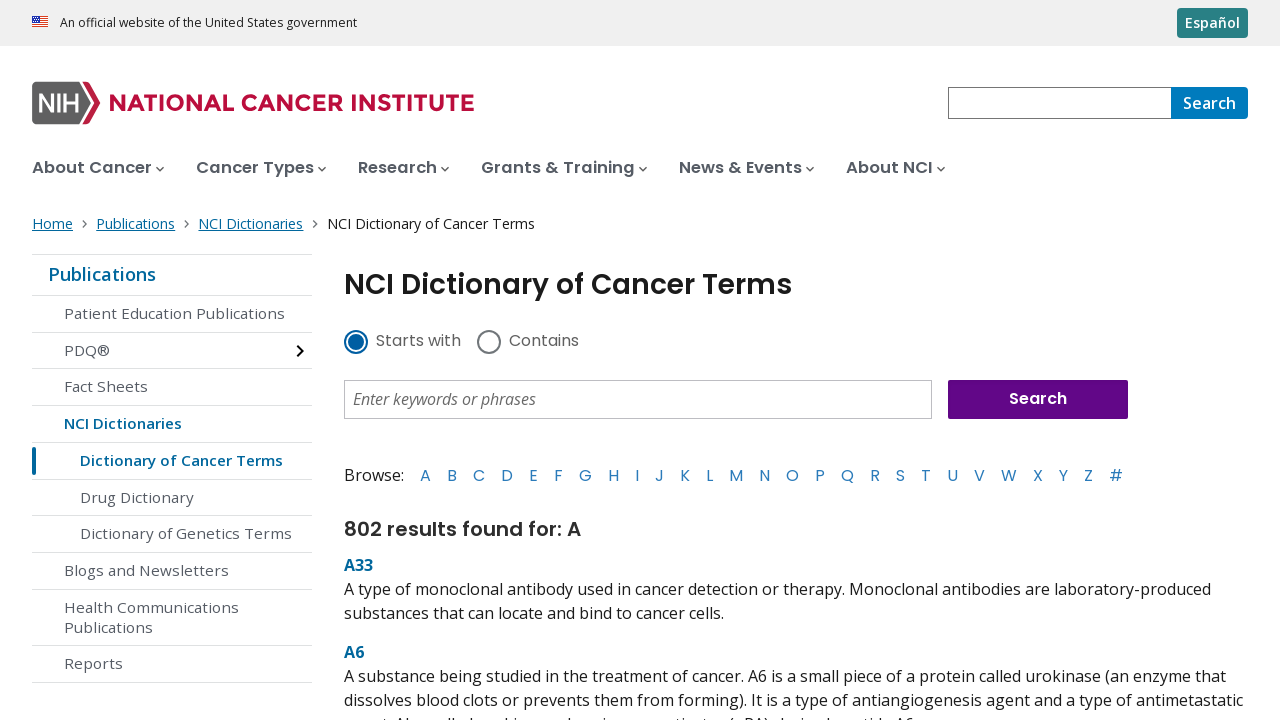

Waited for results to load after clicking letter 'A'
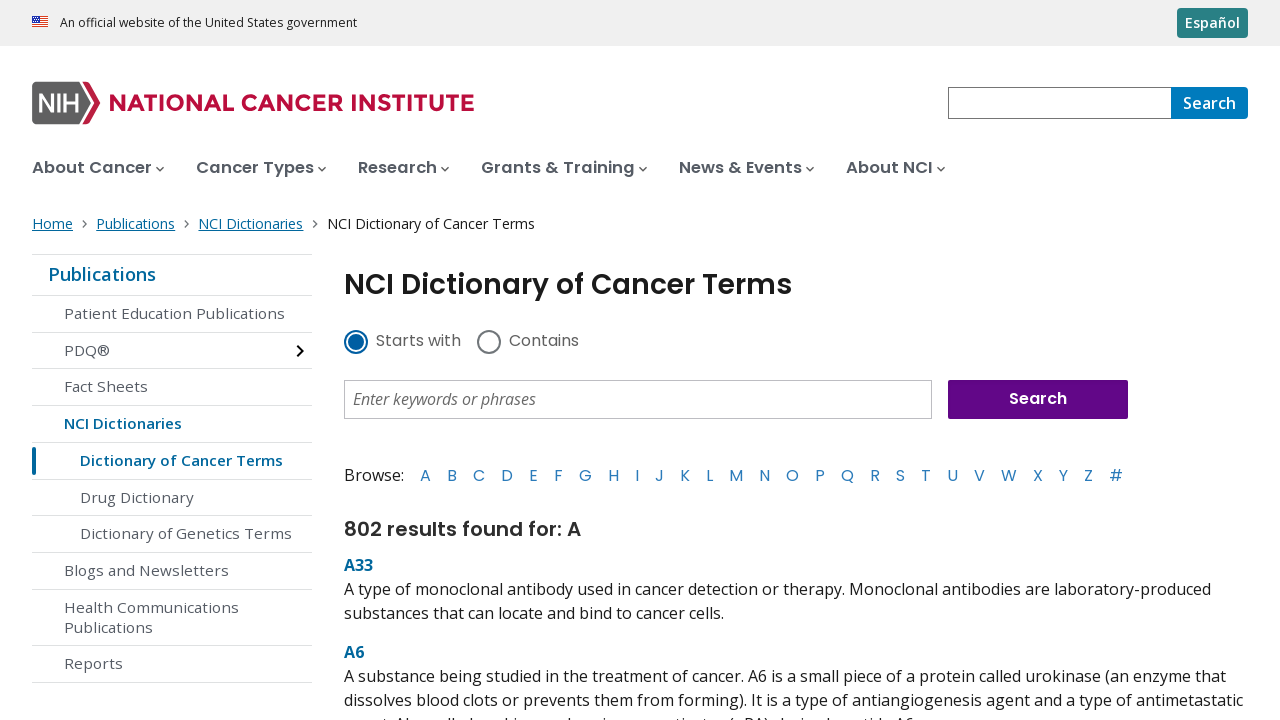

Verified 802 results found for letter 'A'
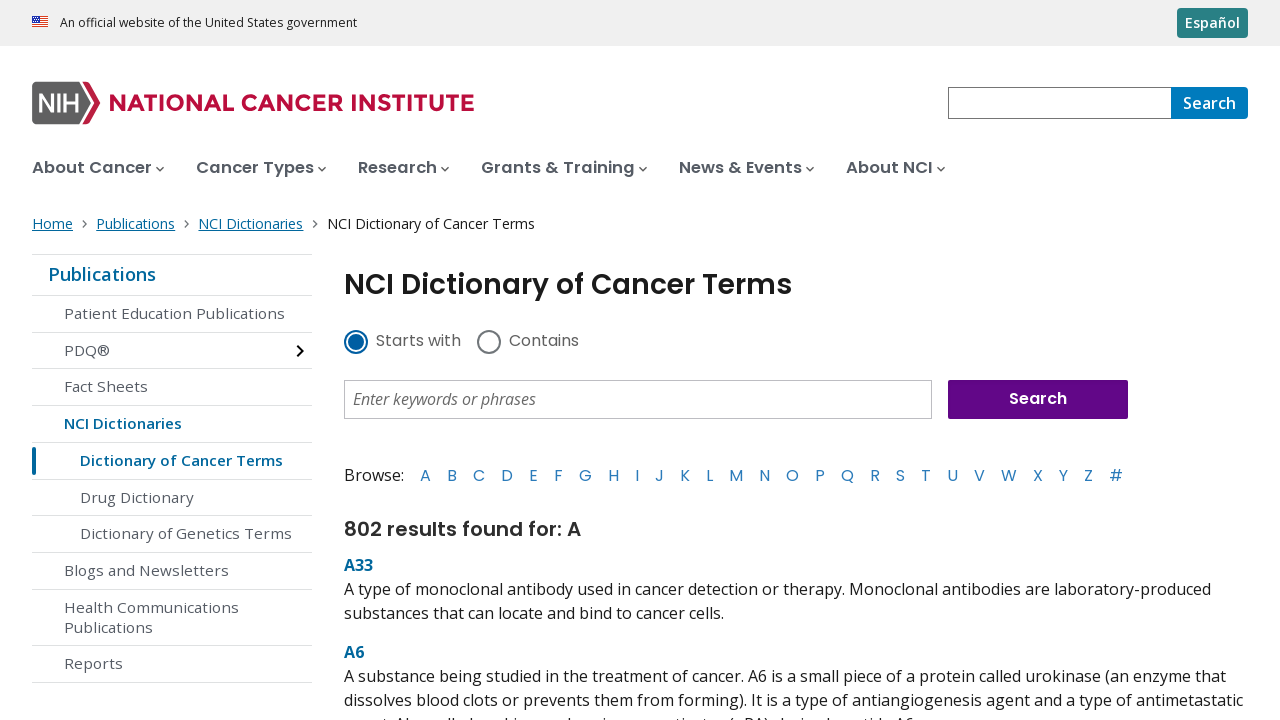

Assertion passed: letter 'A' has results
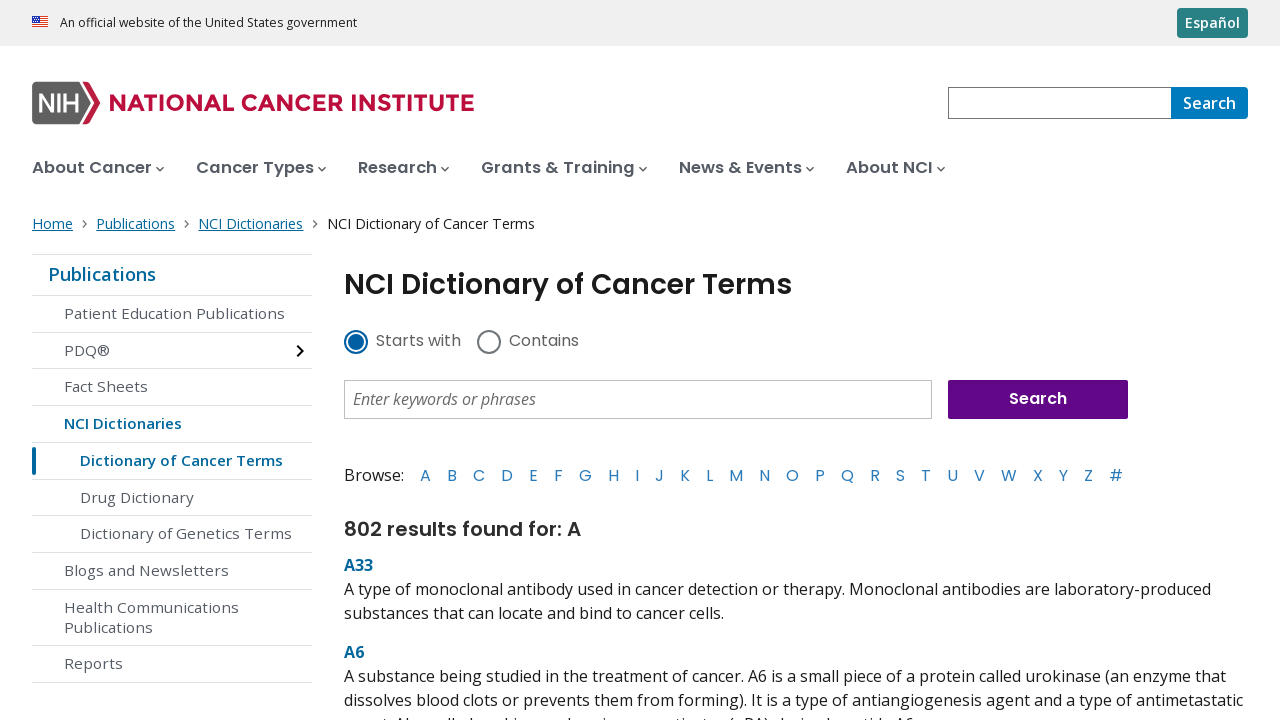

Navigated back to cancer terms dictionary main page
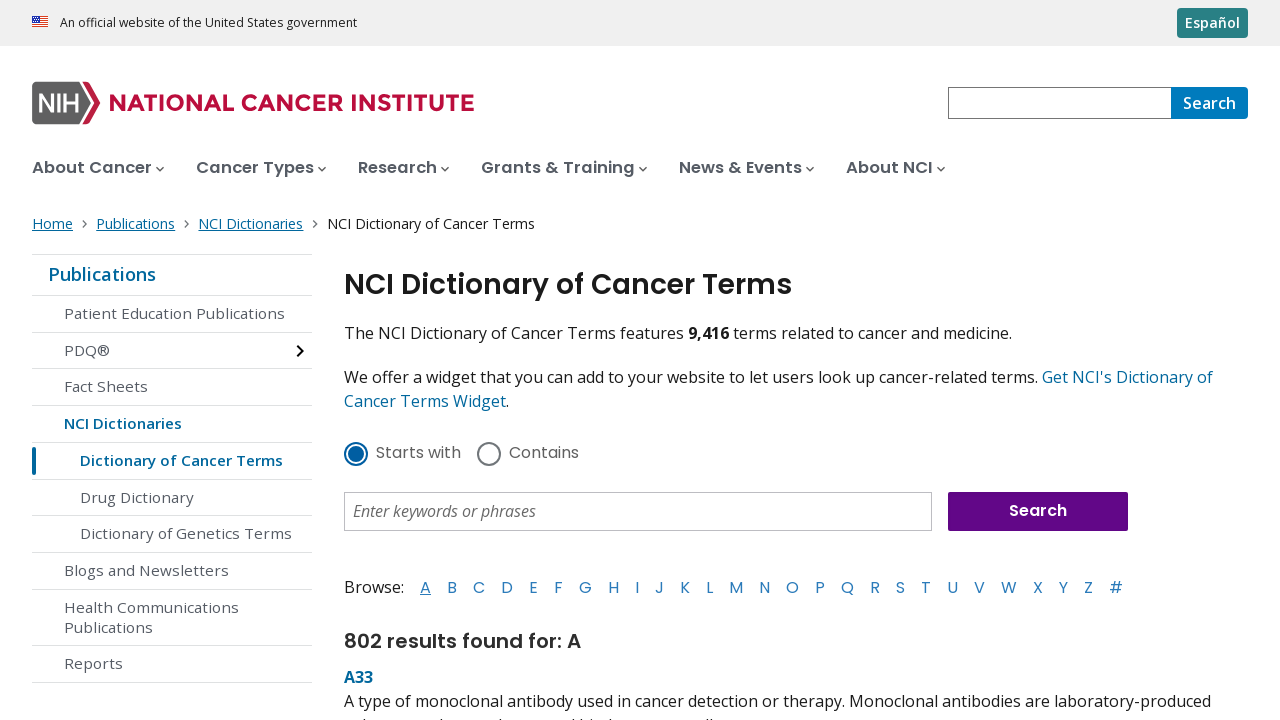

Waited for A-Z list to reload on main page
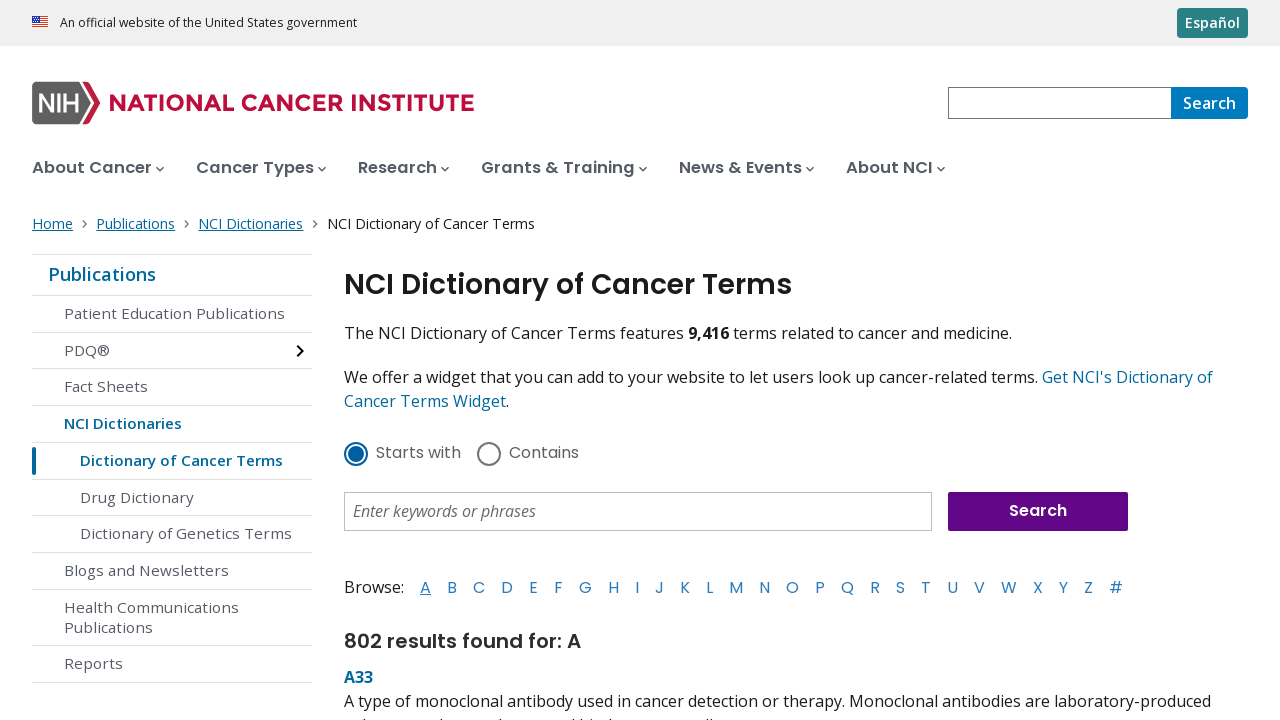

Retrieved refreshed A-Z letter links for next iteration
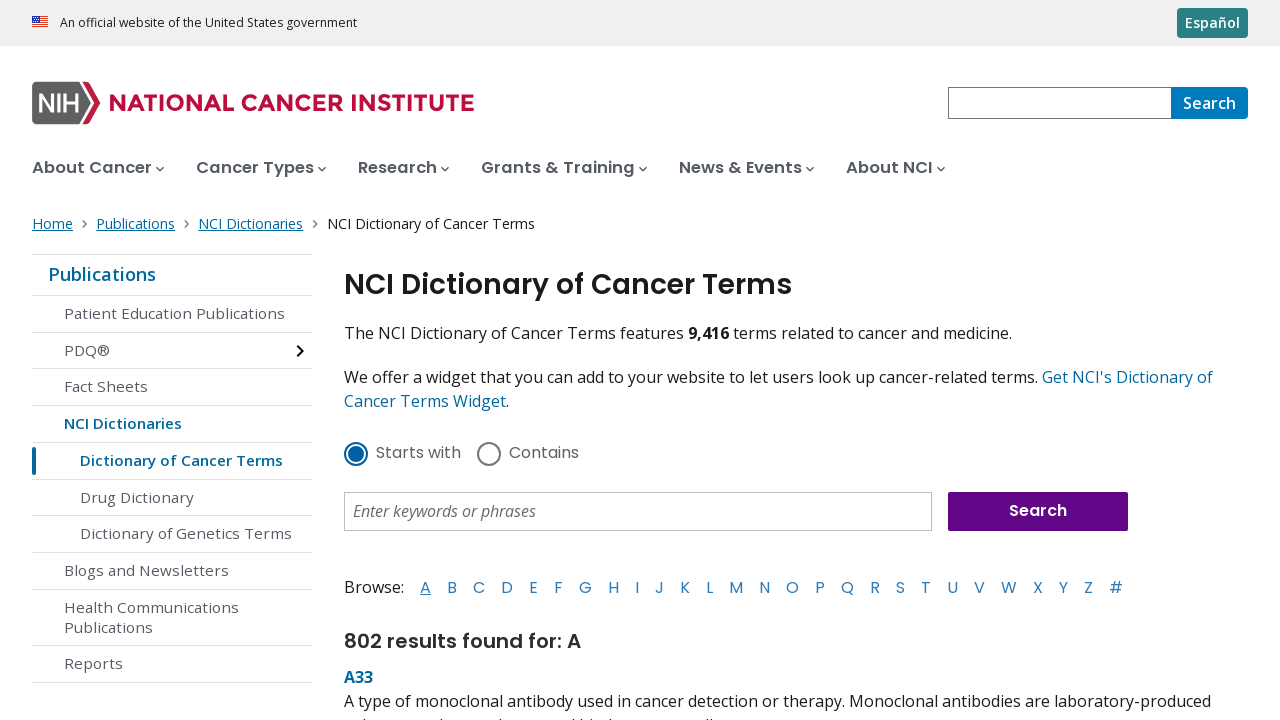

Clicked letter 'B' in A-Z list at (452, 587) on nav.az-list a, ul.az-list a, .dictionary-list-az a >> nth=1
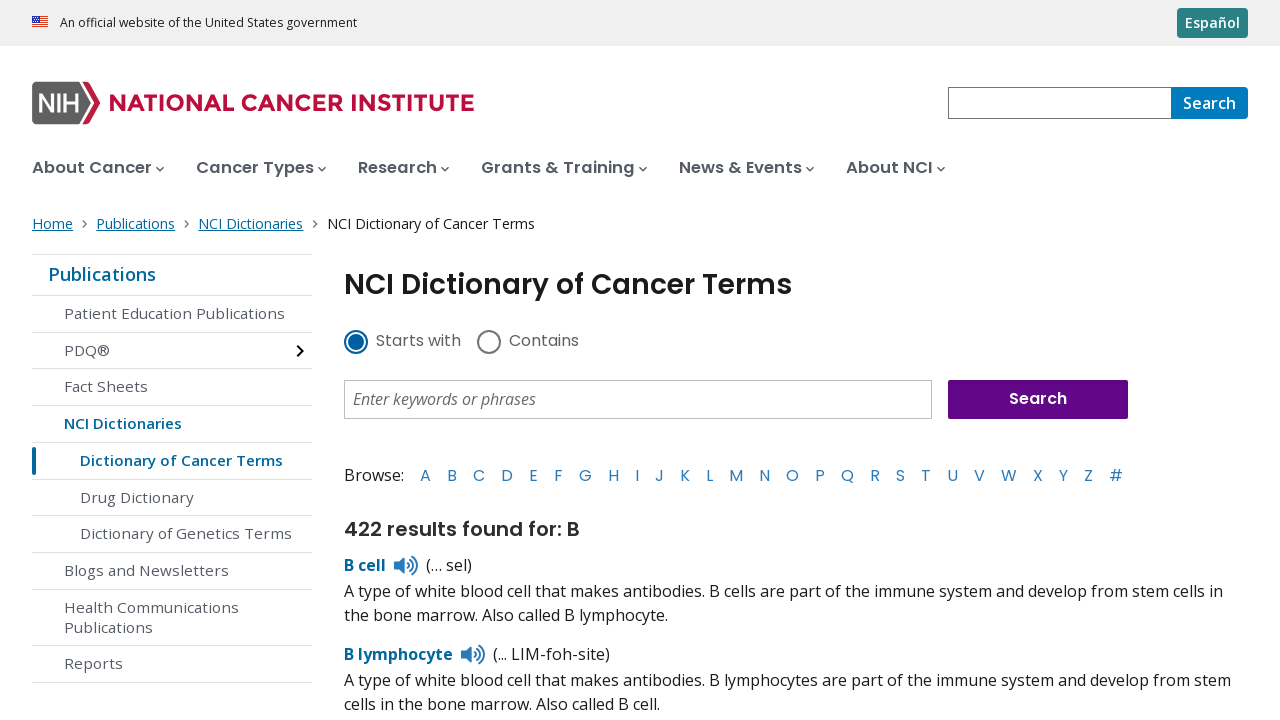

Waited for results to load after clicking letter 'B'
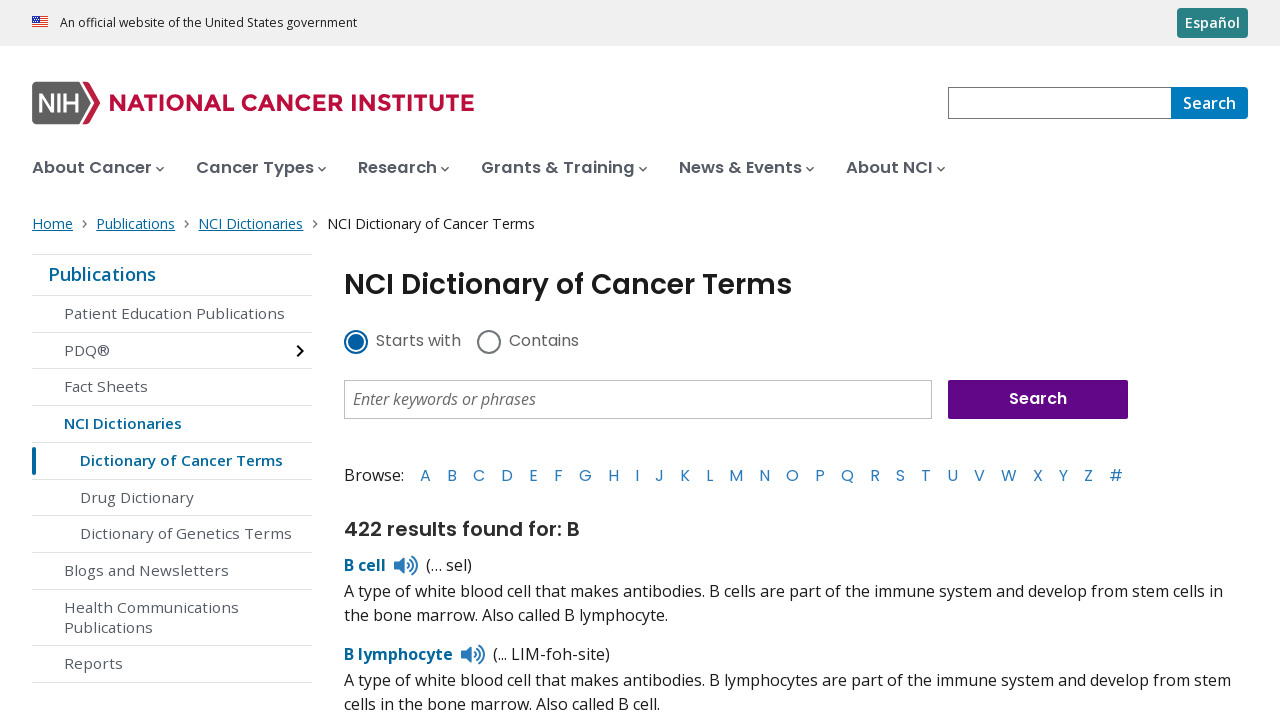

Verified 422 results found for letter 'B'
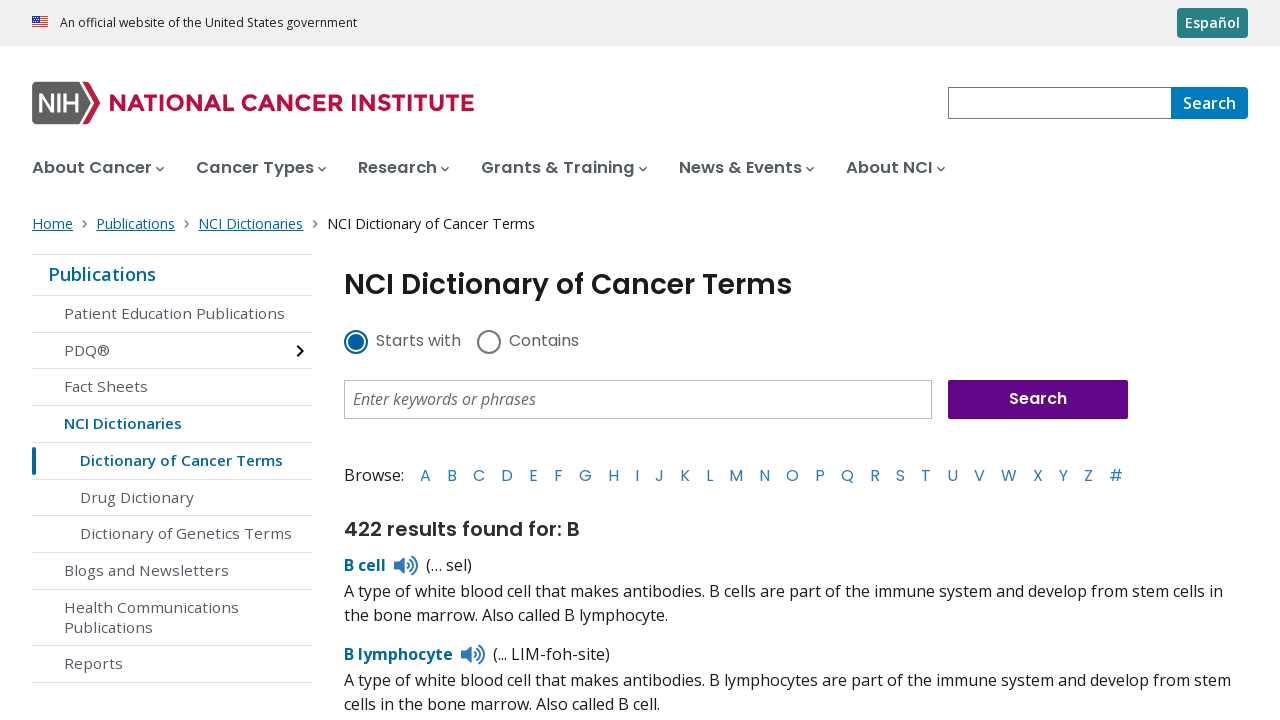

Assertion passed: letter 'B' has results
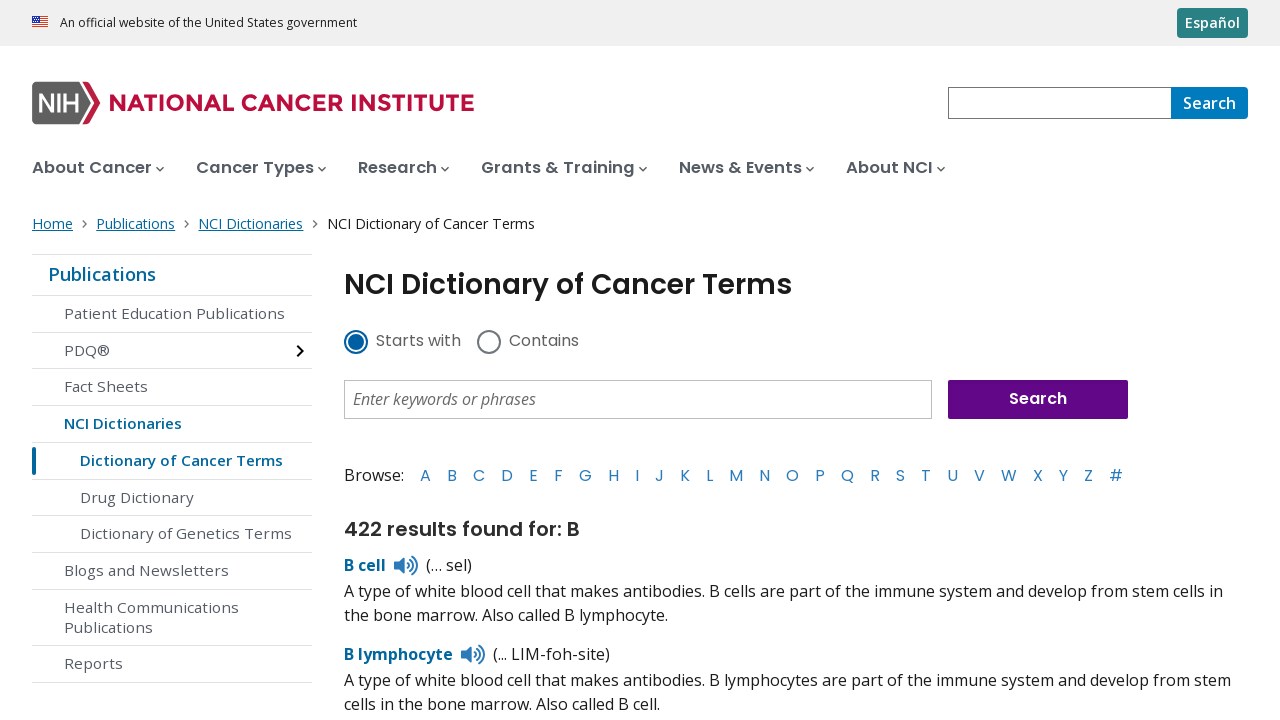

Navigated back to cancer terms dictionary main page
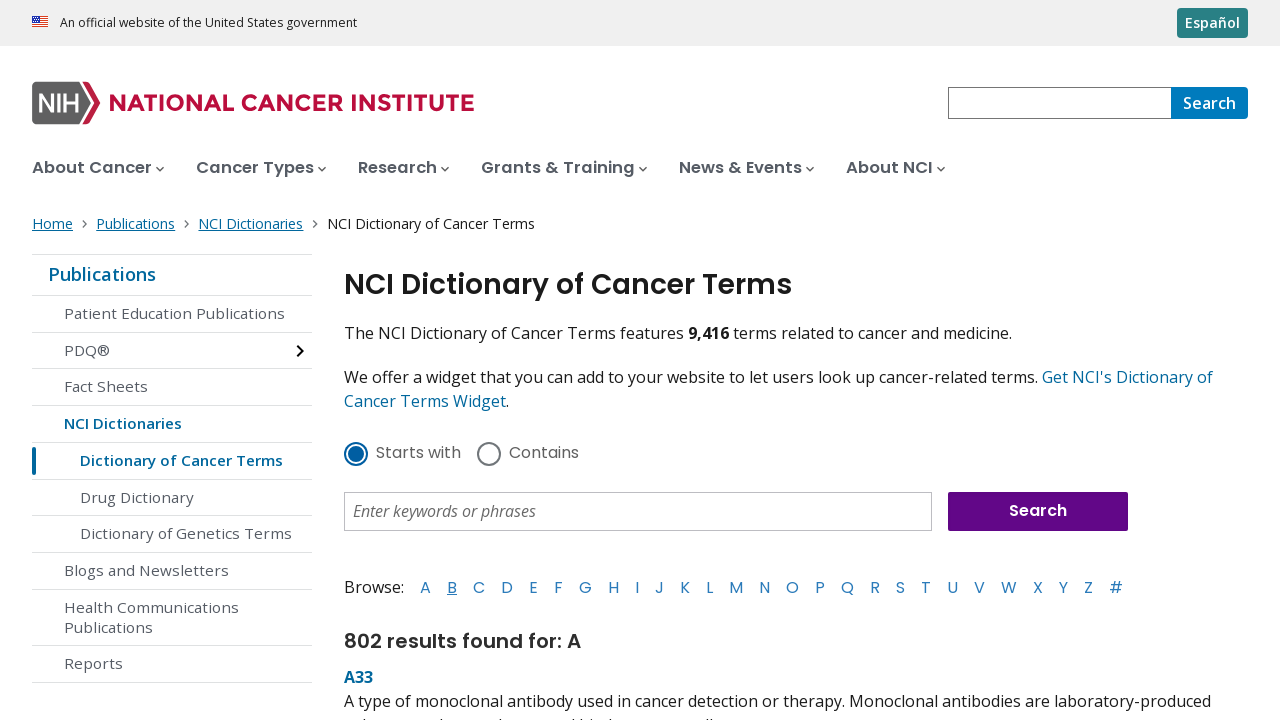

Waited for A-Z list to reload on main page
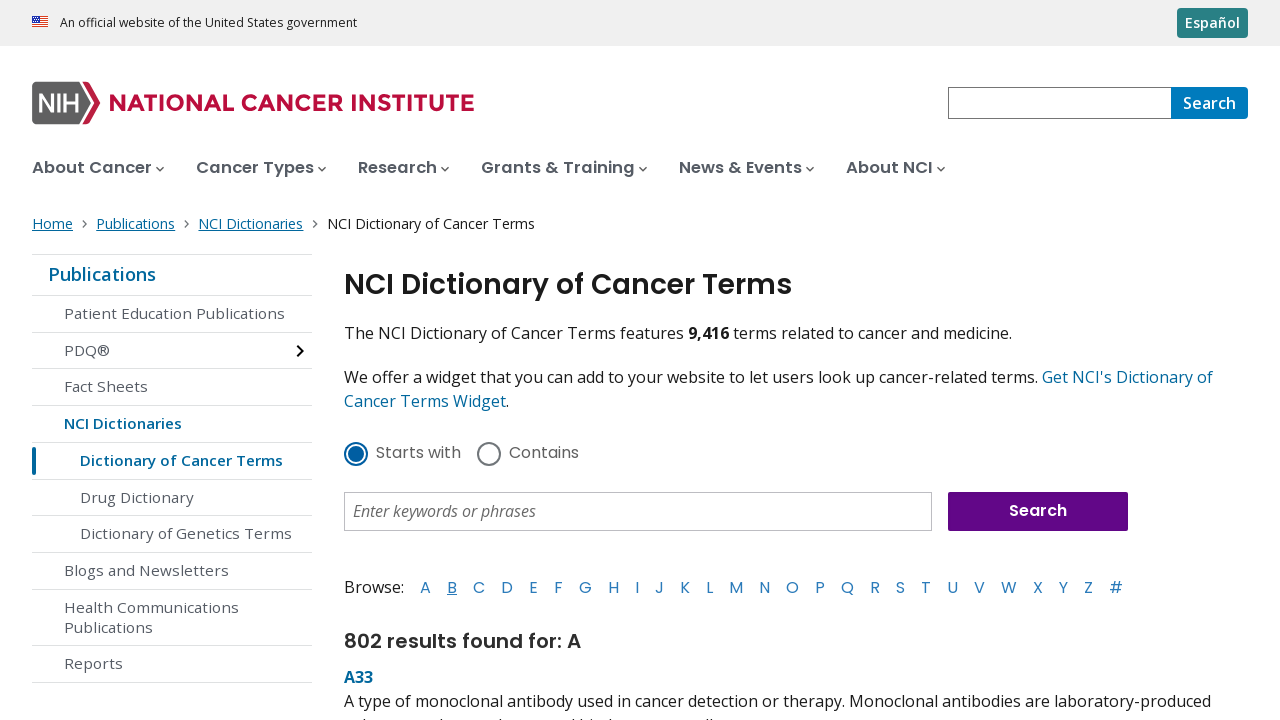

Retrieved refreshed A-Z letter links for next iteration
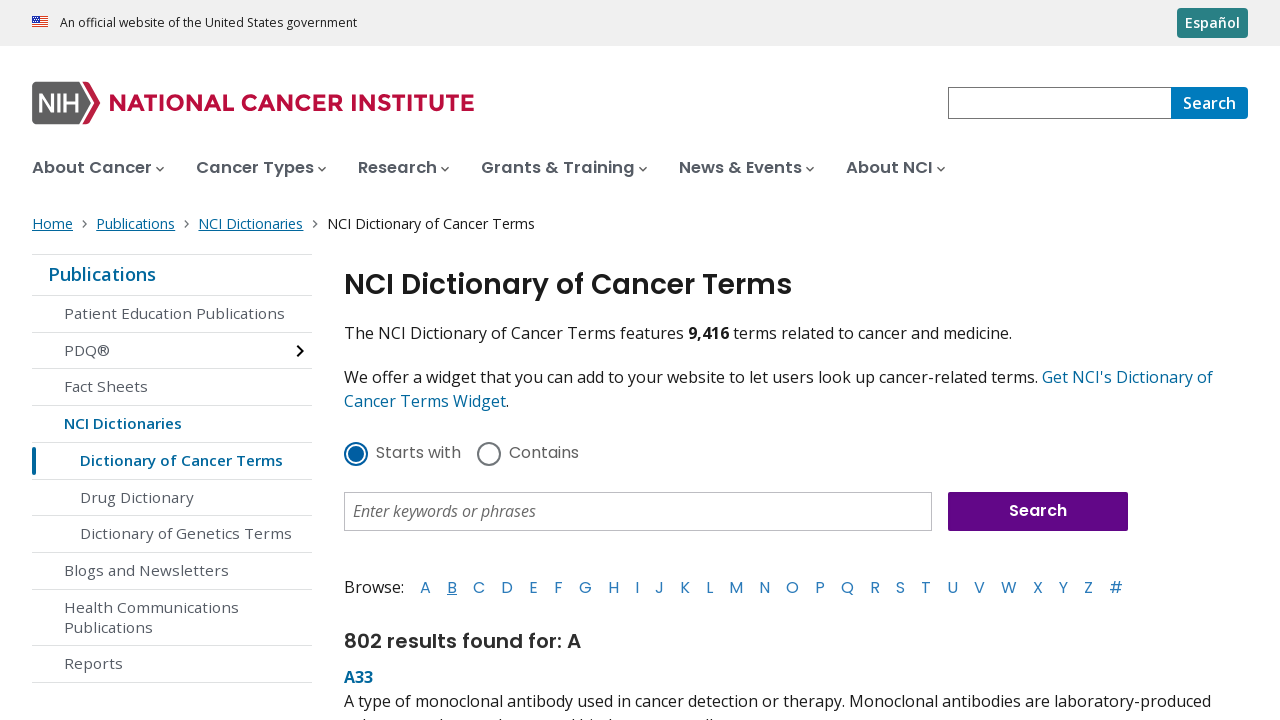

Clicked letter 'C' in A-Z list at (479, 587) on nav.az-list a, ul.az-list a, .dictionary-list-az a >> nth=2
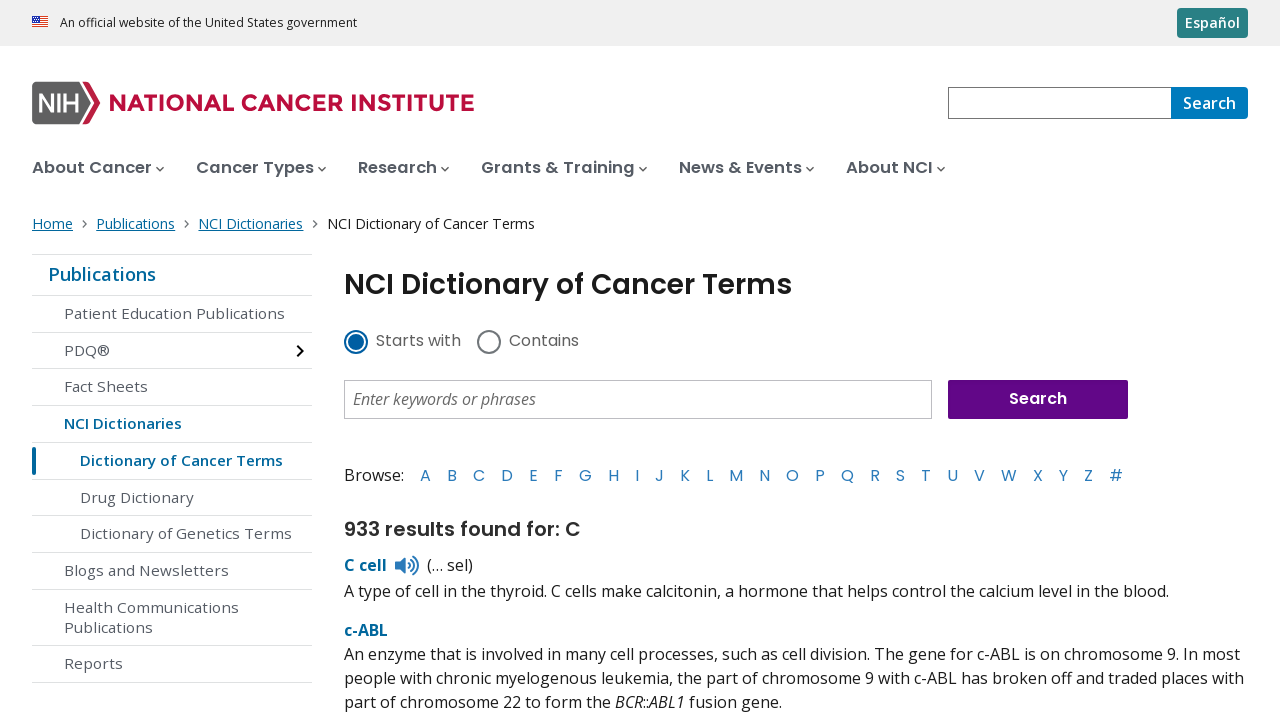

Waited for results to load after clicking letter 'C'
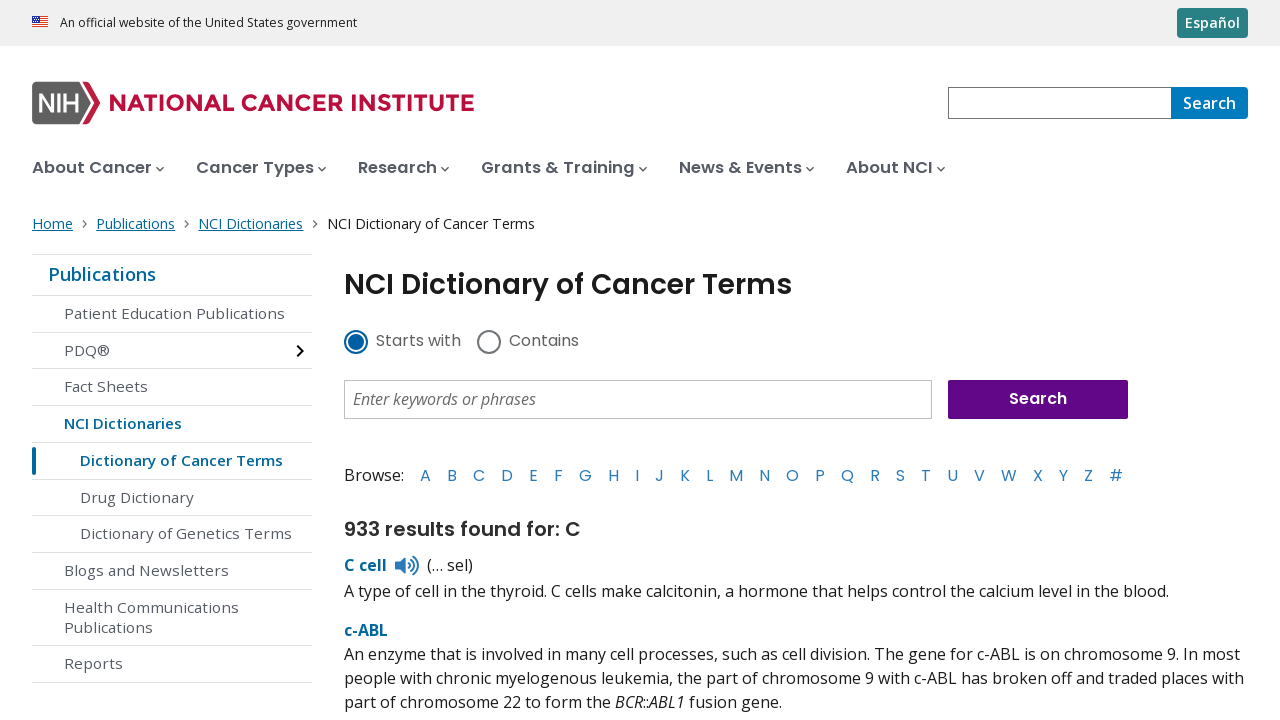

Verified 933 results found for letter 'C'
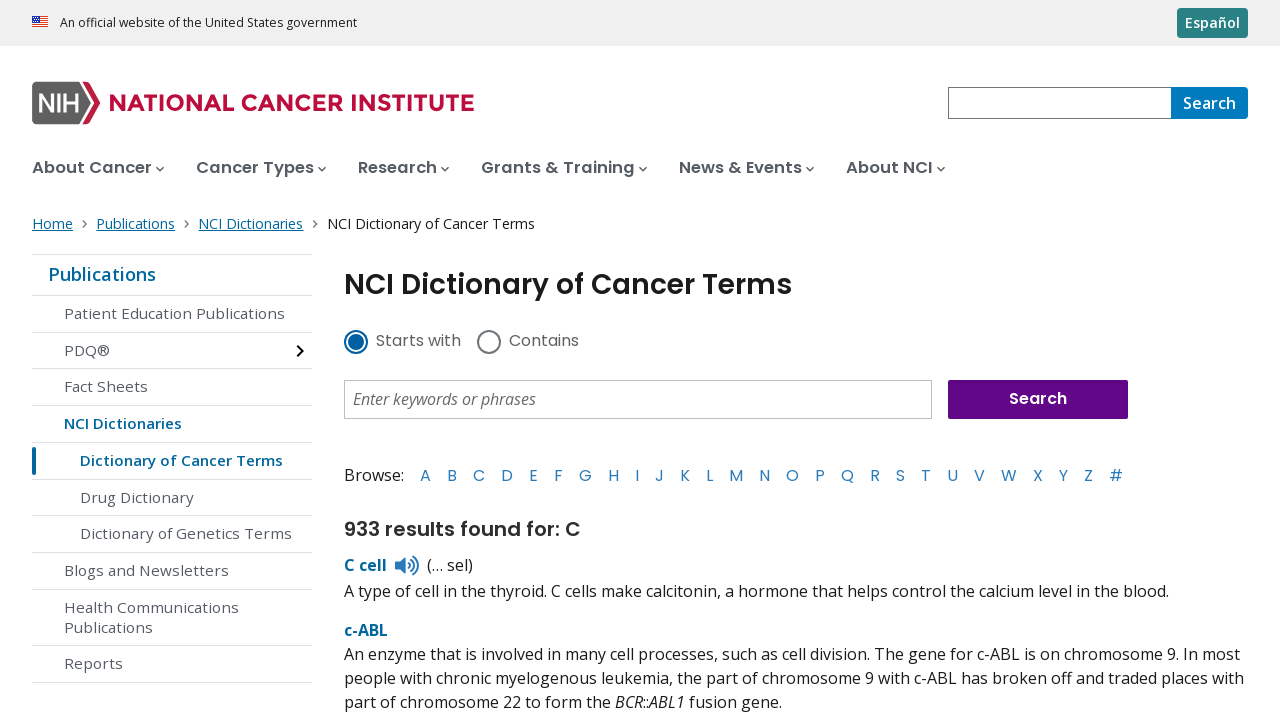

Assertion passed: letter 'C' has results
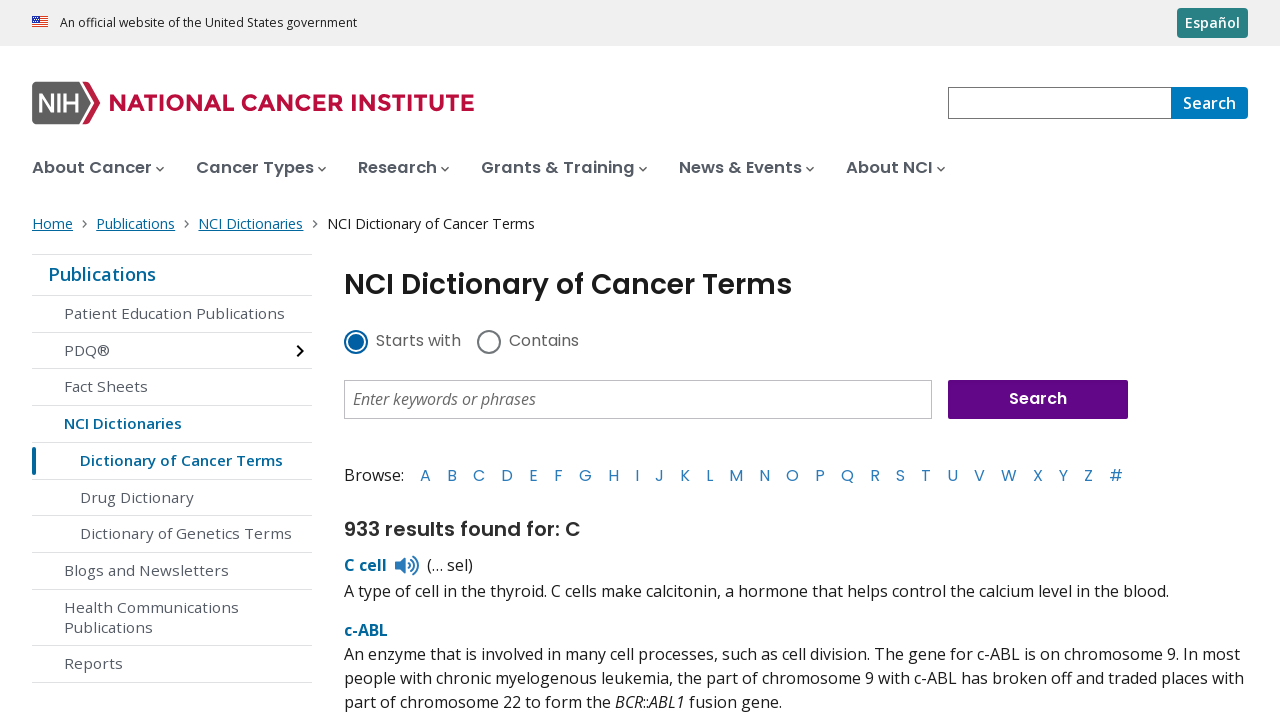

Navigated back to cancer terms dictionary main page
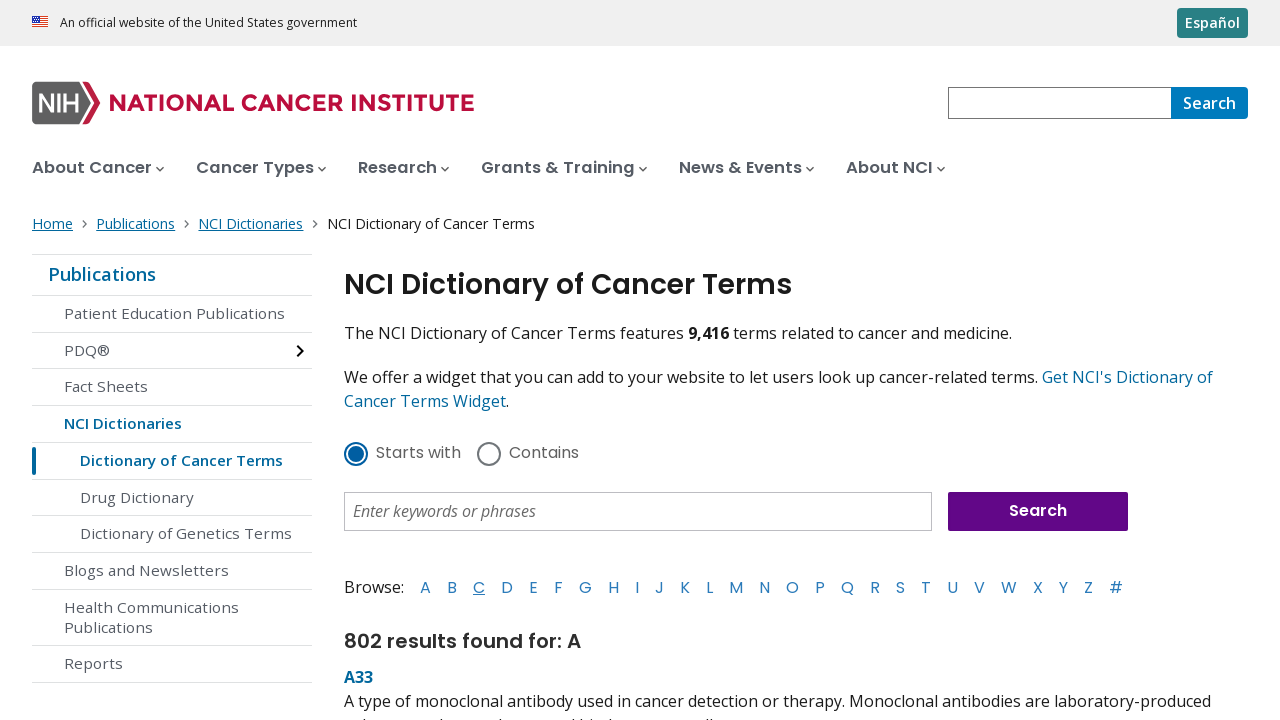

Waited for A-Z list to reload on main page
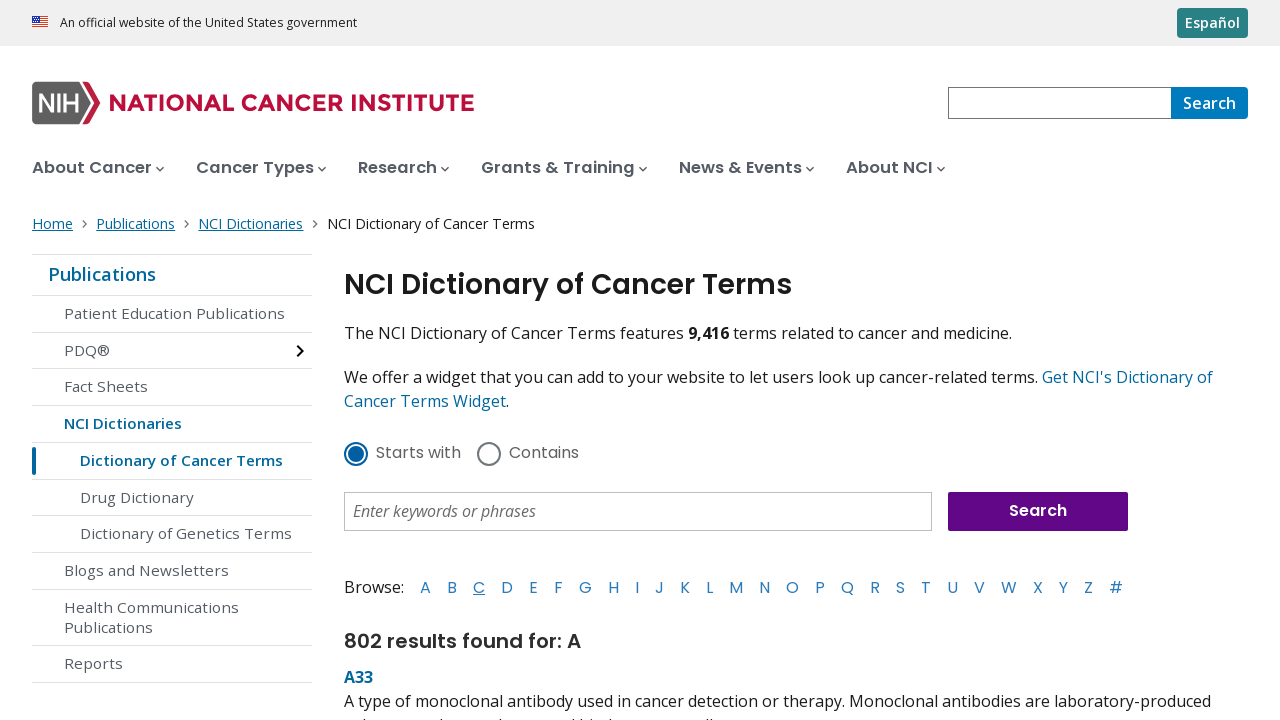

Retrieved refreshed A-Z letter links for next iteration
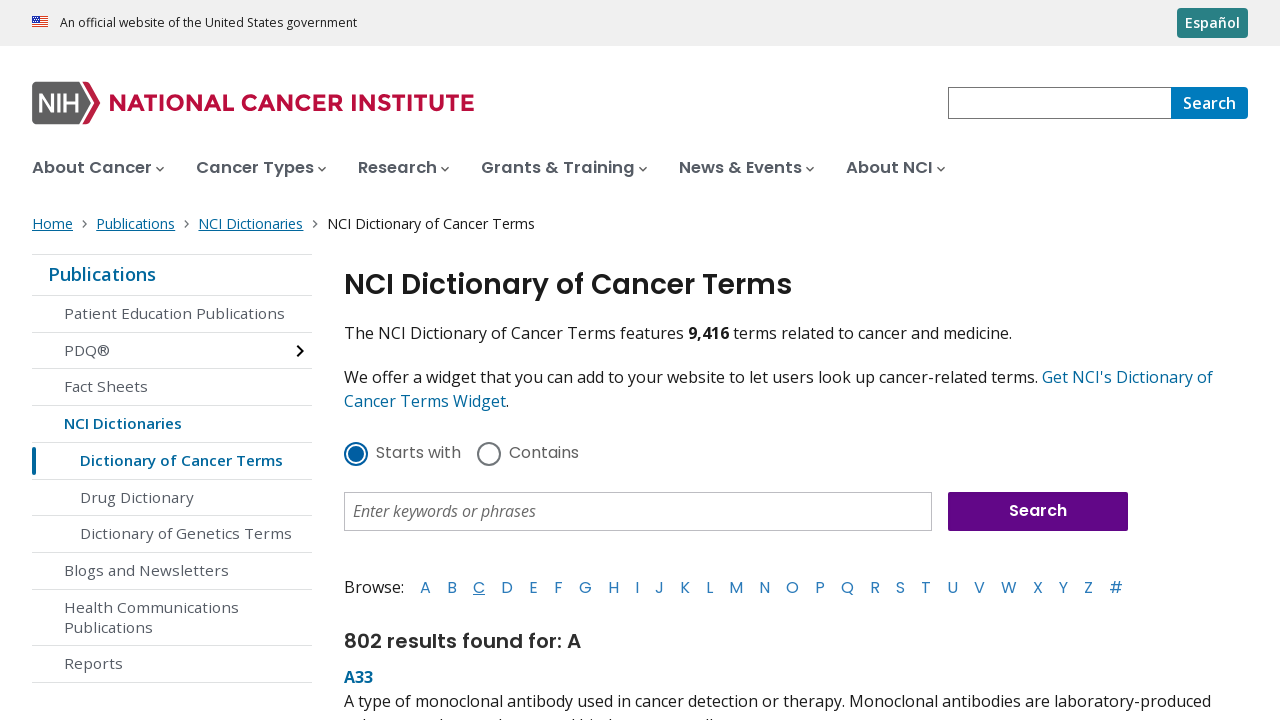

Clicked letter 'D' in A-Z list at (507, 587) on nav.az-list a, ul.az-list a, .dictionary-list-az a >> nth=3
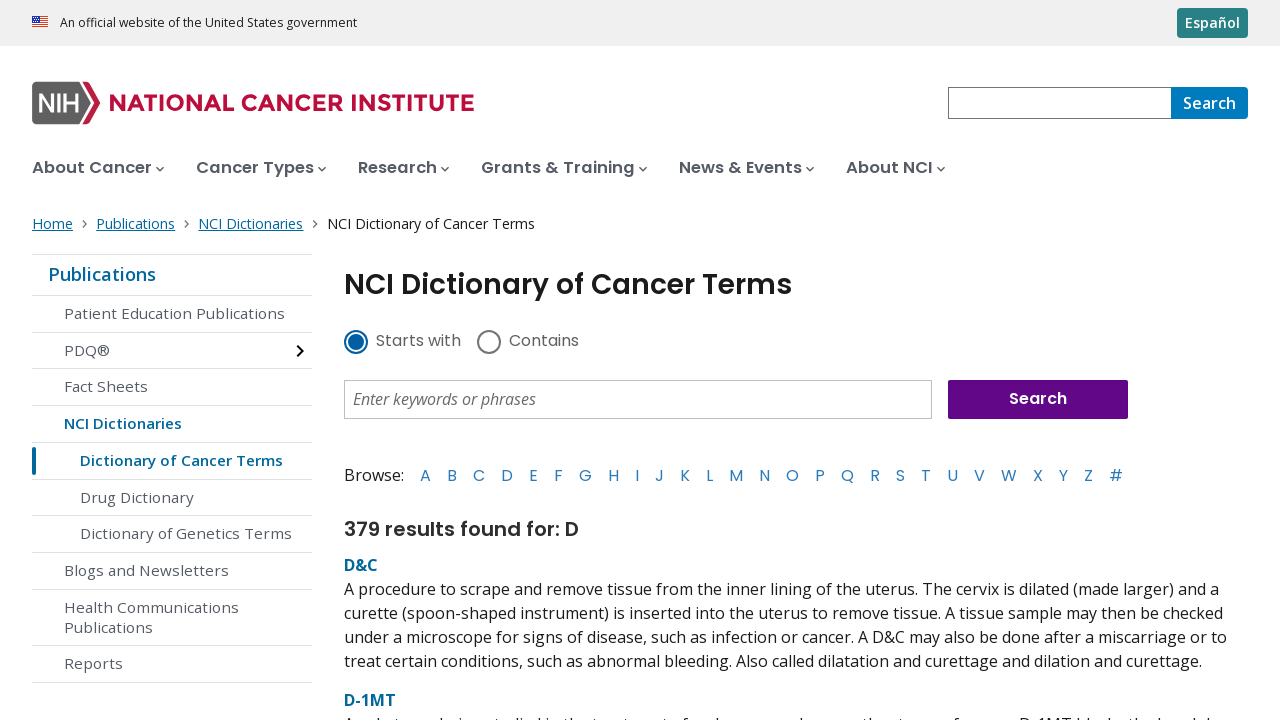

Waited for results to load after clicking letter 'D'
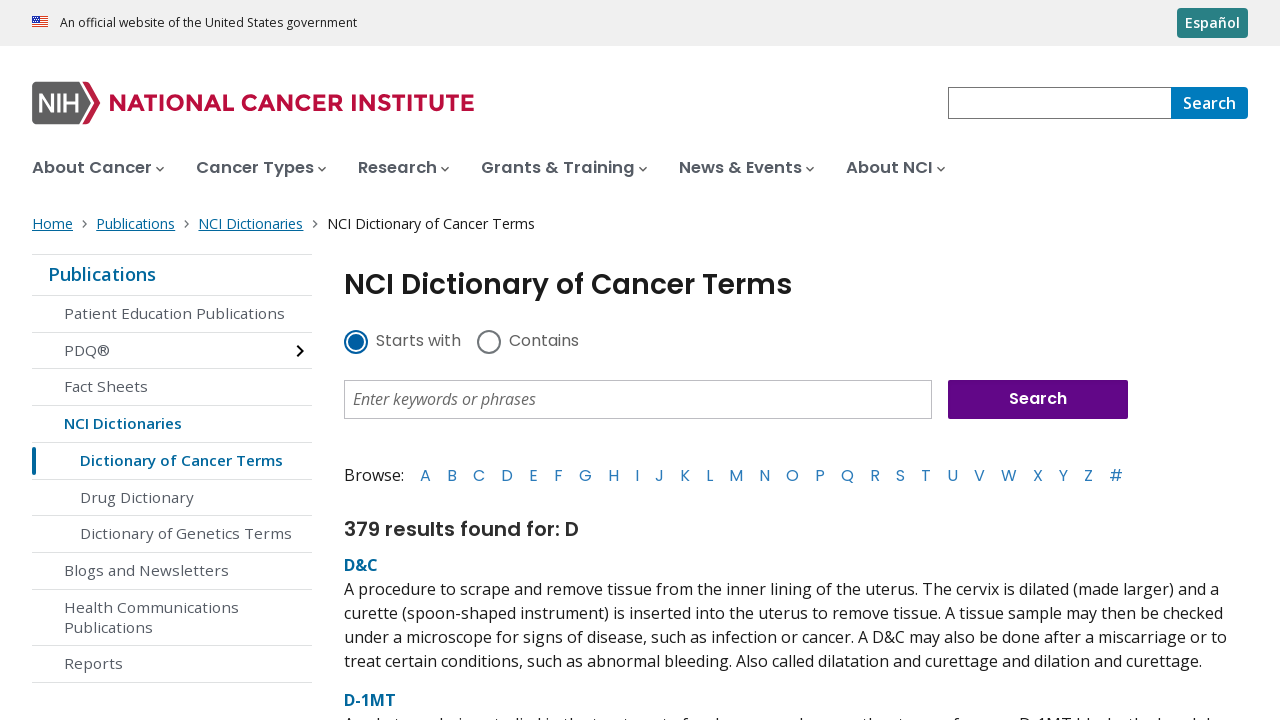

Verified 379 results found for letter 'D'
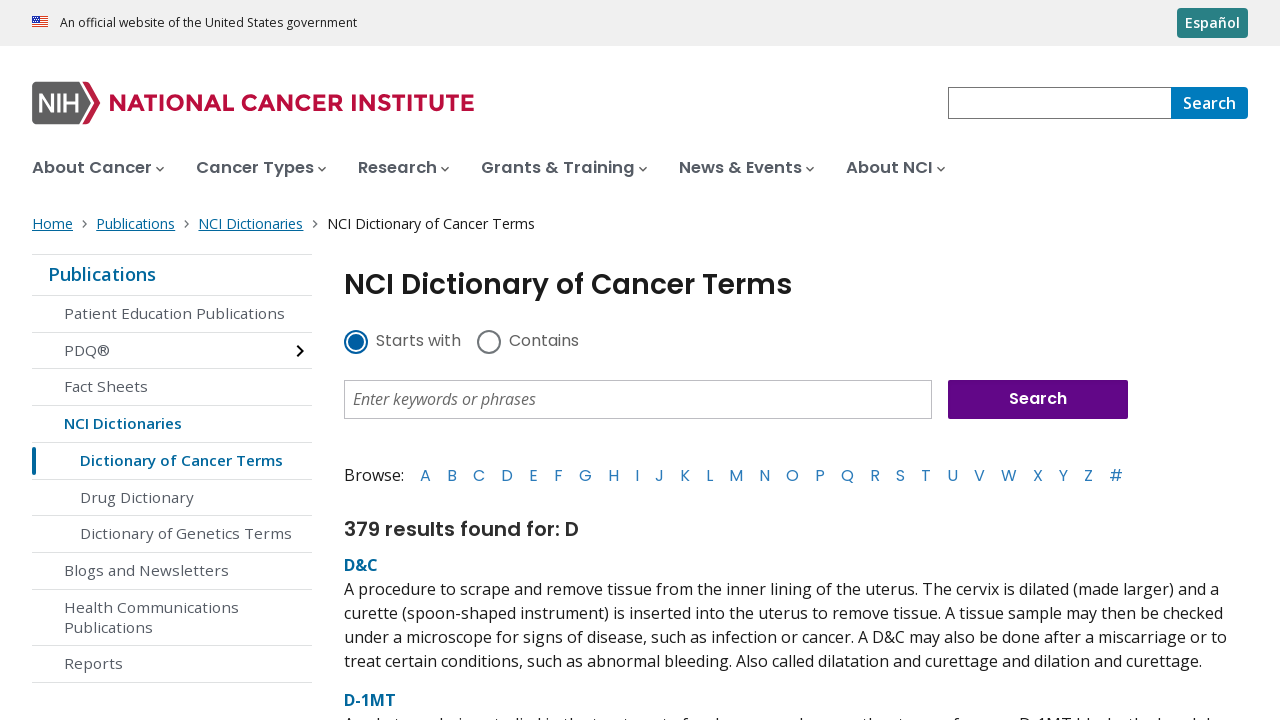

Assertion passed: letter 'D' has results
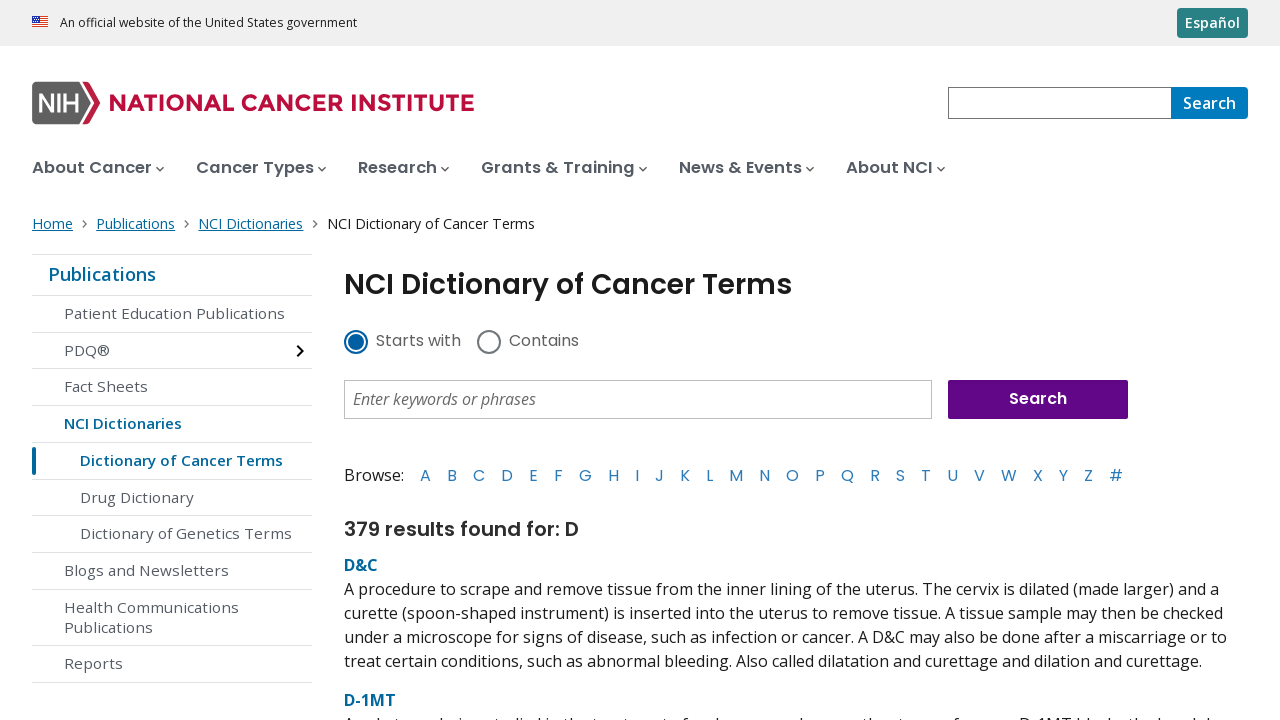

Navigated back to cancer terms dictionary main page
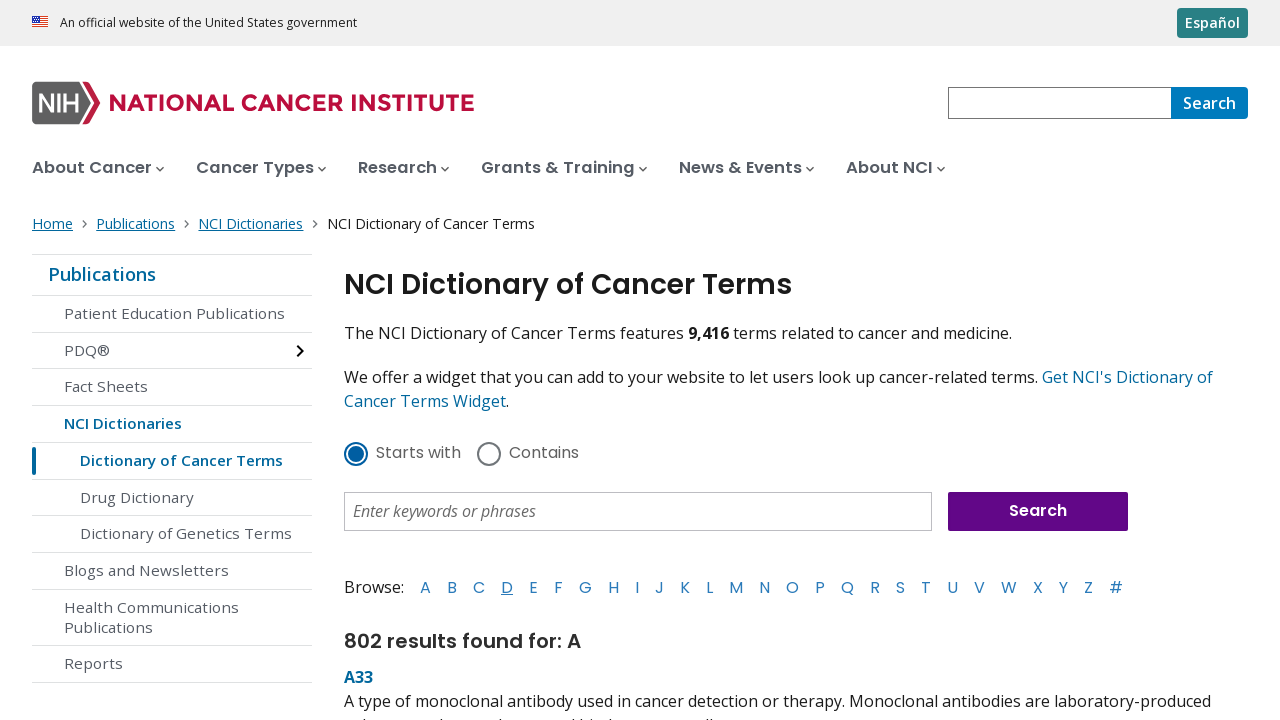

Waited for A-Z list to reload on main page
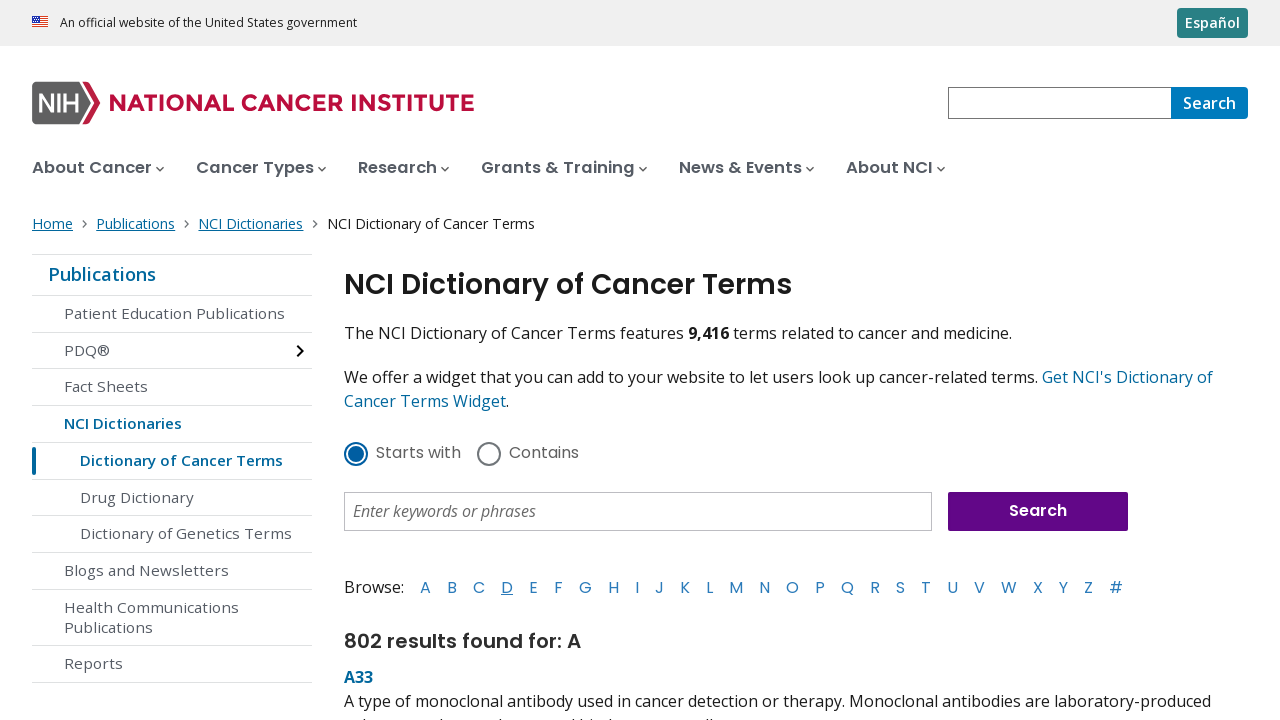

Retrieved refreshed A-Z letter links for next iteration
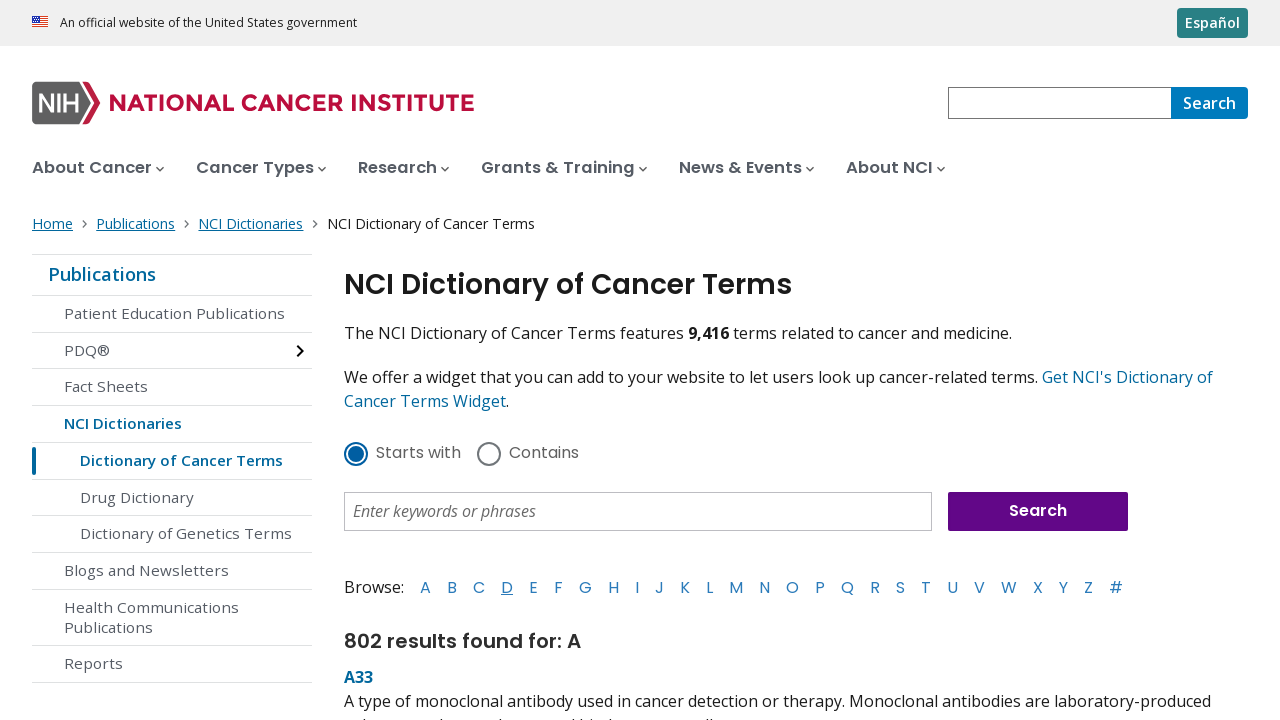

Clicked letter 'E' in A-Z list at (534, 587) on nav.az-list a, ul.az-list a, .dictionary-list-az a >> nth=4
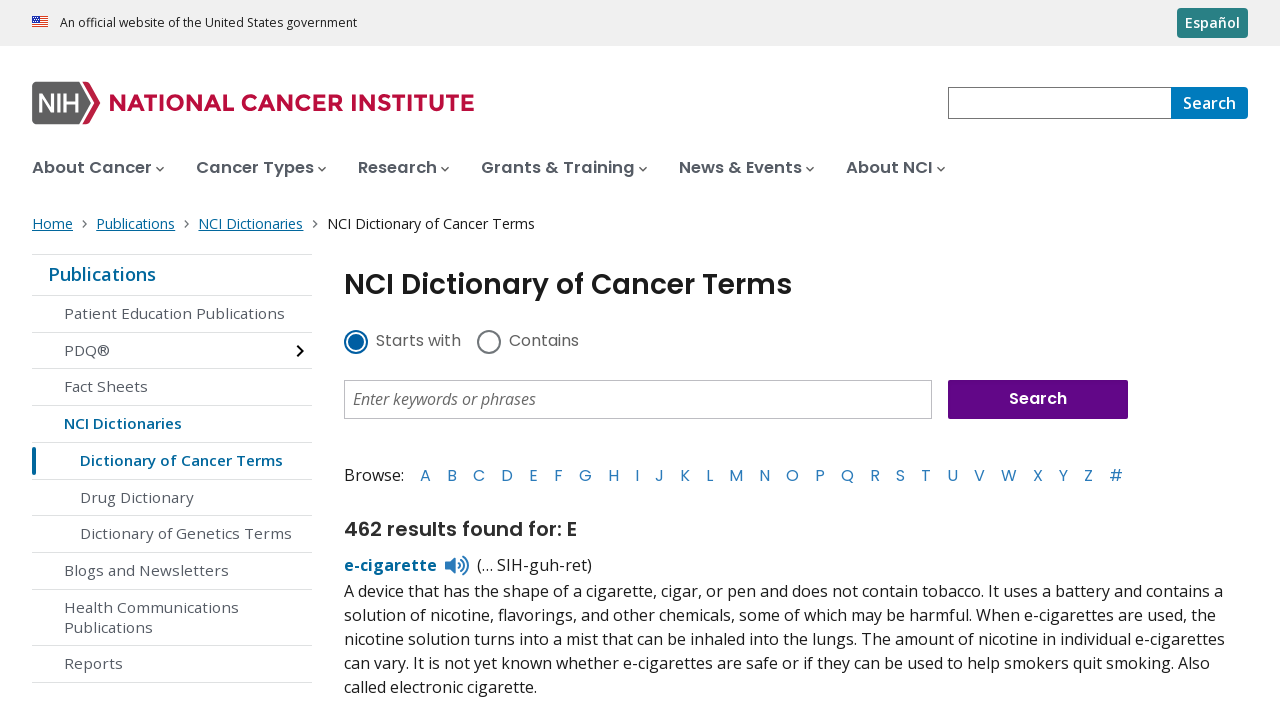

Waited for results to load after clicking letter 'E'
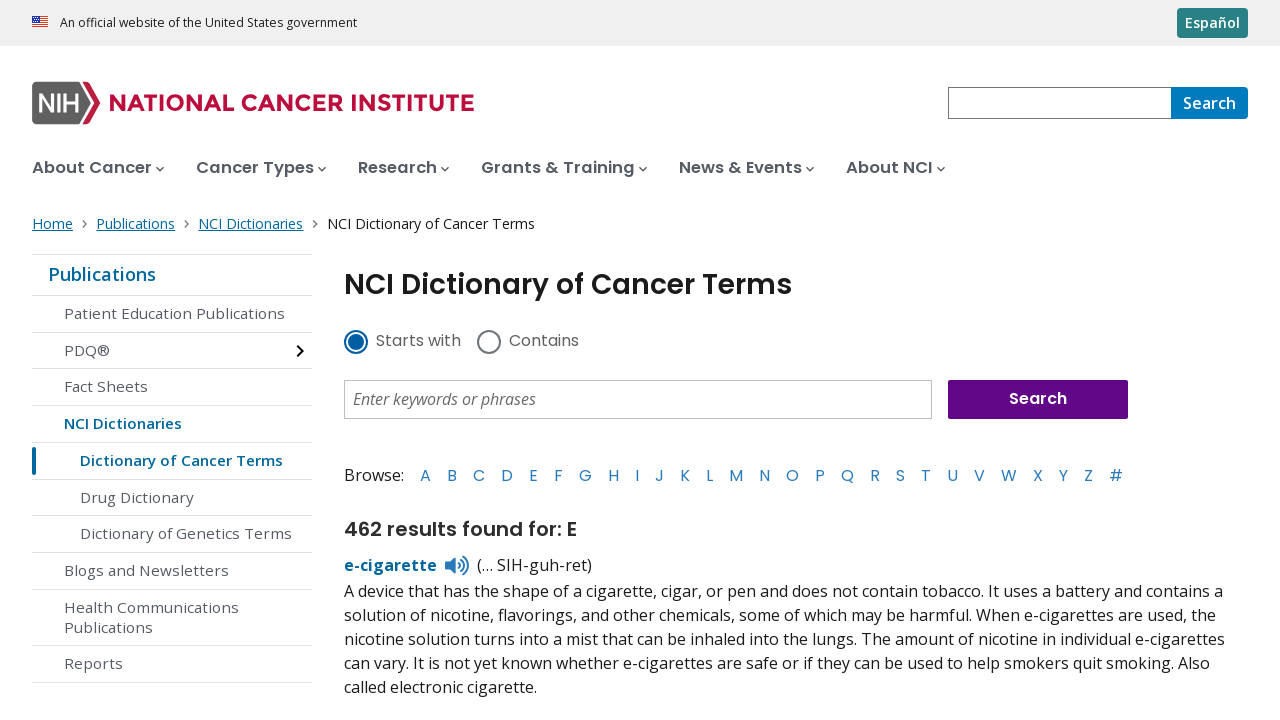

Verified 462 results found for letter 'E'
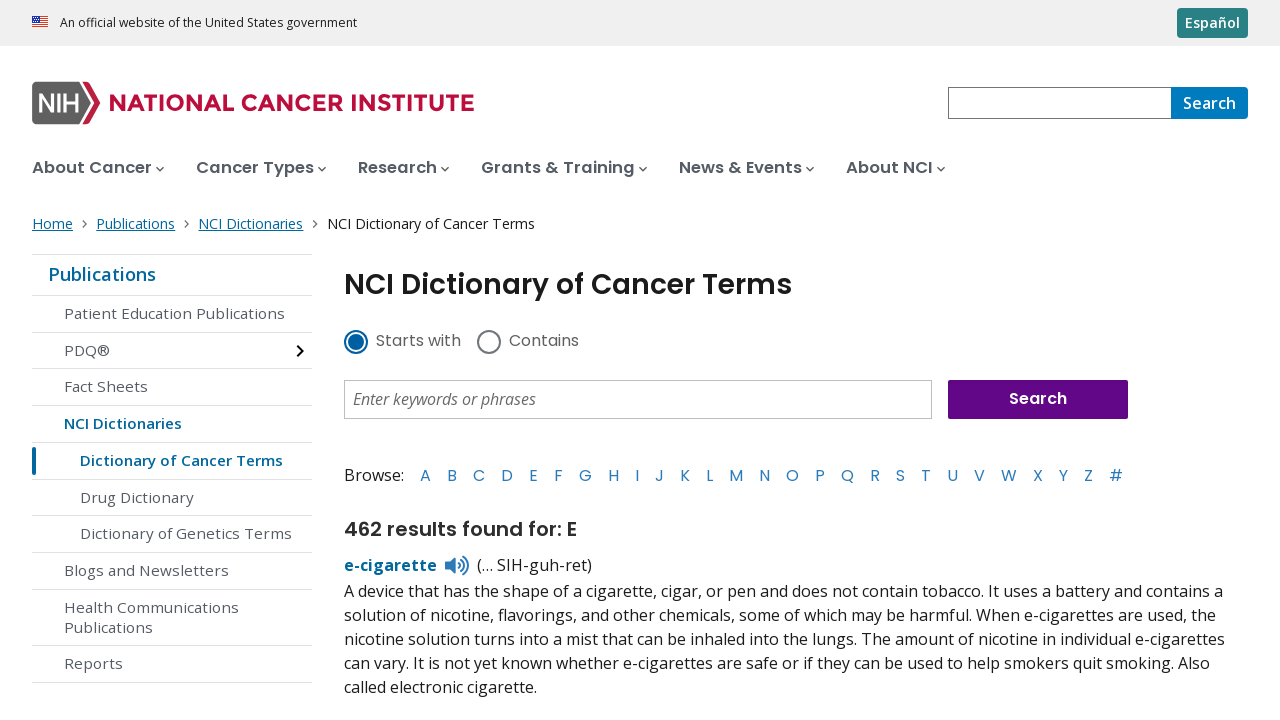

Assertion passed: letter 'E' has results
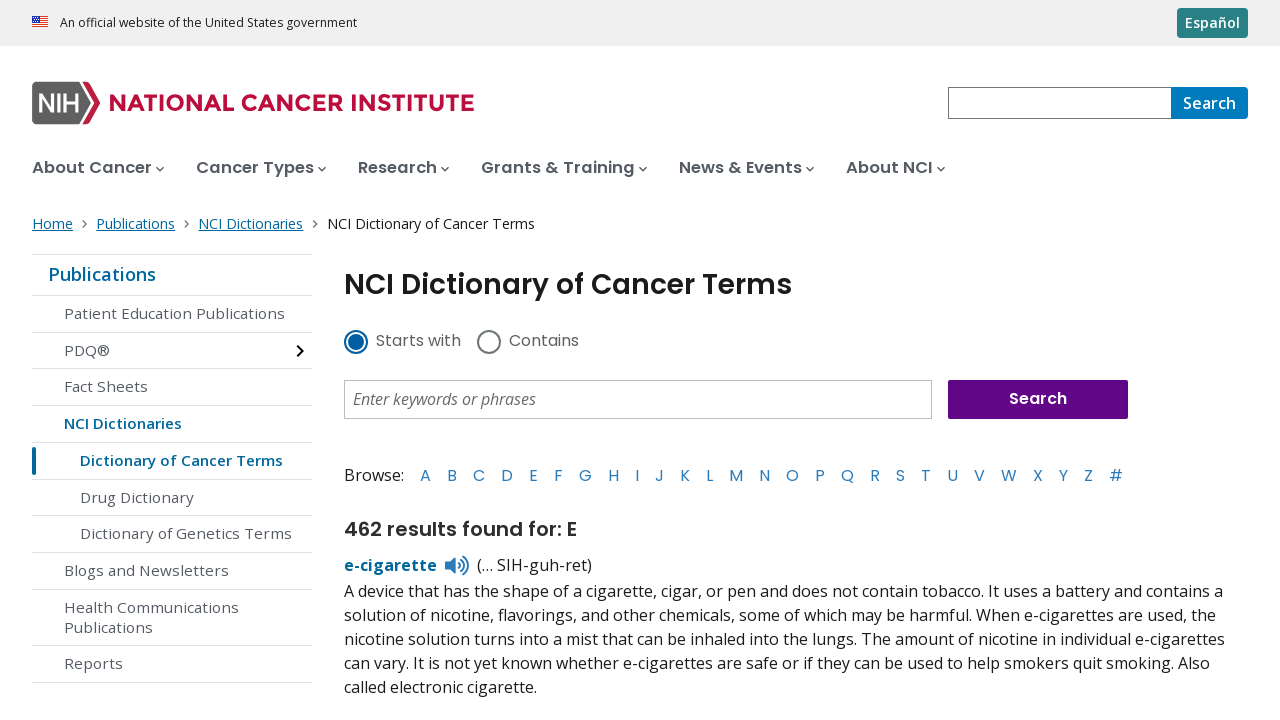

Navigated back to cancer terms dictionary main page
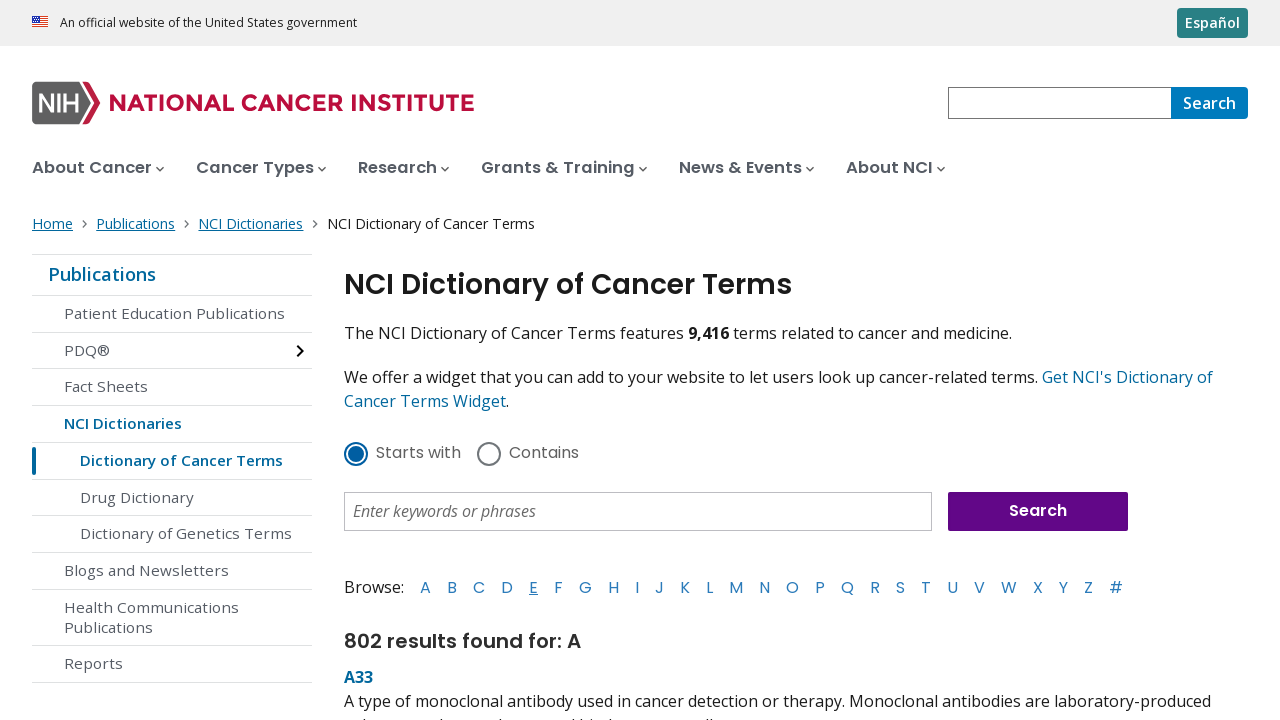

Waited for A-Z list to reload on main page
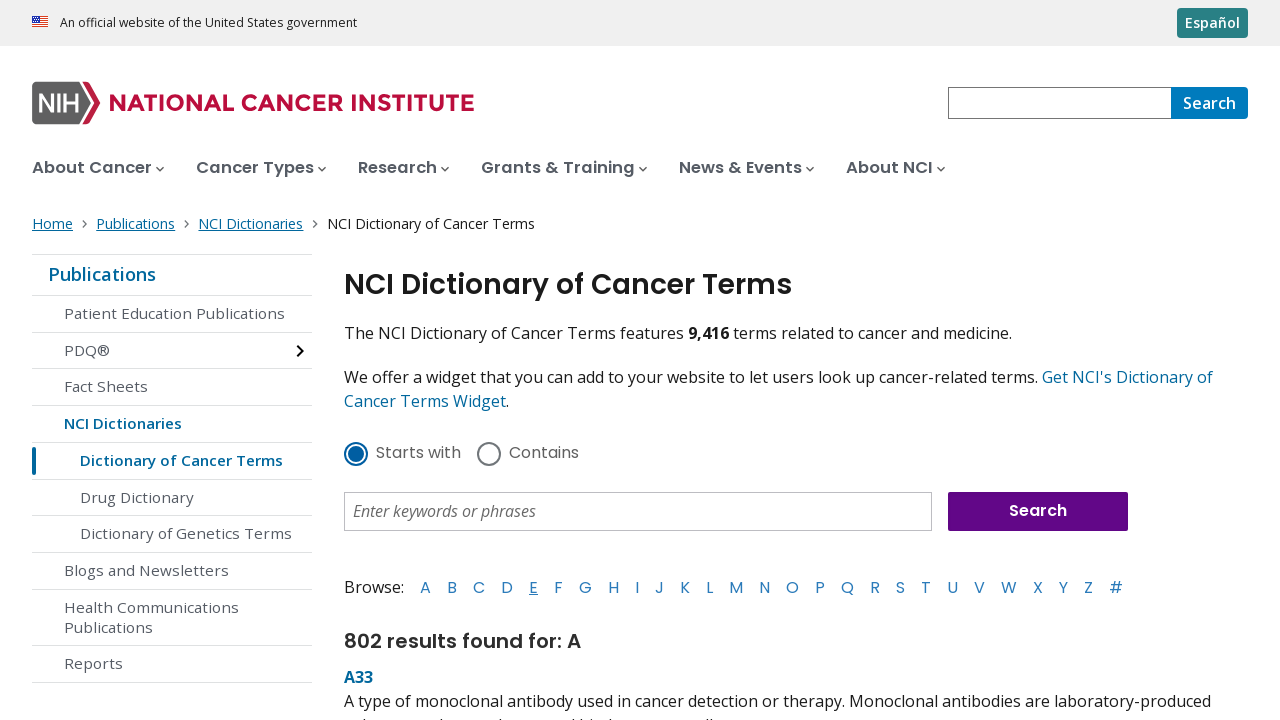

Retrieved refreshed A-Z letter links for next iteration
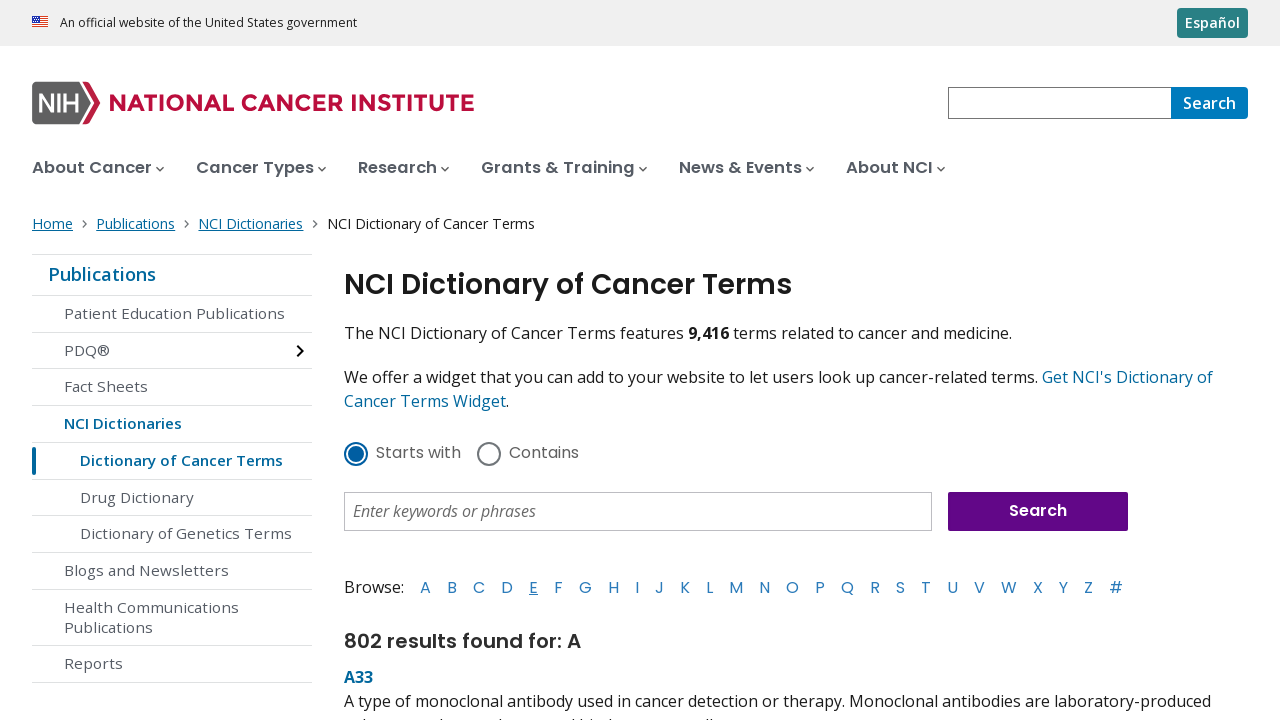

Clicked letter 'F' in A-Z list at (558, 587) on nav.az-list a, ul.az-list a, .dictionary-list-az a >> nth=5
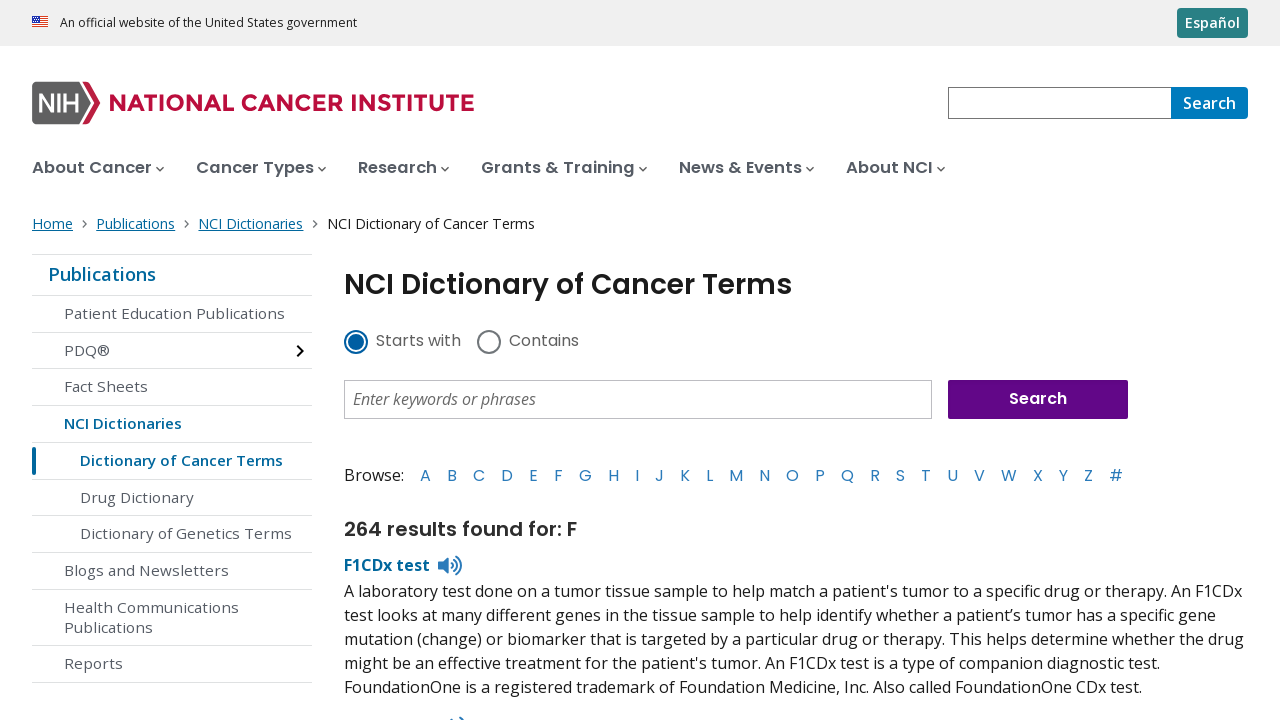

Waited for results to load after clicking letter 'F'
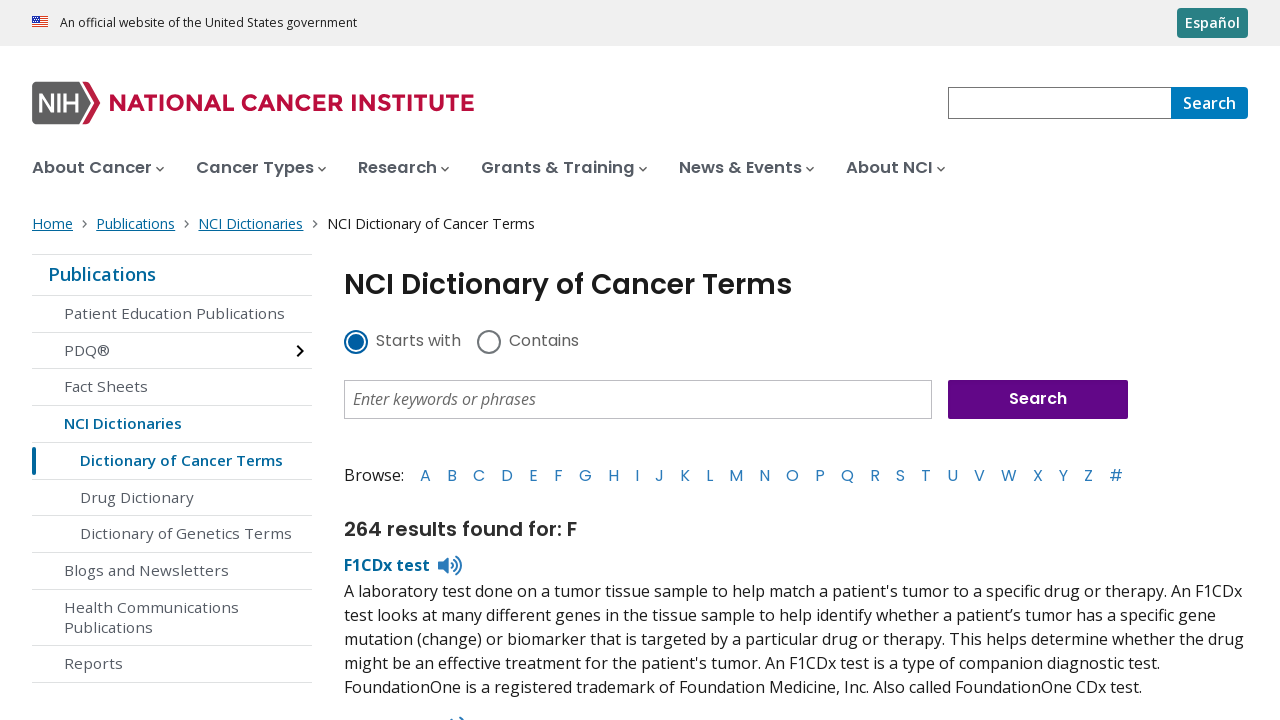

Verified 264 results found for letter 'F'
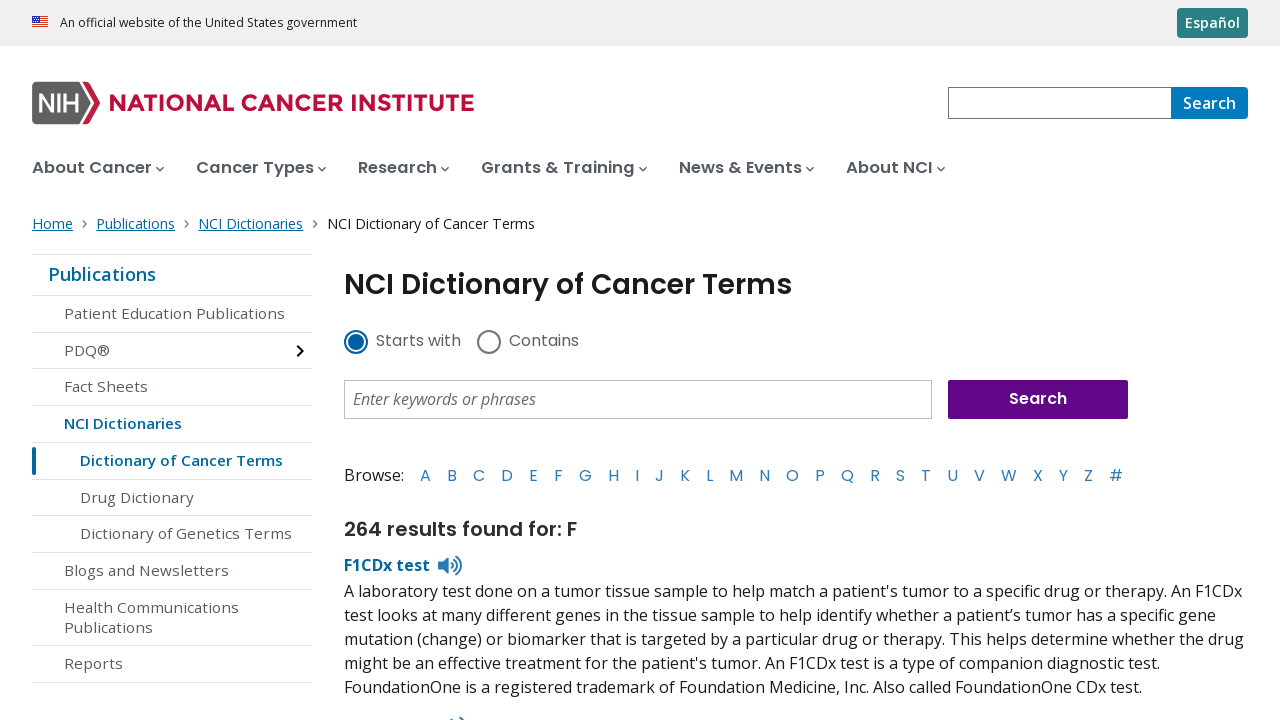

Assertion passed: letter 'F' has results
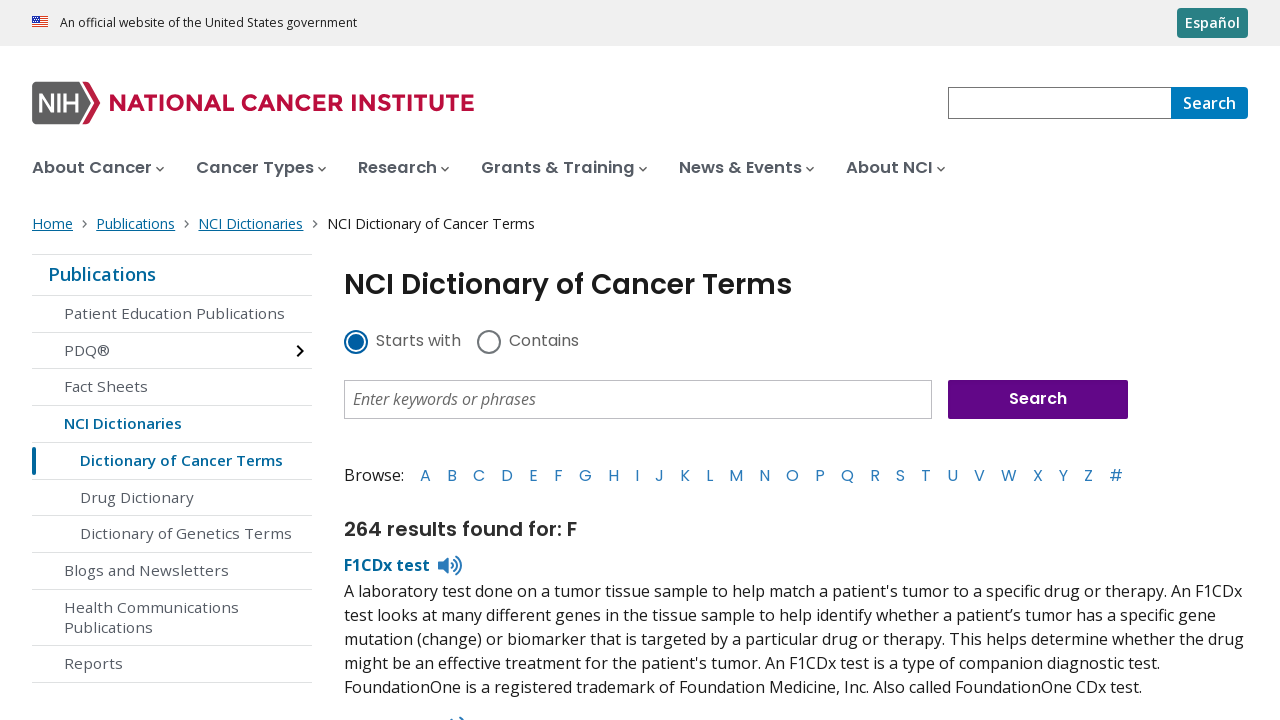

Navigated back to cancer terms dictionary main page
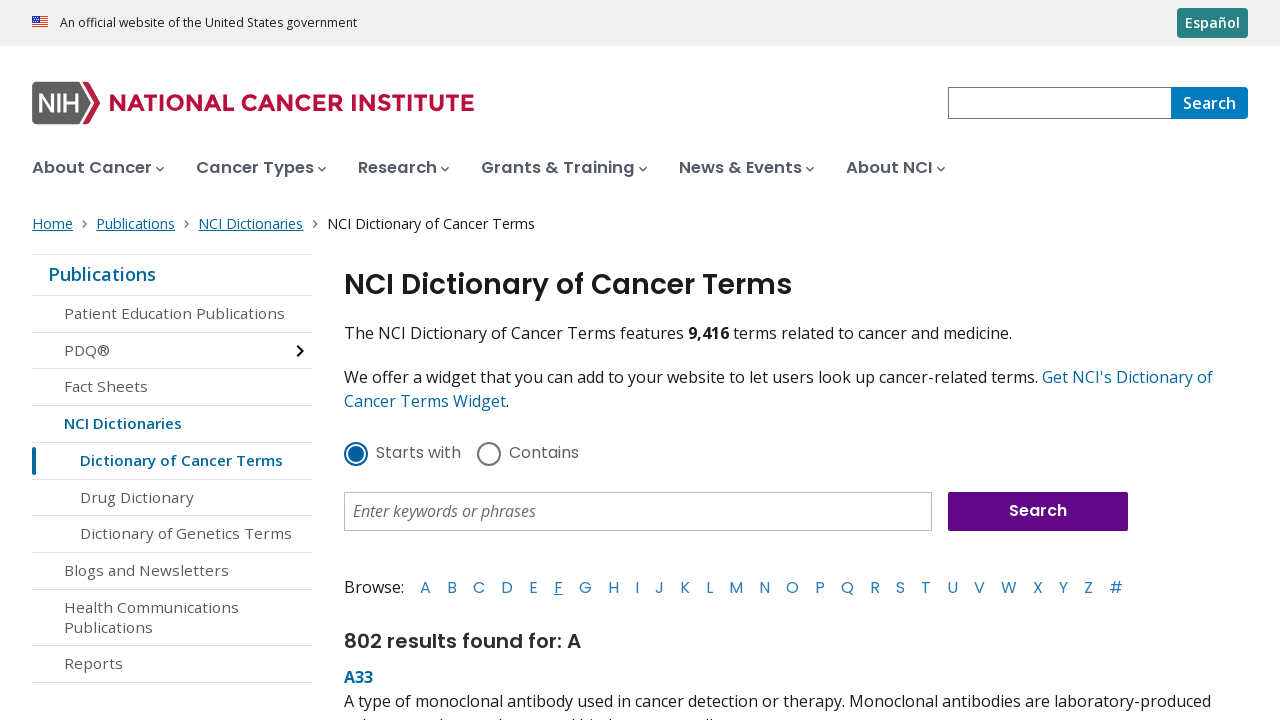

Waited for A-Z list to reload on main page
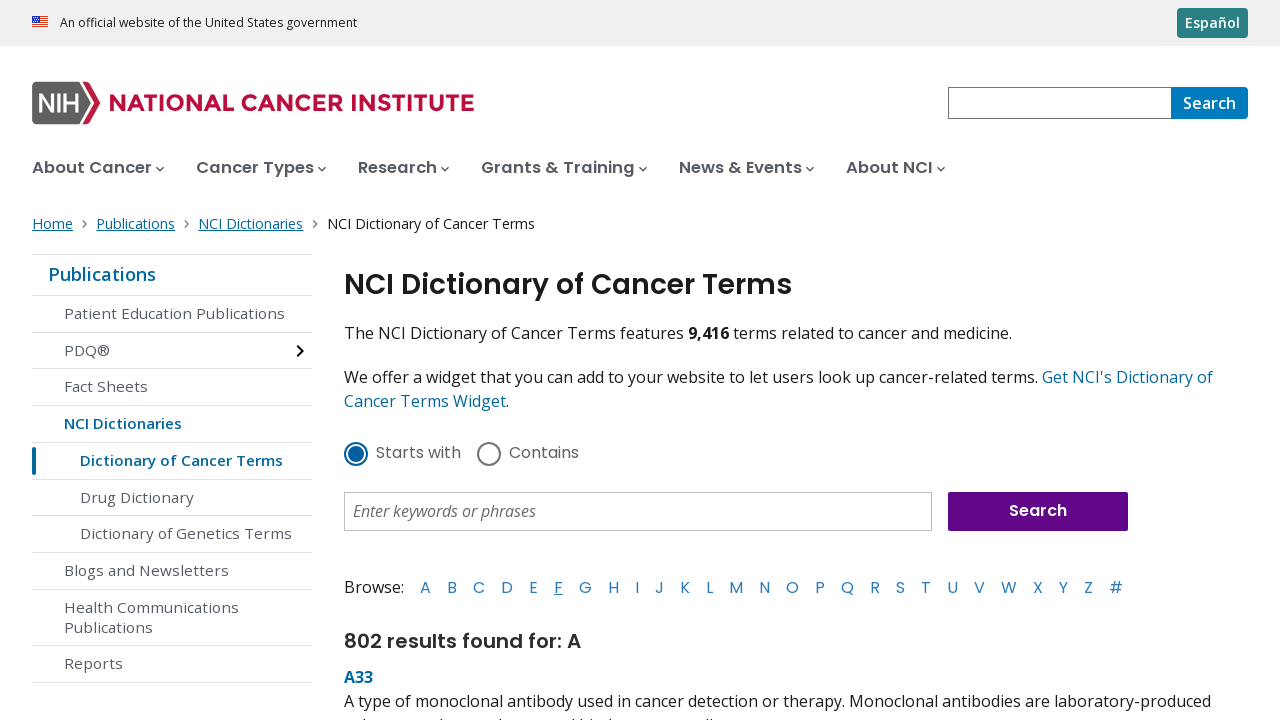

Retrieved refreshed A-Z letter links for next iteration
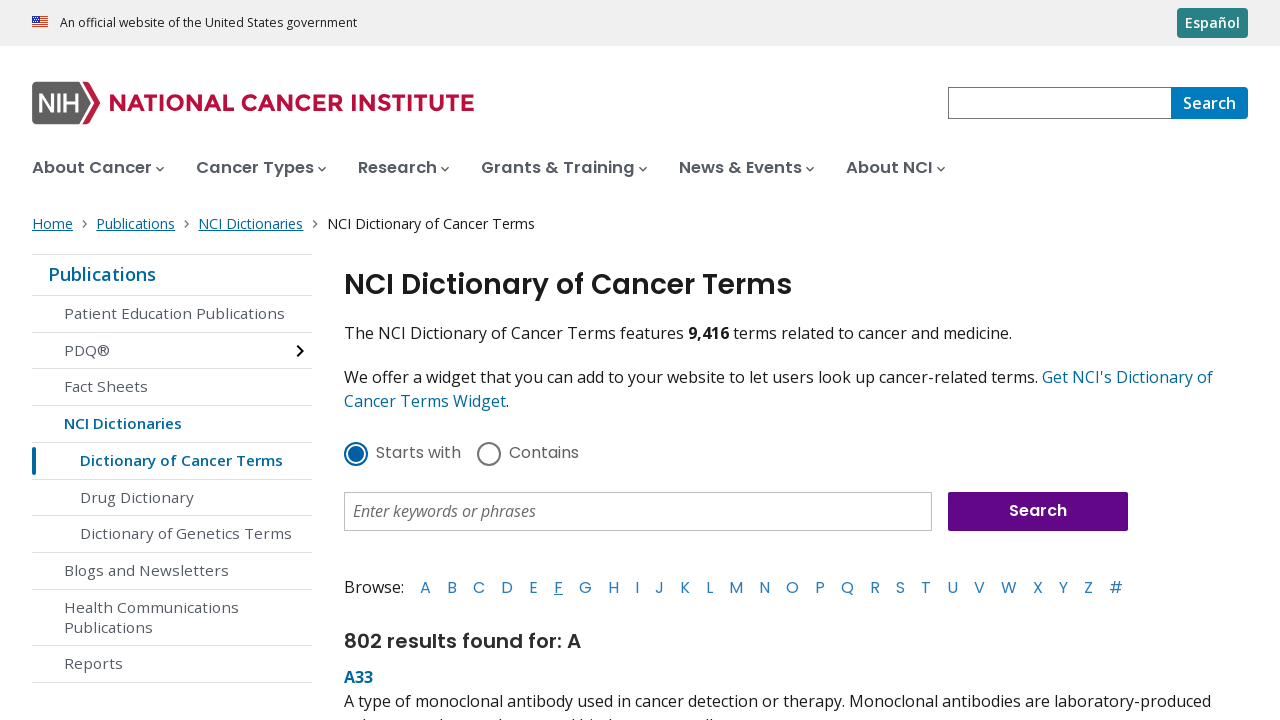

Clicked letter 'G' in A-Z list at (586, 587) on nav.az-list a, ul.az-list a, .dictionary-list-az a >> nth=6
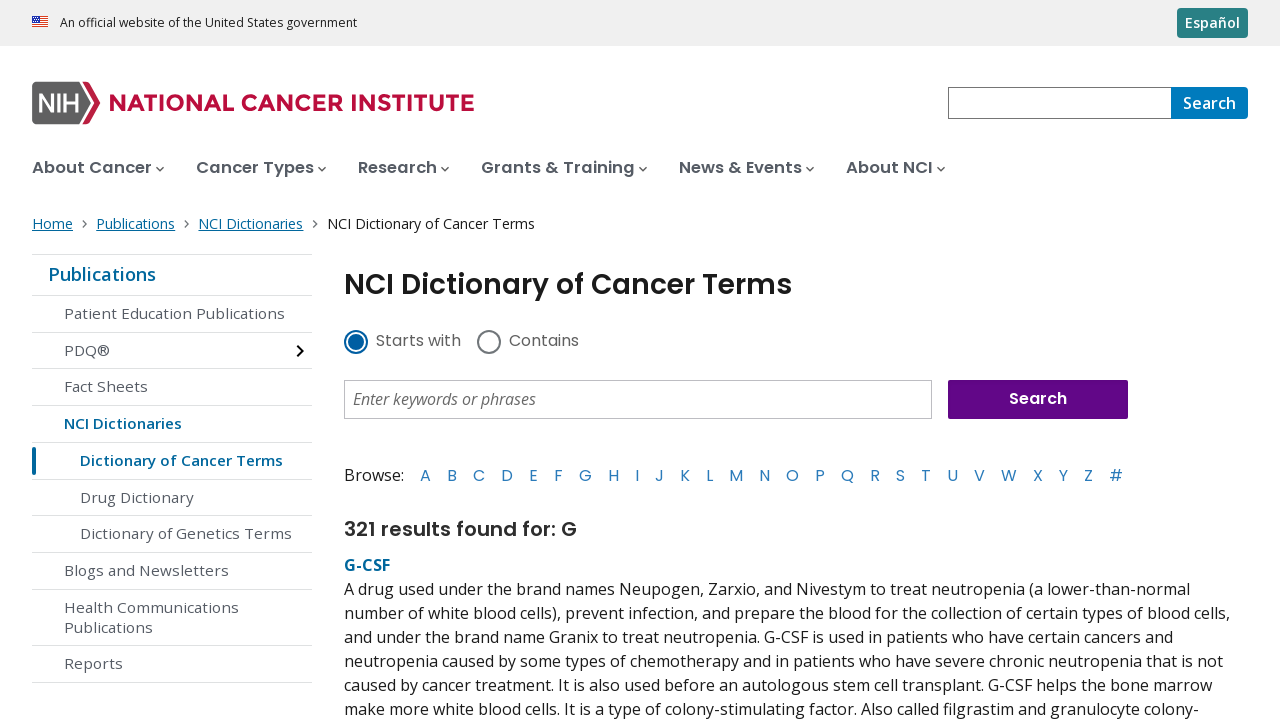

Waited for results to load after clicking letter 'G'
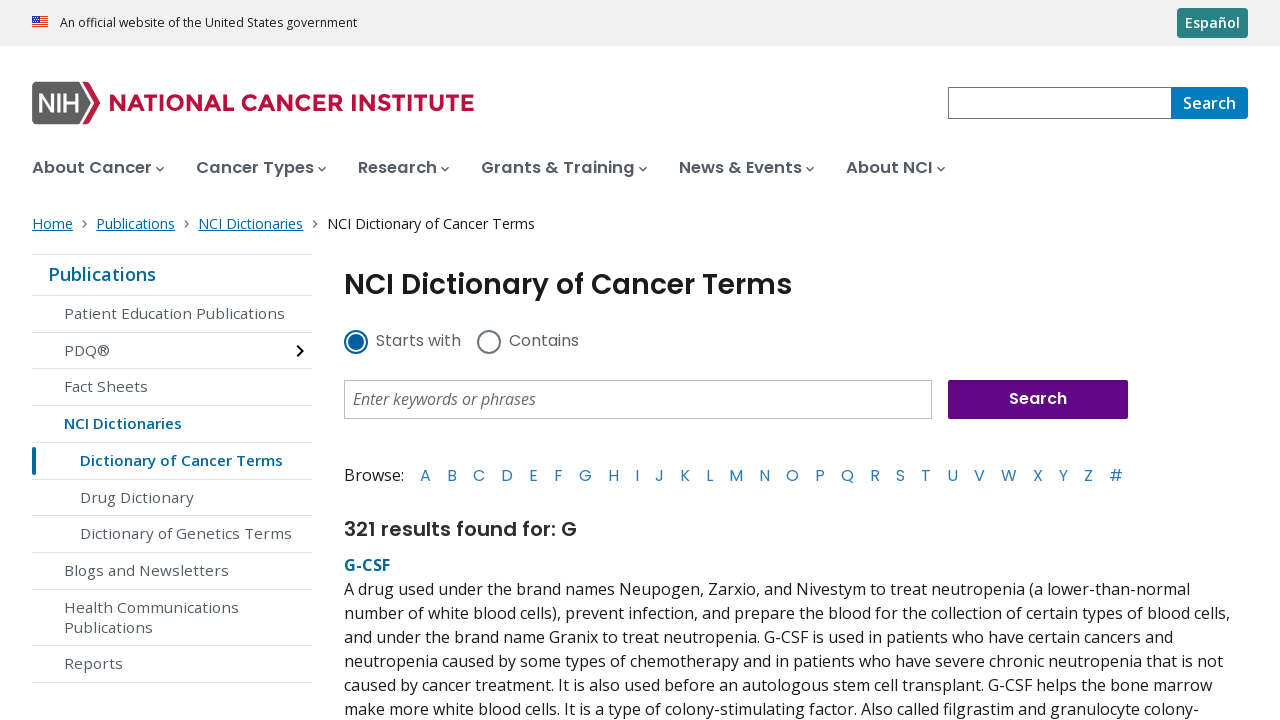

Verified 321 results found for letter 'G'
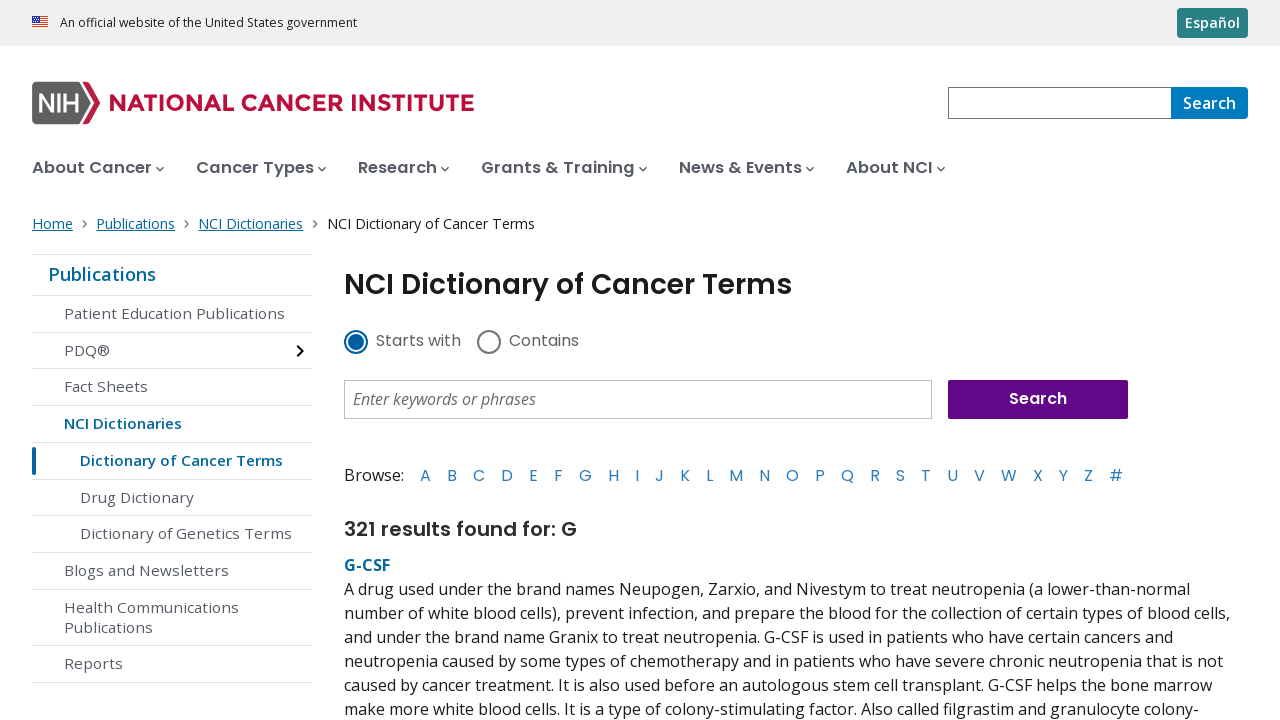

Assertion passed: letter 'G' has results
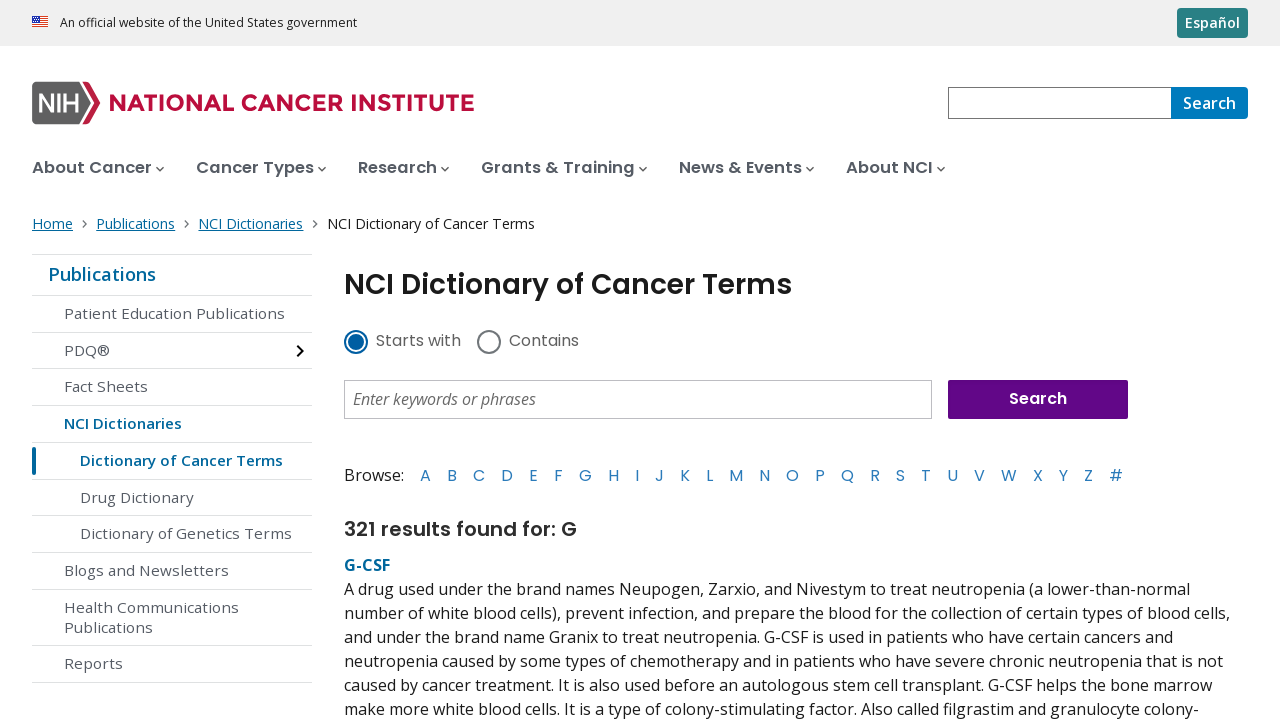

Navigated back to cancer terms dictionary main page
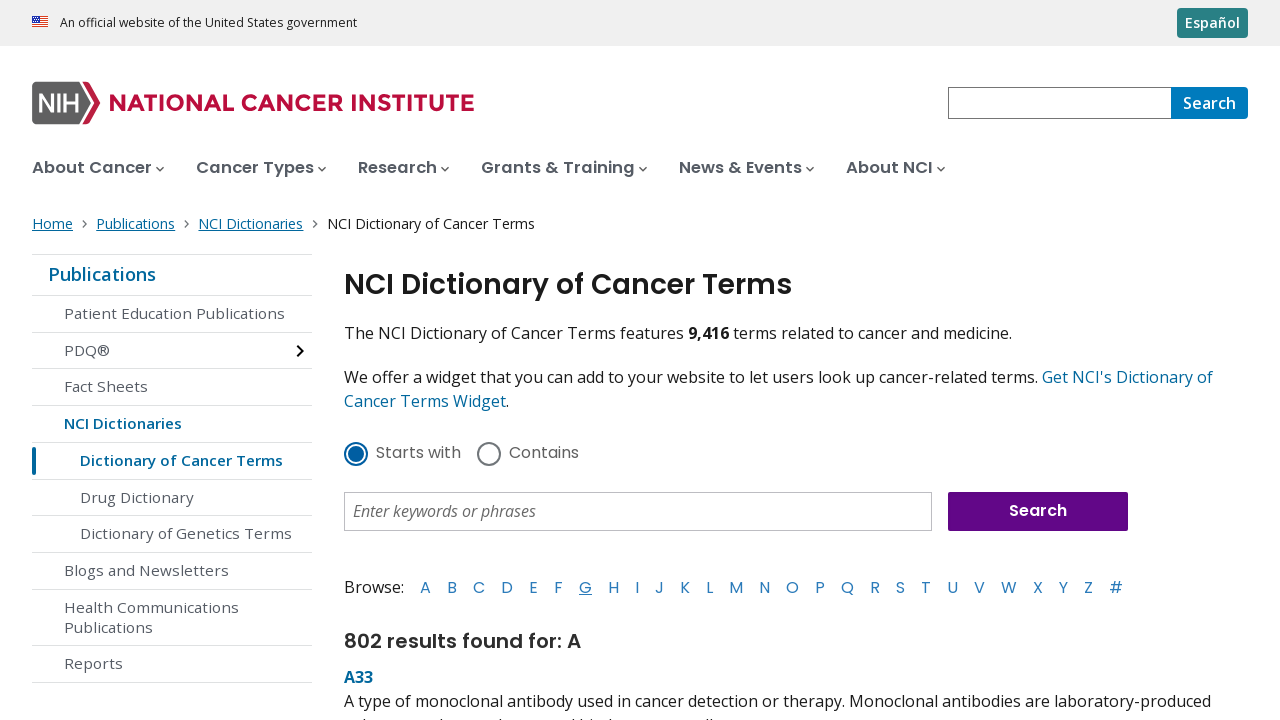

Waited for A-Z list to reload on main page
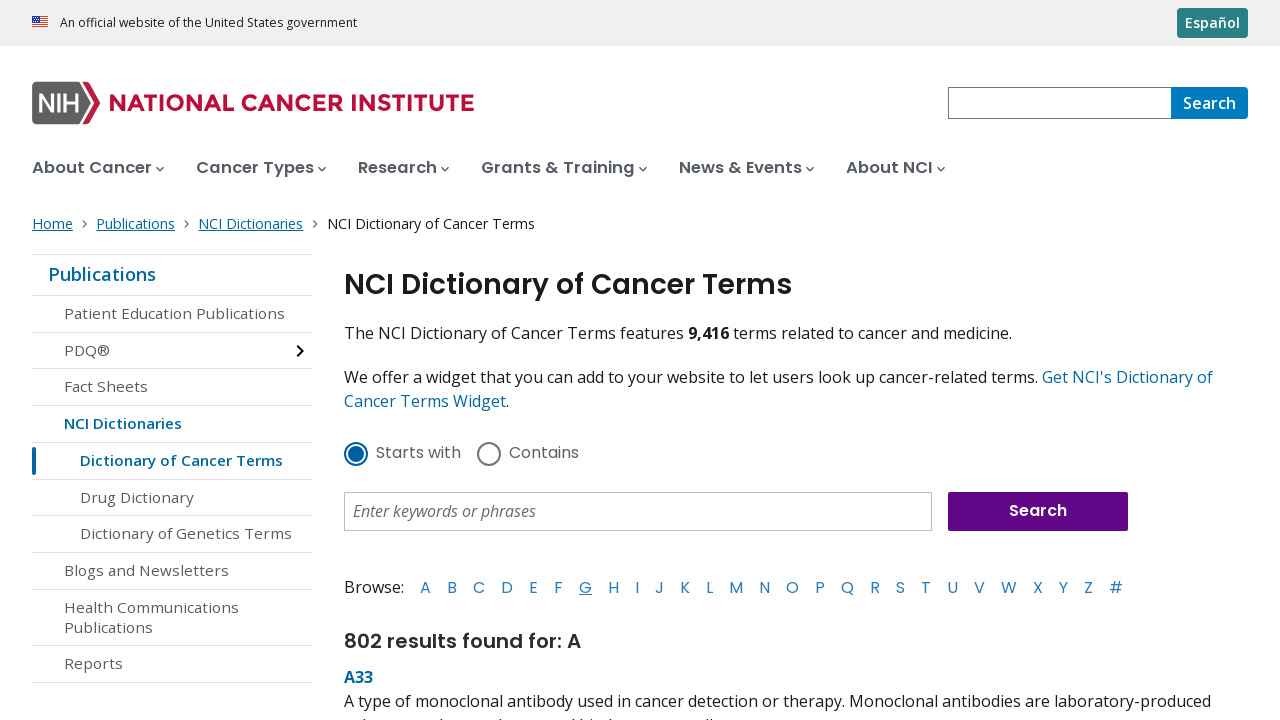

Retrieved refreshed A-Z letter links for next iteration
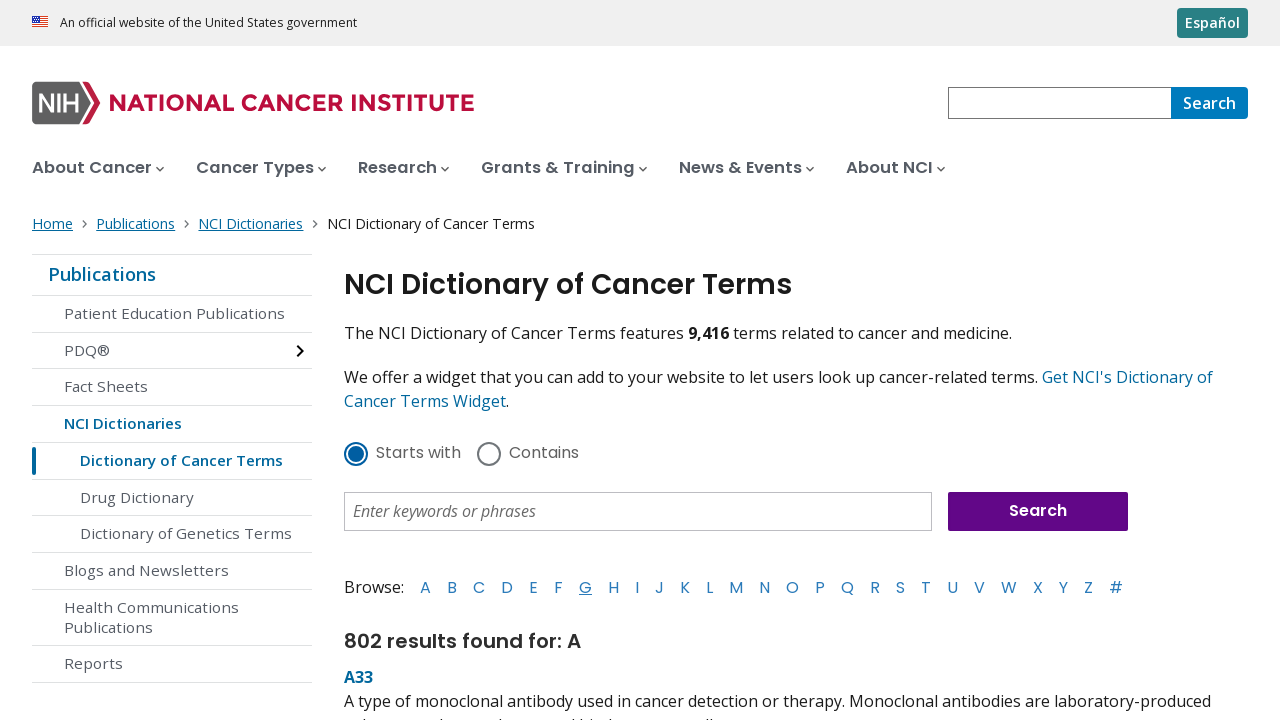

Clicked letter 'H' in A-Z list at (614, 587) on nav.az-list a, ul.az-list a, .dictionary-list-az a >> nth=7
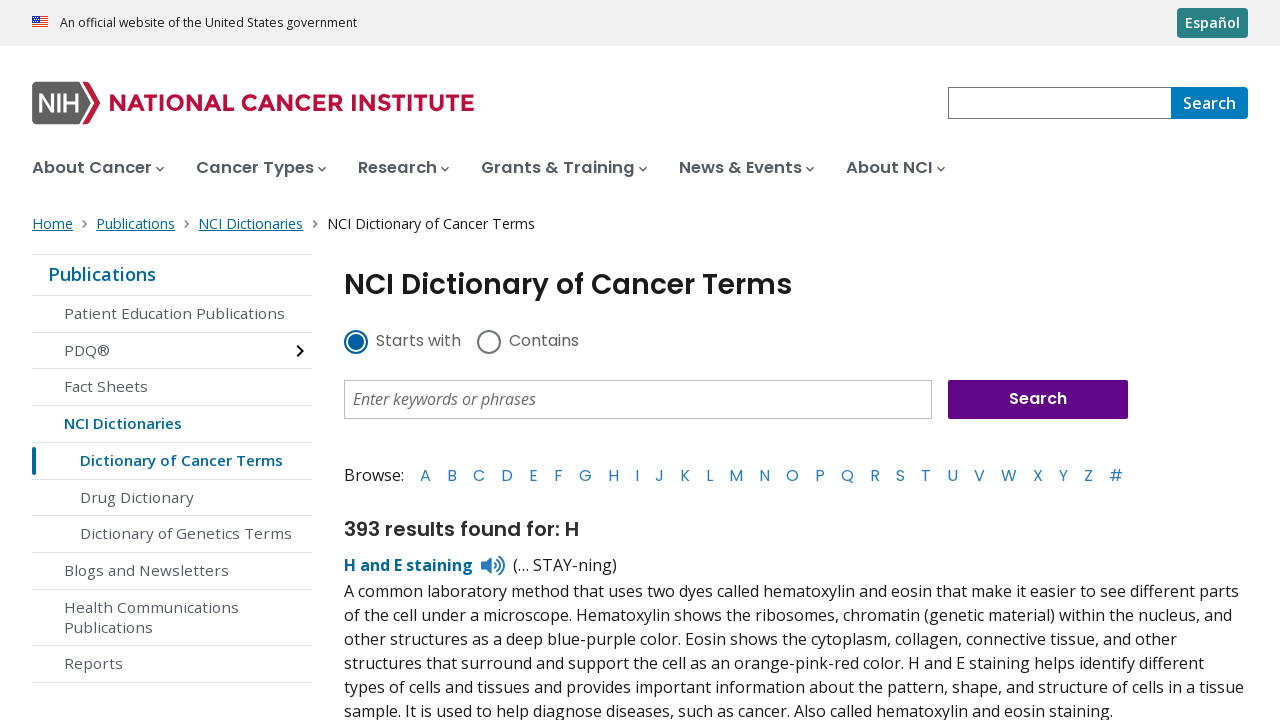

Waited for results to load after clicking letter 'H'
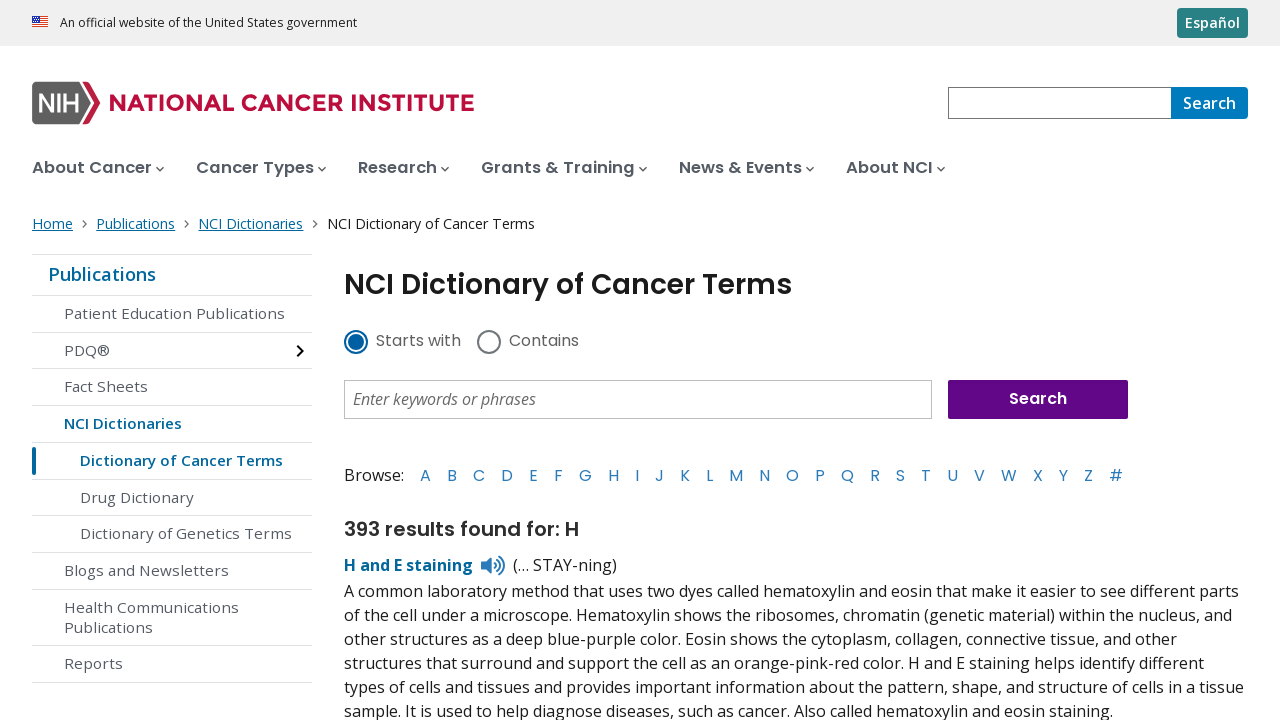

Verified 393 results found for letter 'H'
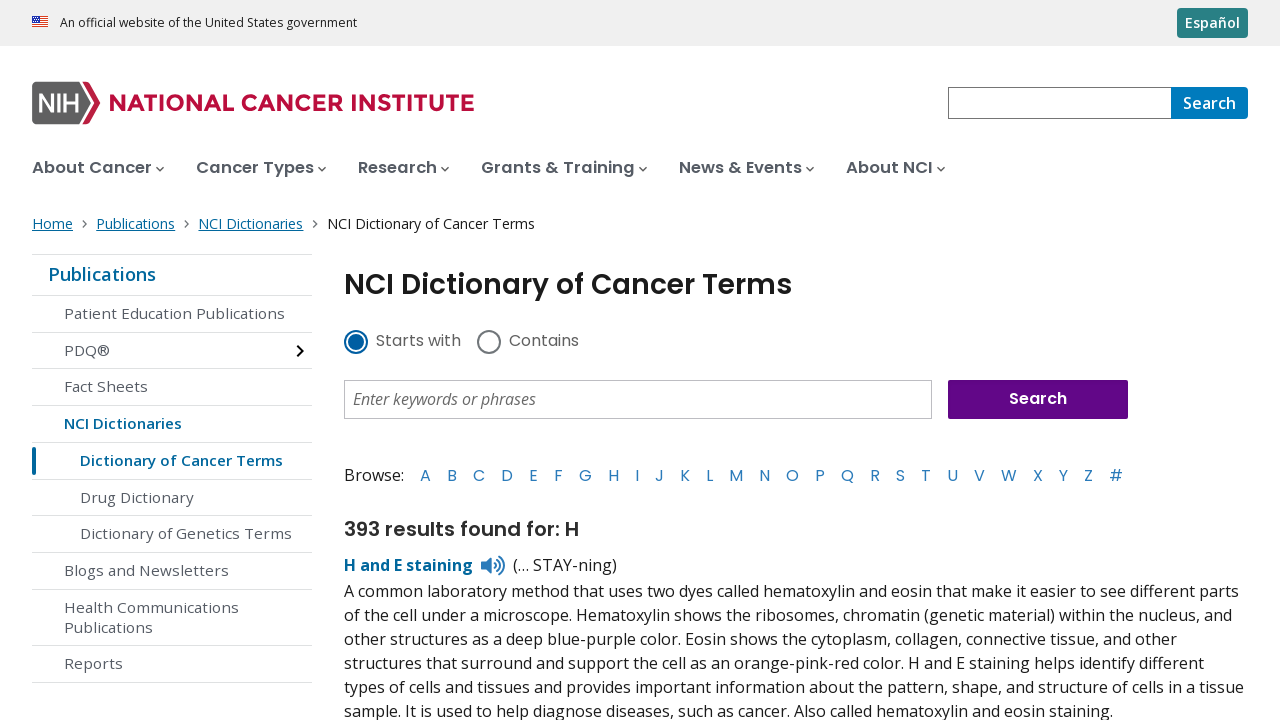

Assertion passed: letter 'H' has results
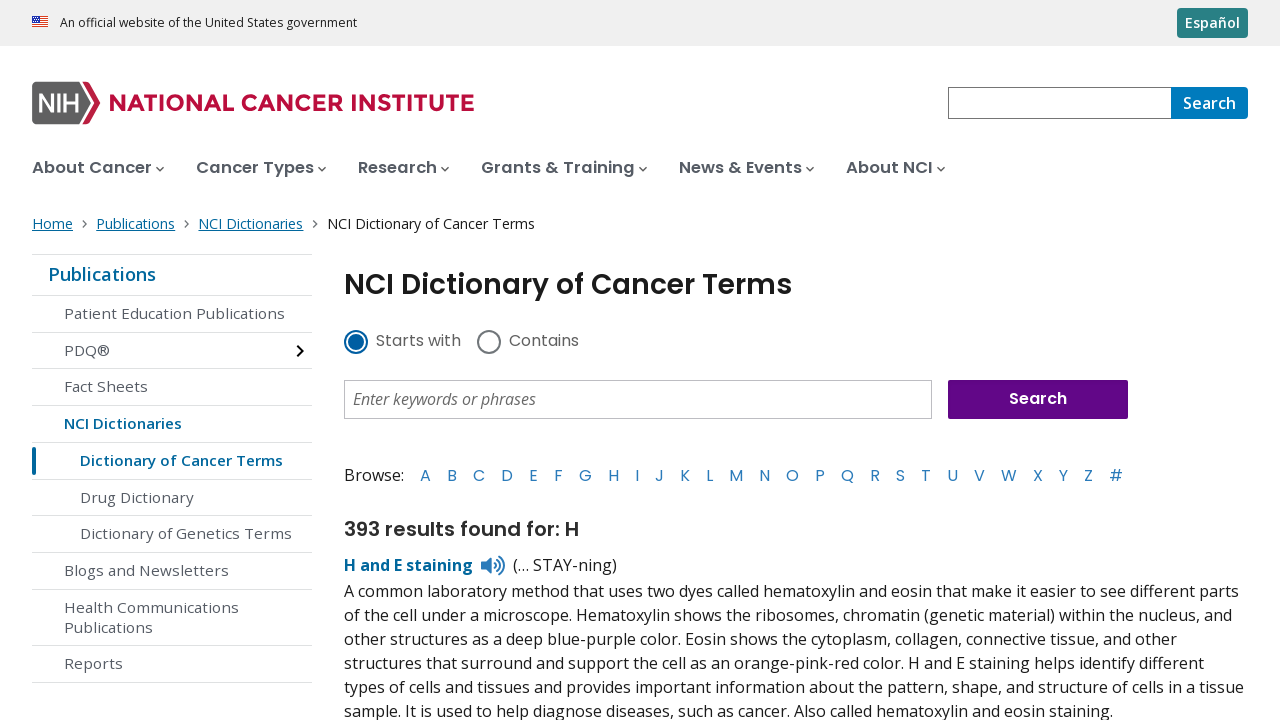

Navigated back to cancer terms dictionary main page
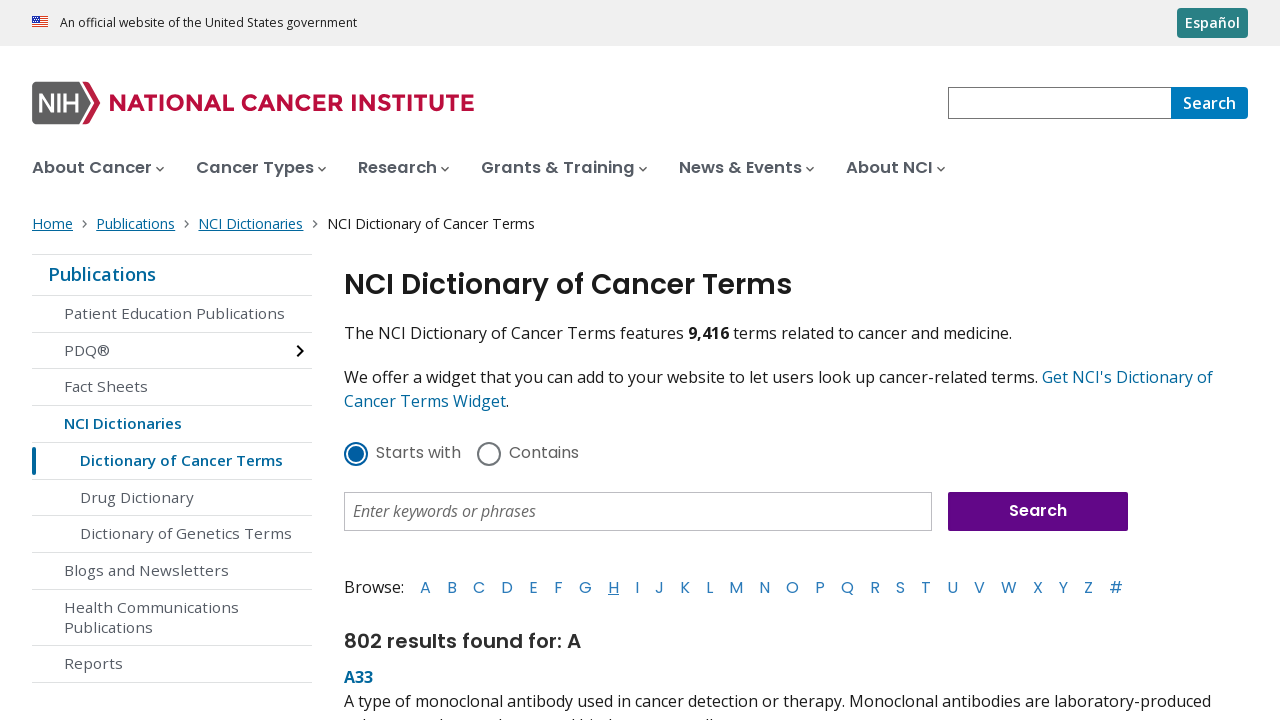

Waited for A-Z list to reload on main page
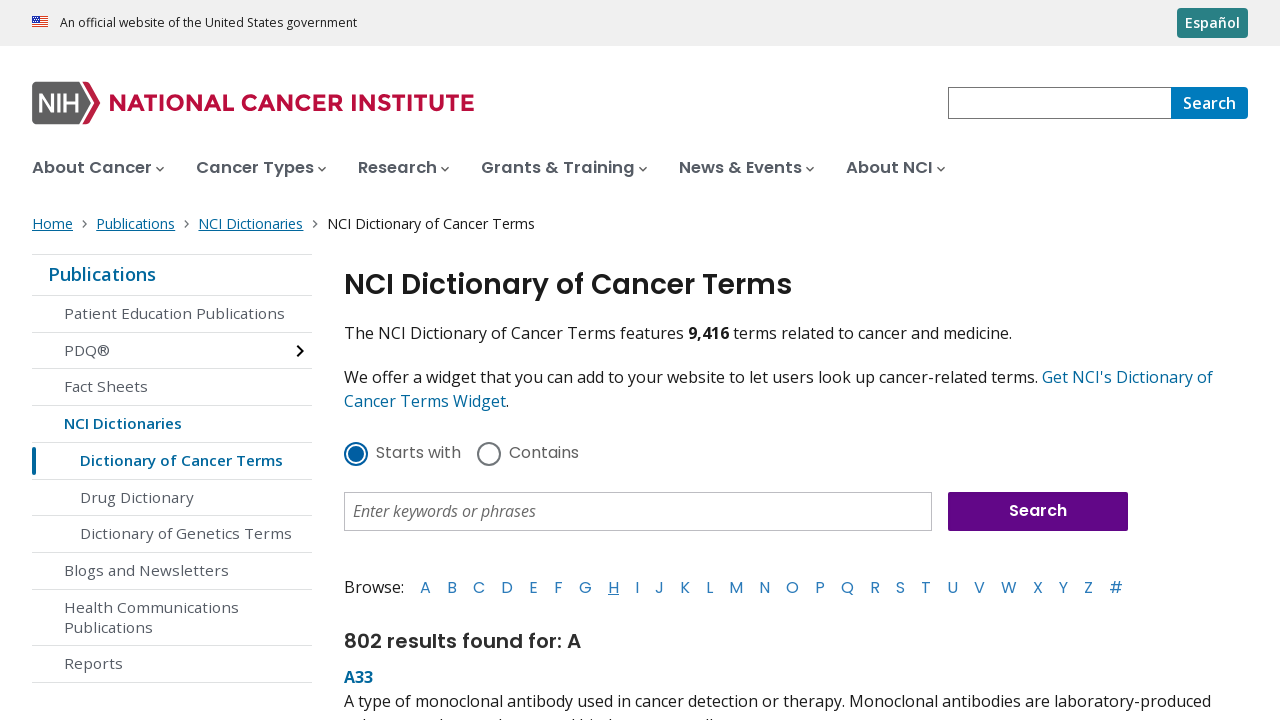

Retrieved refreshed A-Z letter links for next iteration
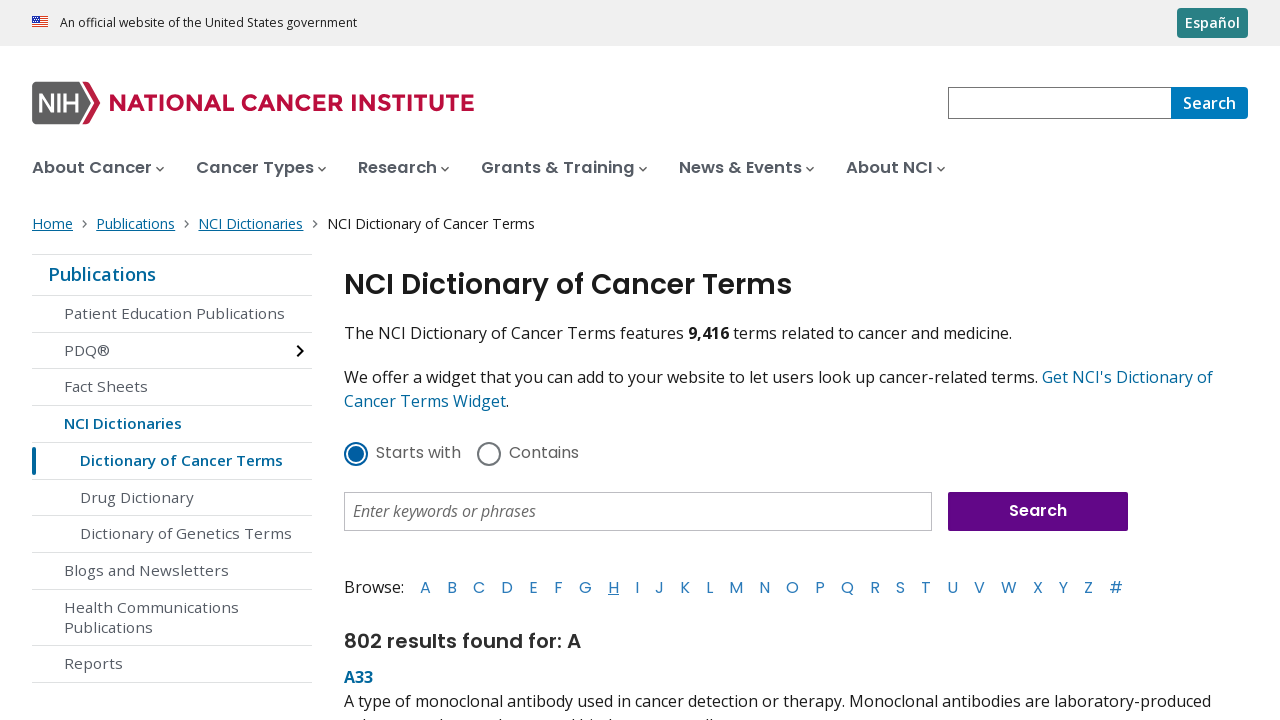

Clicked letter 'I' in A-Z list at (637, 587) on nav.az-list a, ul.az-list a, .dictionary-list-az a >> nth=8
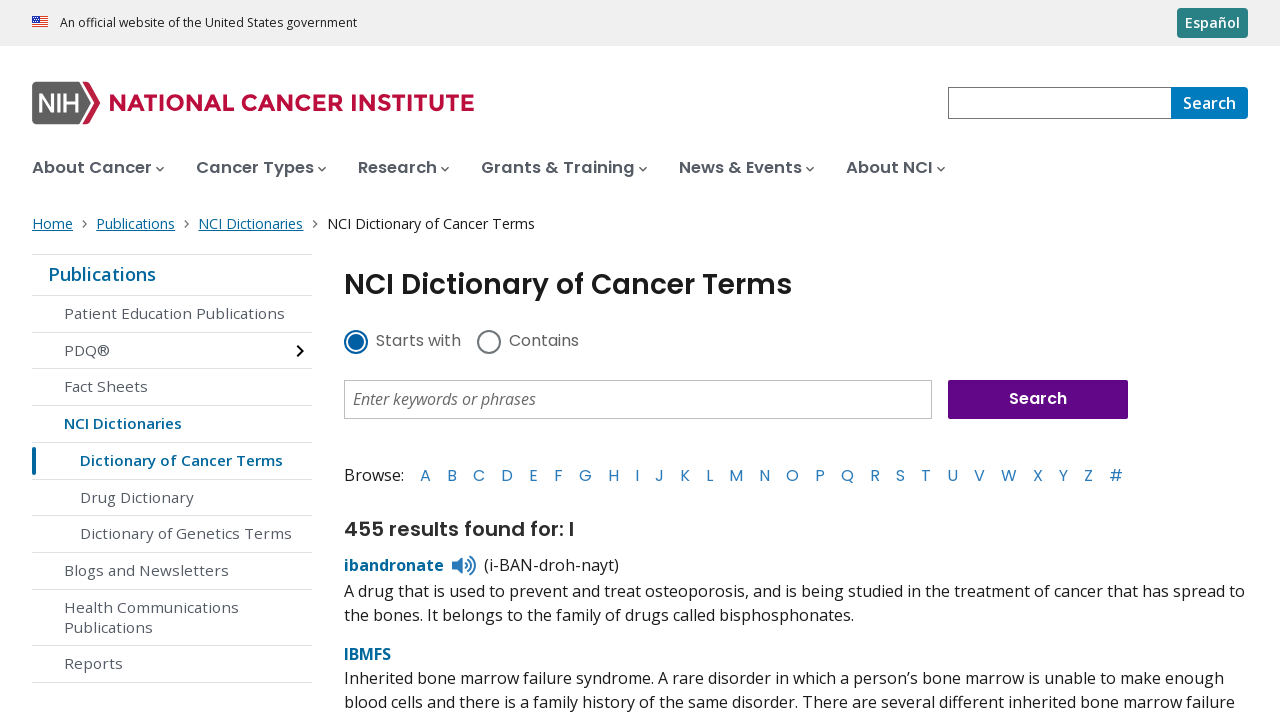

Waited for results to load after clicking letter 'I'
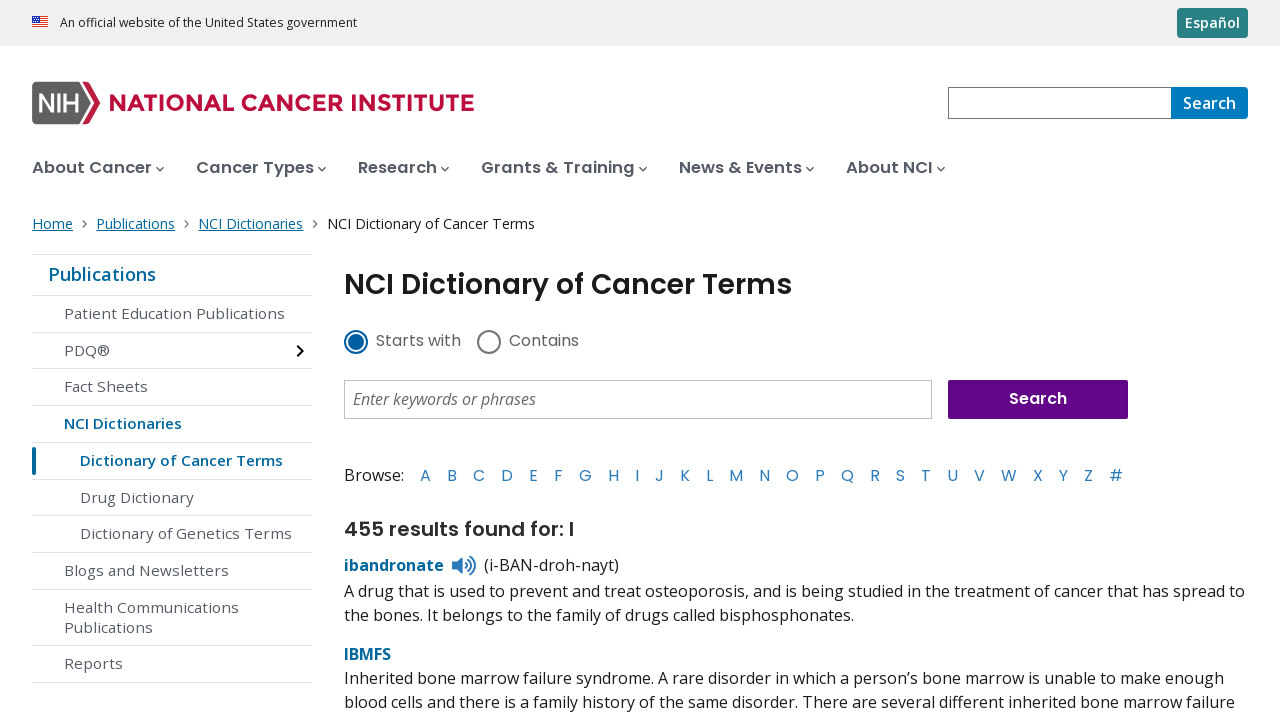

Verified 455 results found for letter 'I'
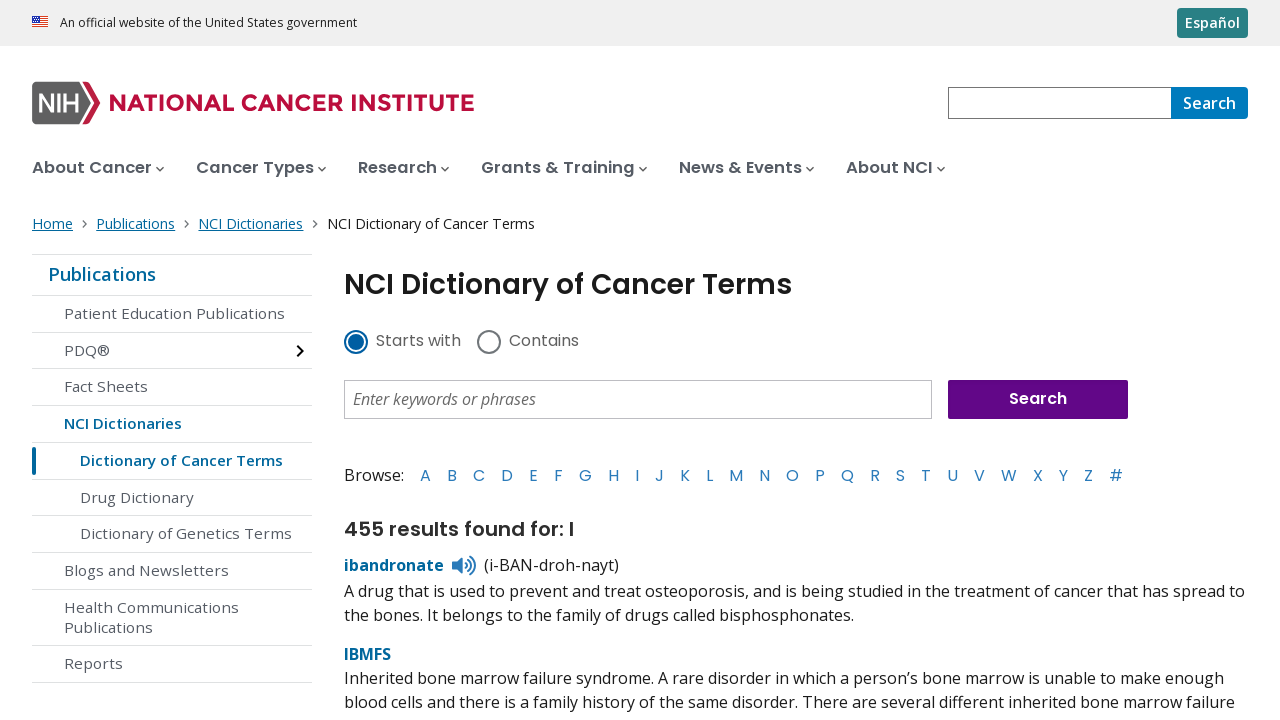

Assertion passed: letter 'I' has results
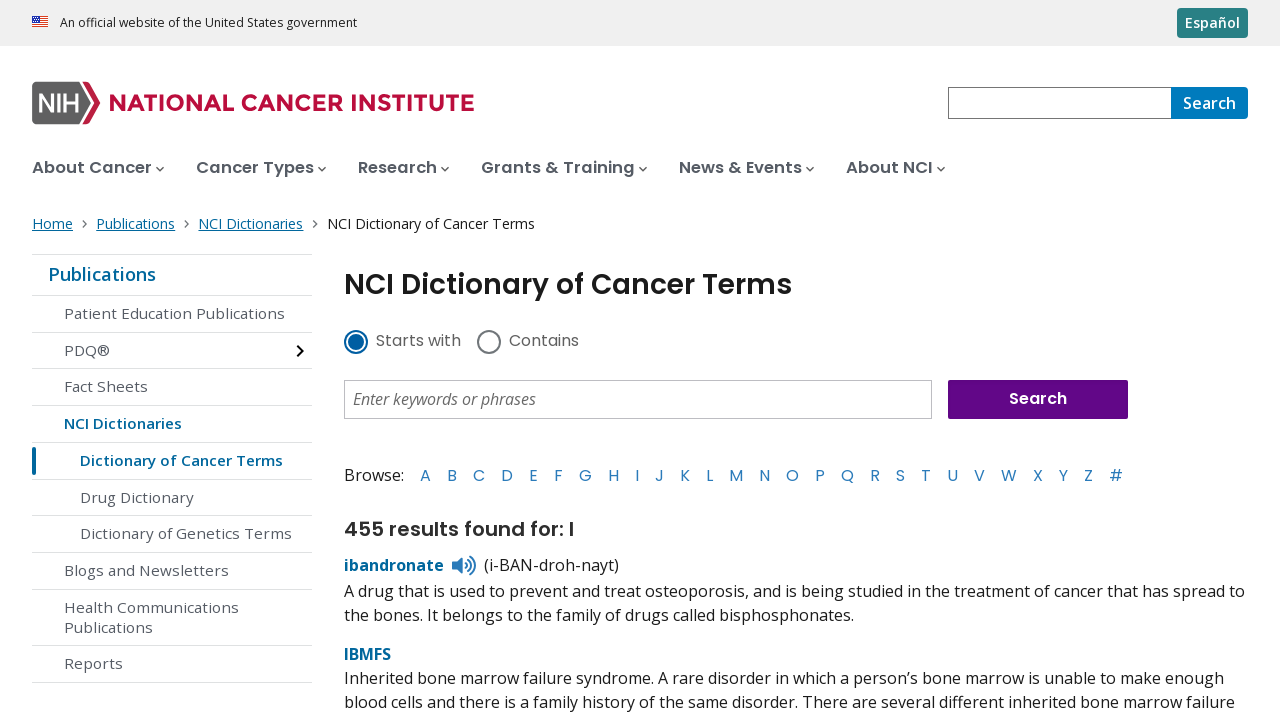

Navigated back to cancer terms dictionary main page
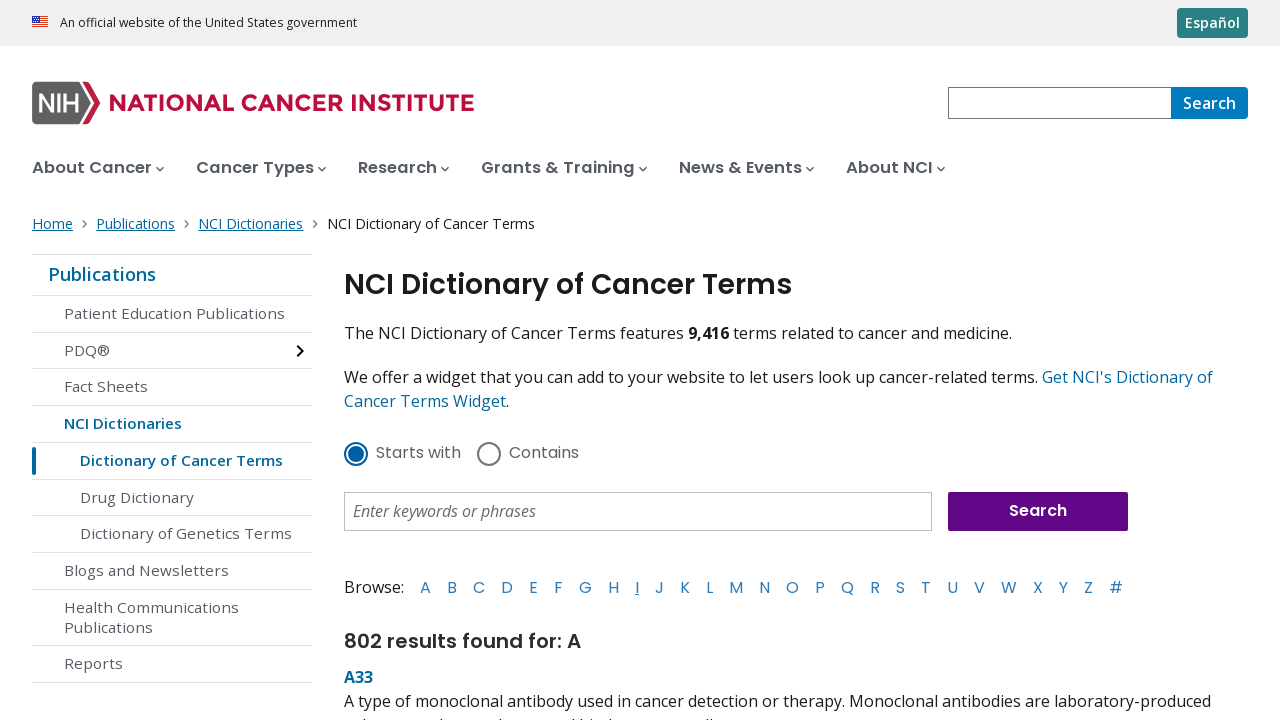

Waited for A-Z list to reload on main page
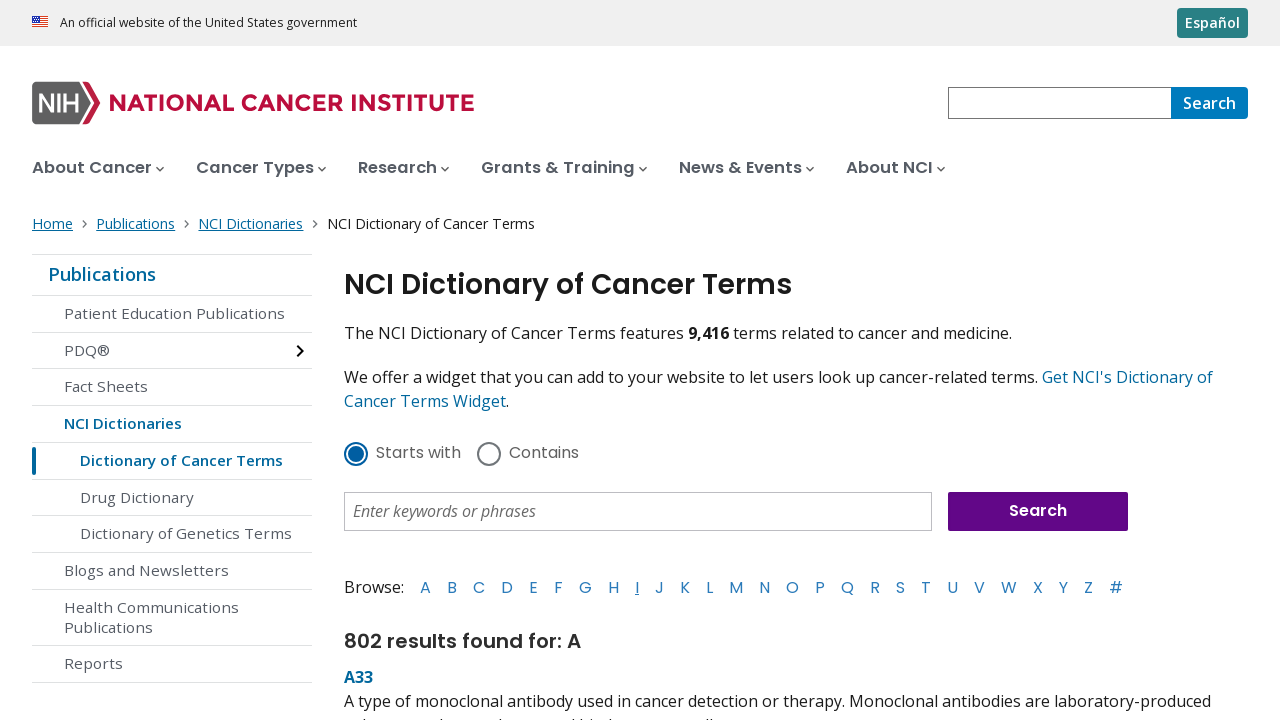

Retrieved refreshed A-Z letter links for next iteration
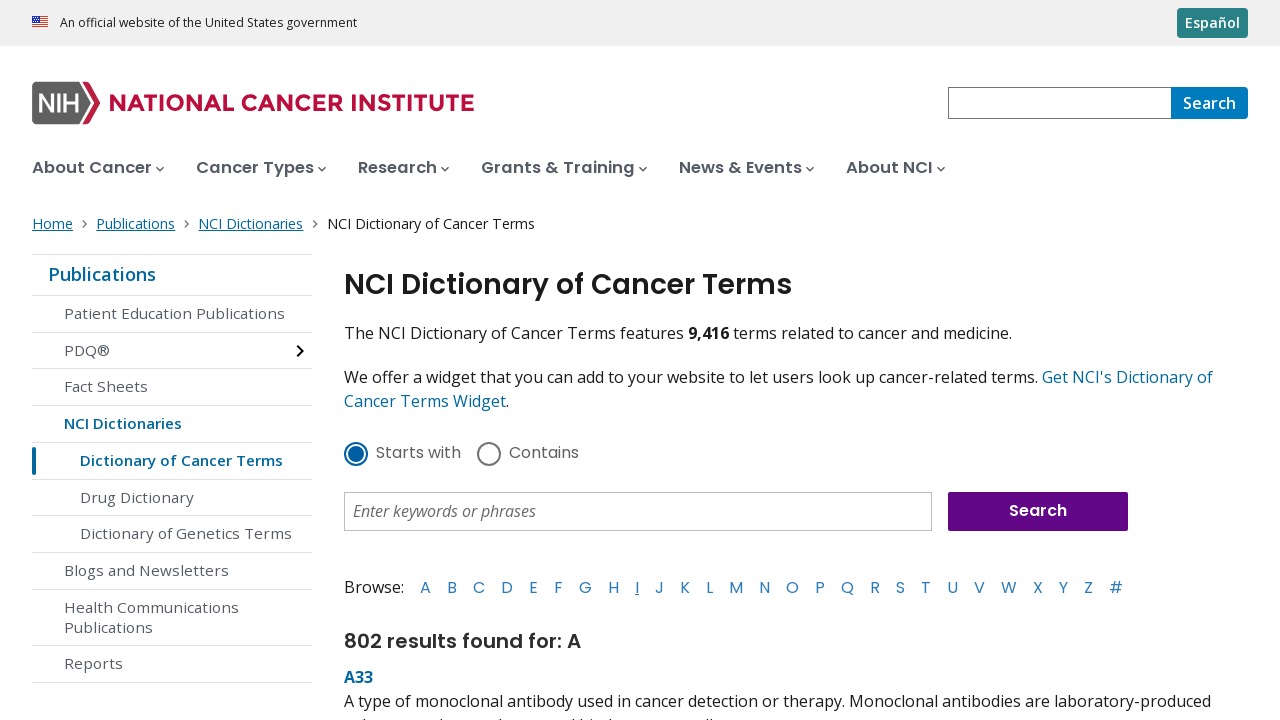

Clicked letter 'J' in A-Z list at (660, 587) on nav.az-list a, ul.az-list a, .dictionary-list-az a >> nth=9
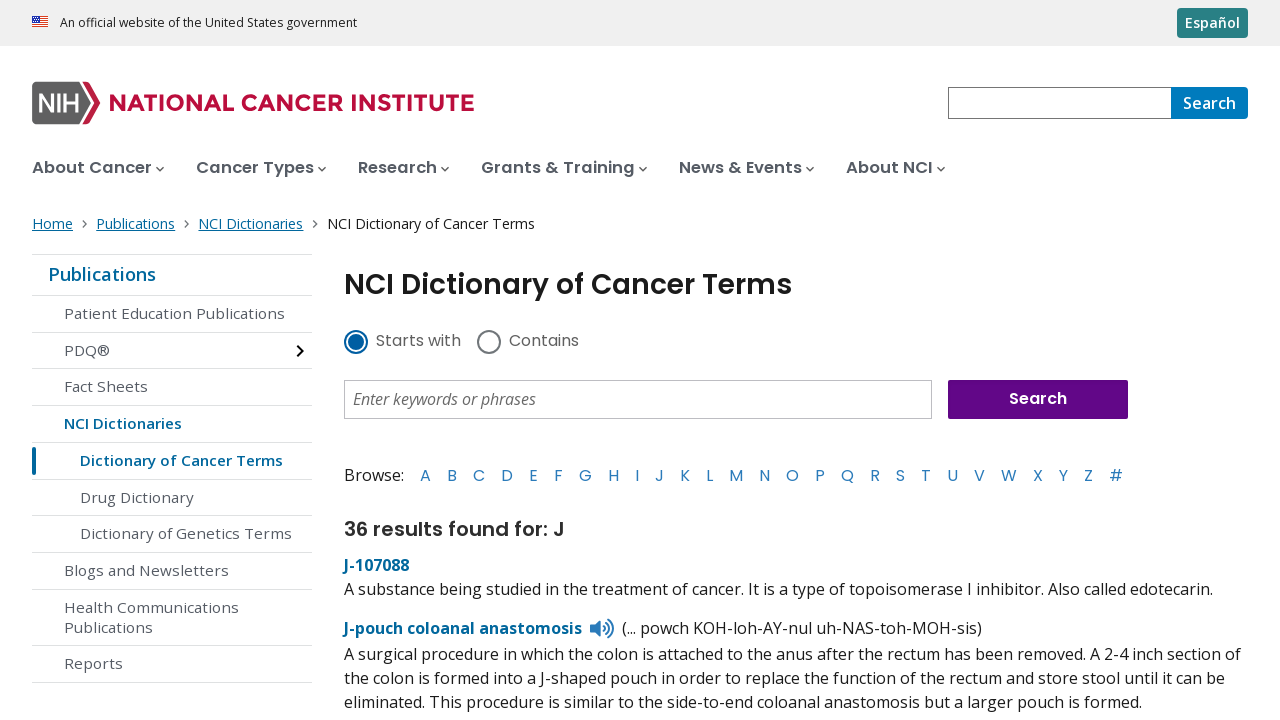

Waited for results to load after clicking letter 'J'
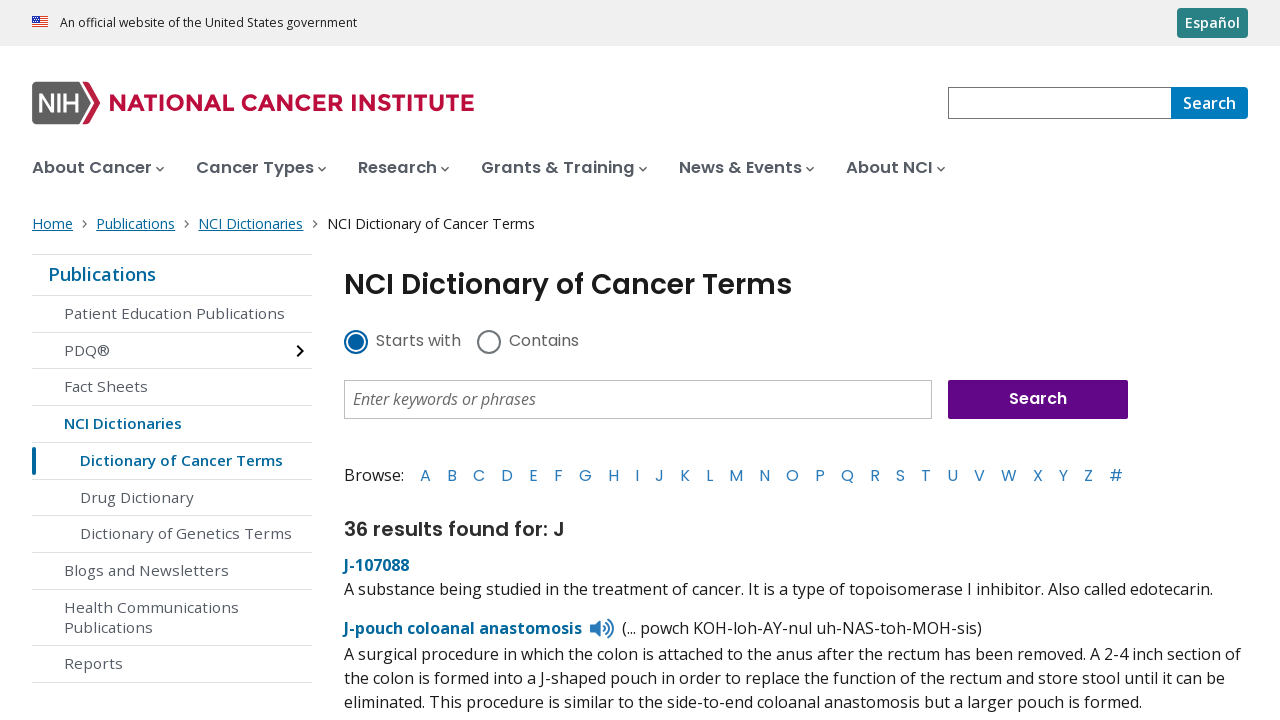

Verified 36 results found for letter 'J'
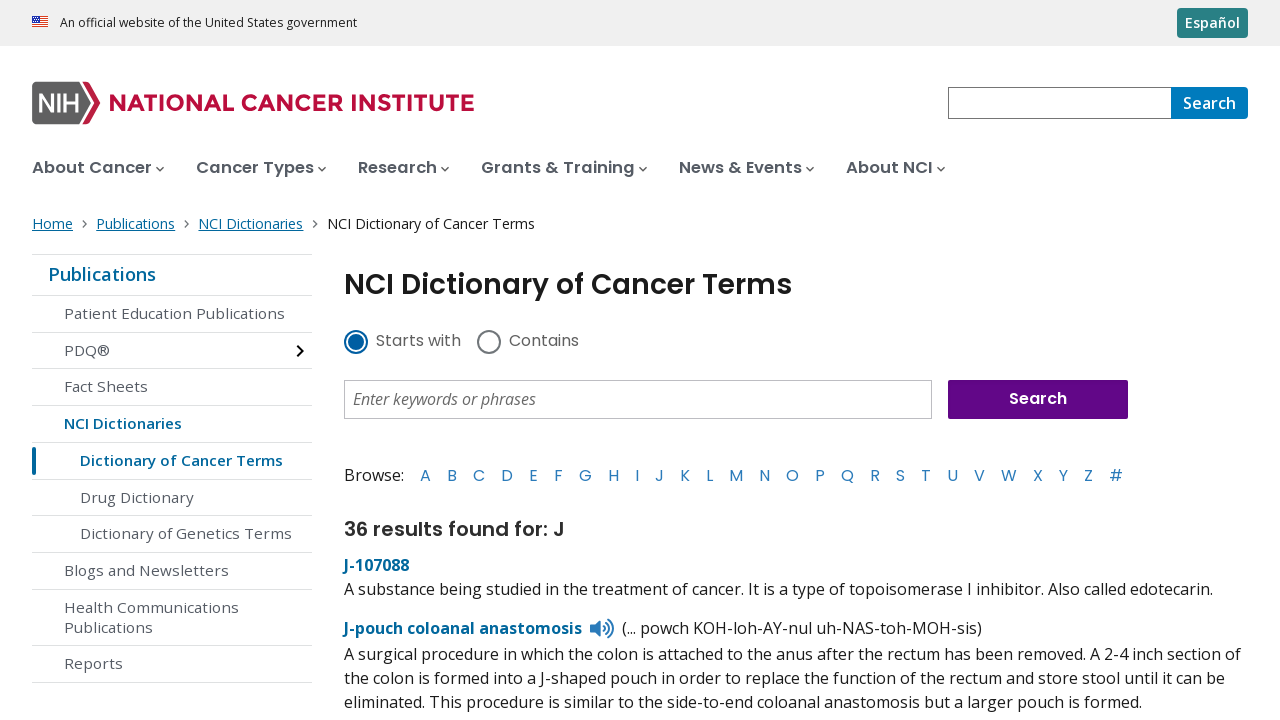

Assertion passed: letter 'J' has results
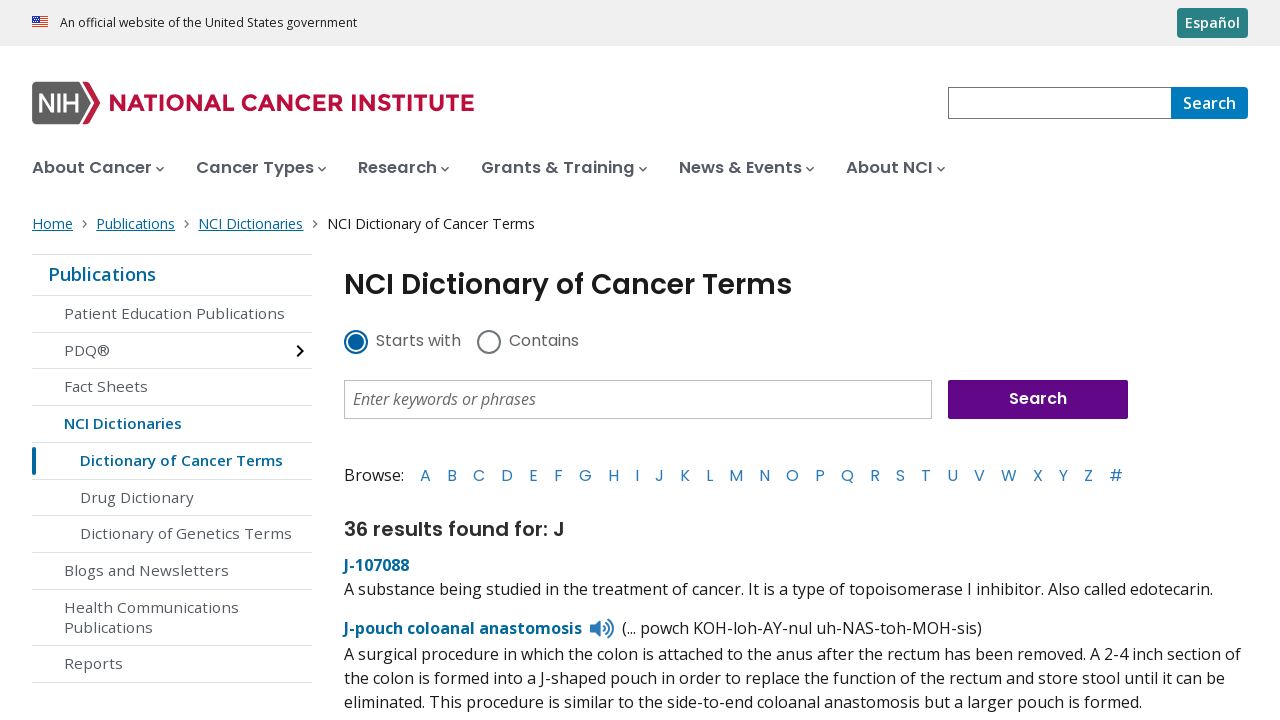

Navigated back to cancer terms dictionary main page
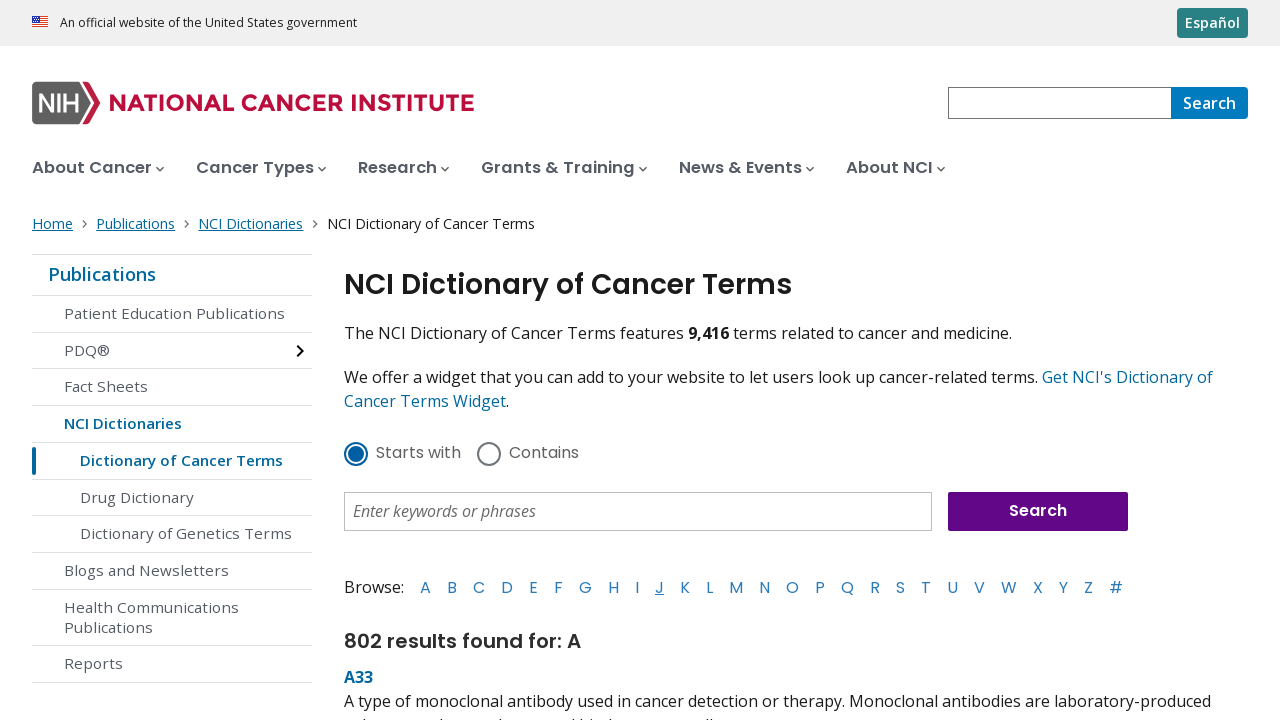

Waited for A-Z list to reload on main page
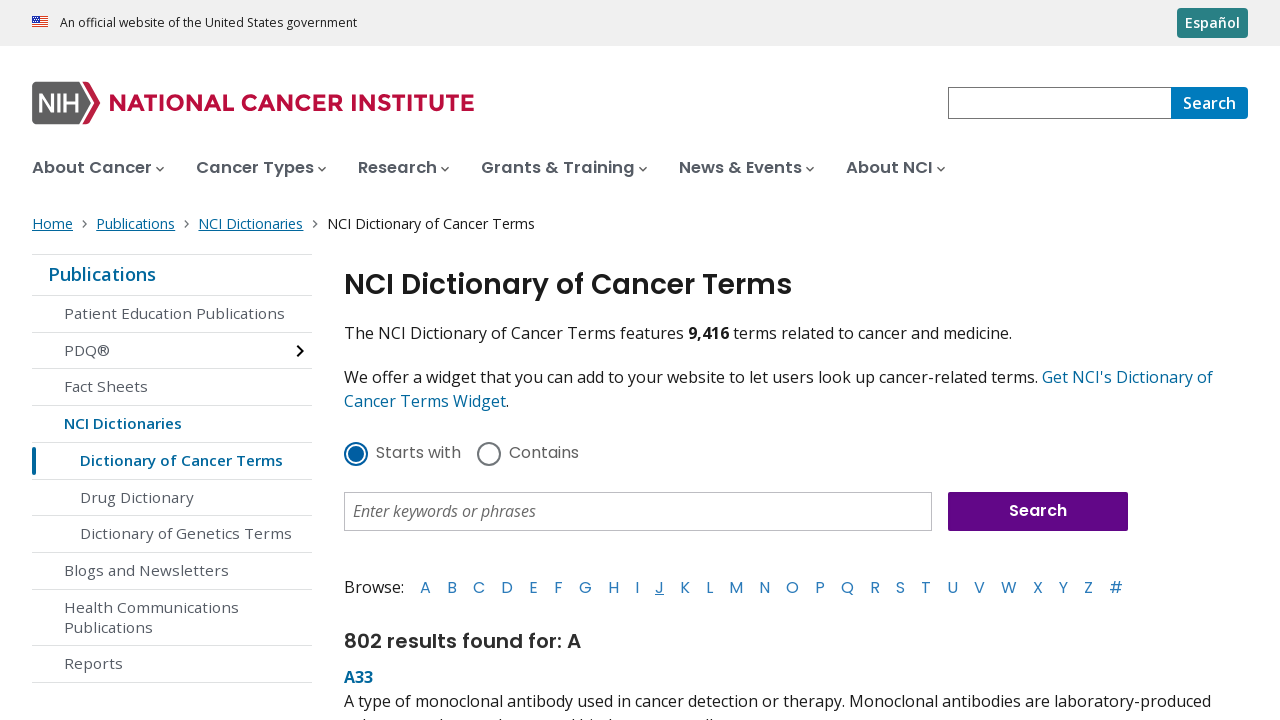

Retrieved refreshed A-Z letter links for next iteration
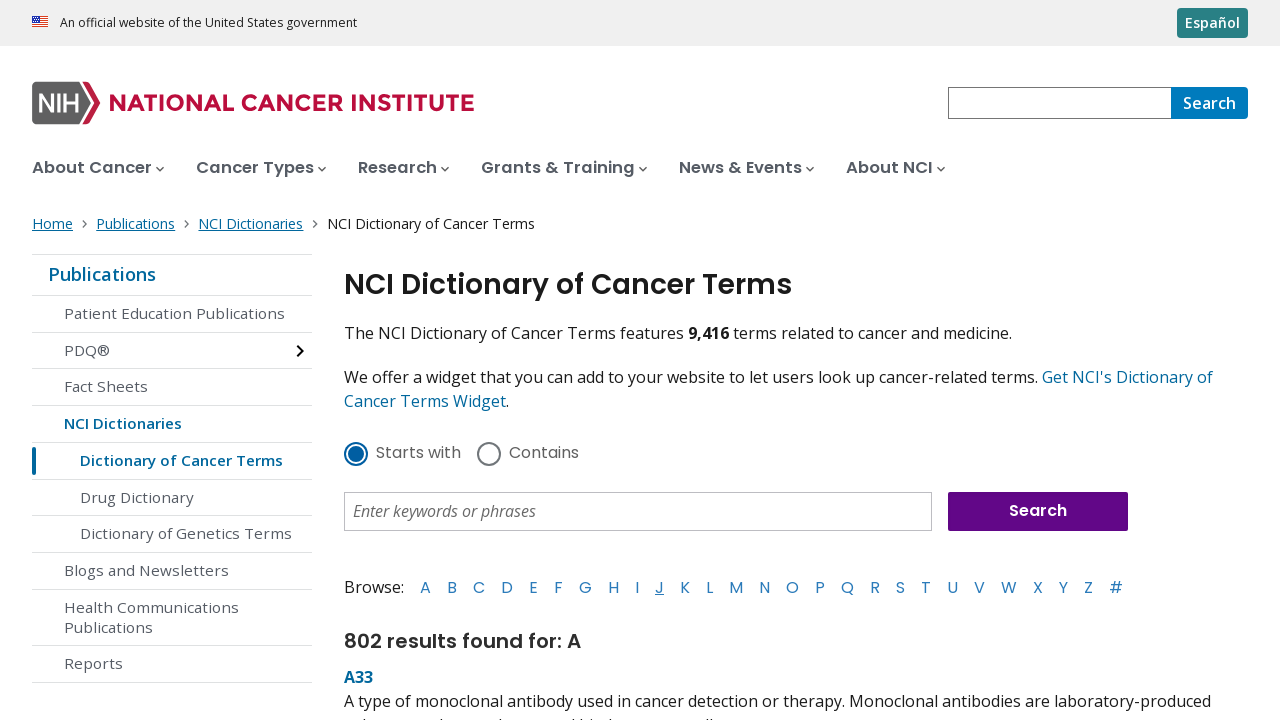

Clicked letter 'K' in A-Z list at (685, 587) on nav.az-list a, ul.az-list a, .dictionary-list-az a >> nth=10
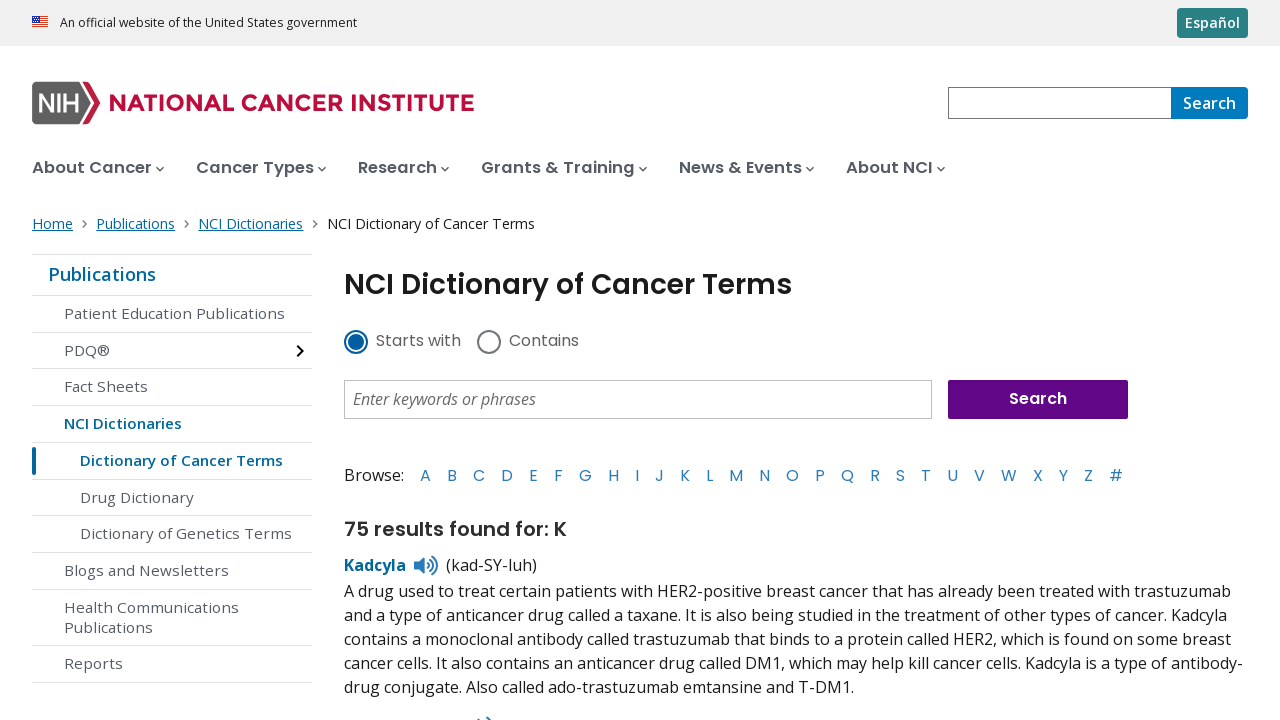

Waited for results to load after clicking letter 'K'
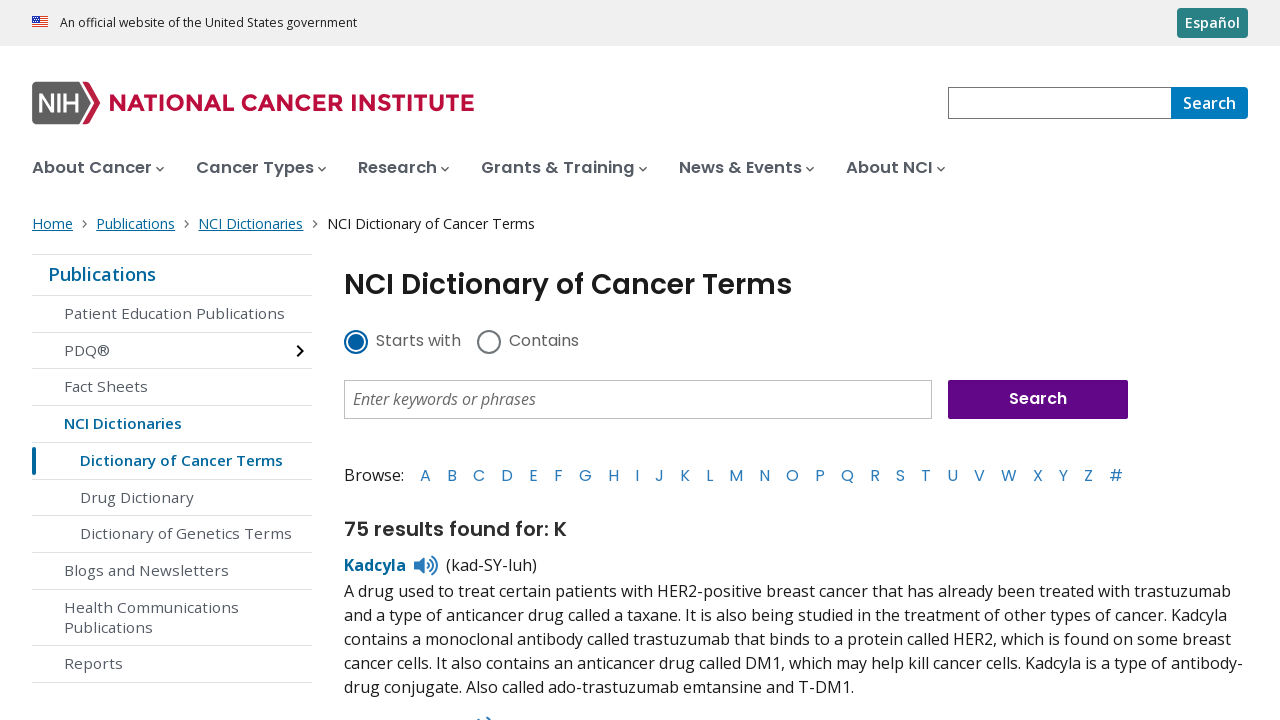

Verified 75 results found for letter 'K'
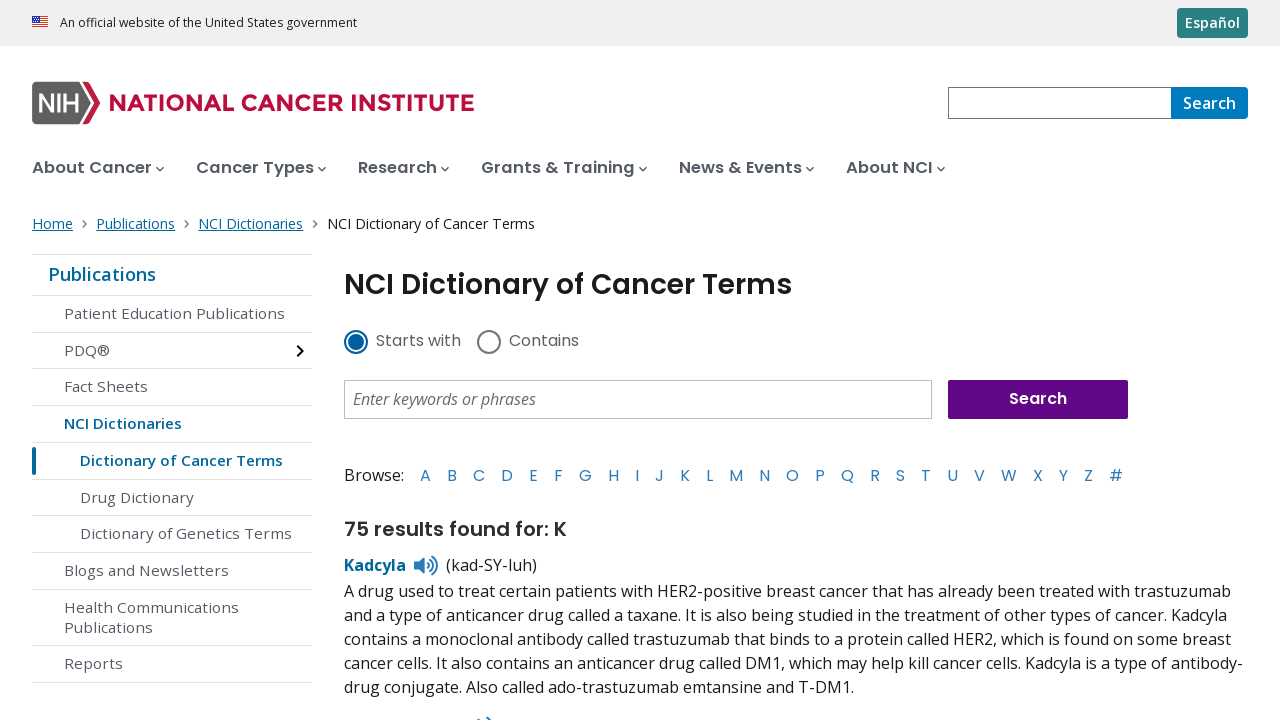

Assertion passed: letter 'K' has results
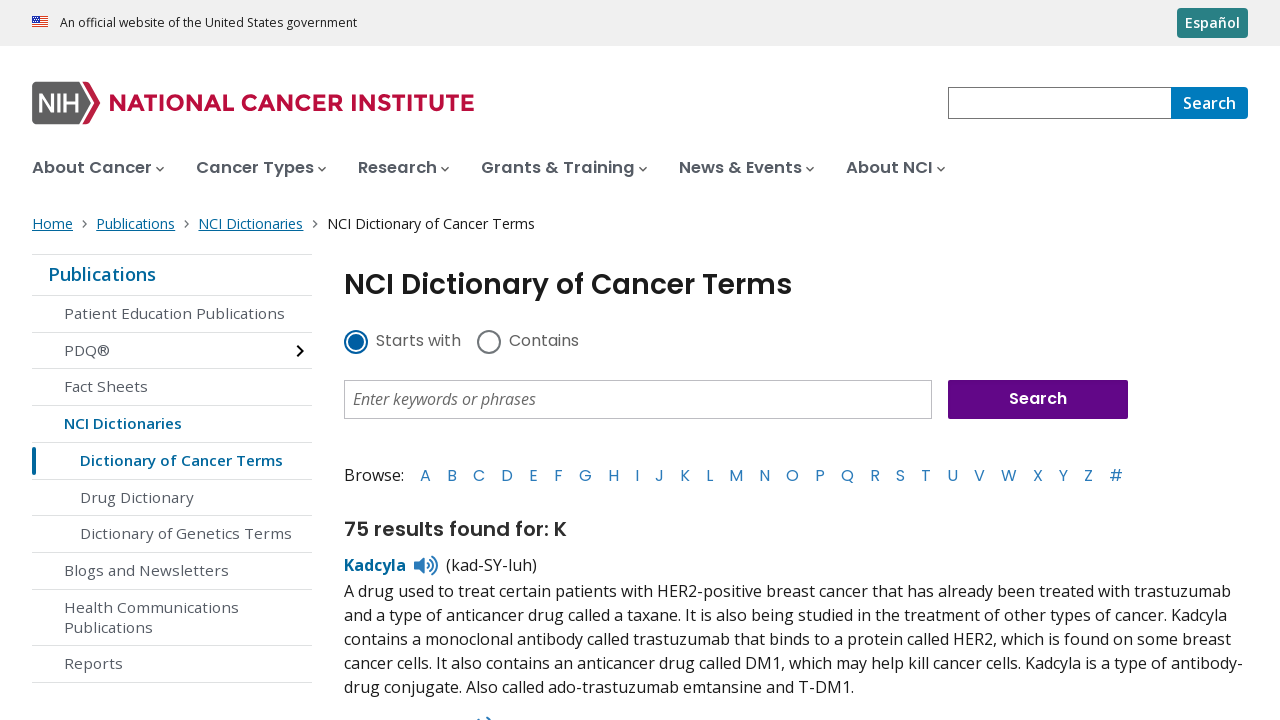

Navigated back to cancer terms dictionary main page
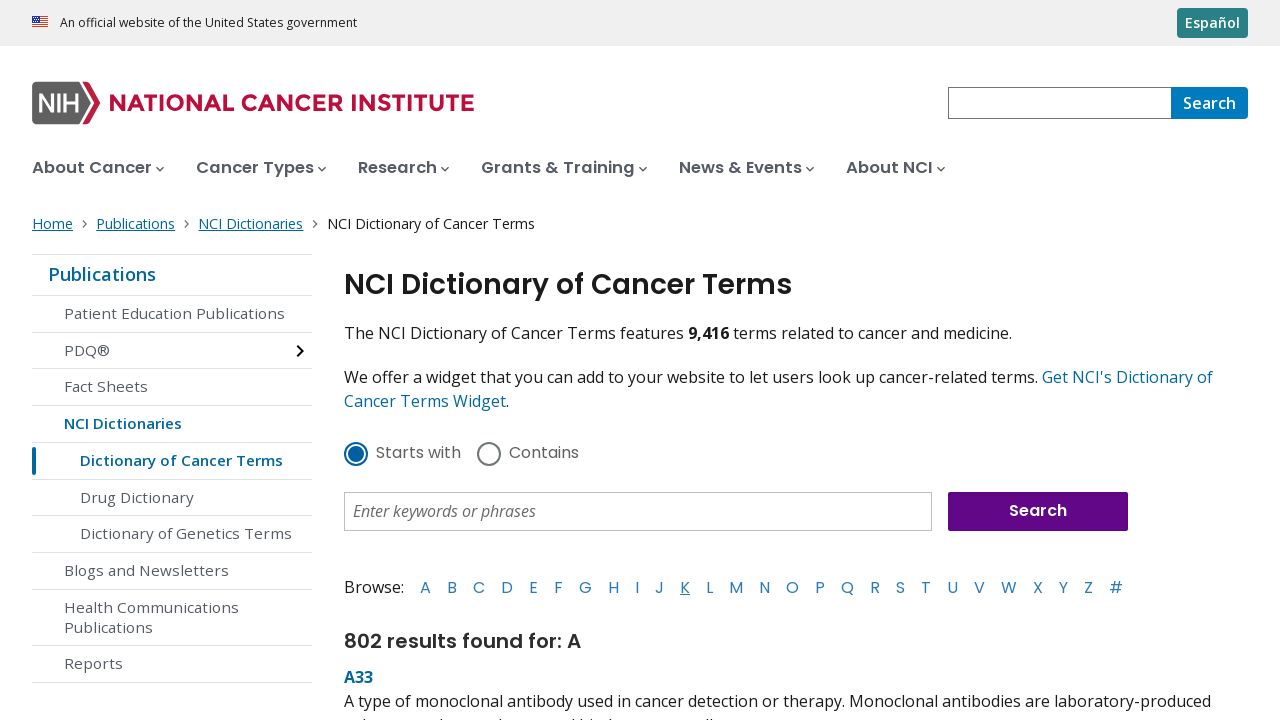

Waited for A-Z list to reload on main page
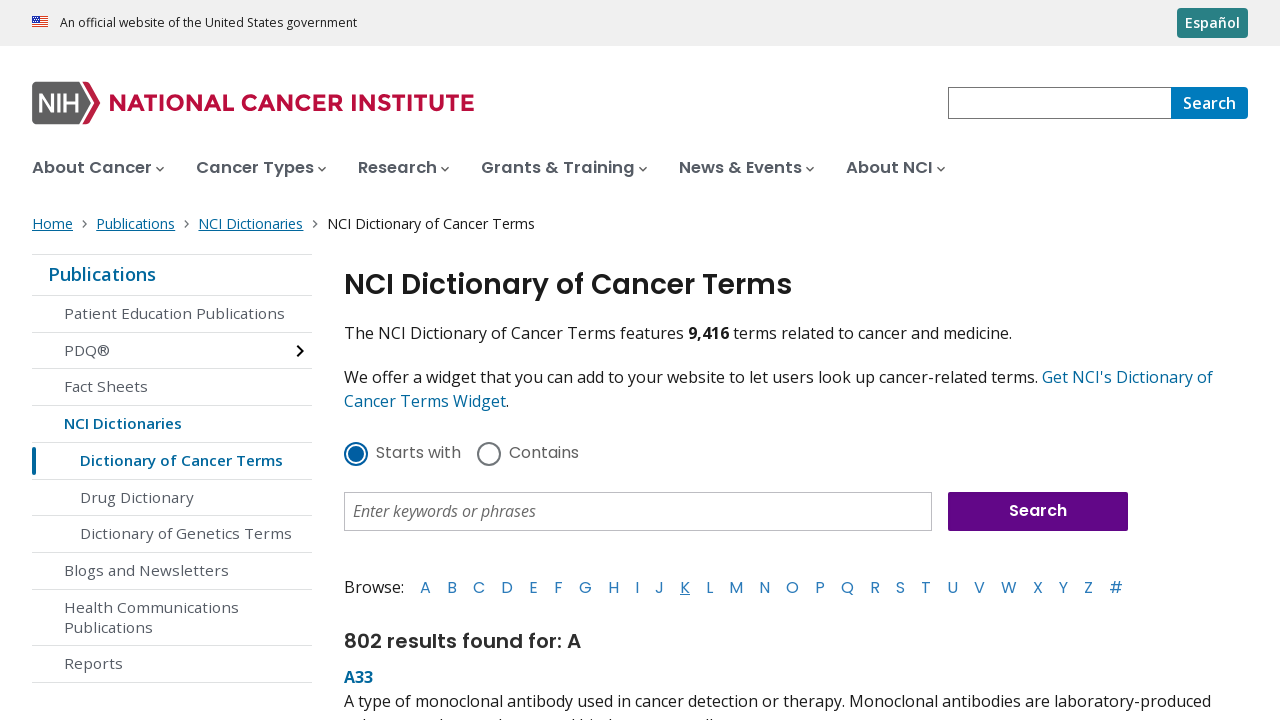

Retrieved refreshed A-Z letter links for next iteration
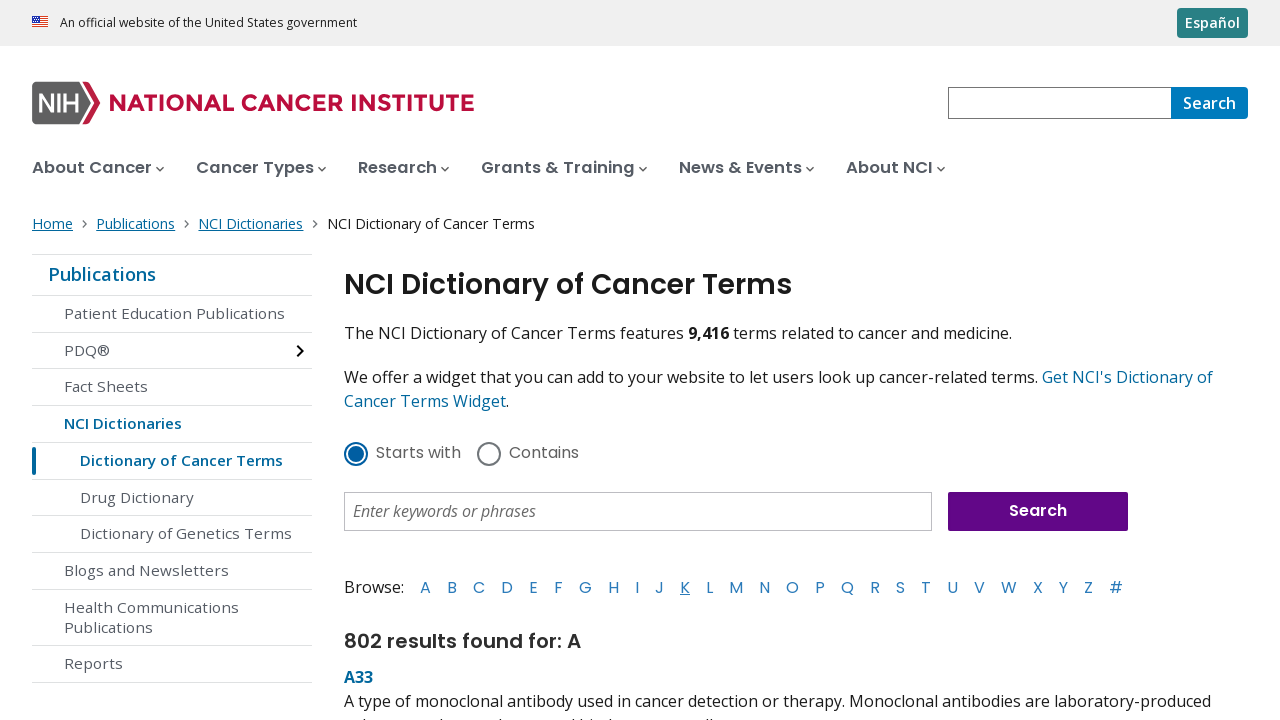

Clicked letter 'L' in A-Z list at (710, 587) on nav.az-list a, ul.az-list a, .dictionary-list-az a >> nth=11
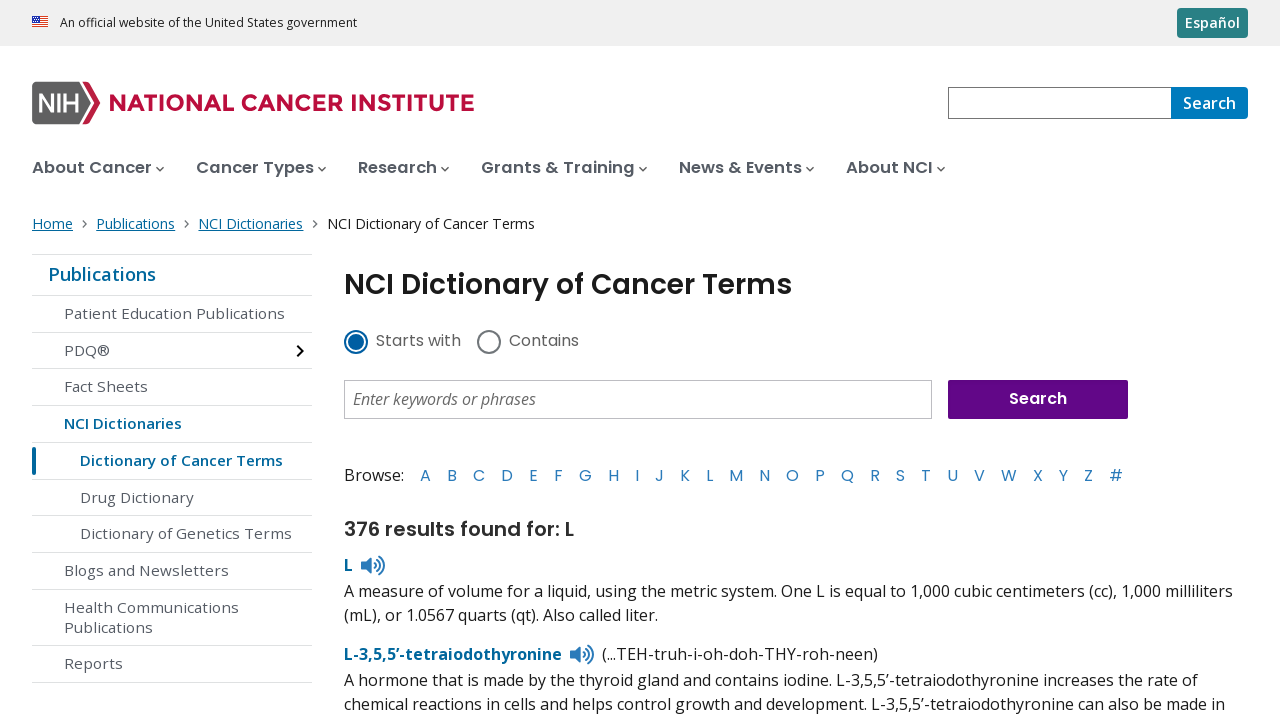

Waited for results to load after clicking letter 'L'
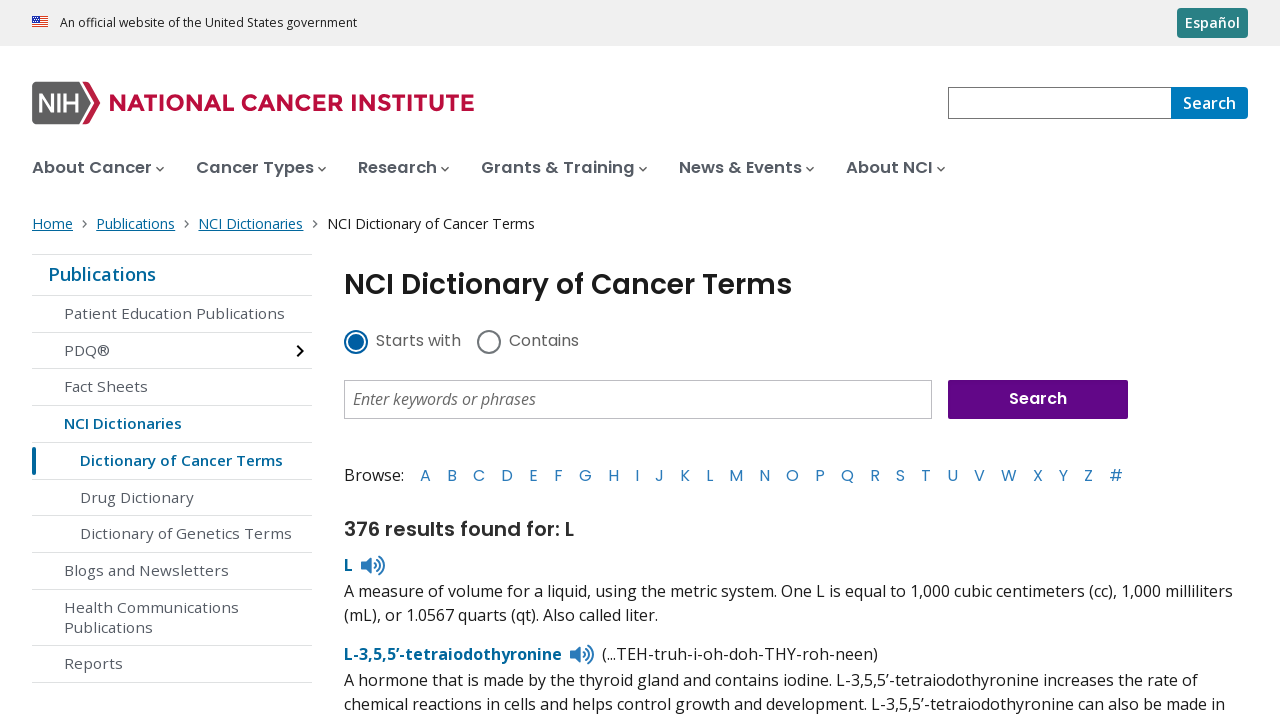

Verified 376 results found for letter 'L'
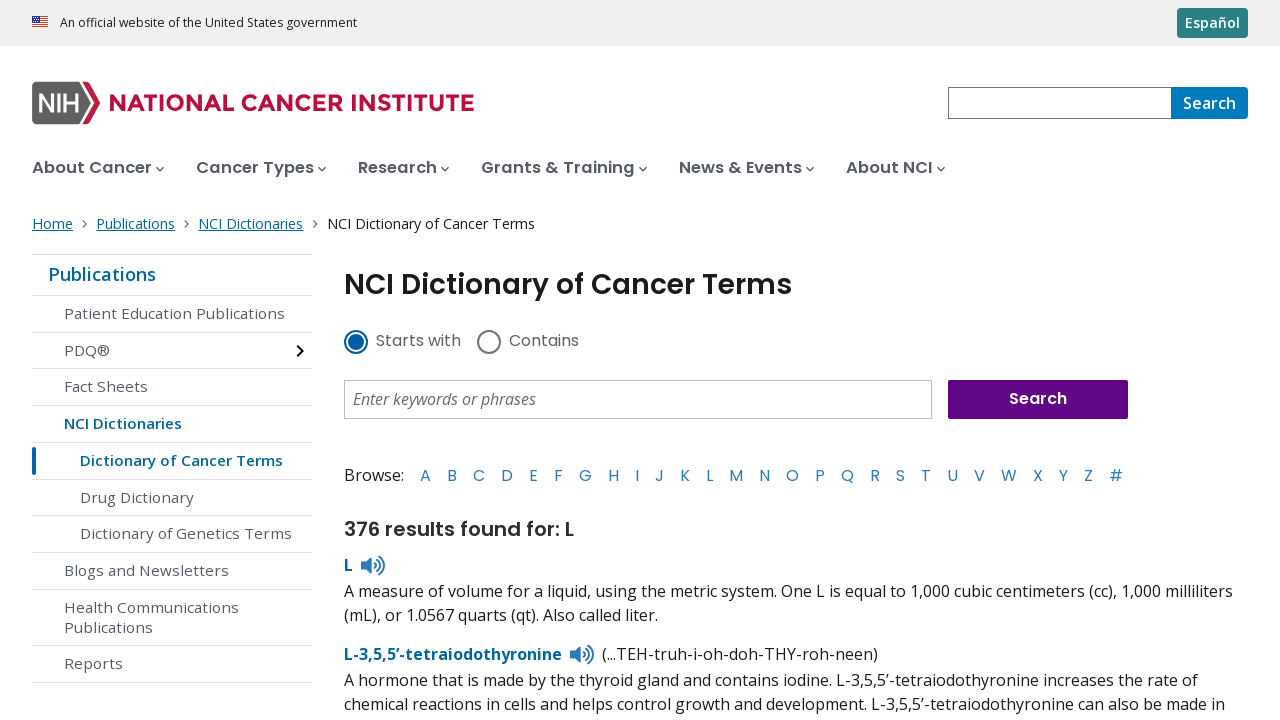

Assertion passed: letter 'L' has results
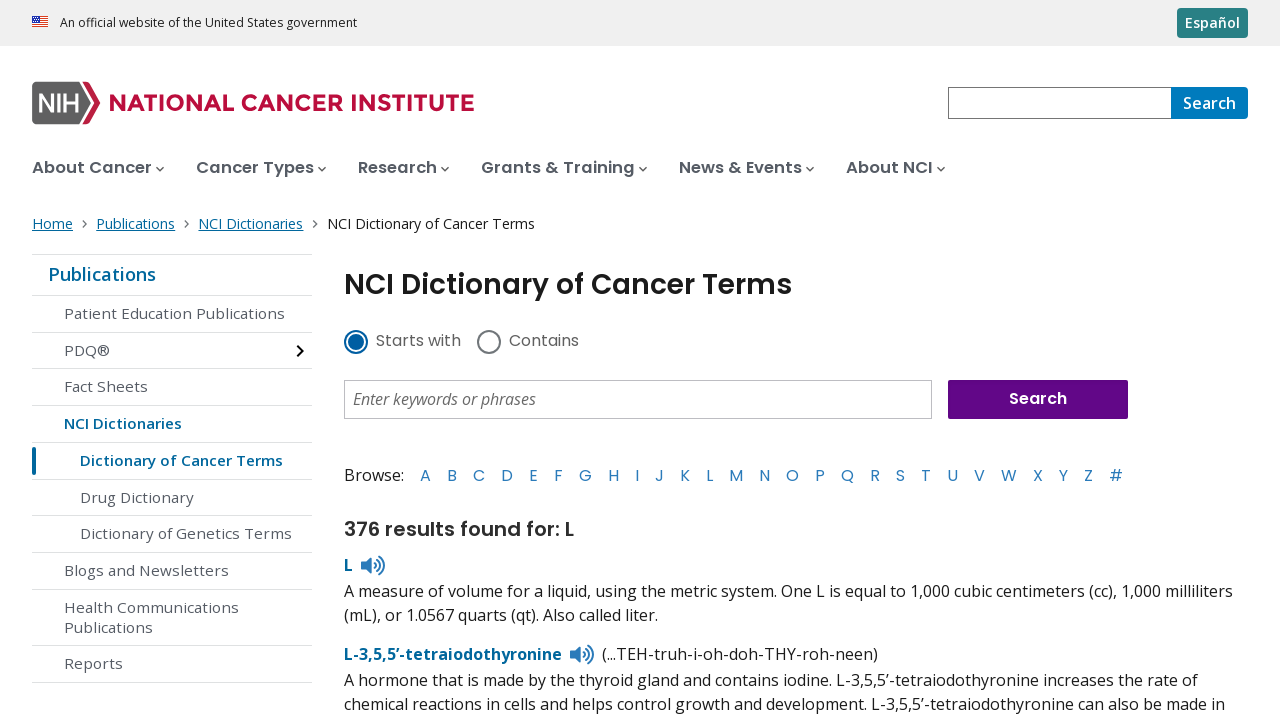

Navigated back to cancer terms dictionary main page
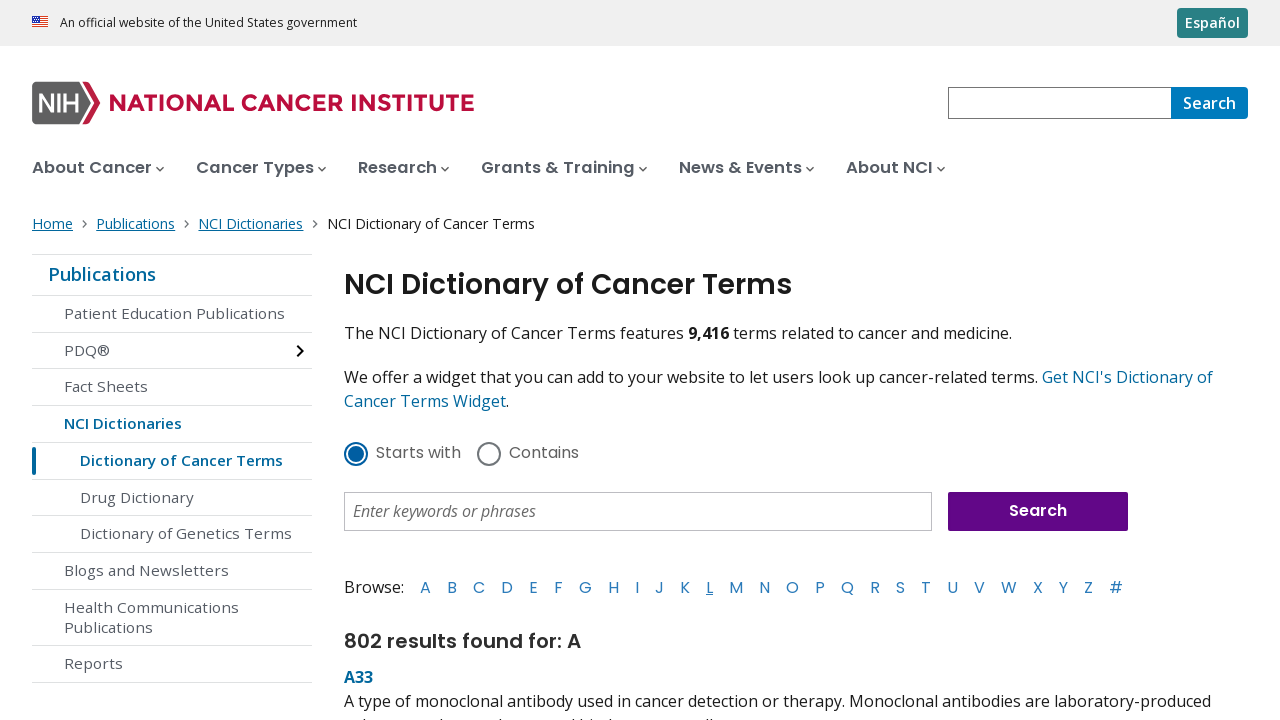

Waited for A-Z list to reload on main page
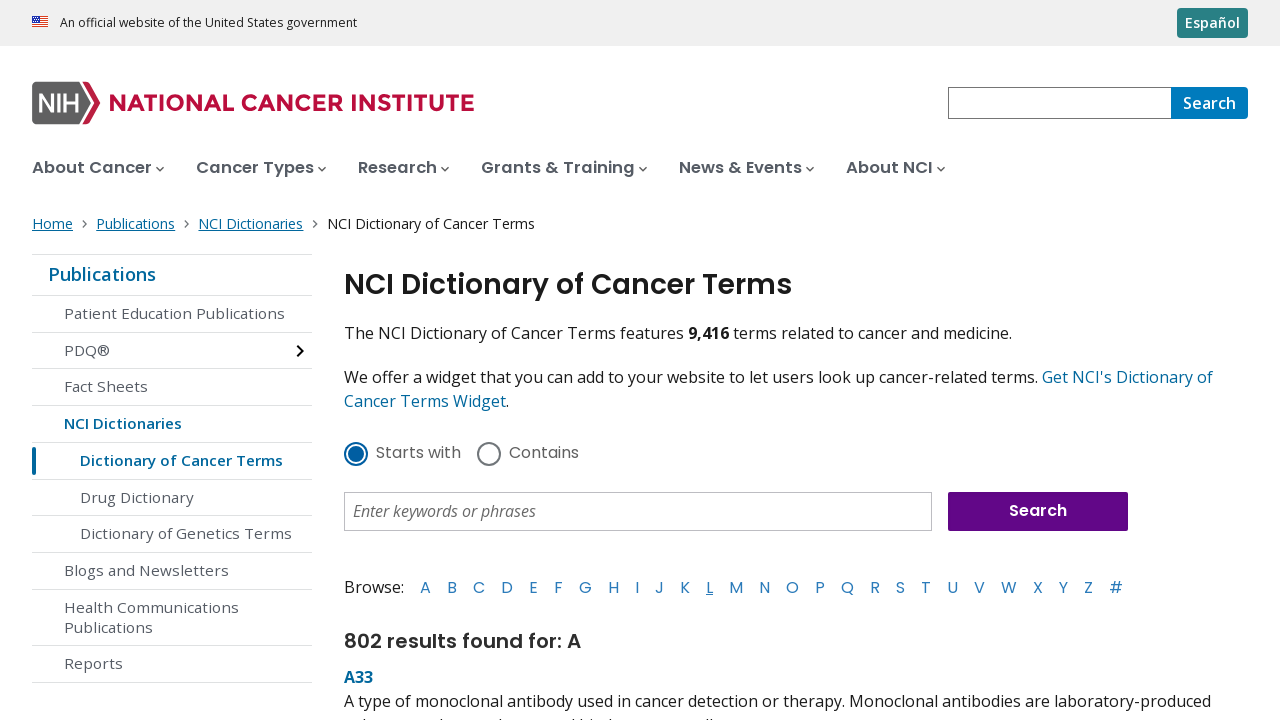

Retrieved refreshed A-Z letter links for next iteration
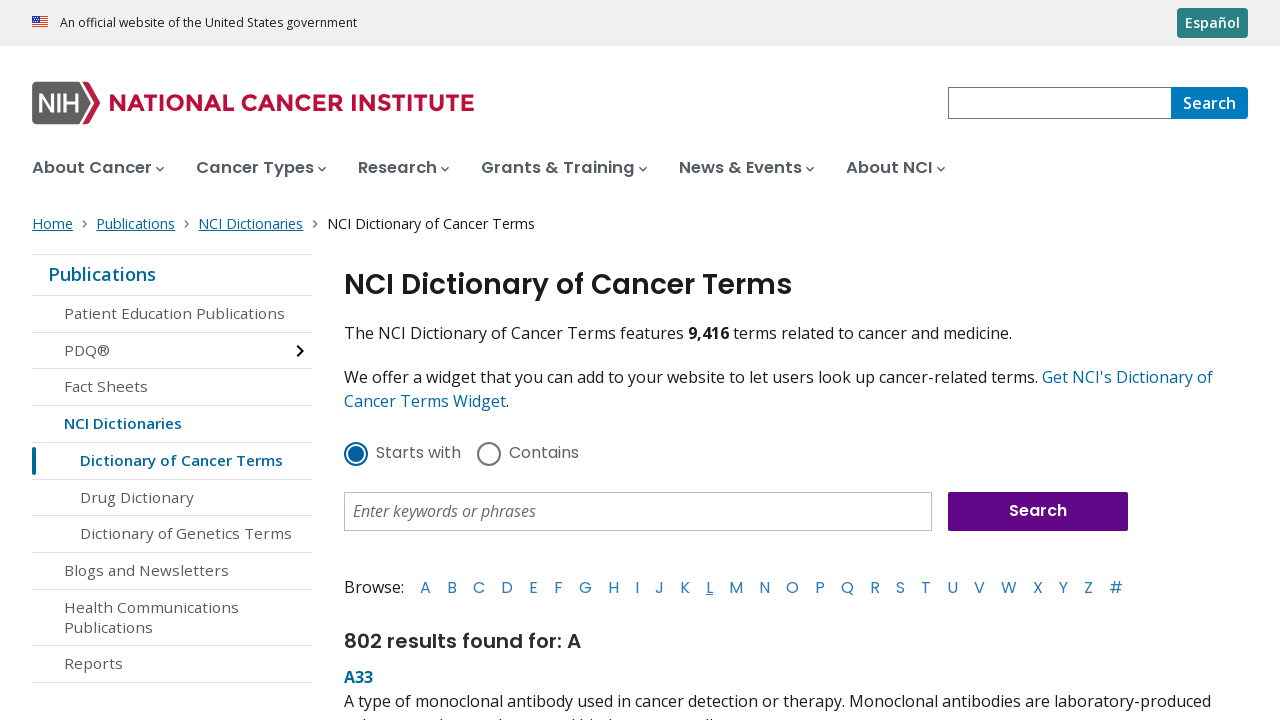

Clicked letter 'M' in A-Z list at (736, 587) on nav.az-list a, ul.az-list a, .dictionary-list-az a >> nth=12
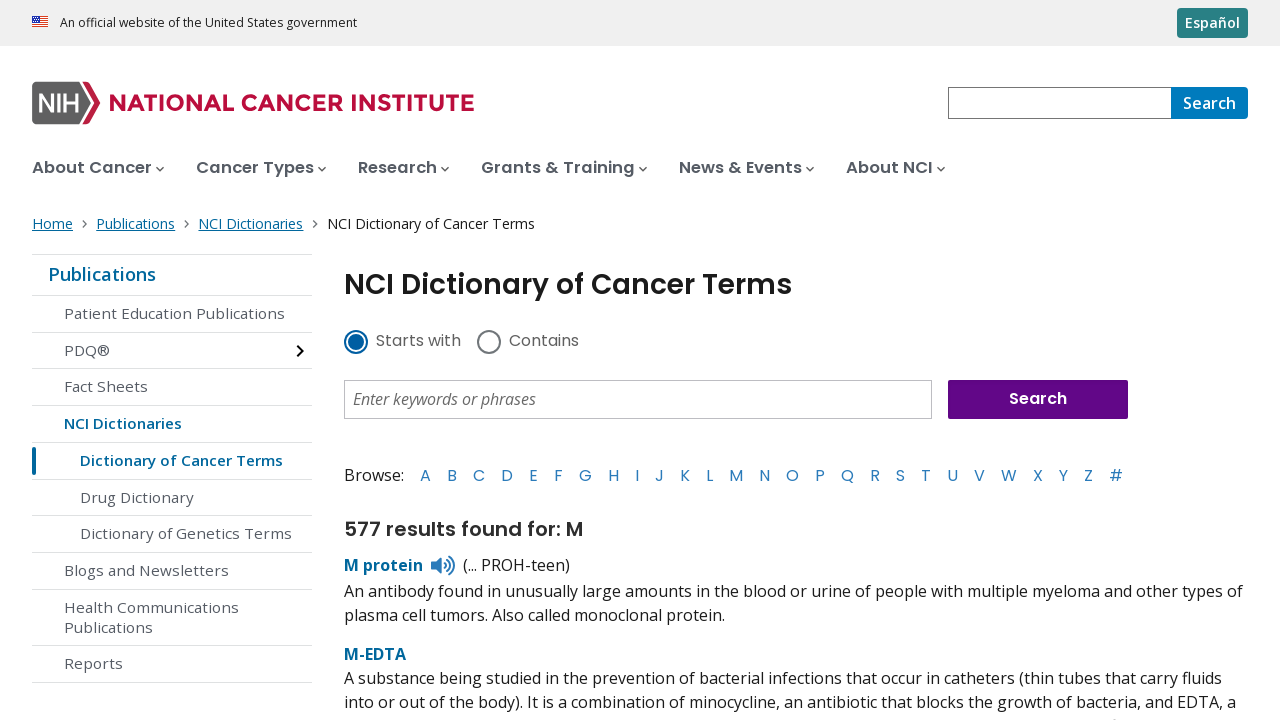

Waited for results to load after clicking letter 'M'
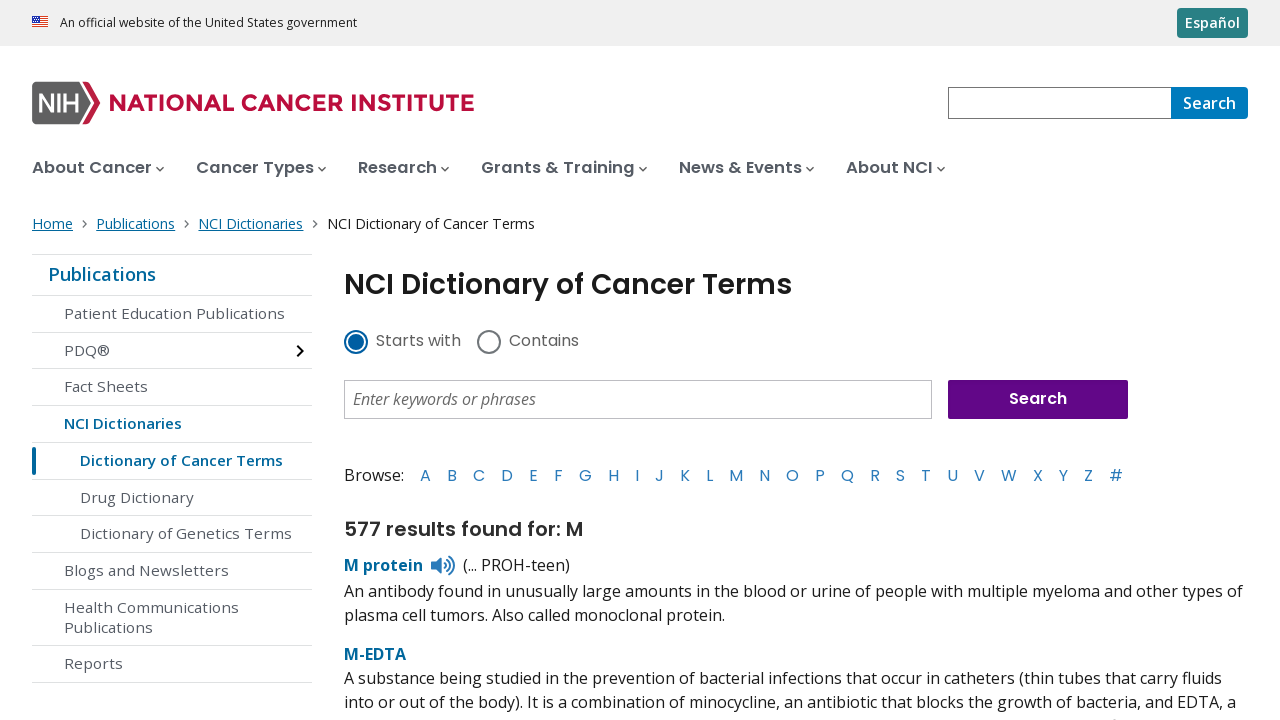

Verified 577 results found for letter 'M'
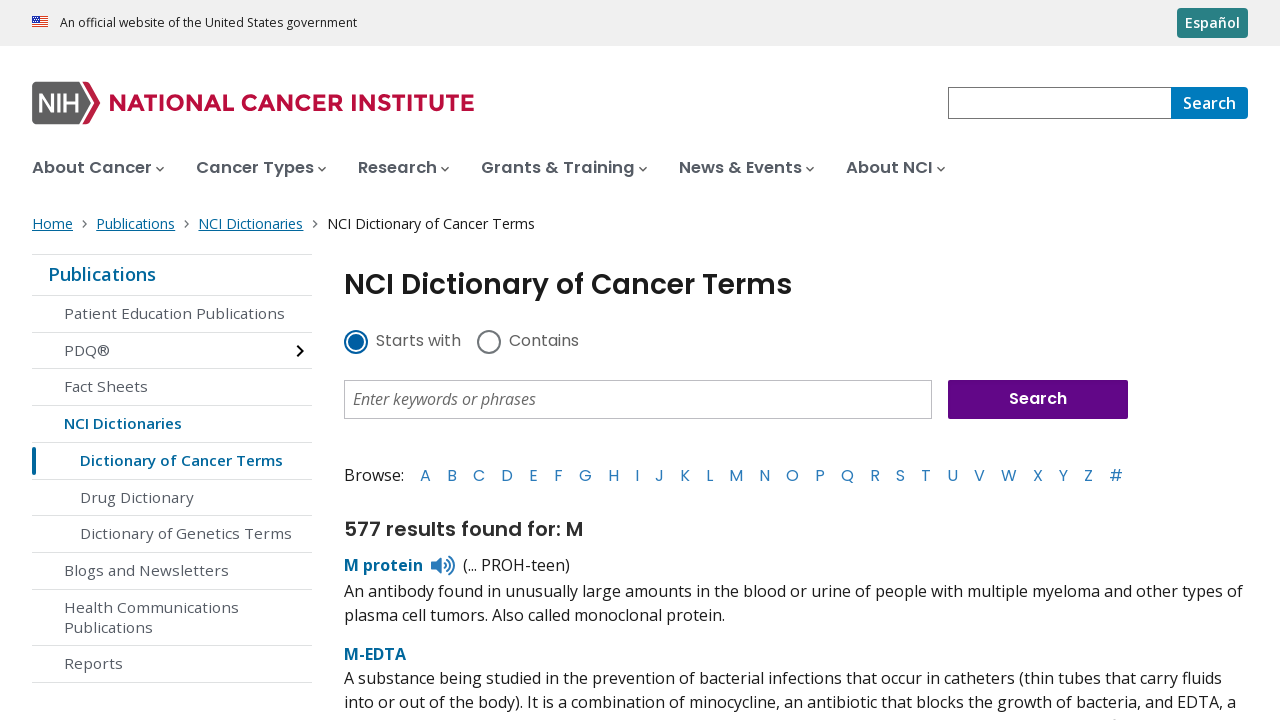

Assertion passed: letter 'M' has results
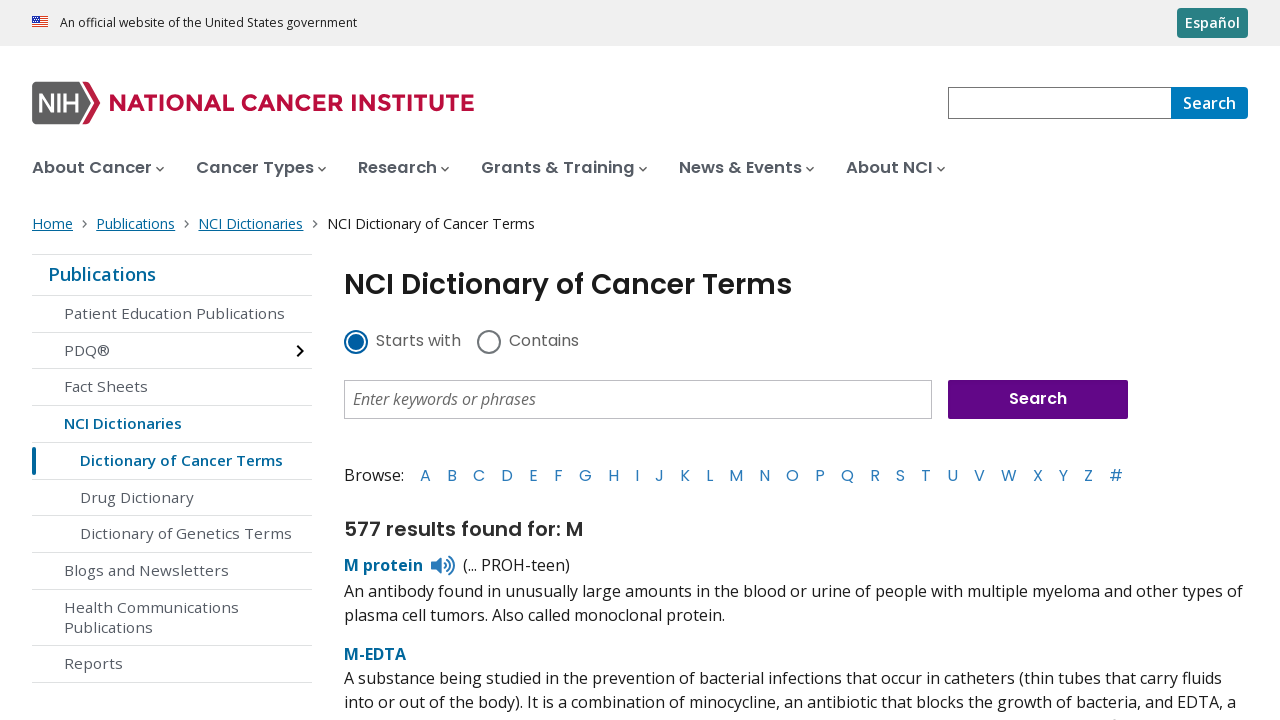

Navigated back to cancer terms dictionary main page
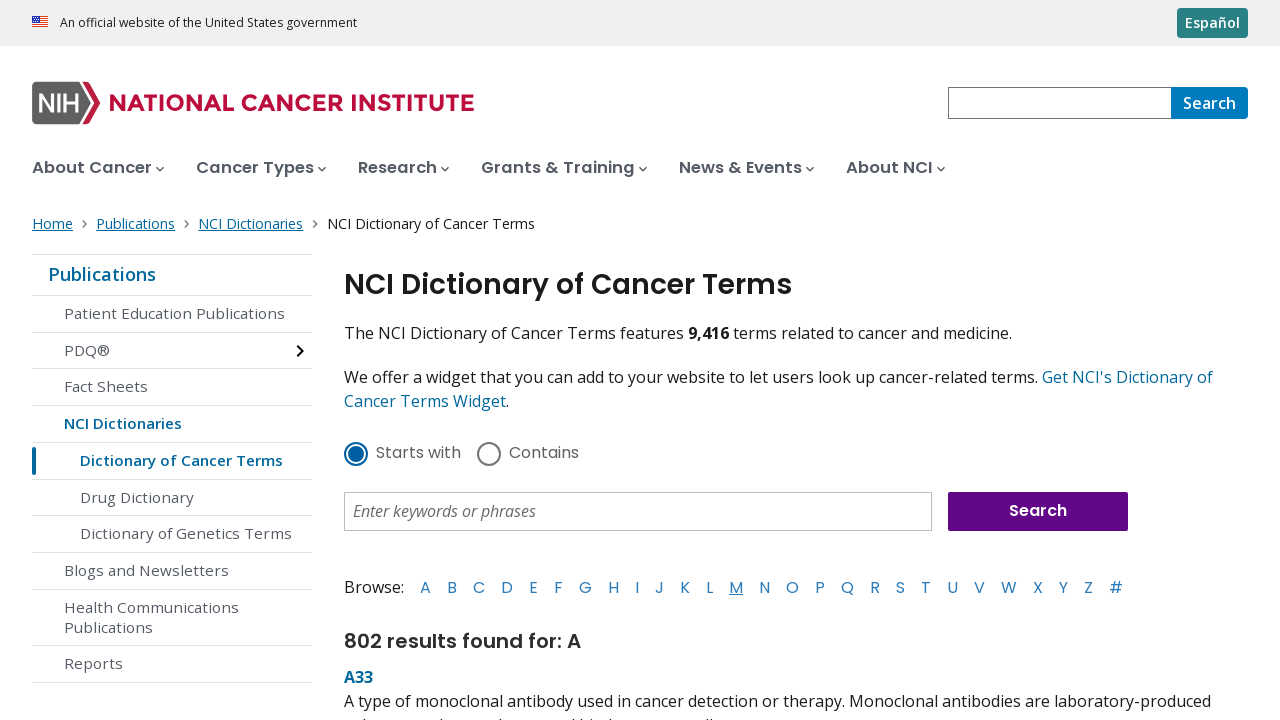

Waited for A-Z list to reload on main page
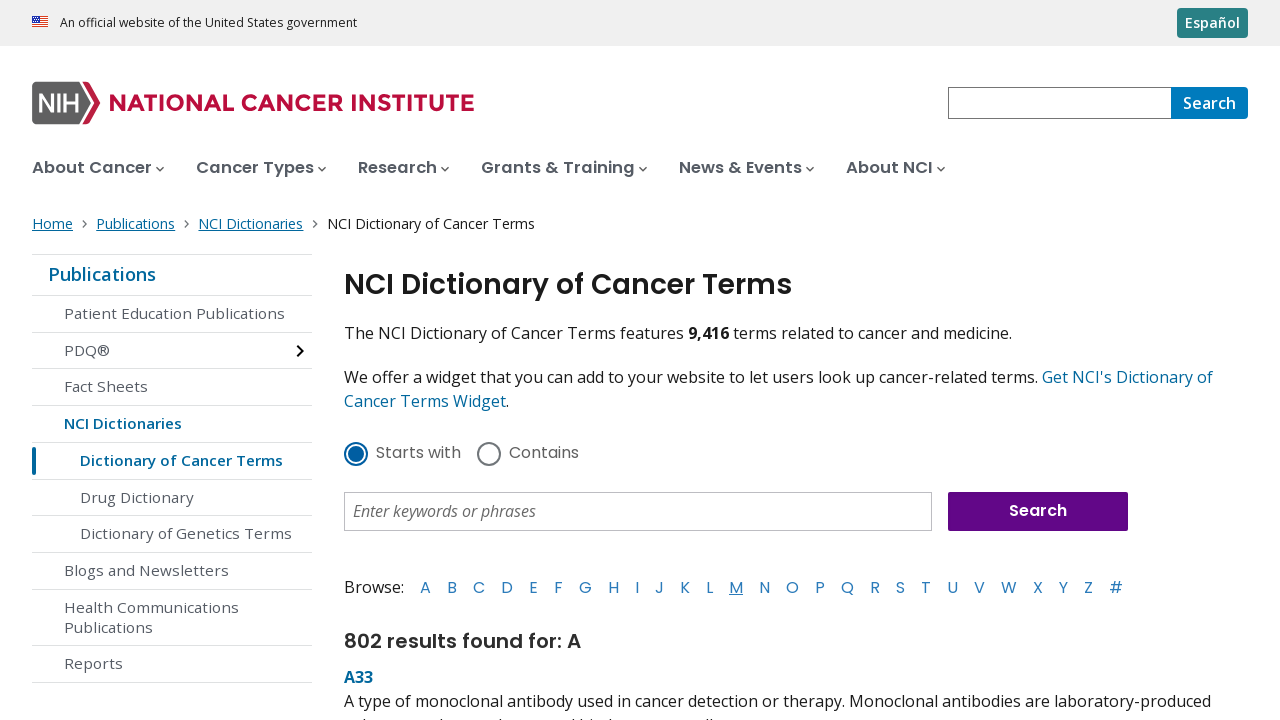

Retrieved refreshed A-Z letter links for next iteration
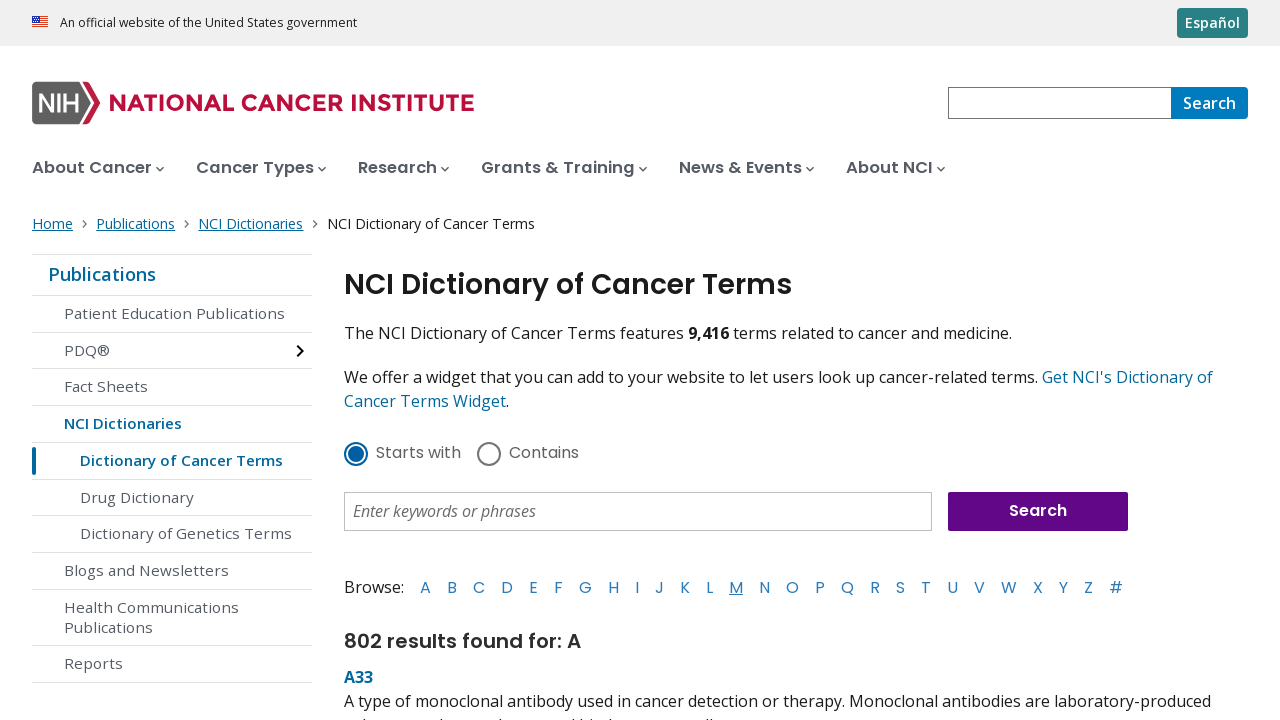

Clicked letter 'N' in A-Z list at (764, 587) on nav.az-list a, ul.az-list a, .dictionary-list-az a >> nth=13
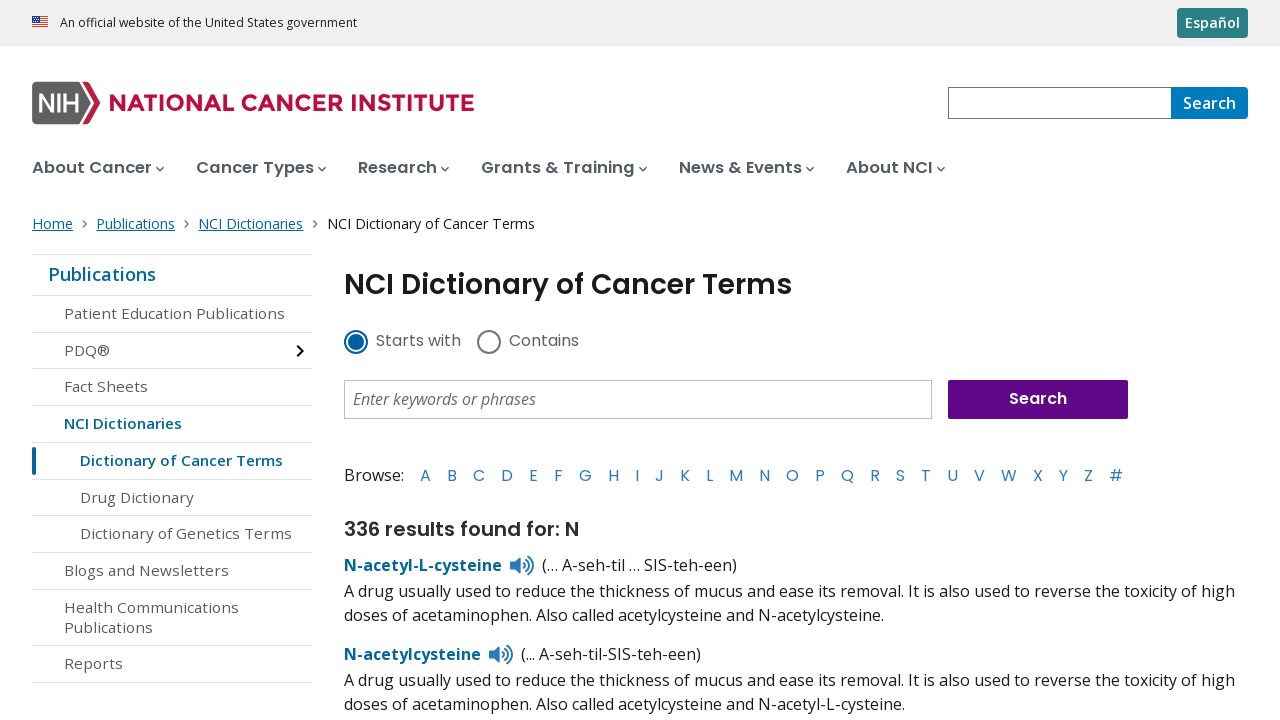

Waited for results to load after clicking letter 'N'
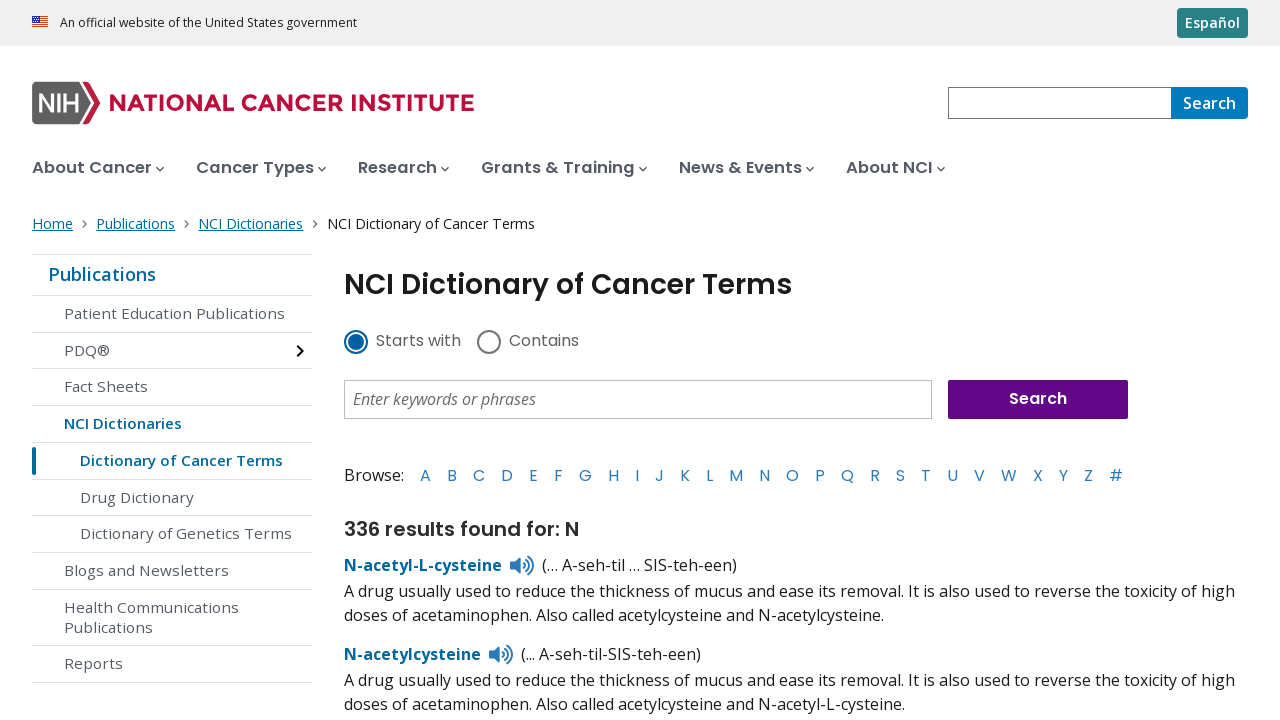

Verified 336 results found for letter 'N'
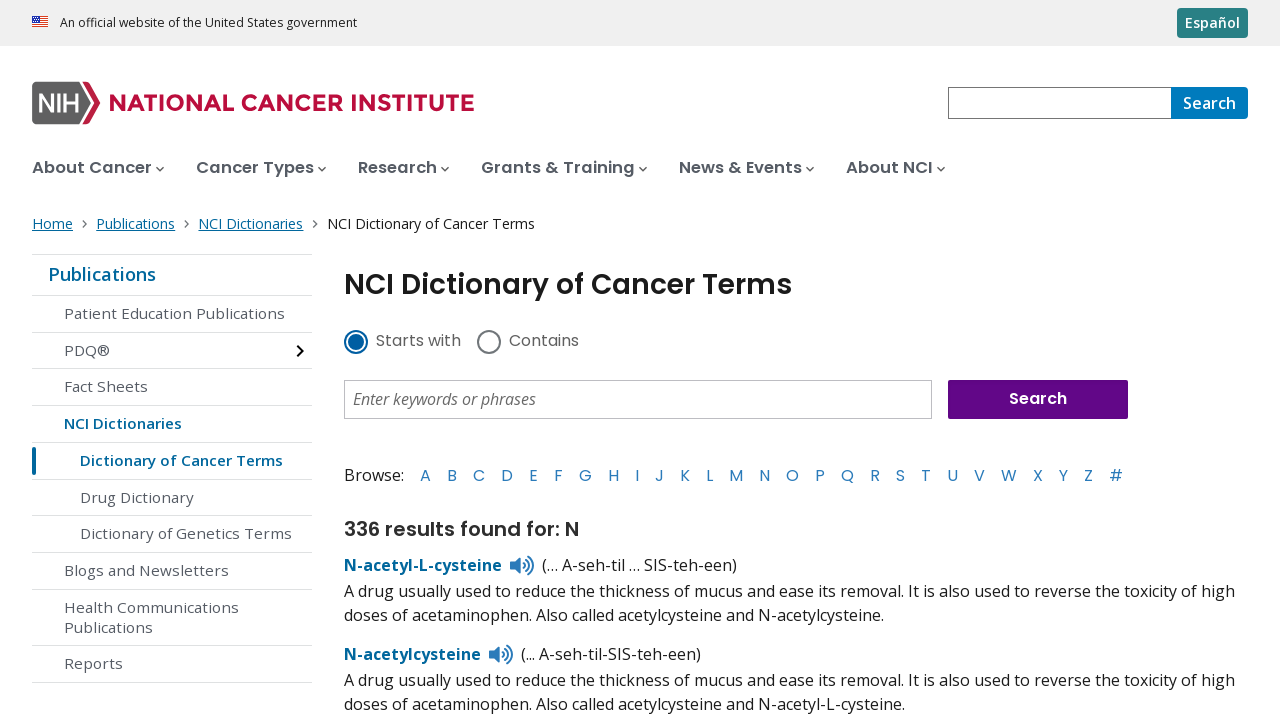

Assertion passed: letter 'N' has results
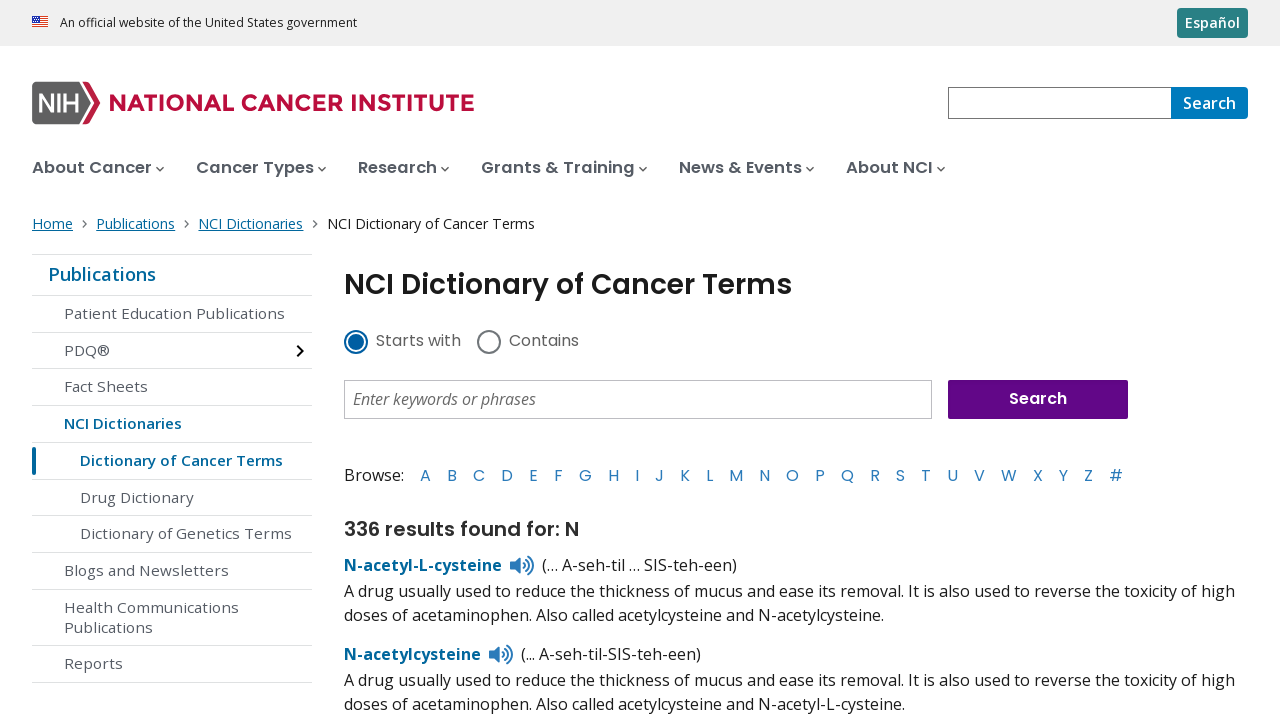

Navigated back to cancer terms dictionary main page
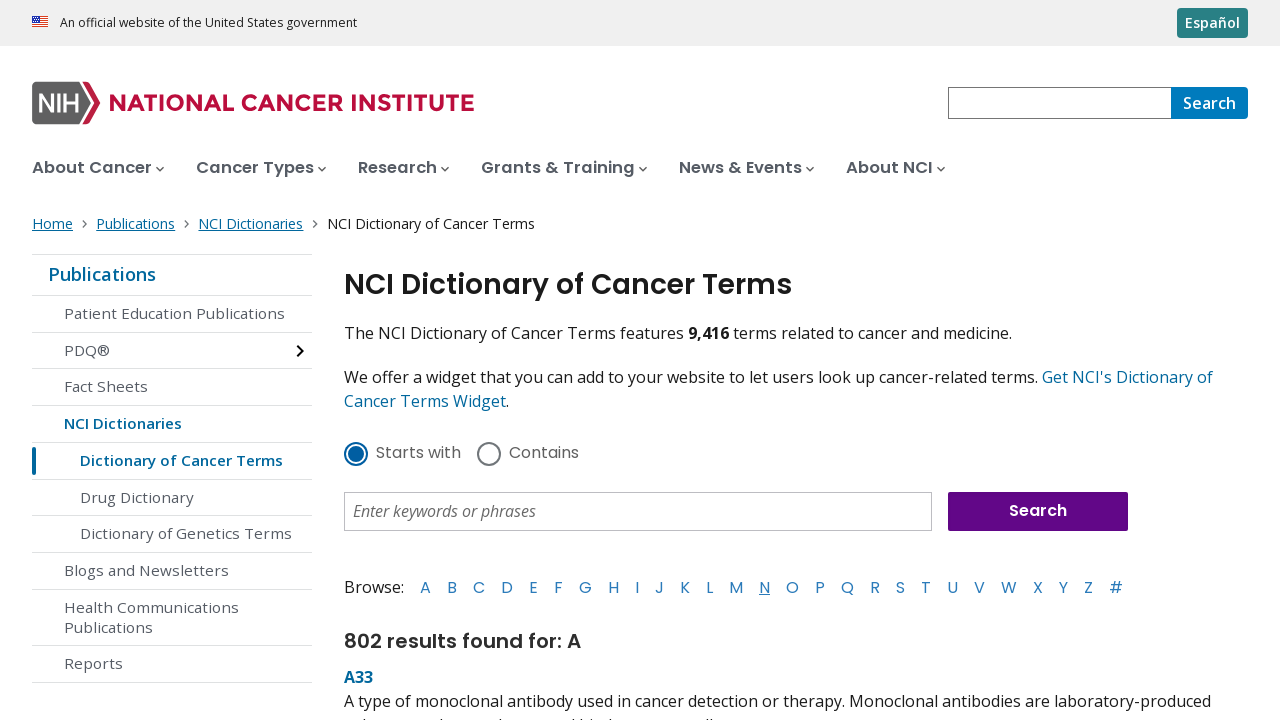

Waited for A-Z list to reload on main page
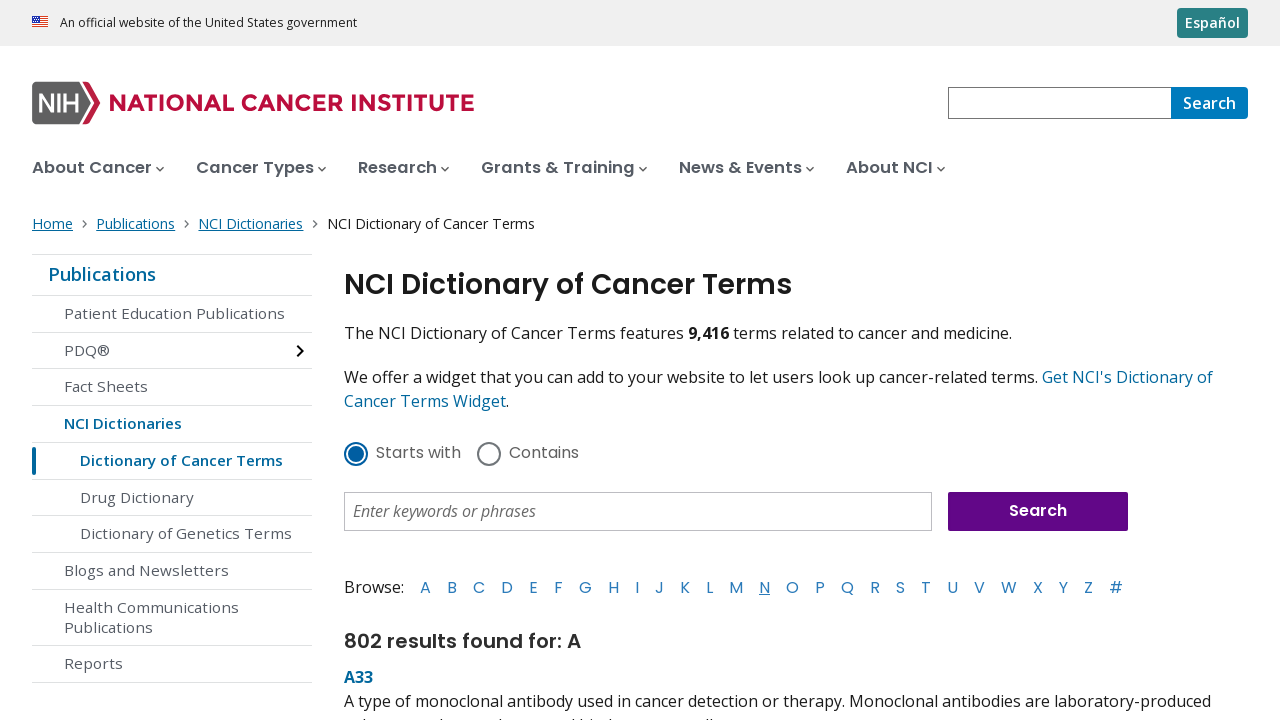

Retrieved refreshed A-Z letter links for next iteration
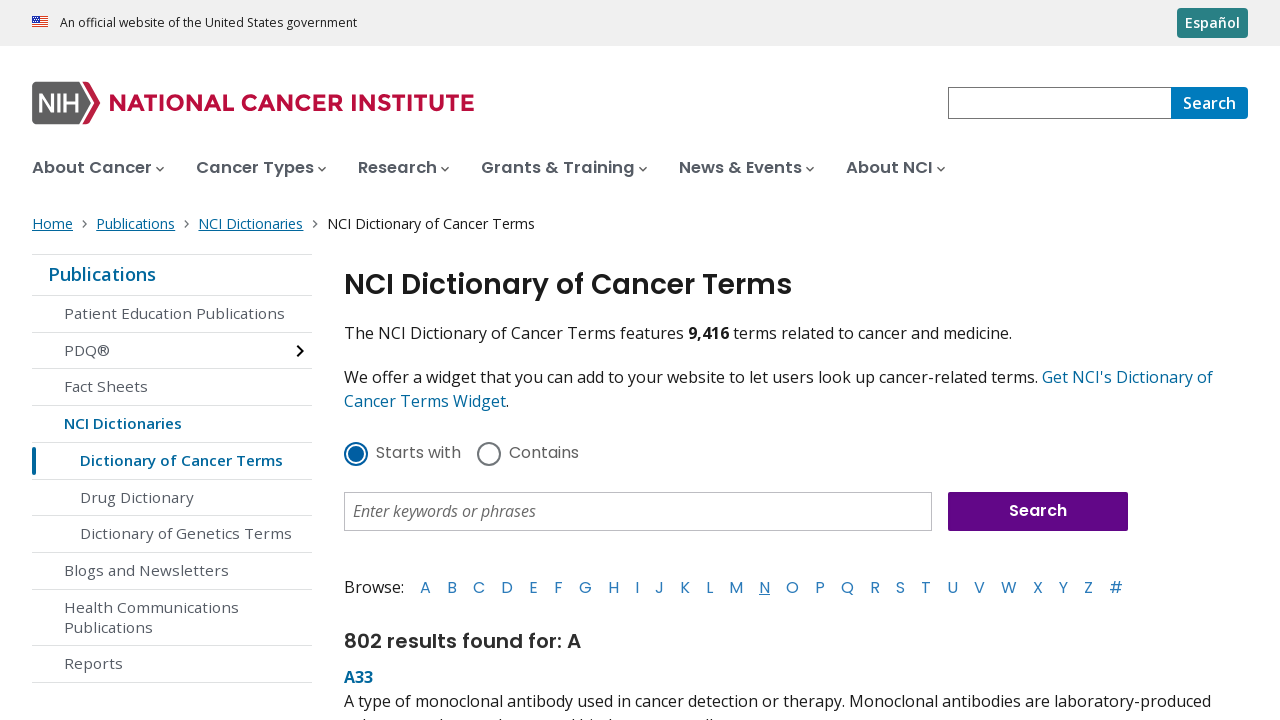

Clicked letter 'O' in A-Z list at (792, 587) on nav.az-list a, ul.az-list a, .dictionary-list-az a >> nth=14
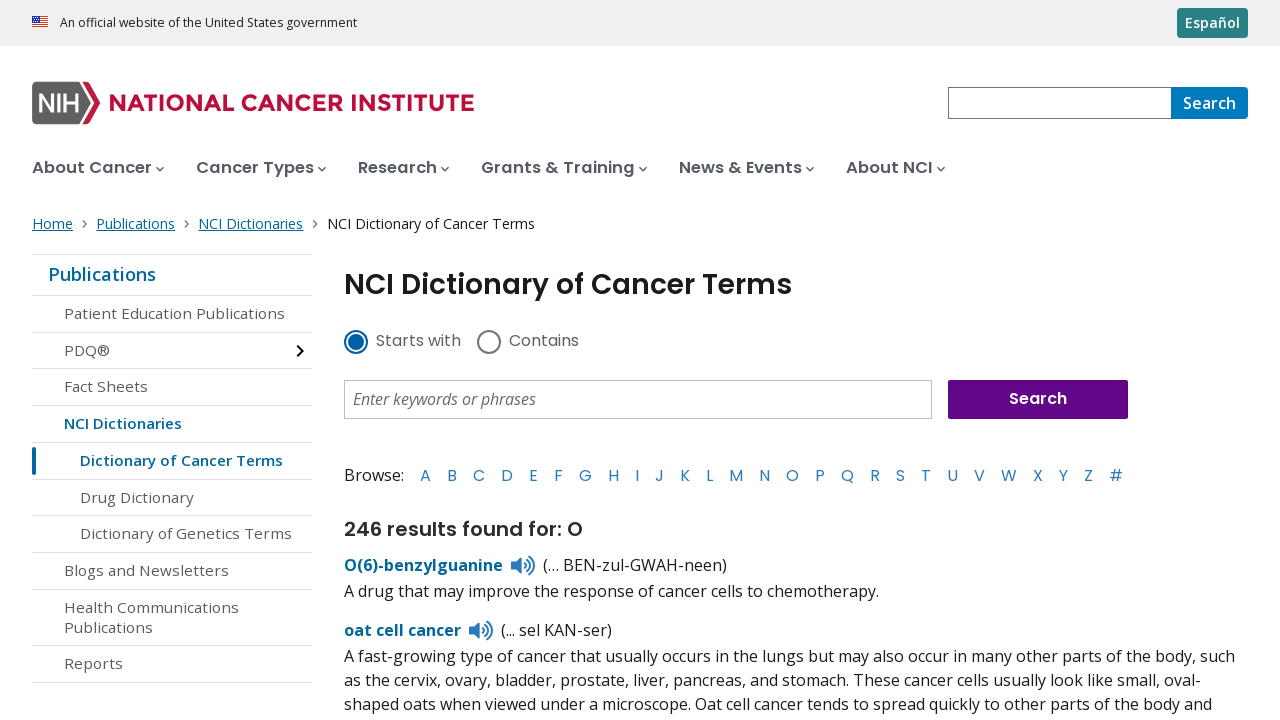

Waited for results to load after clicking letter 'O'
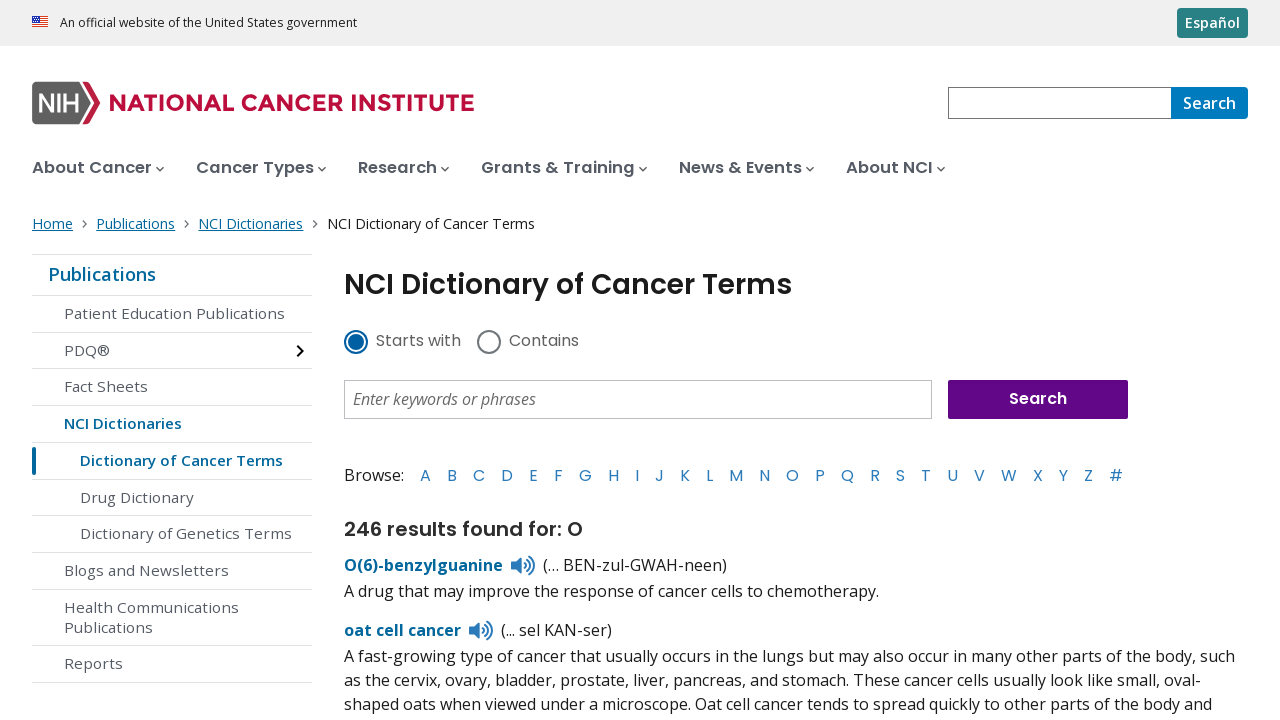

Verified 246 results found for letter 'O'
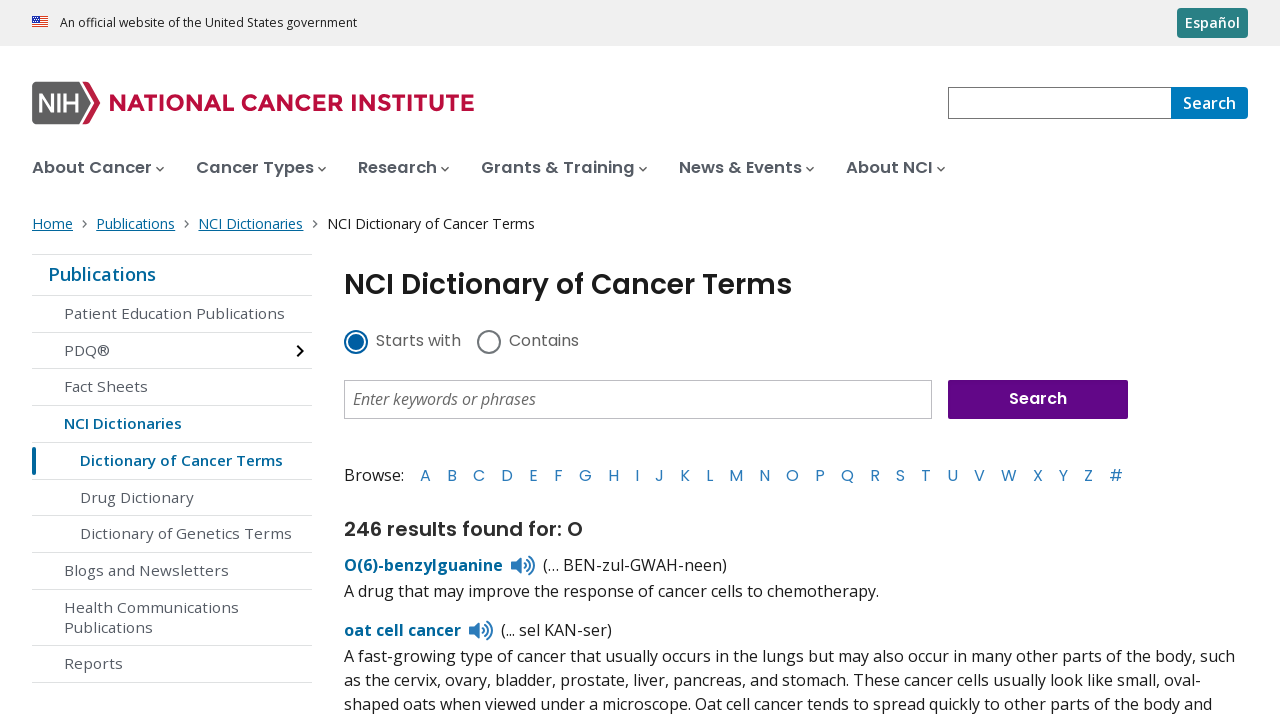

Assertion passed: letter 'O' has results
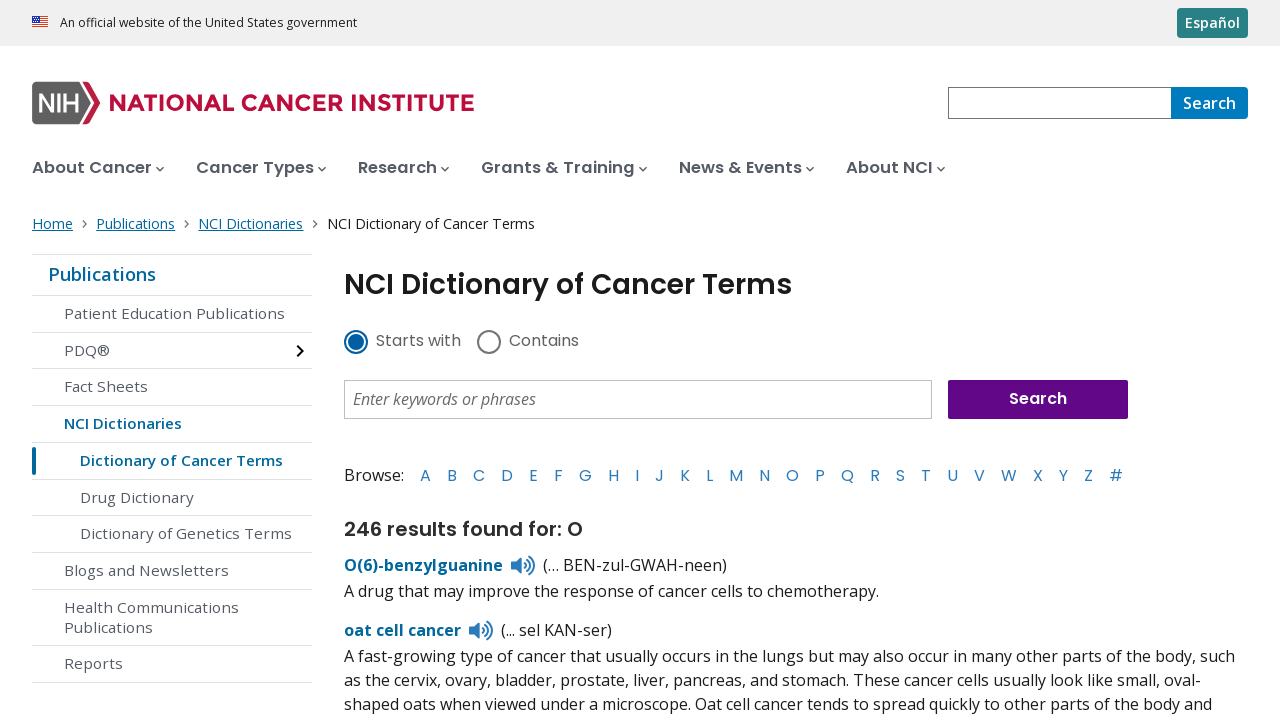

Navigated back to cancer terms dictionary main page
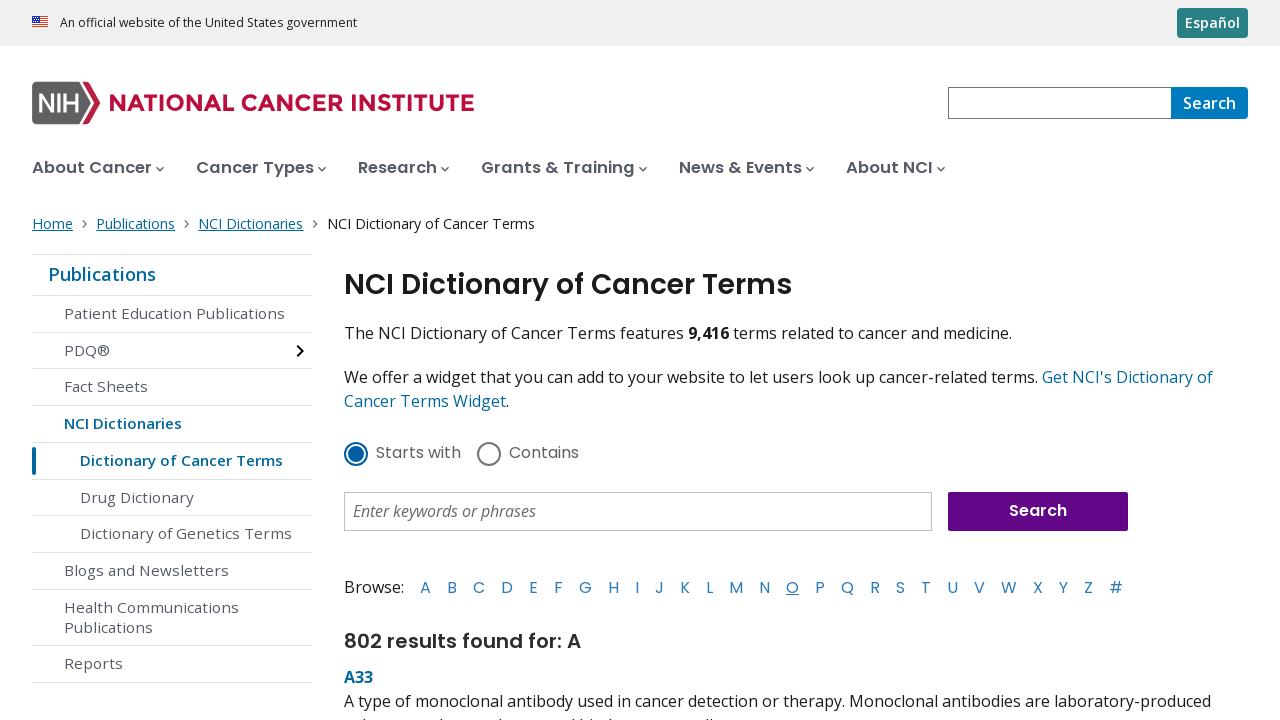

Waited for A-Z list to reload on main page
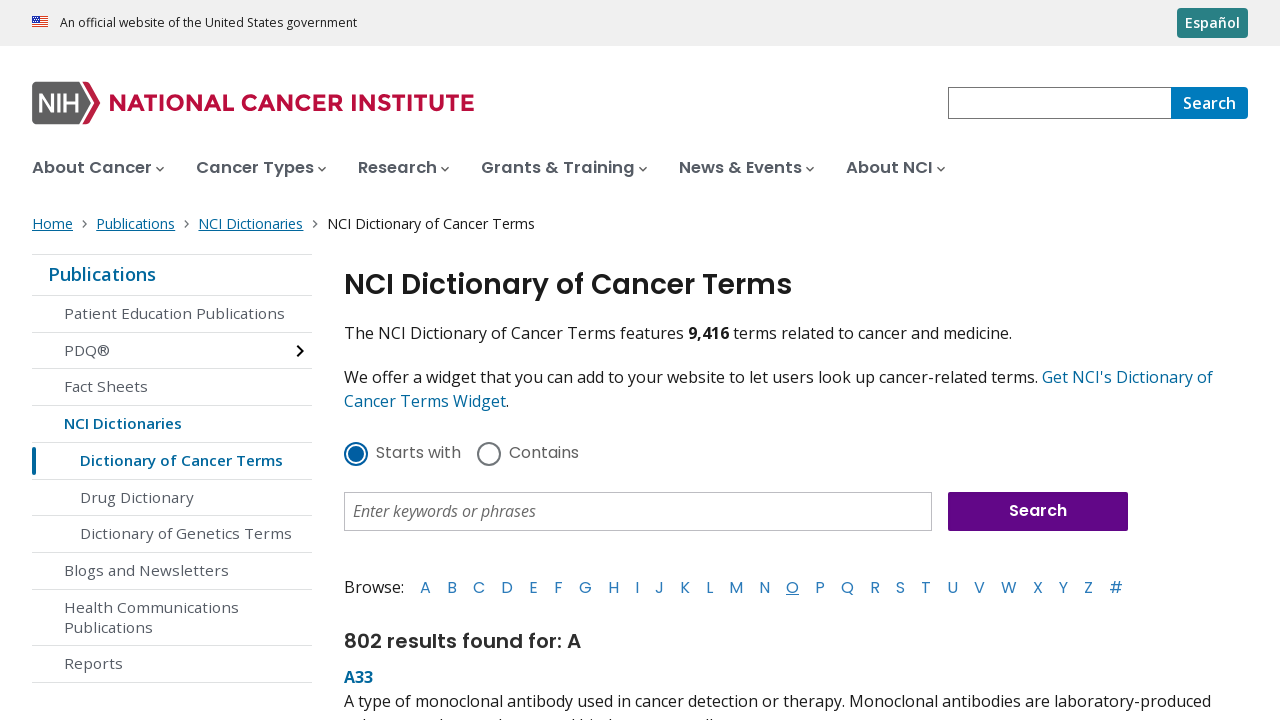

Retrieved refreshed A-Z letter links for next iteration
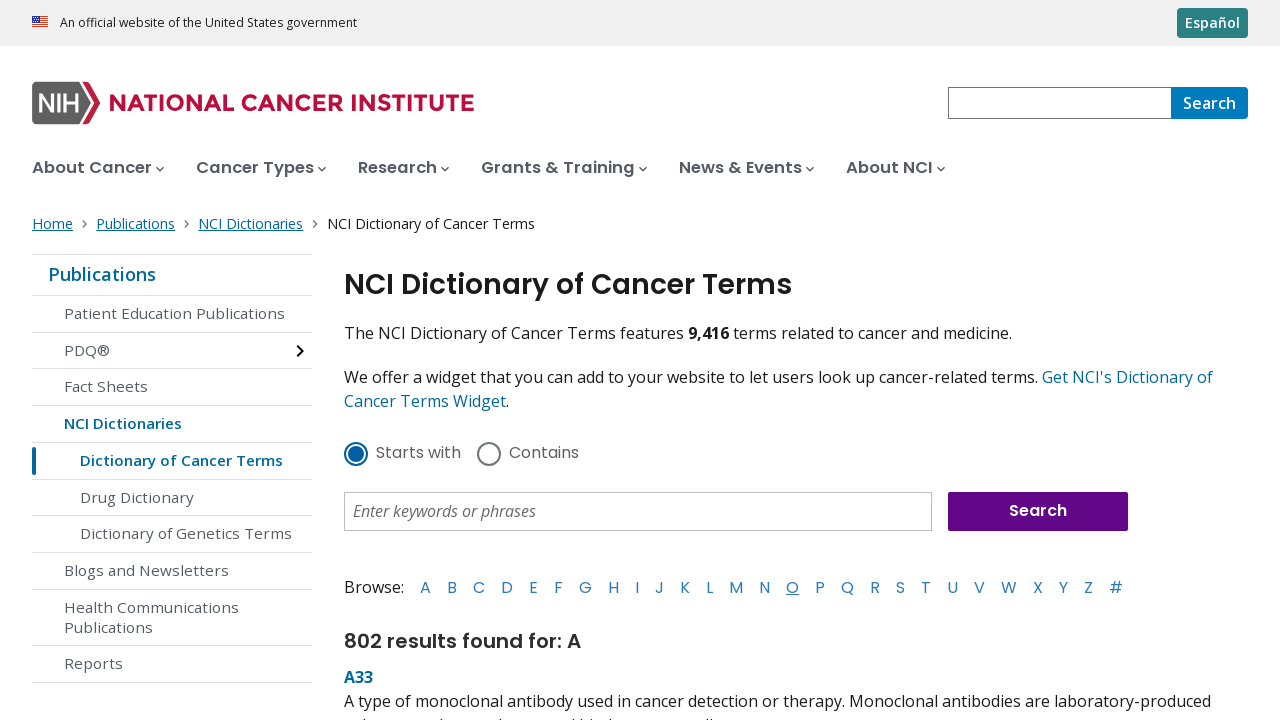

Clicked letter 'P' in A-Z list at (820, 587) on nav.az-list a, ul.az-list a, .dictionary-list-az a >> nth=15
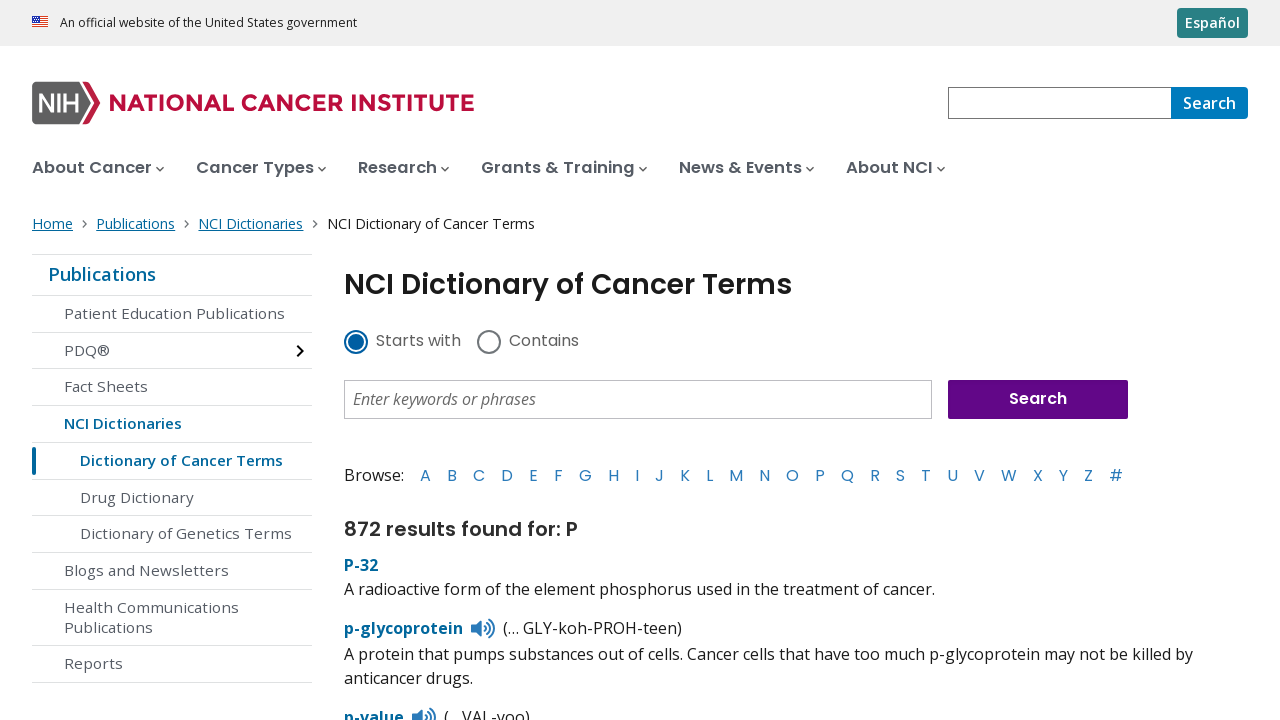

Waited for results to load after clicking letter 'P'
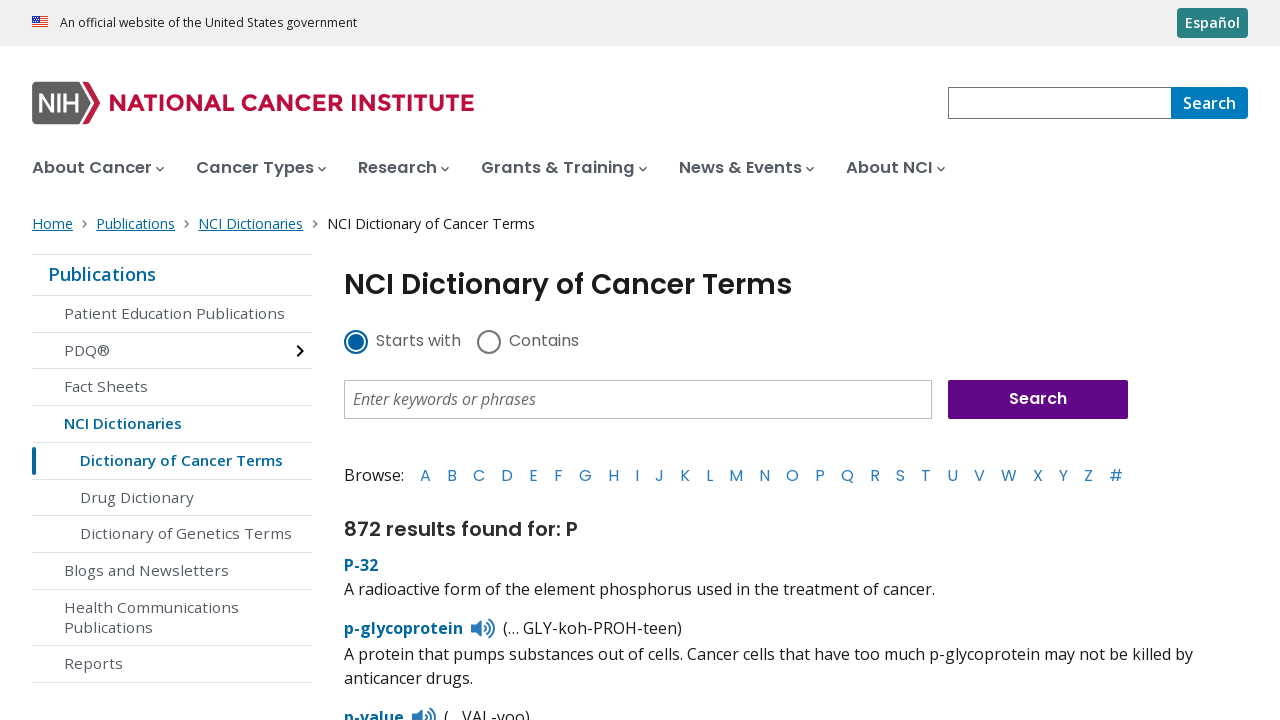

Verified 872 results found for letter 'P'
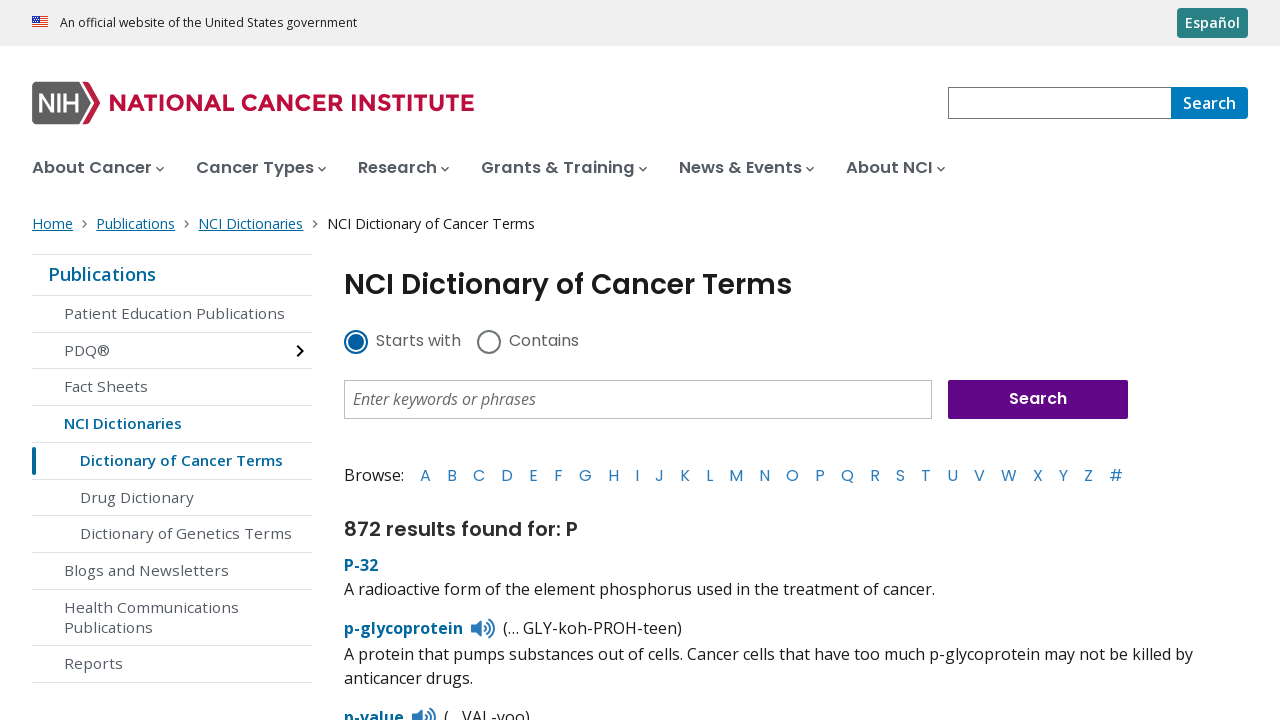

Assertion passed: letter 'P' has results
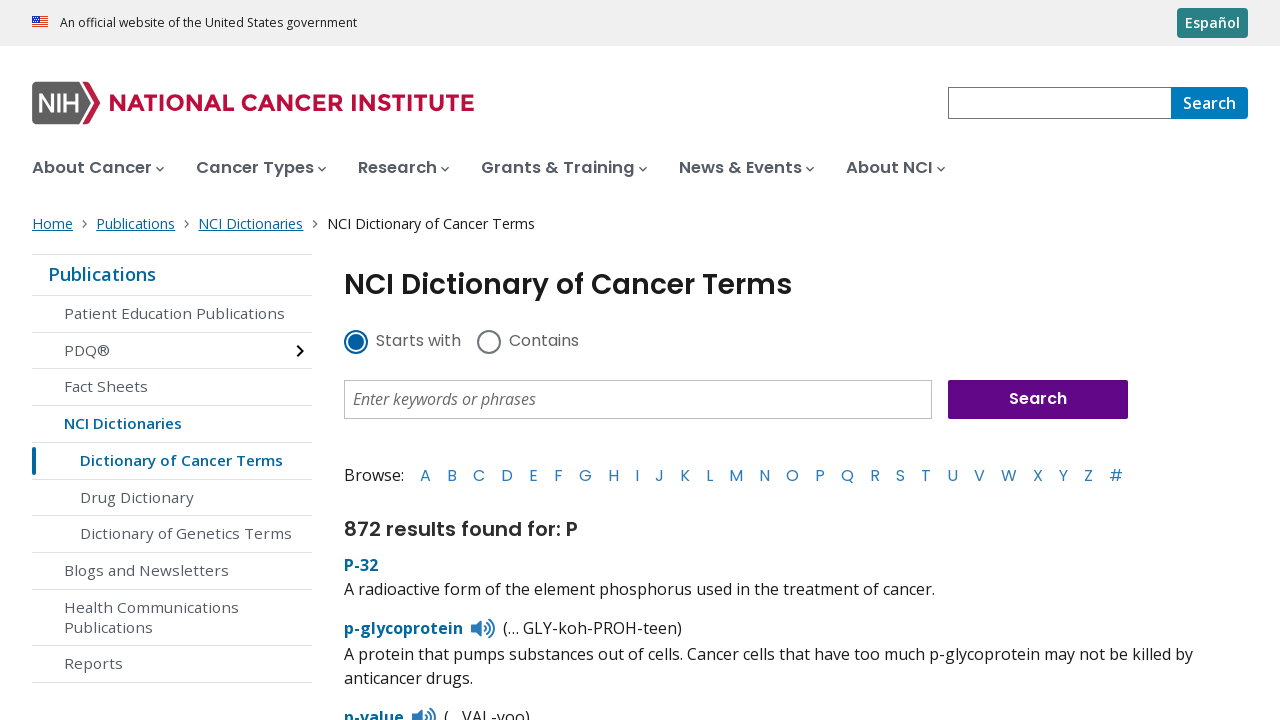

Navigated back to cancer terms dictionary main page
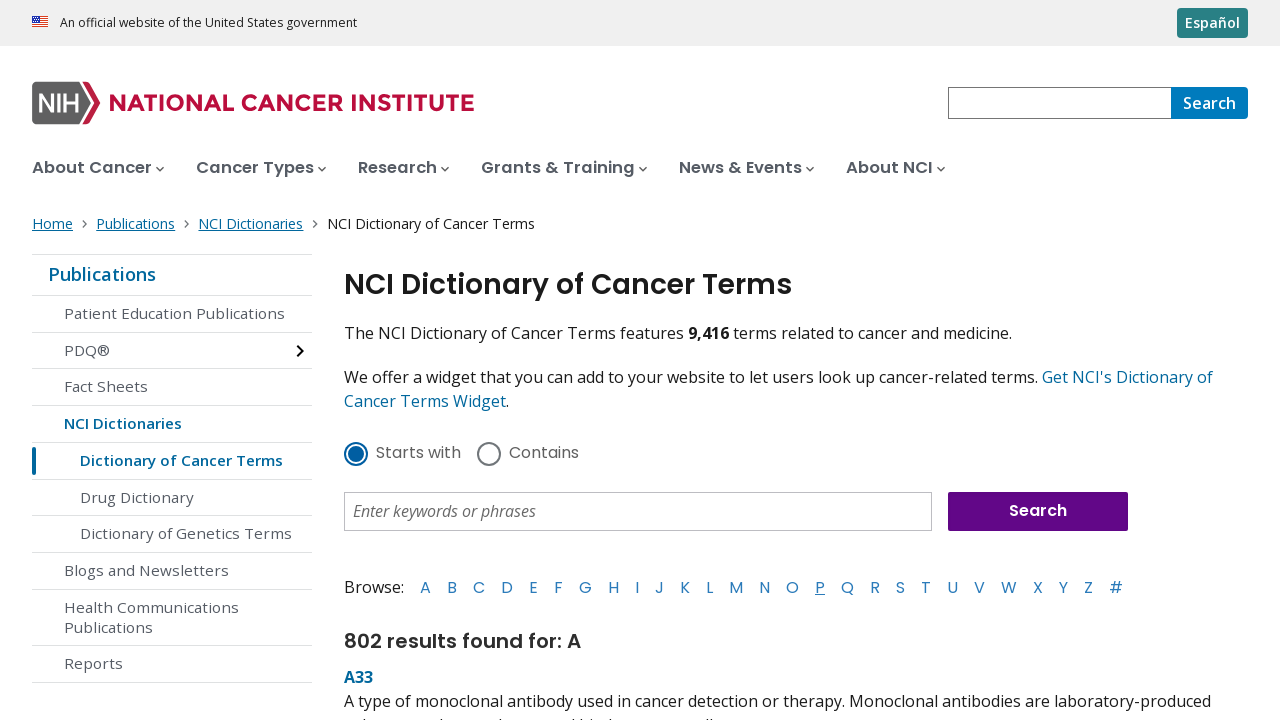

Waited for A-Z list to reload on main page
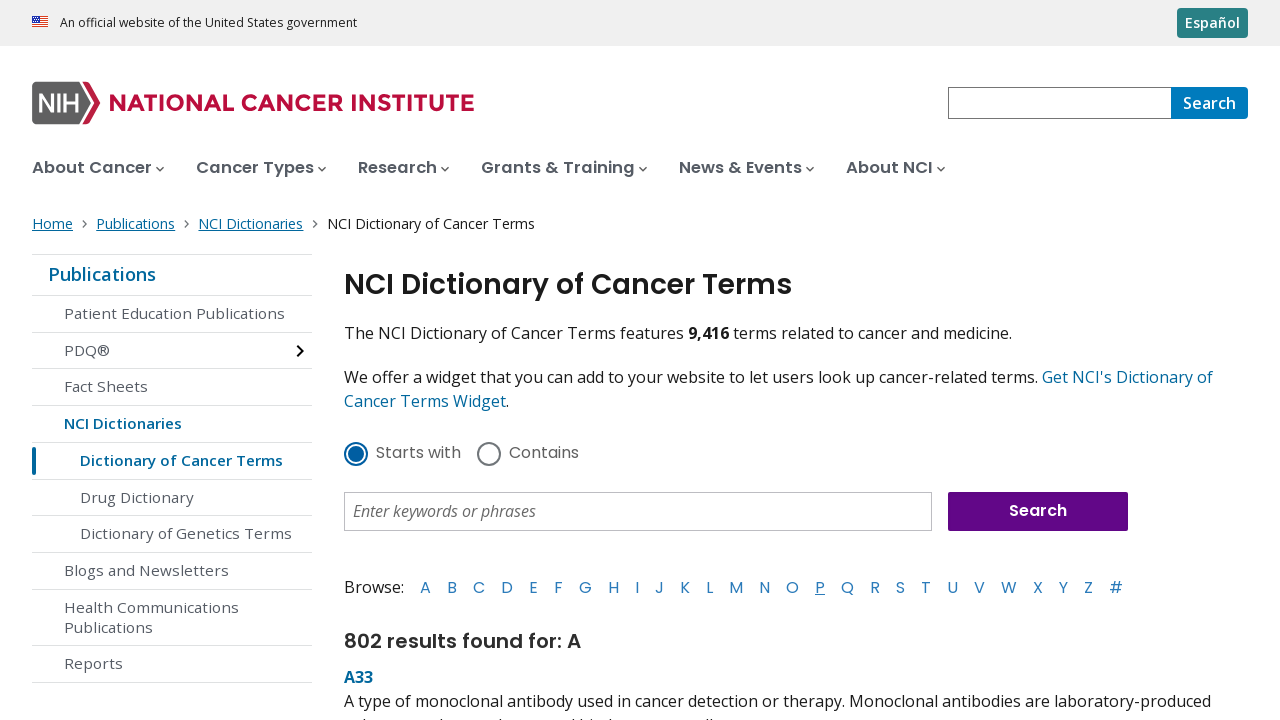

Retrieved refreshed A-Z letter links for next iteration
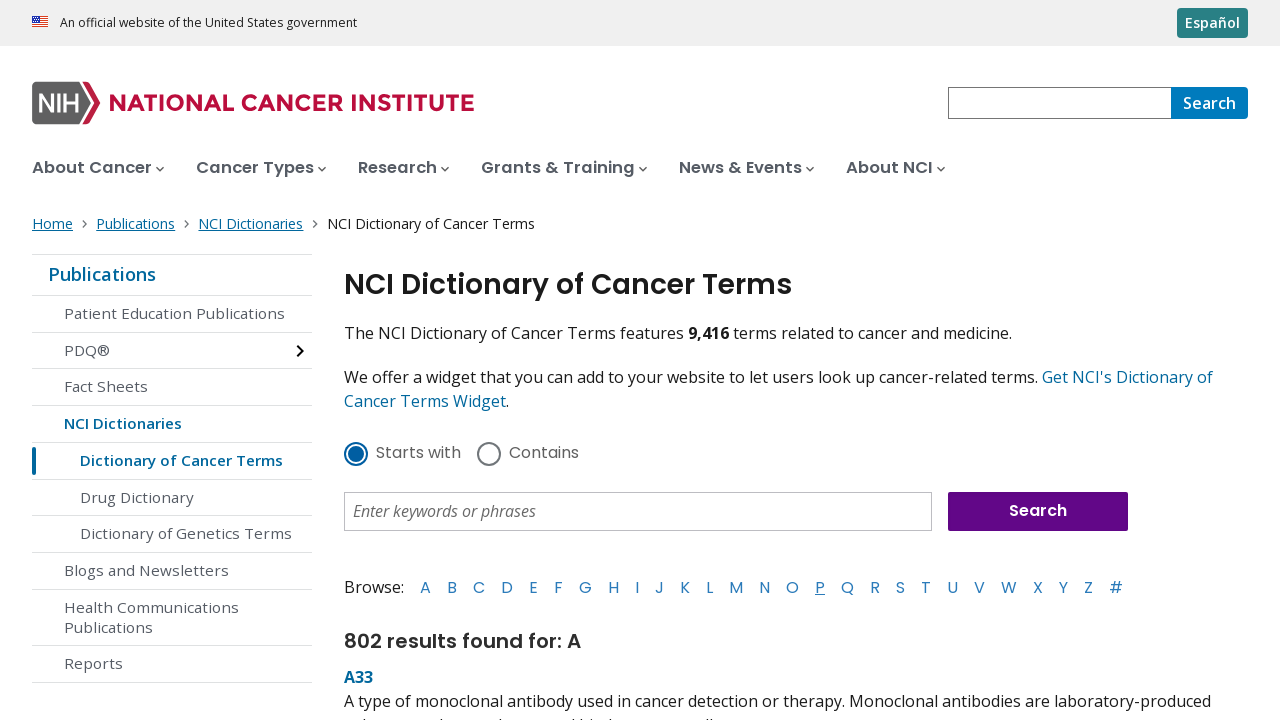

Clicked letter 'Q' in A-Z list at (848, 587) on nav.az-list a, ul.az-list a, .dictionary-list-az a >> nth=16
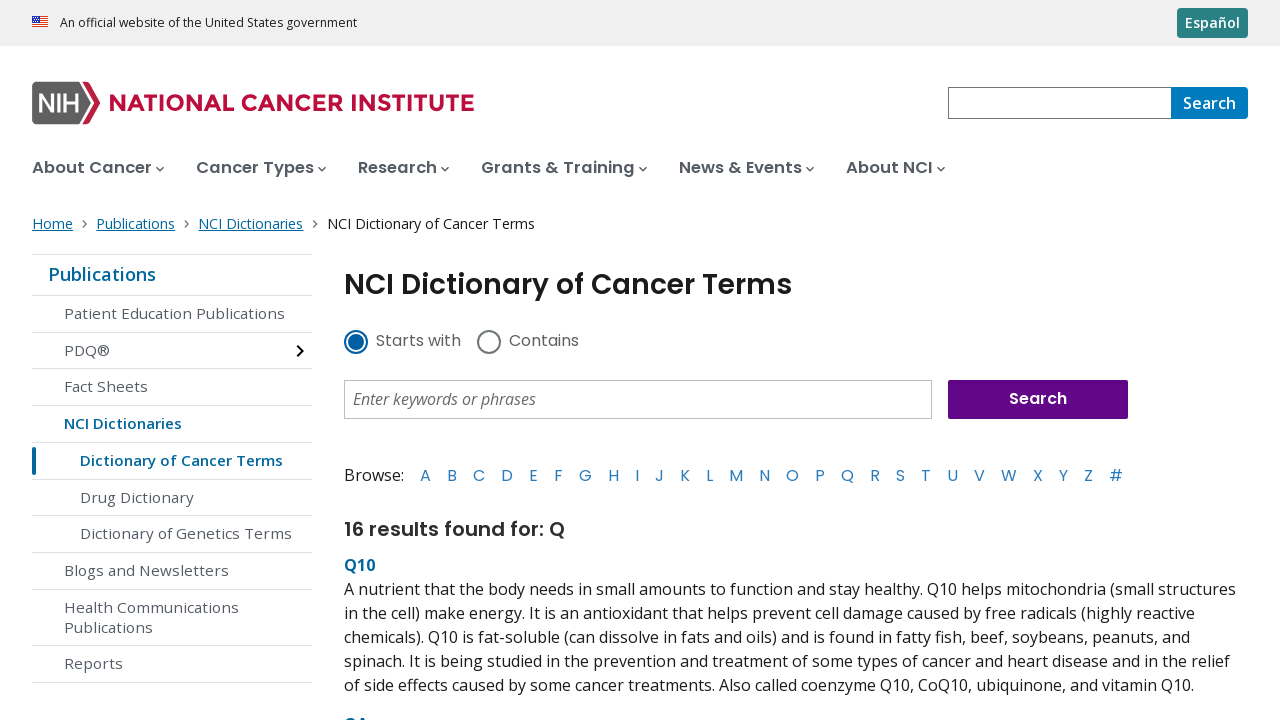

Waited for results to load after clicking letter 'Q'
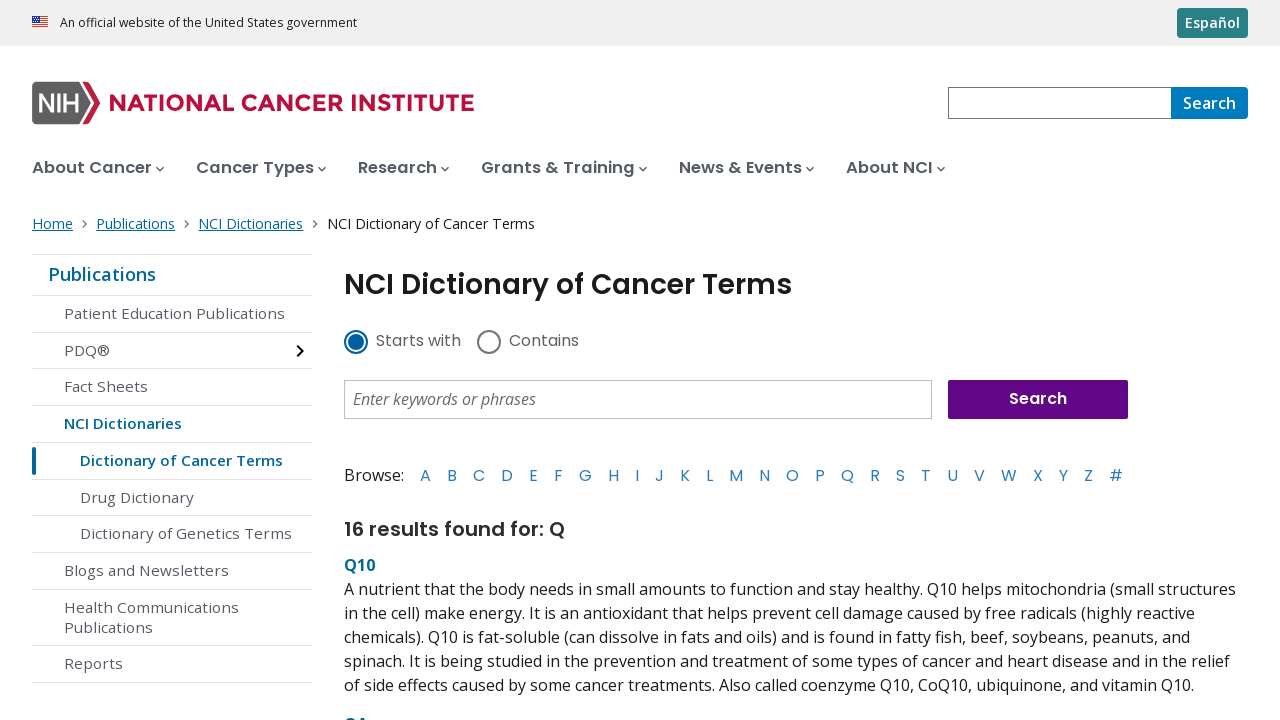

Verified 16 results found for letter 'Q'
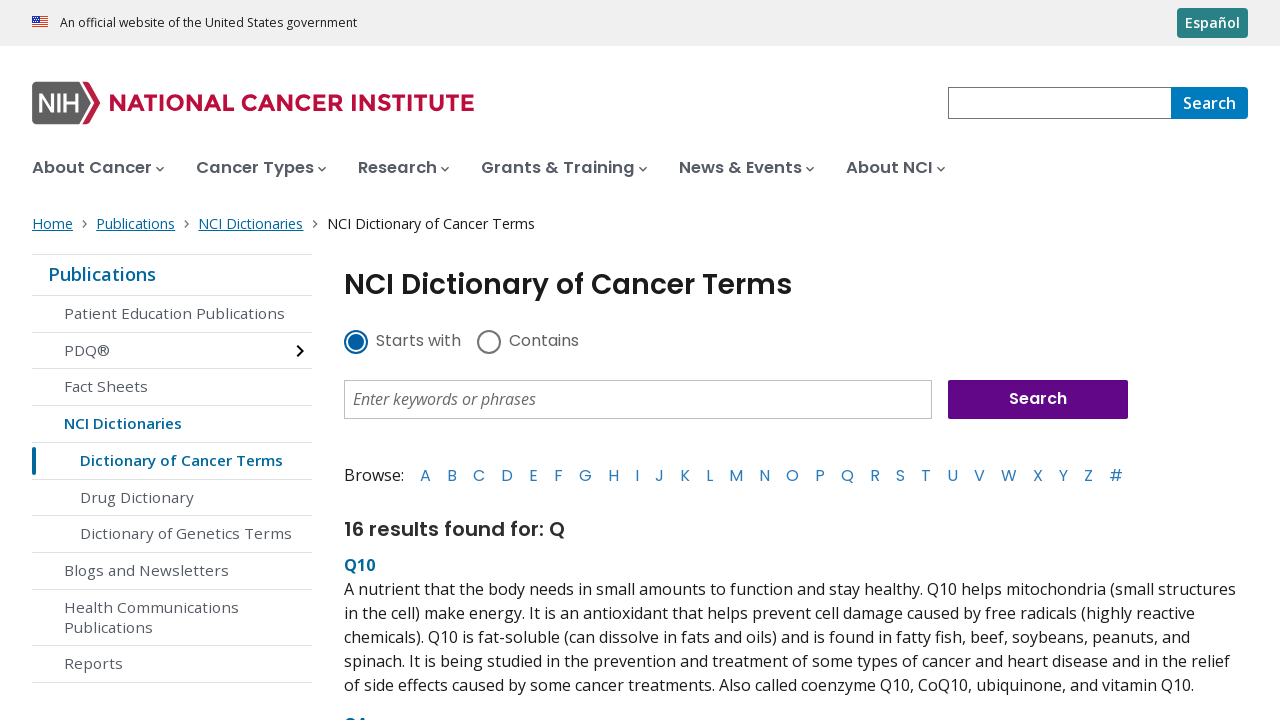

Assertion passed: letter 'Q' has results
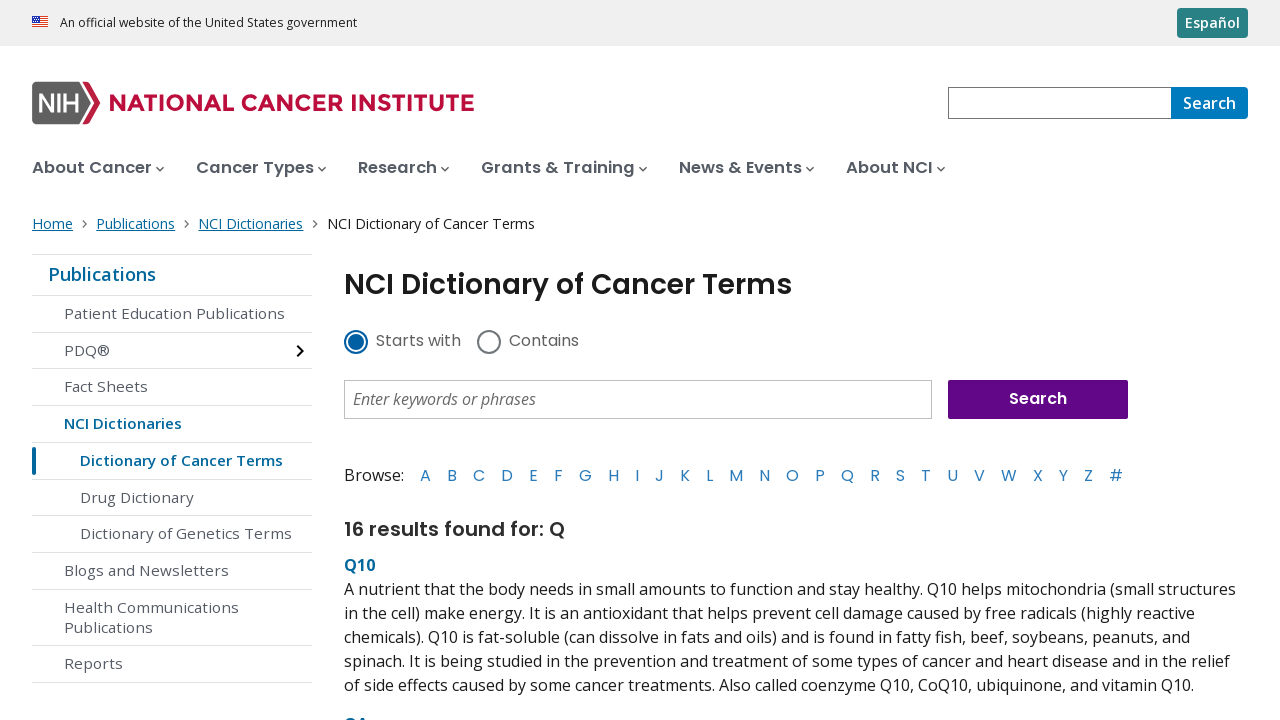

Navigated back to cancer terms dictionary main page
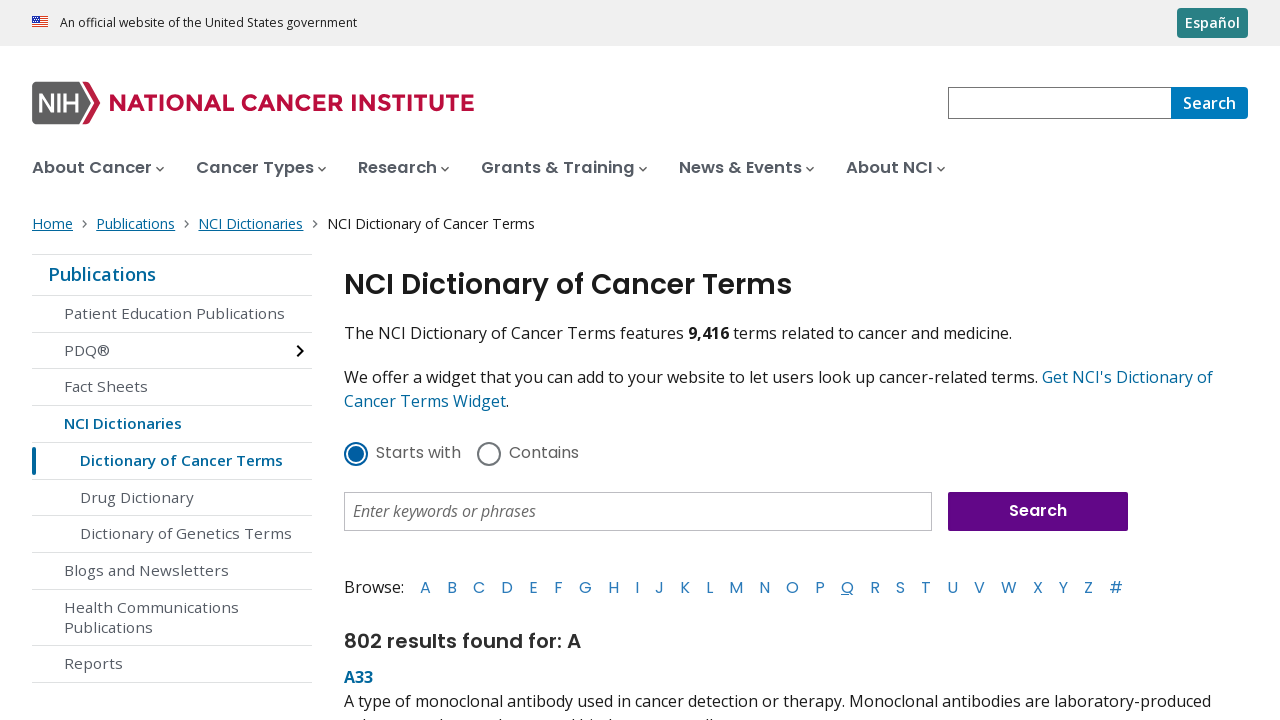

Waited for A-Z list to reload on main page
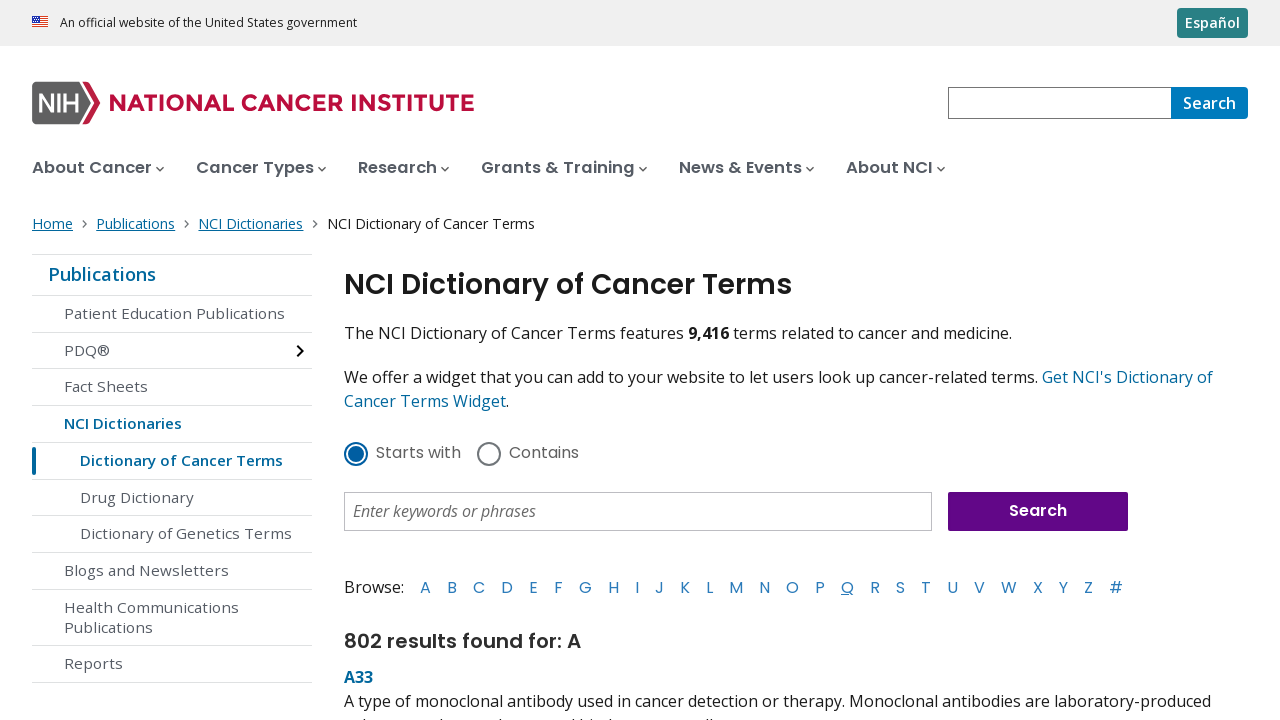

Retrieved refreshed A-Z letter links for next iteration
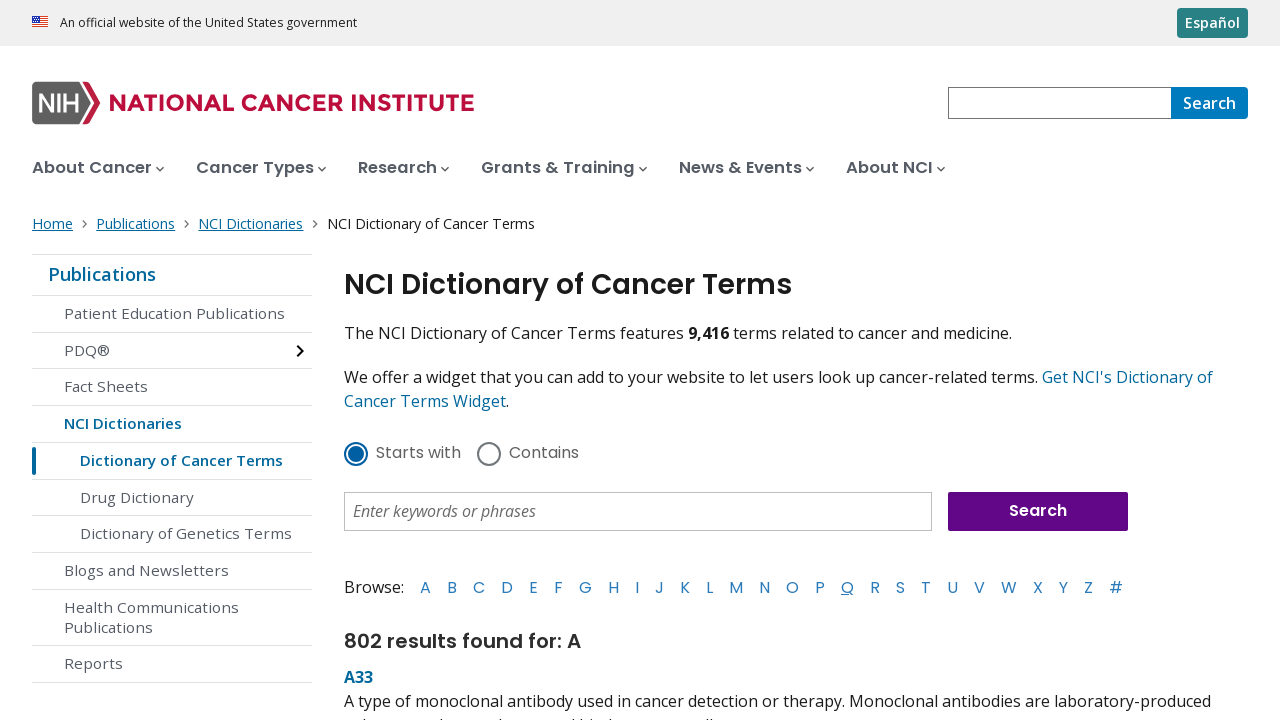

Clicked letter 'R' in A-Z list at (875, 587) on nav.az-list a, ul.az-list a, .dictionary-list-az a >> nth=17
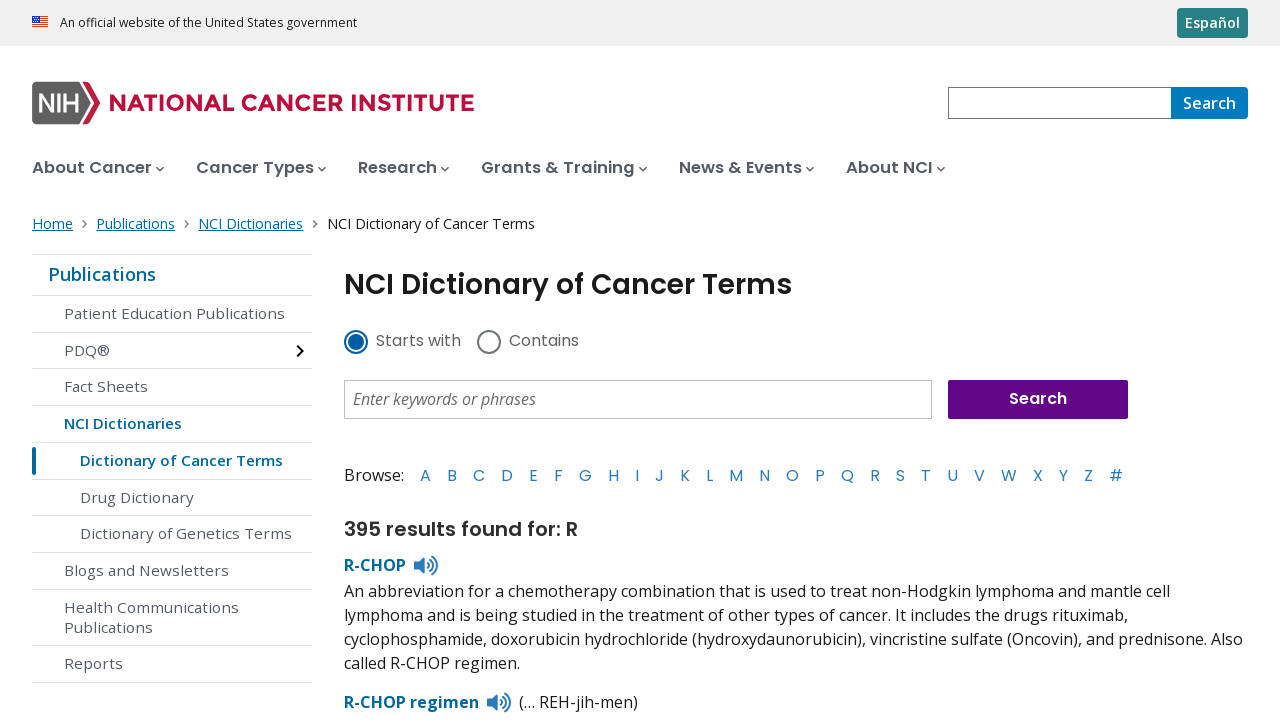

Waited for results to load after clicking letter 'R'
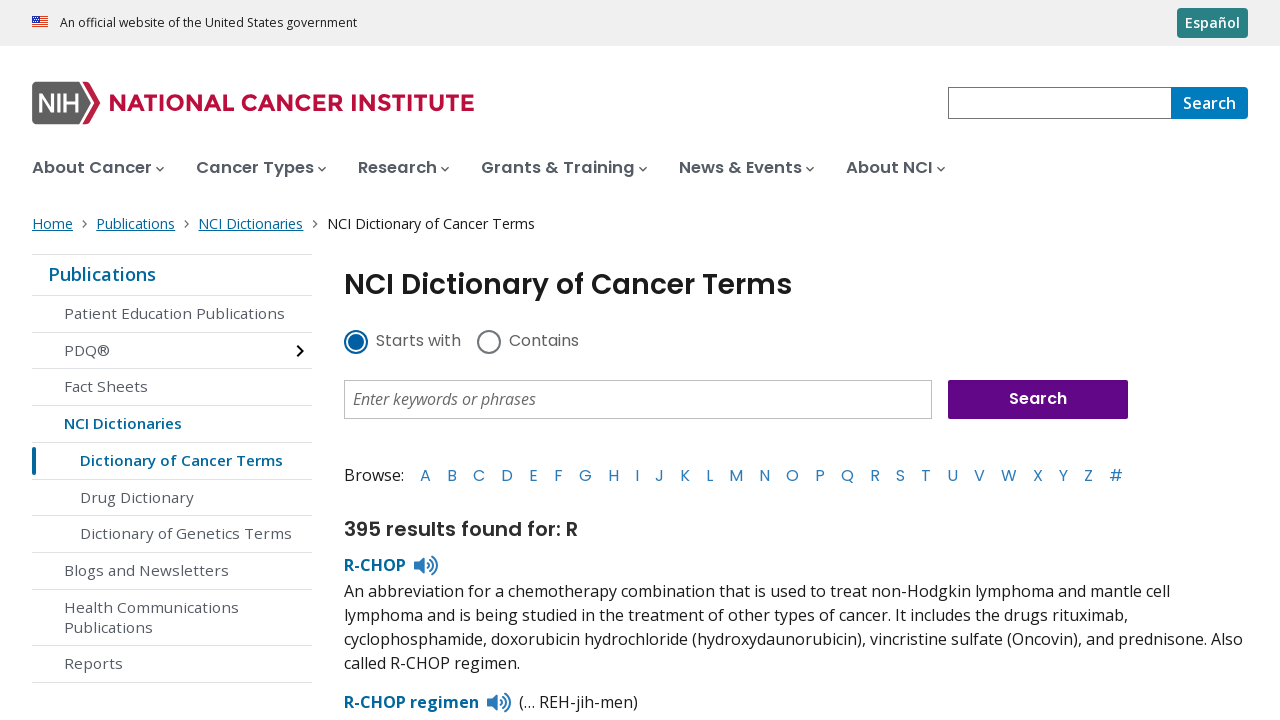

Verified 395 results found for letter 'R'
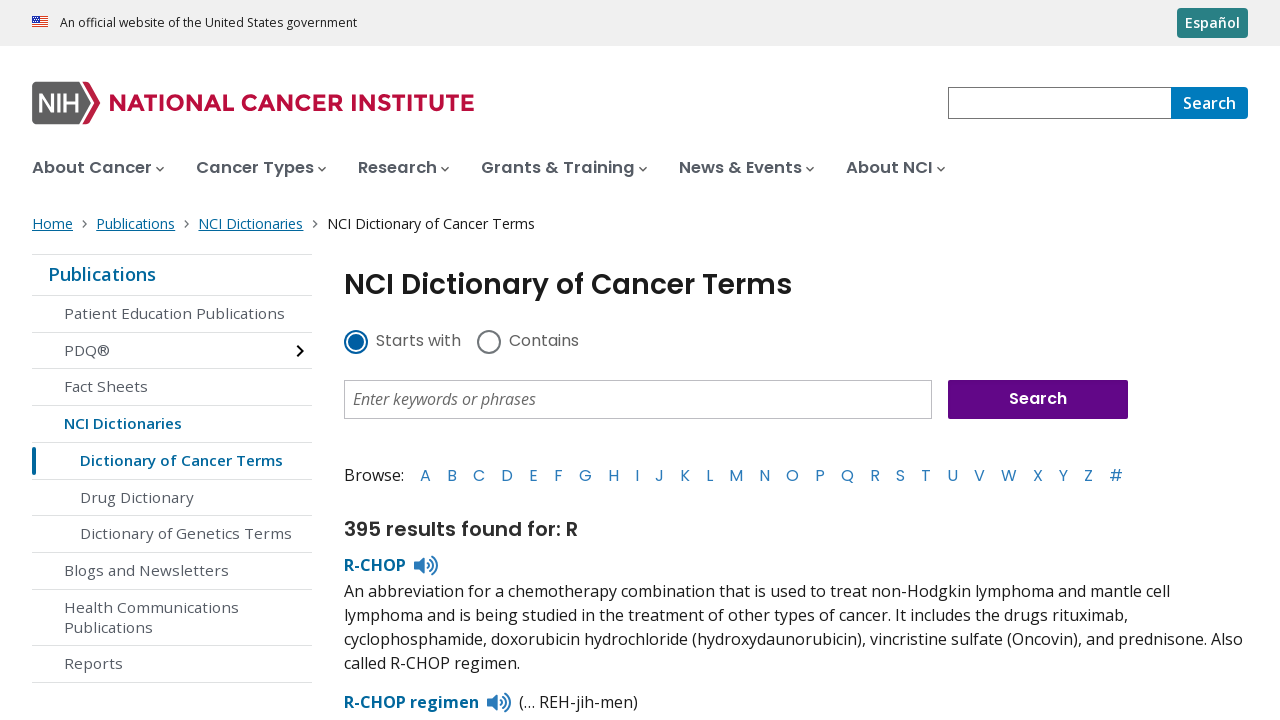

Assertion passed: letter 'R' has results
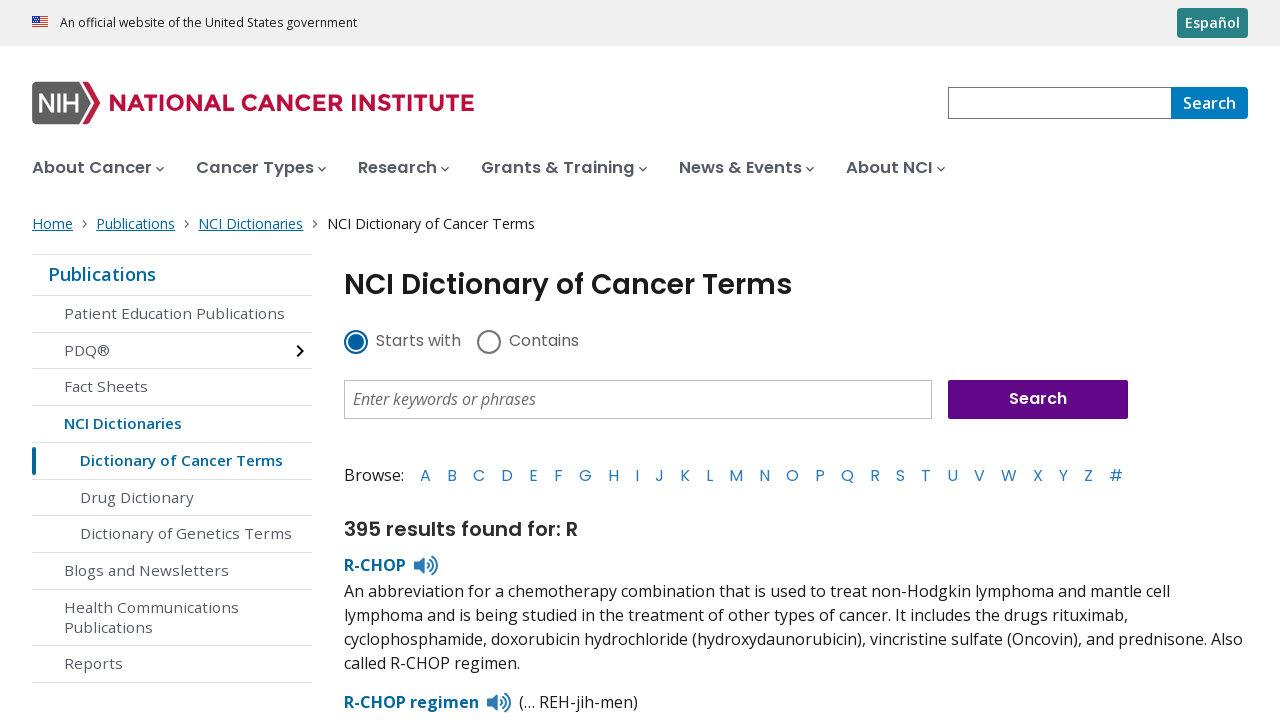

Navigated back to cancer terms dictionary main page
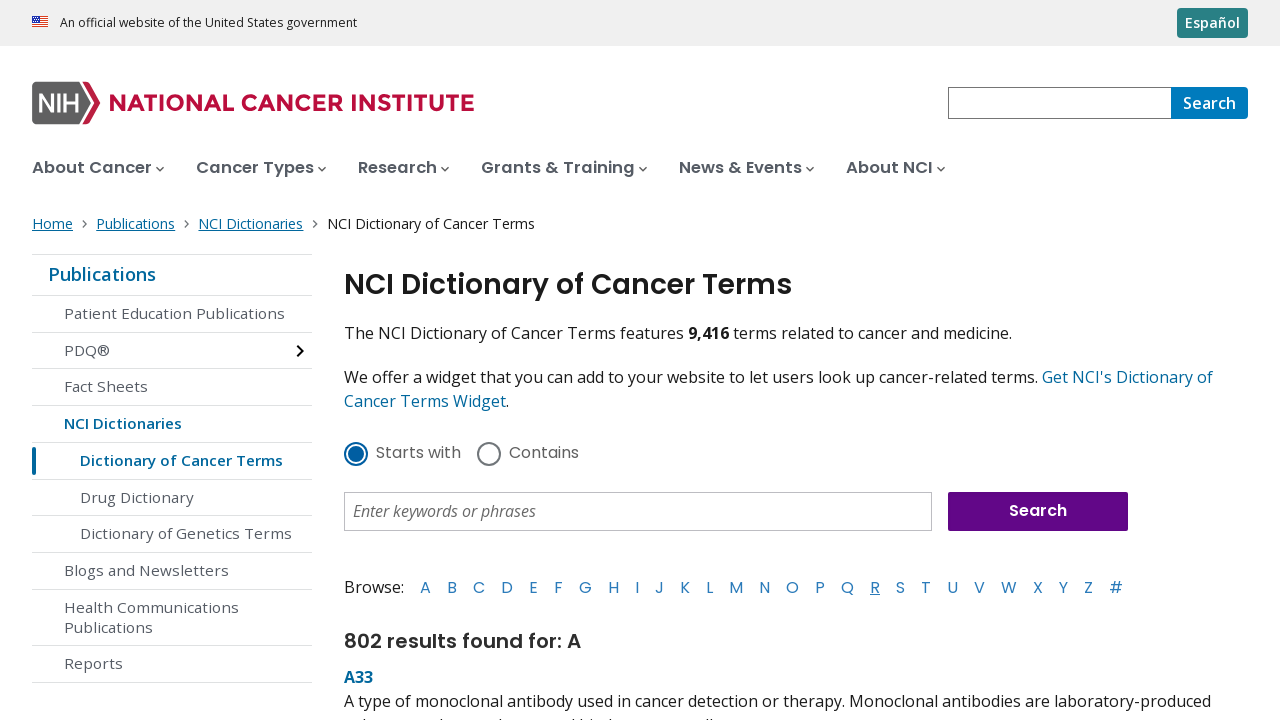

Waited for A-Z list to reload on main page
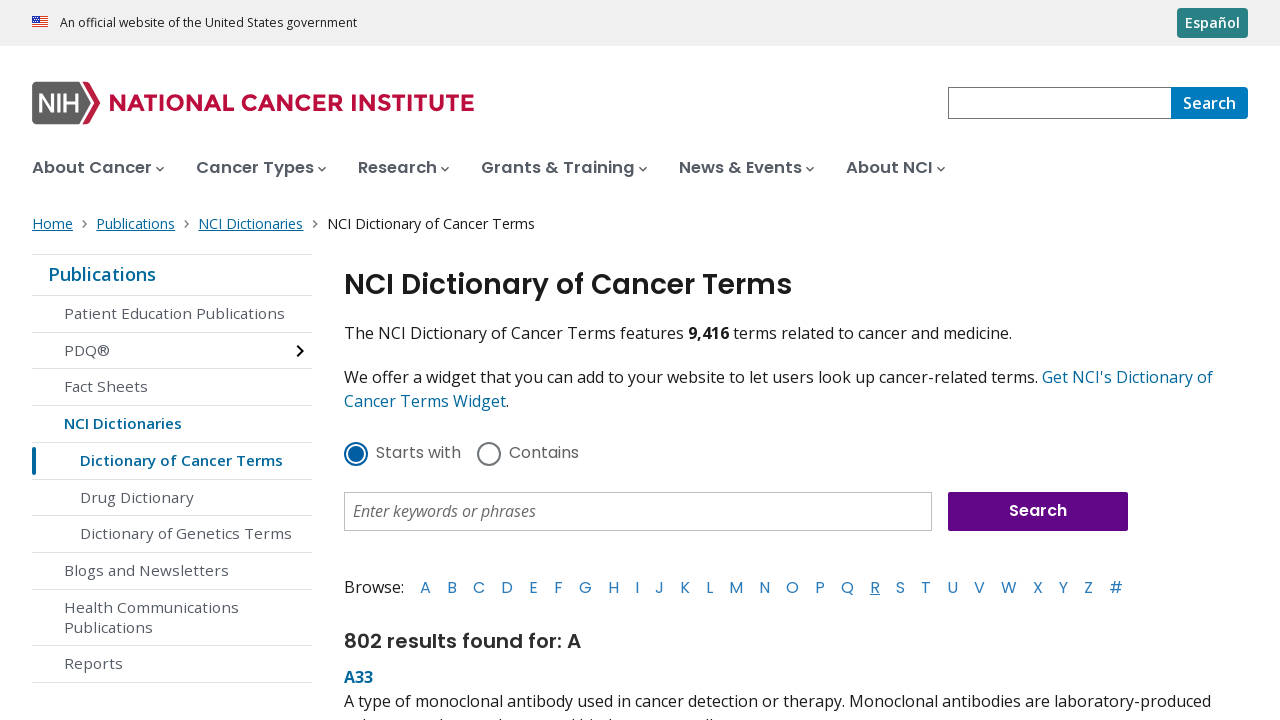

Retrieved refreshed A-Z letter links for next iteration
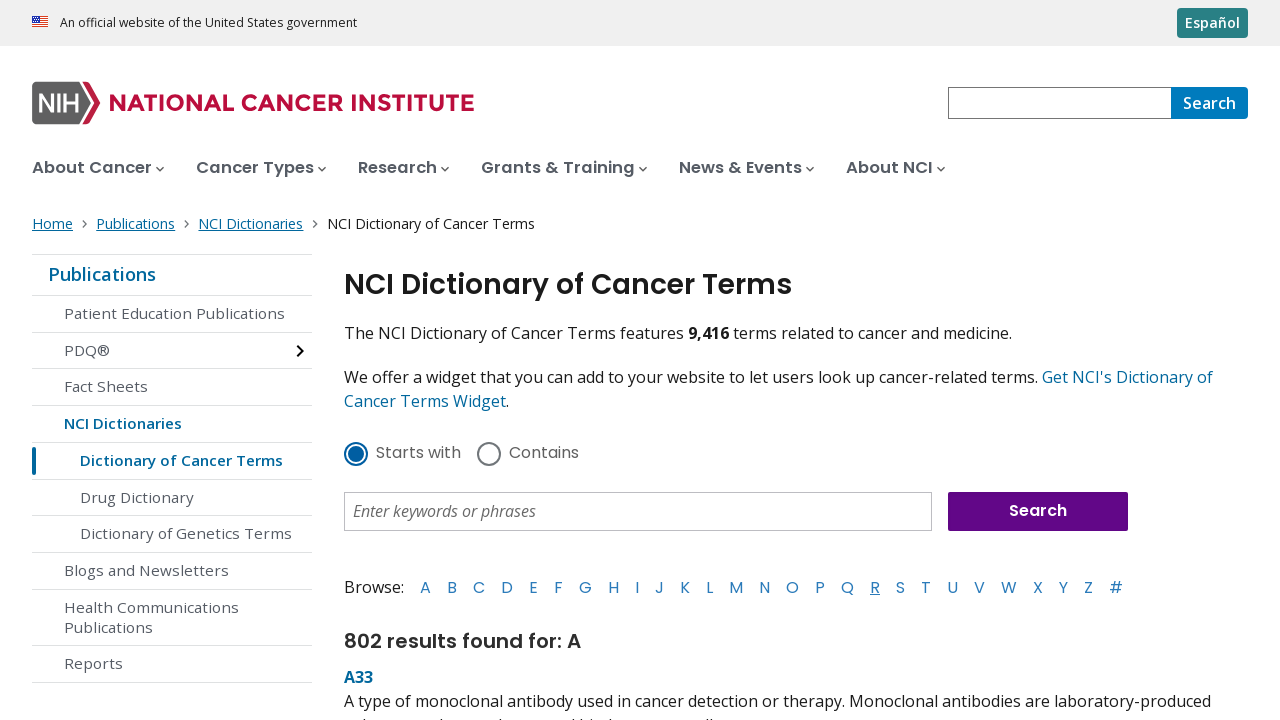

Clicked letter 'S' in A-Z list at (900, 587) on nav.az-list a, ul.az-list a, .dictionary-list-az a >> nth=18
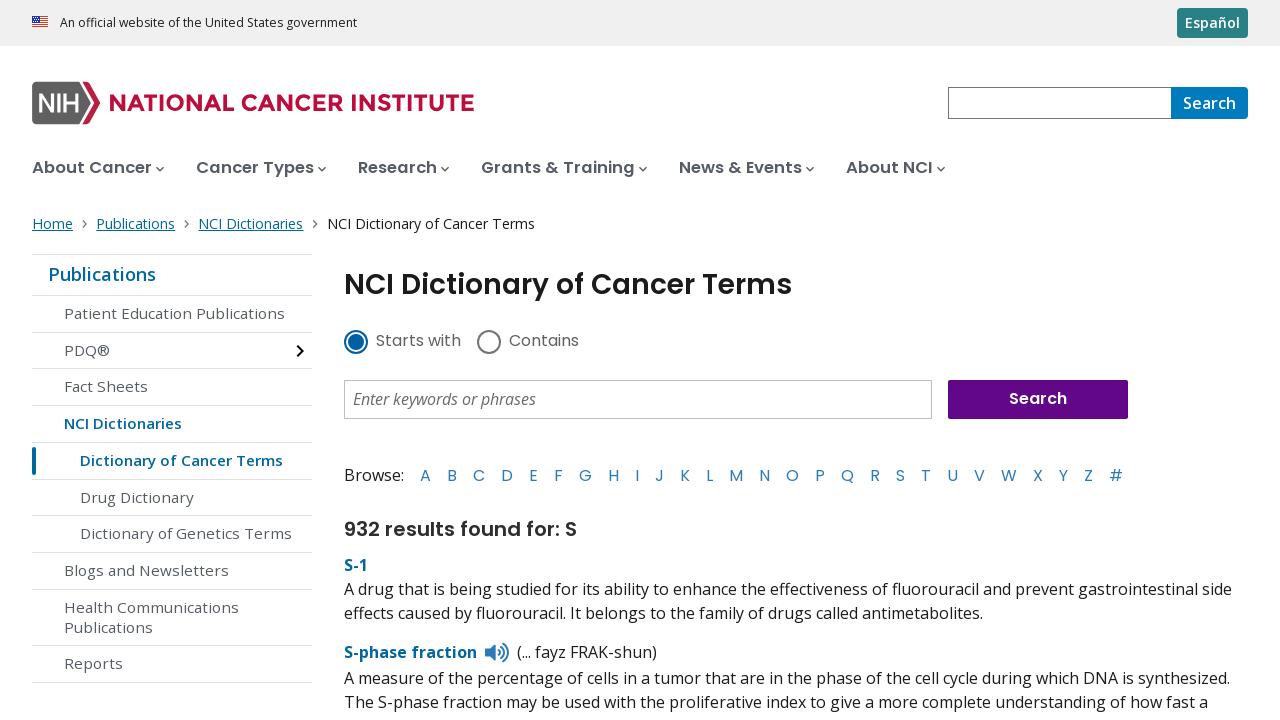

Waited for results to load after clicking letter 'S'
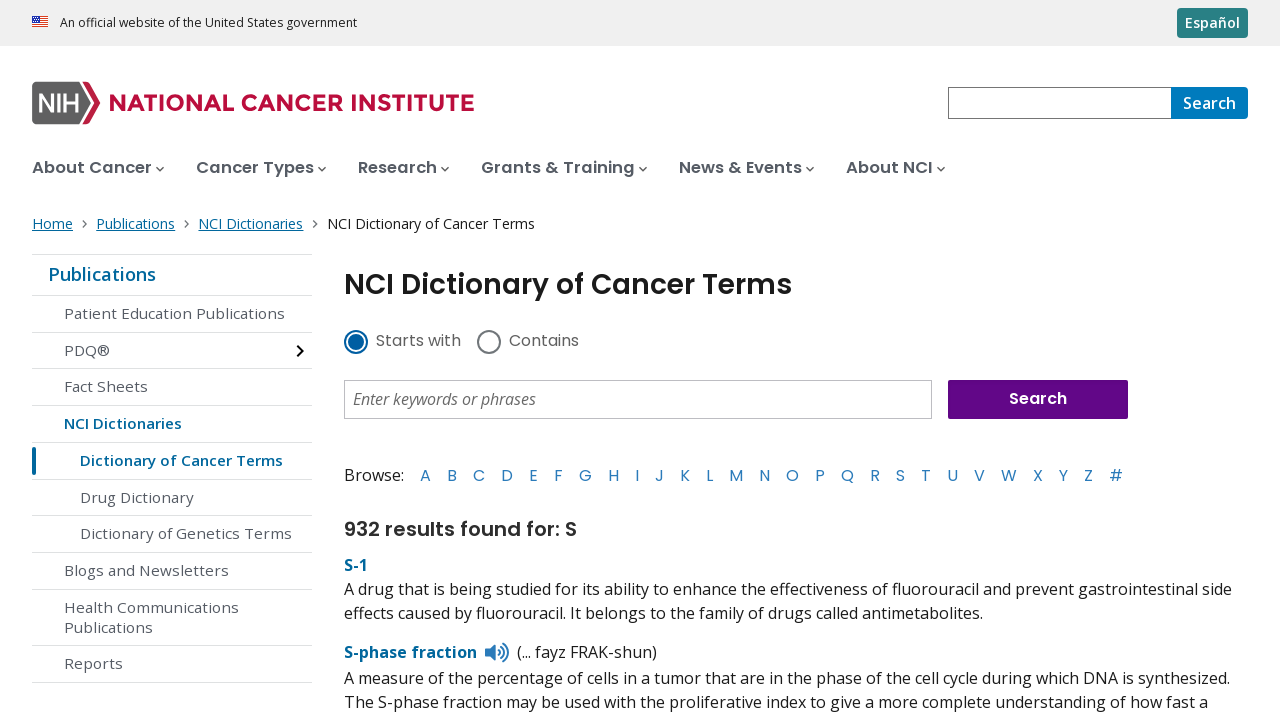

Verified 932 results found for letter 'S'
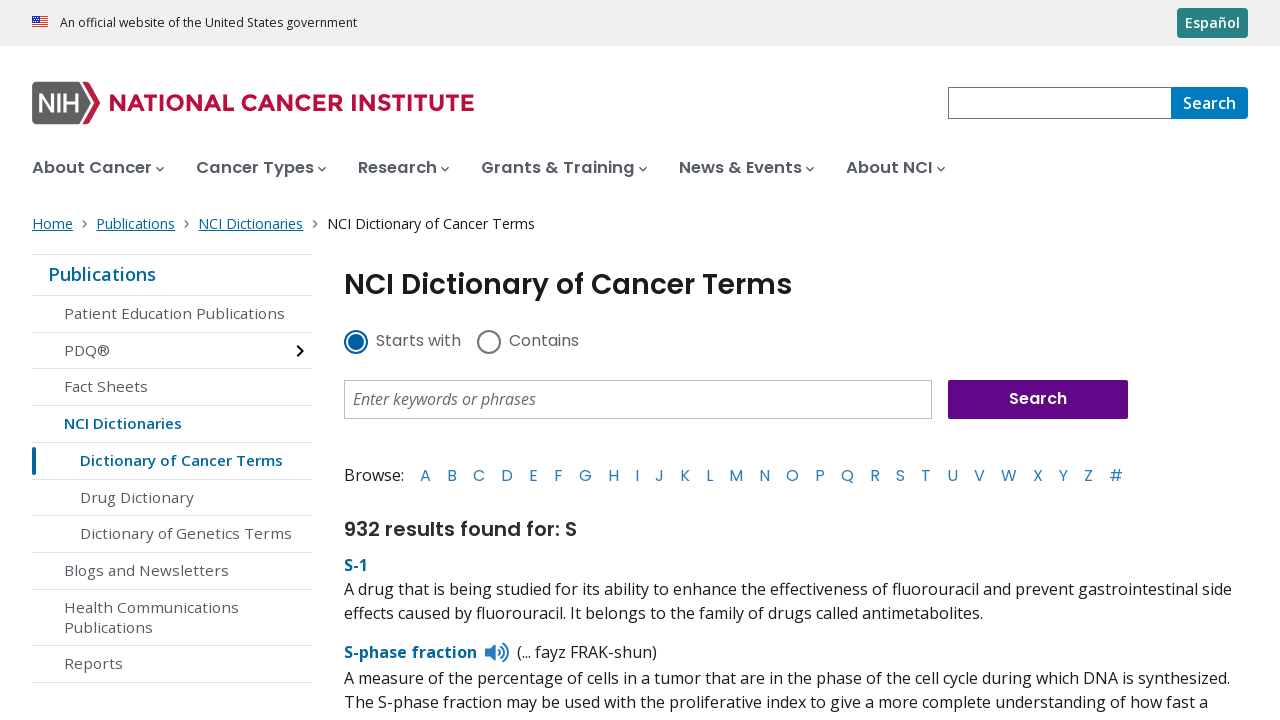

Assertion passed: letter 'S' has results
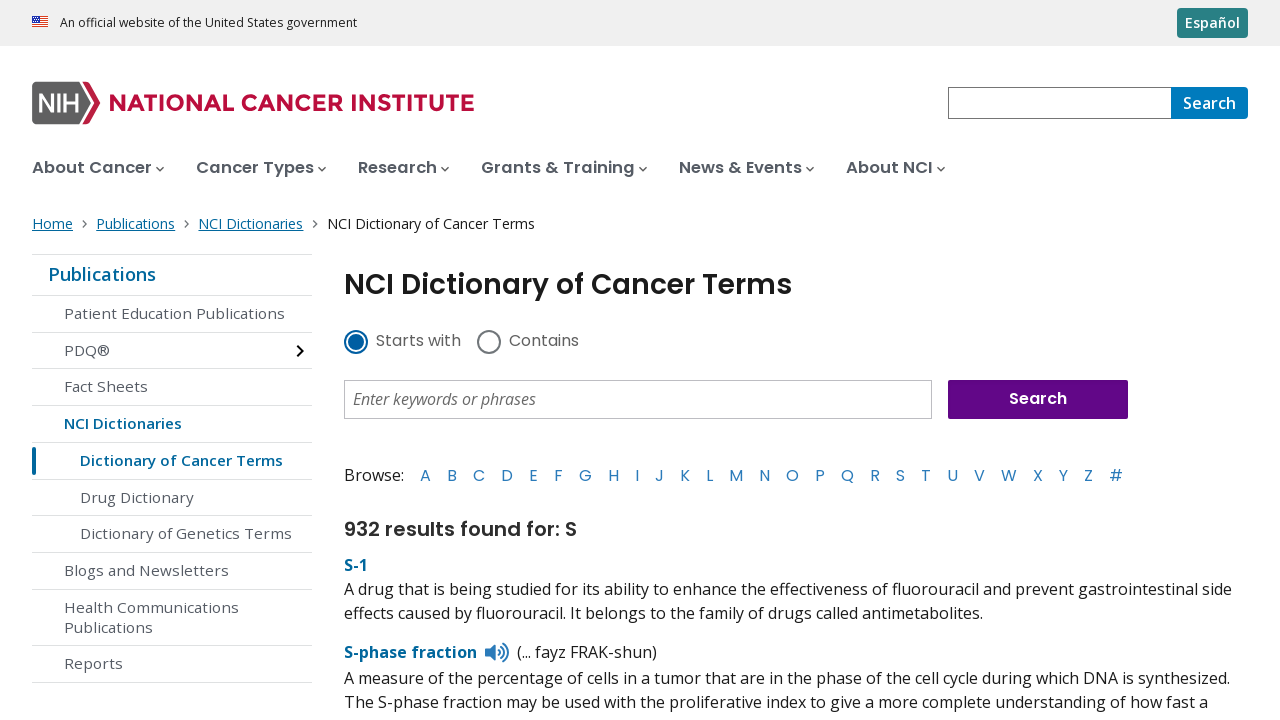

Navigated back to cancer terms dictionary main page
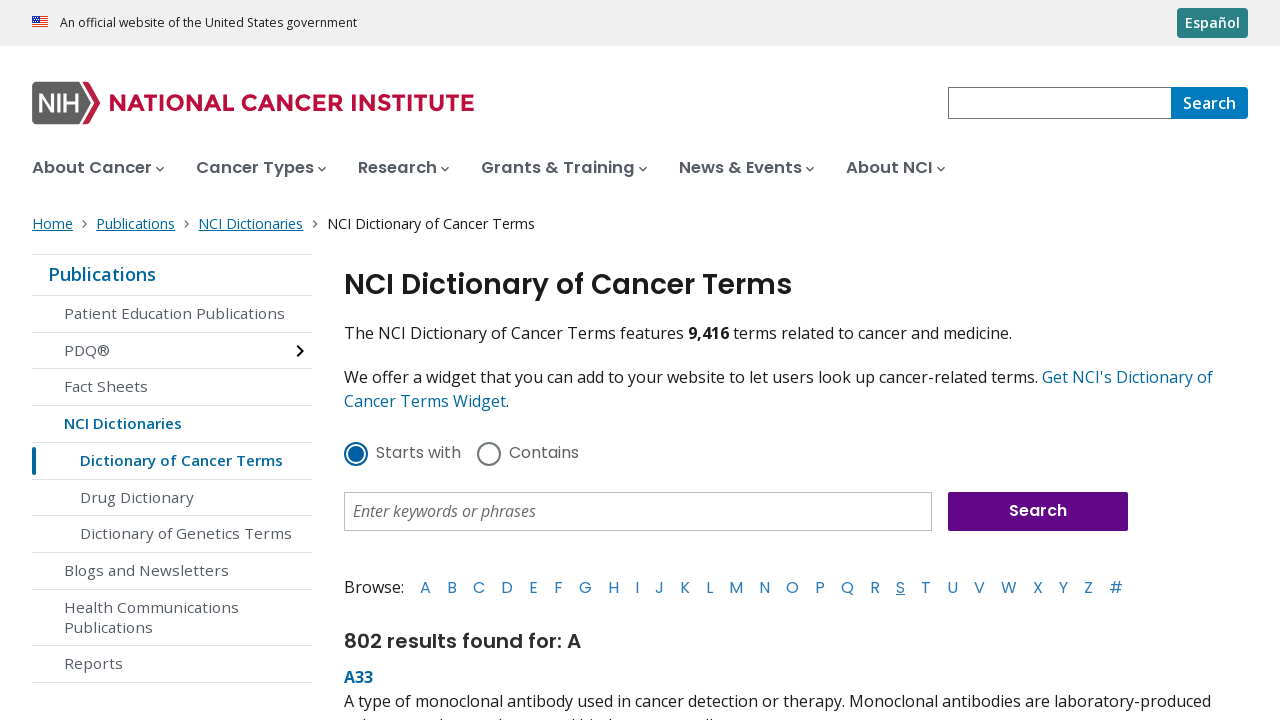

Waited for A-Z list to reload on main page
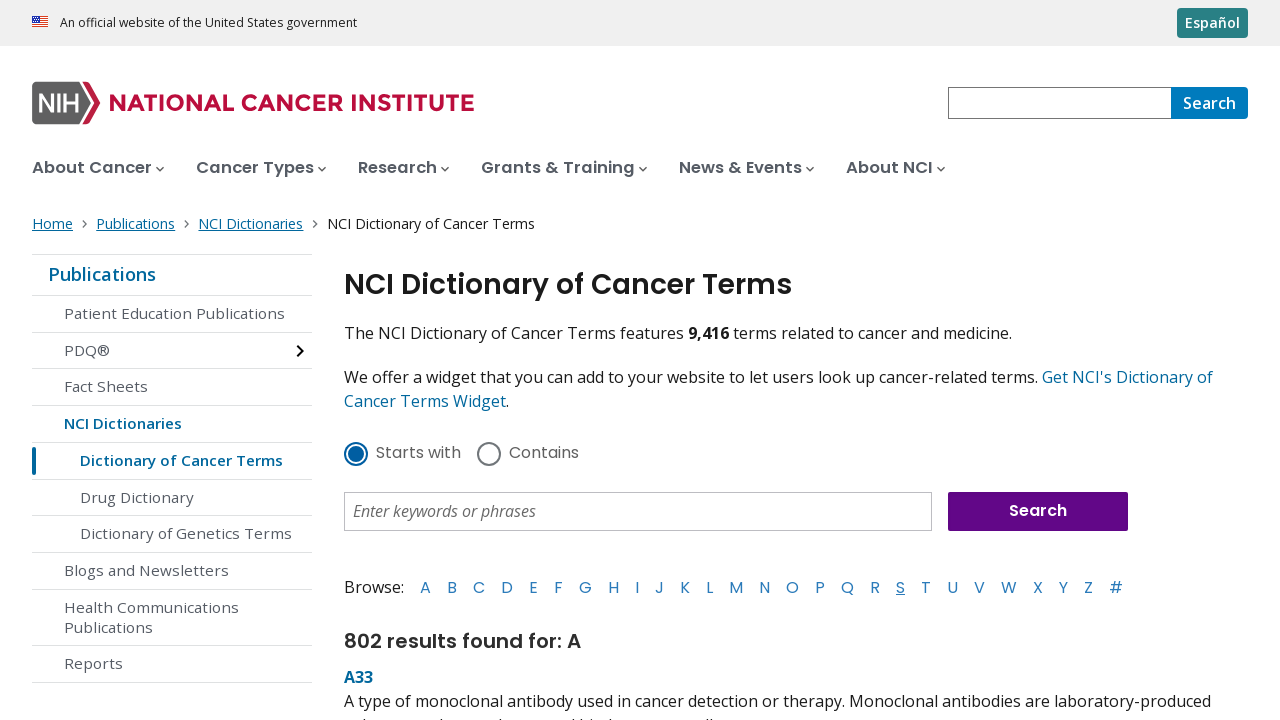

Retrieved refreshed A-Z letter links for next iteration
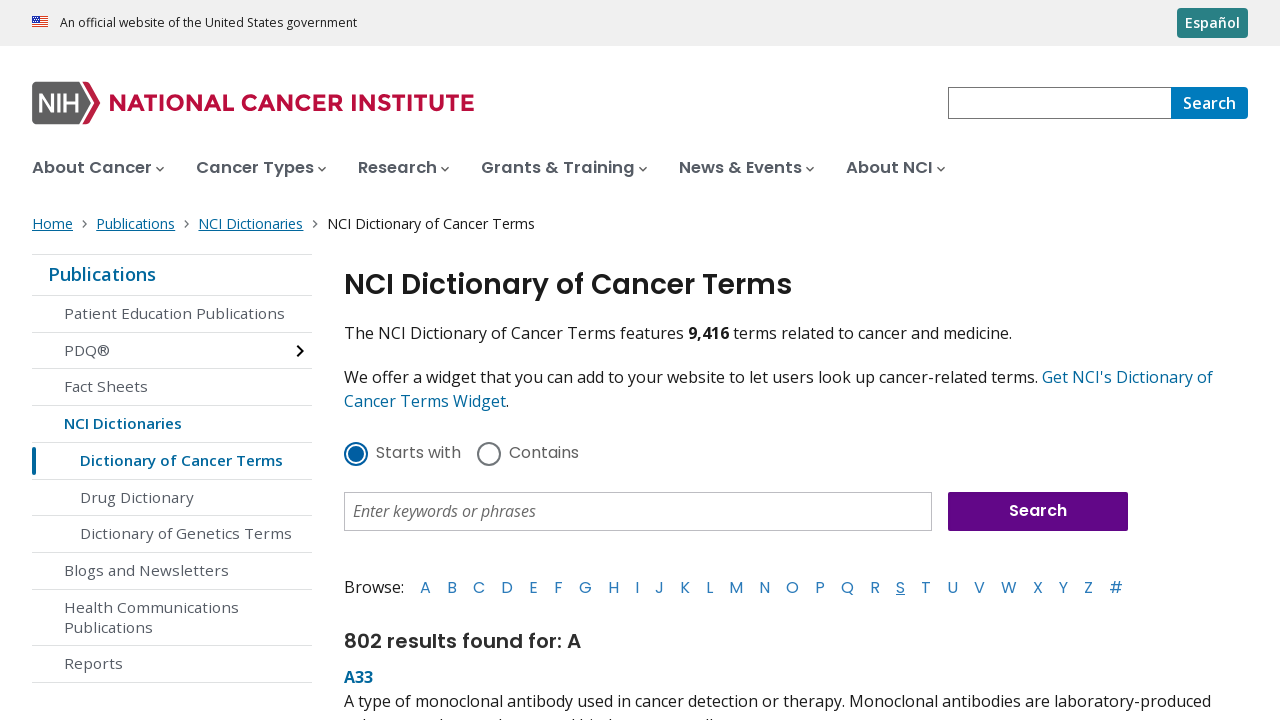

Clicked letter 'T' in A-Z list at (926, 587) on nav.az-list a, ul.az-list a, .dictionary-list-az a >> nth=19
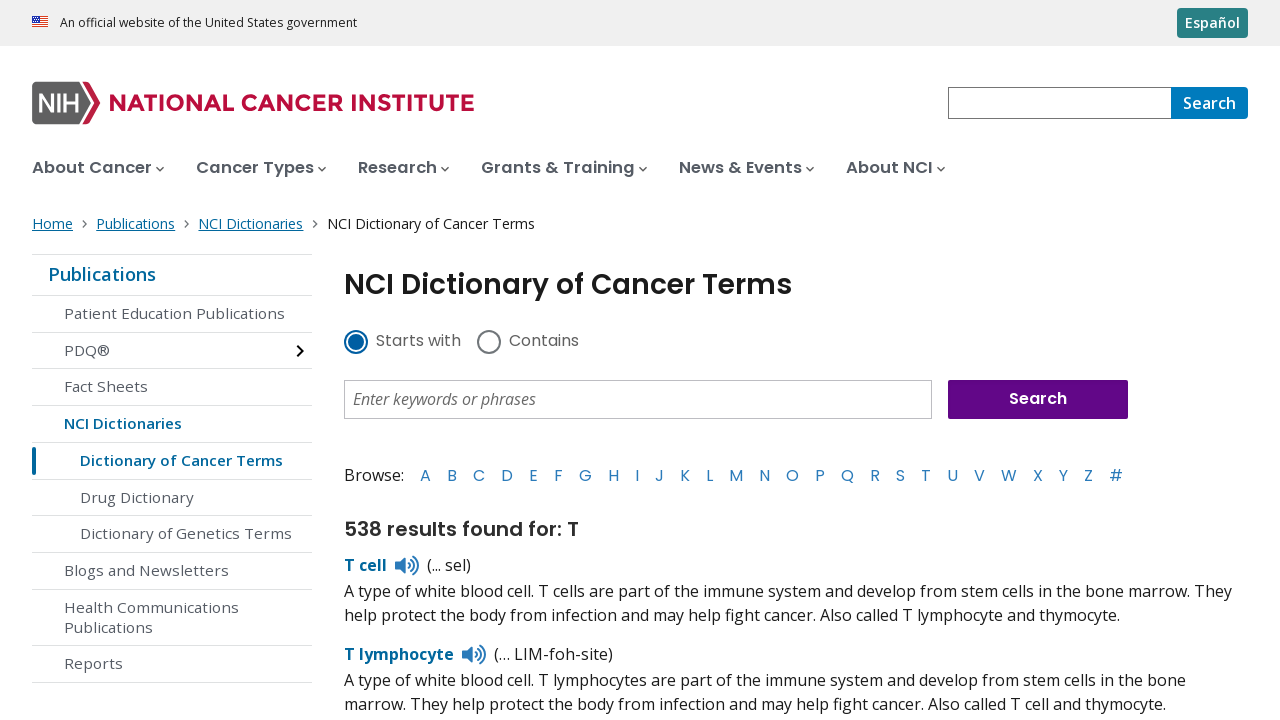

Waited for results to load after clicking letter 'T'
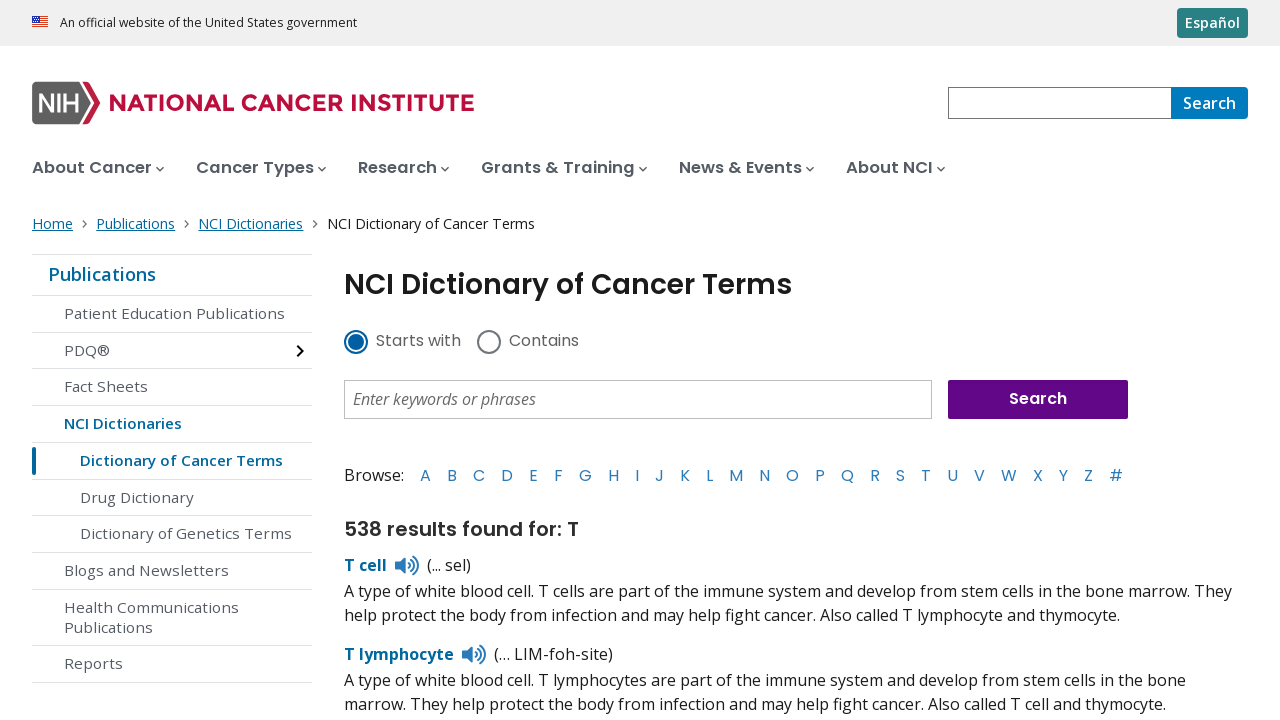

Verified 538 results found for letter 'T'
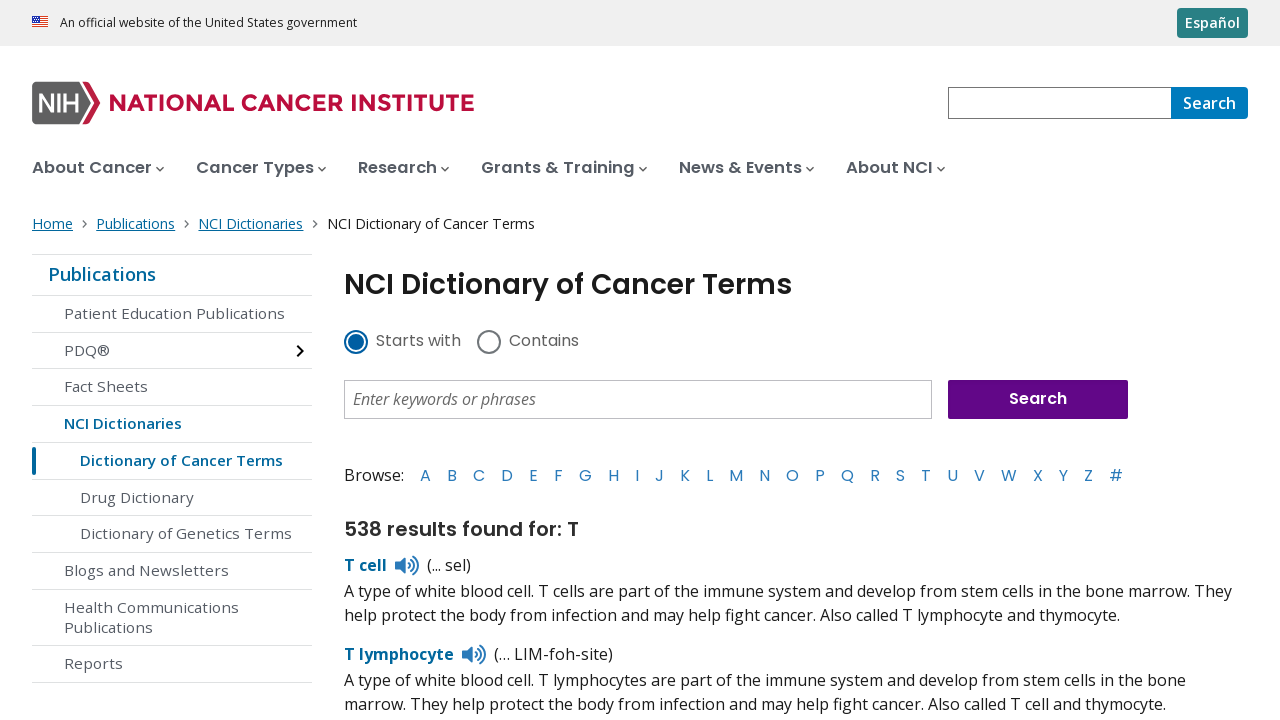

Assertion passed: letter 'T' has results
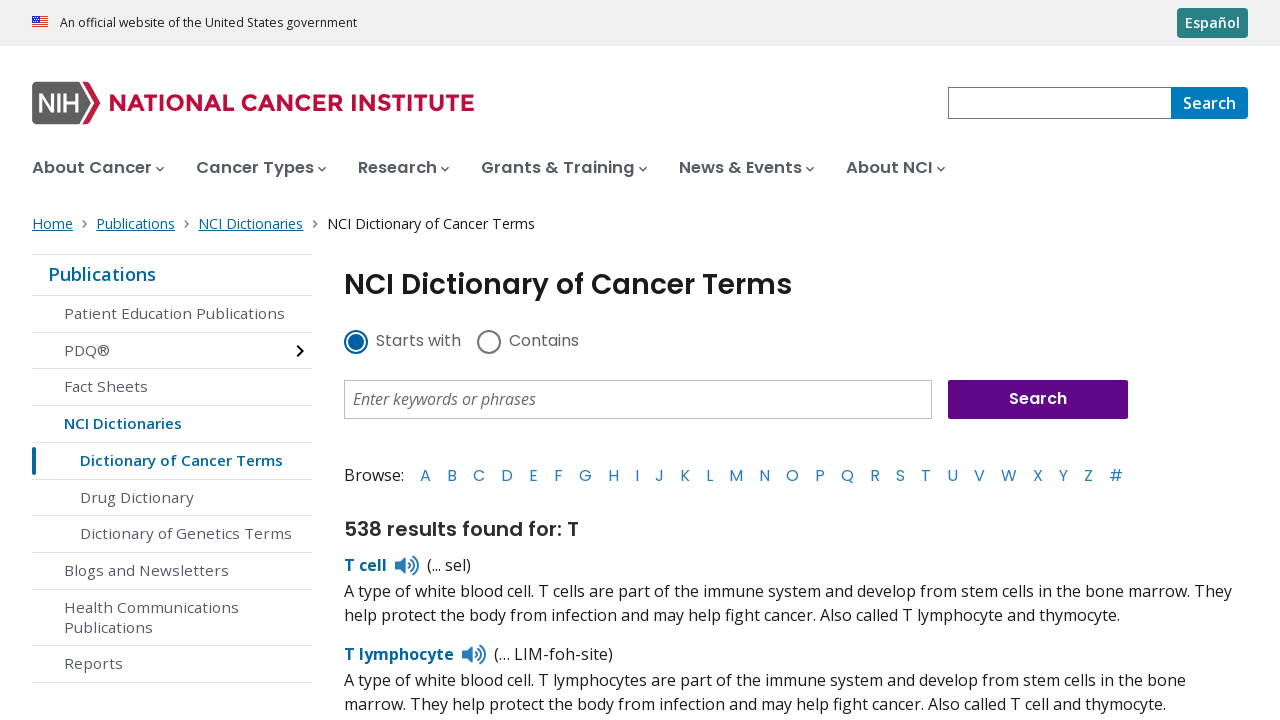

Navigated back to cancer terms dictionary main page
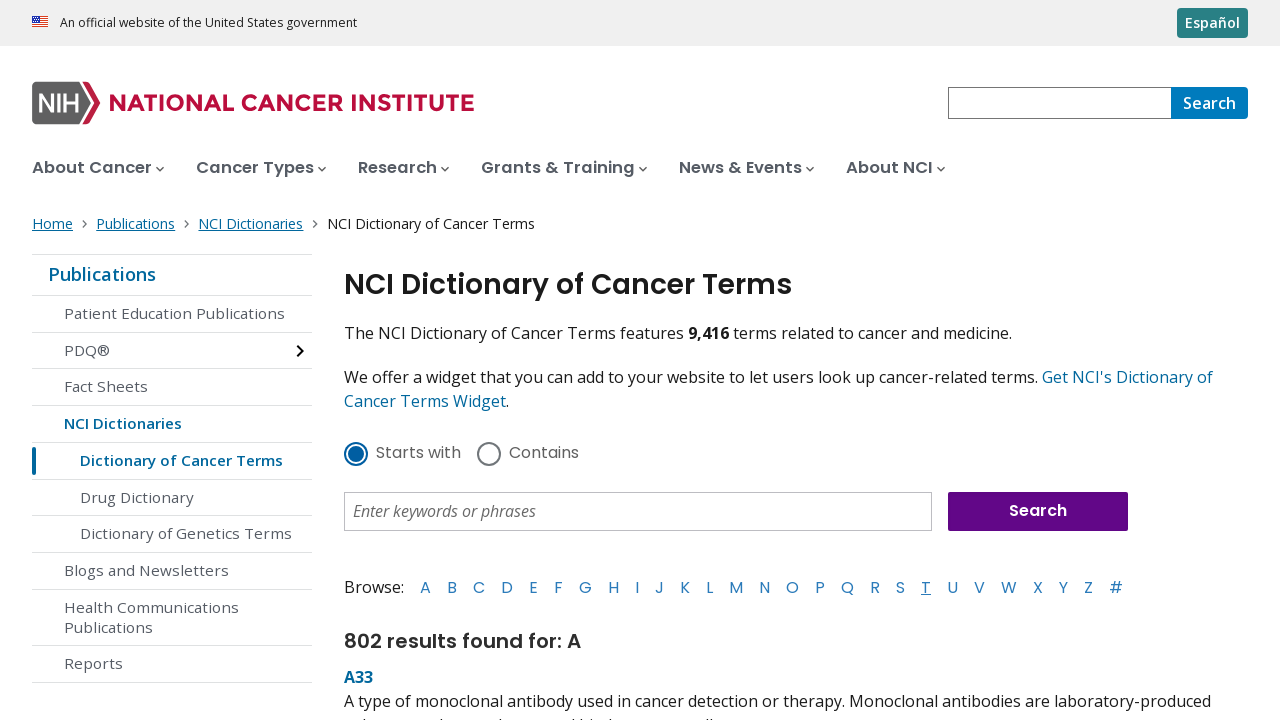

Waited for A-Z list to reload on main page
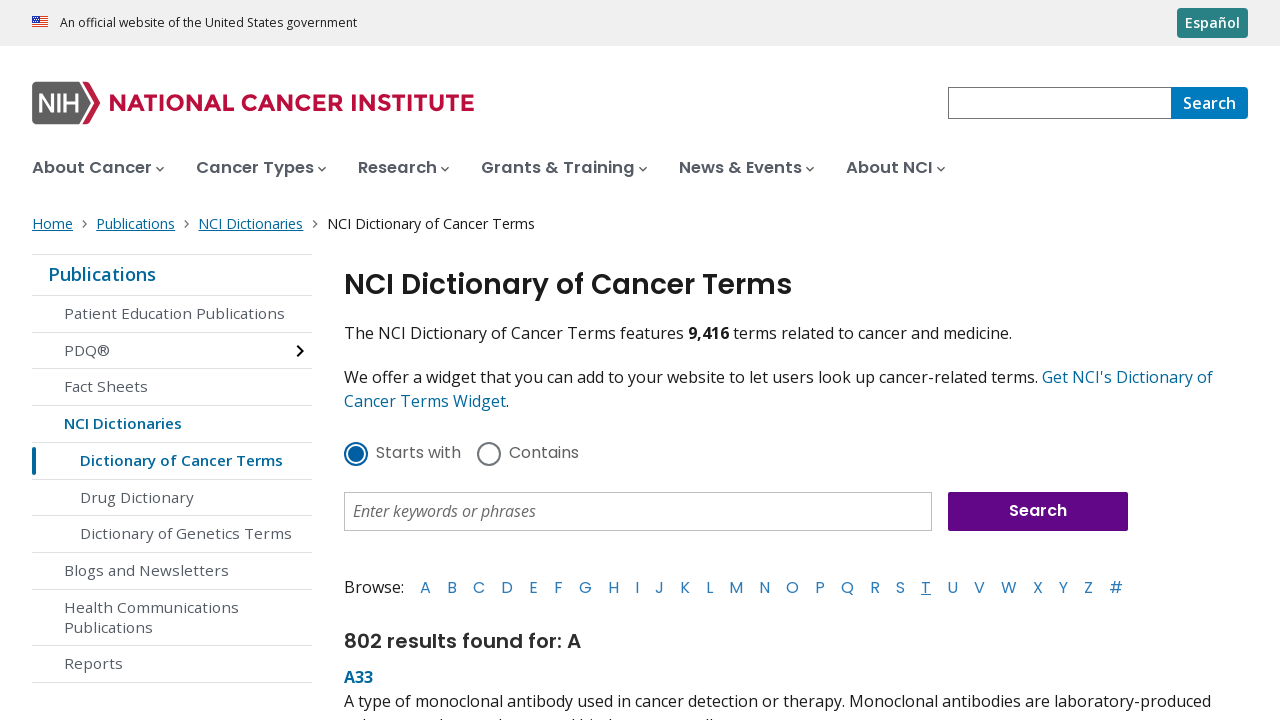

Retrieved refreshed A-Z letter links for next iteration
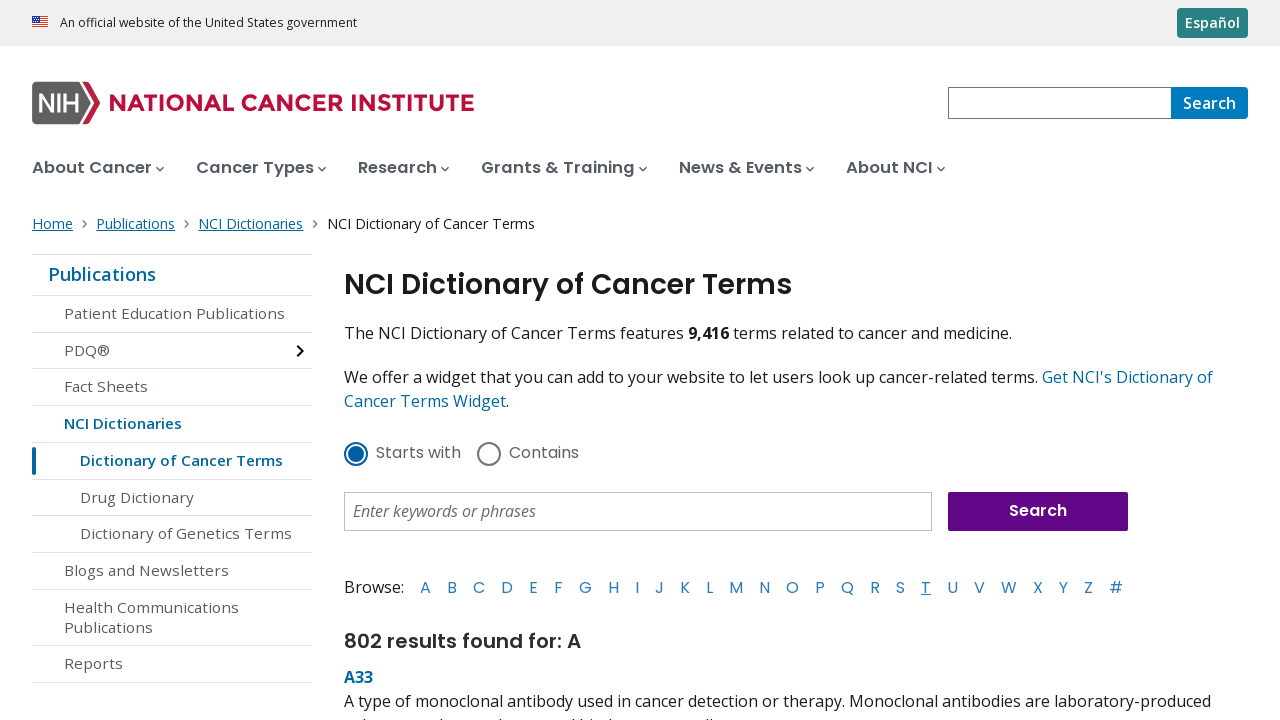

Clicked letter 'U' in A-Z list at (952, 587) on nav.az-list a, ul.az-list a, .dictionary-list-az a >> nth=20
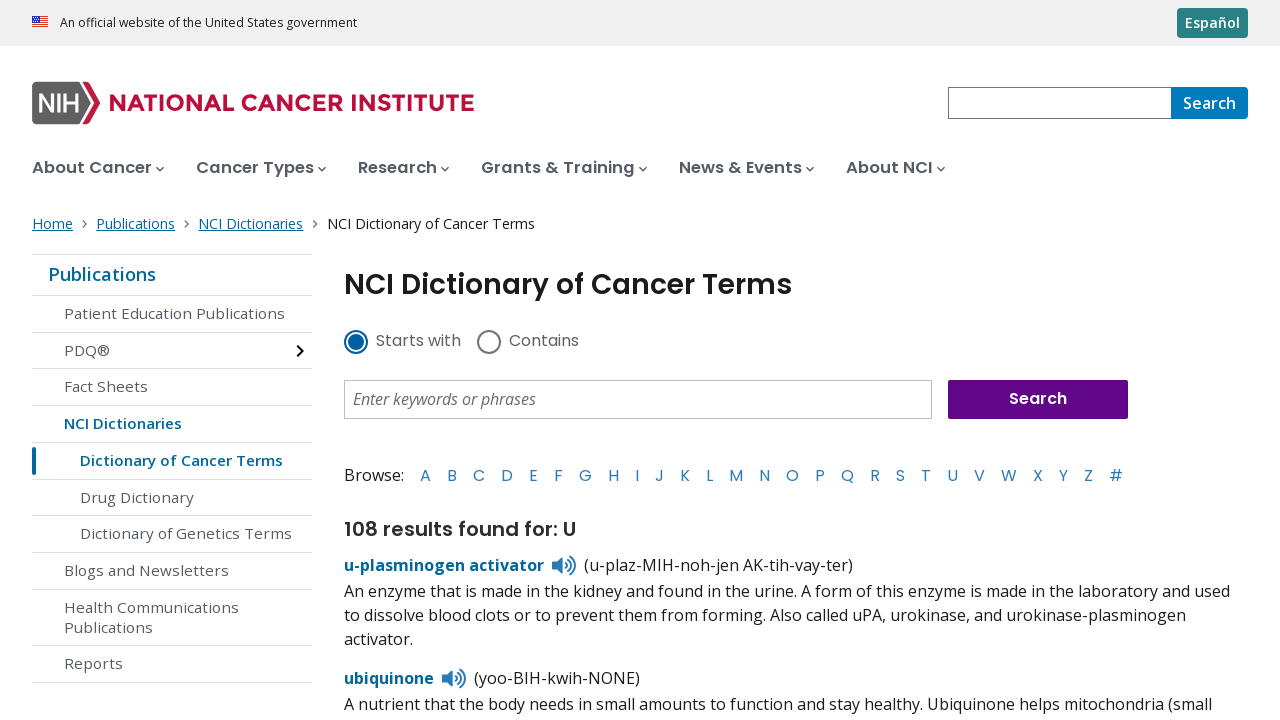

Waited for results to load after clicking letter 'U'
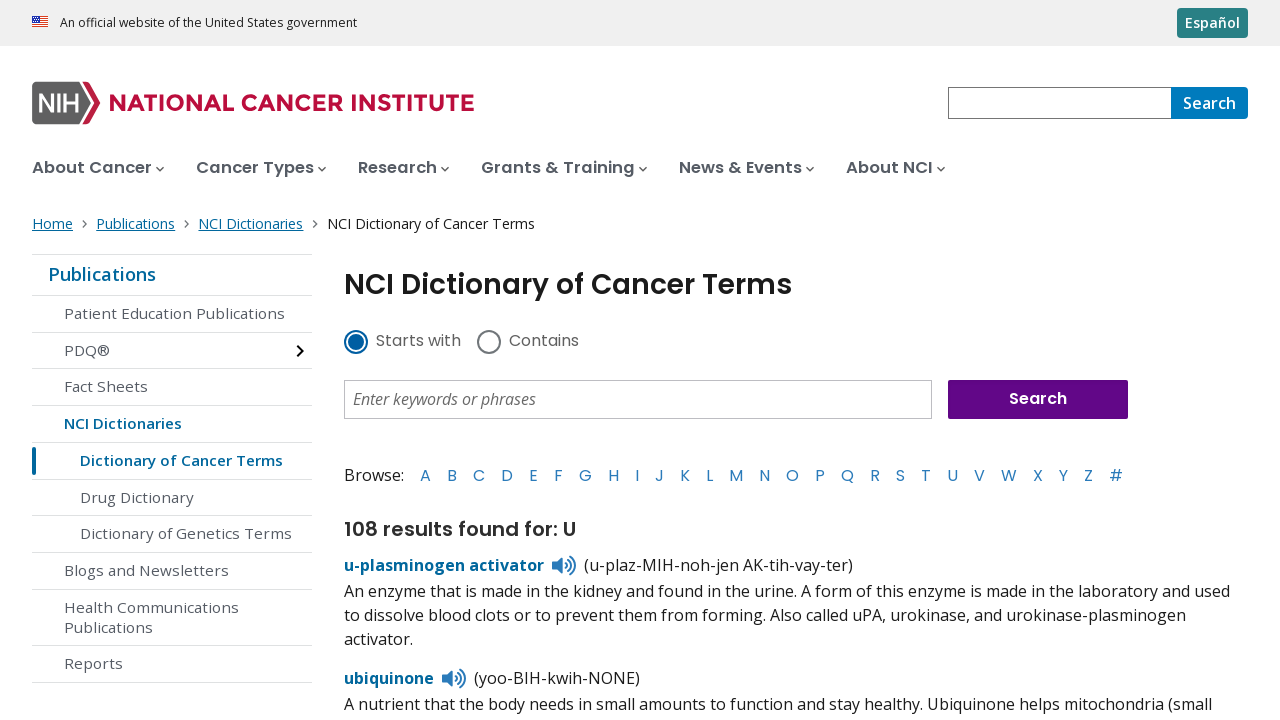

Verified 108 results found for letter 'U'
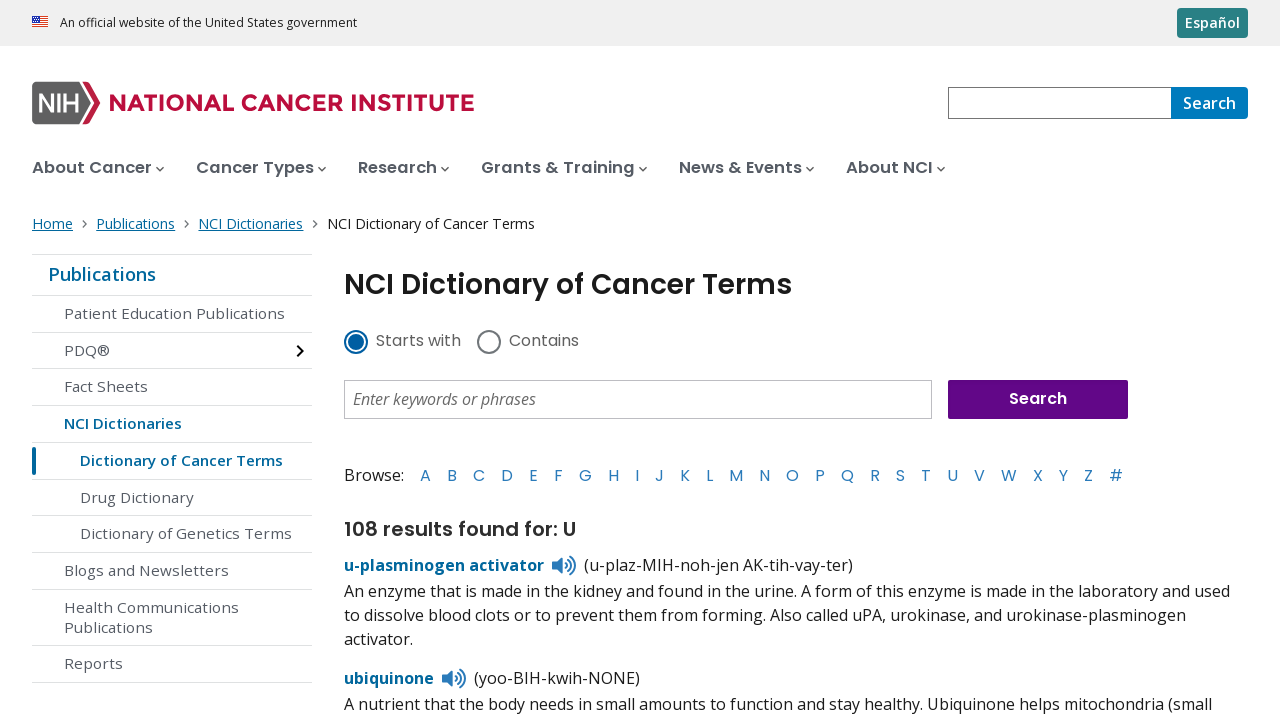

Assertion passed: letter 'U' has results
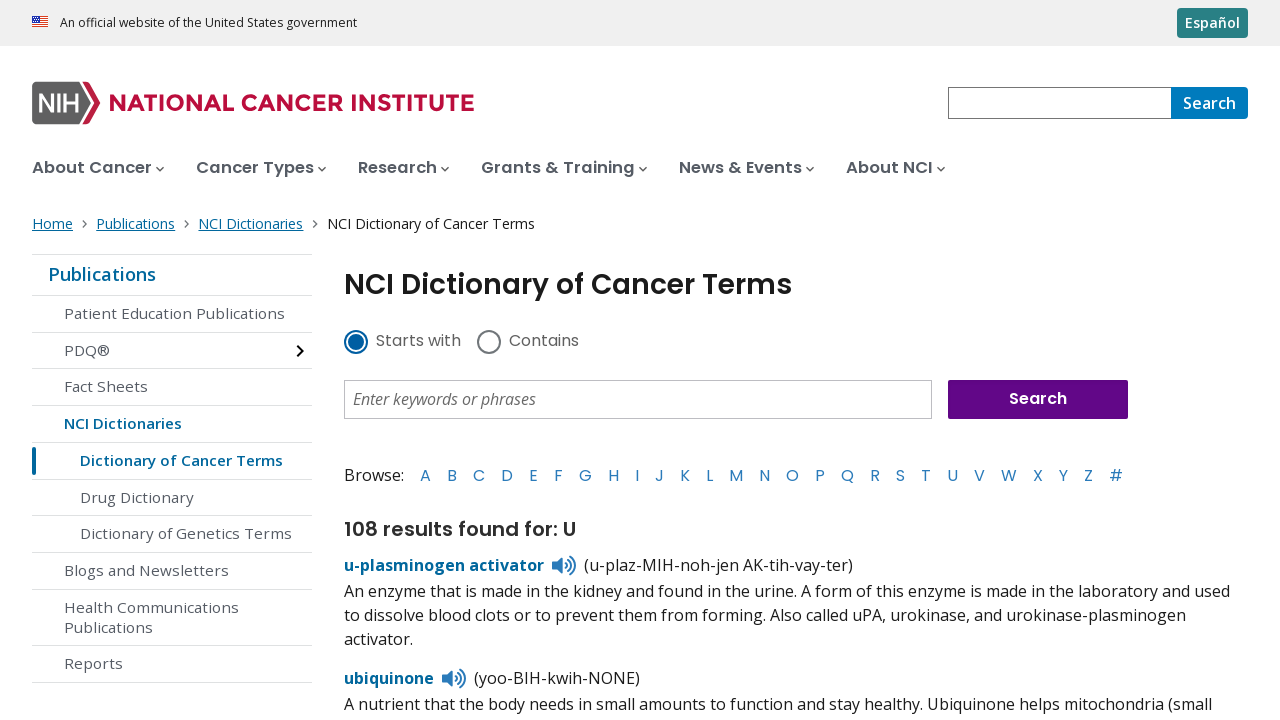

Navigated back to cancer terms dictionary main page
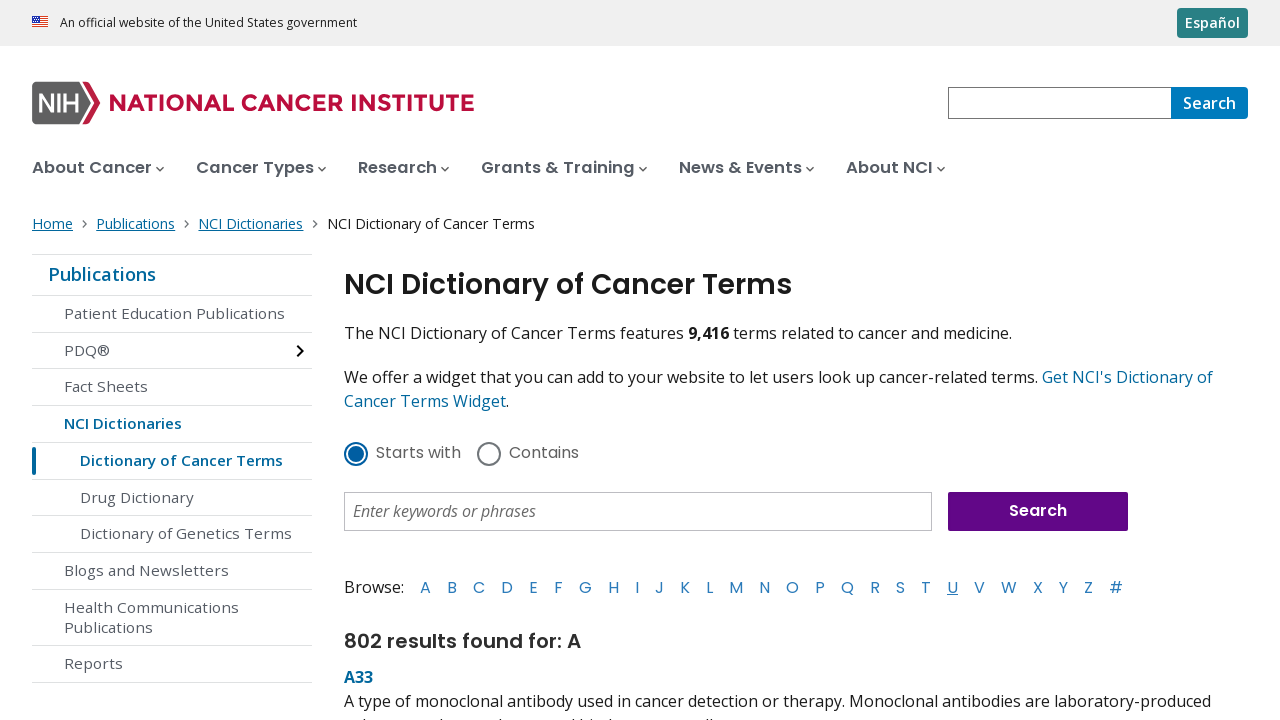

Waited for A-Z list to reload on main page
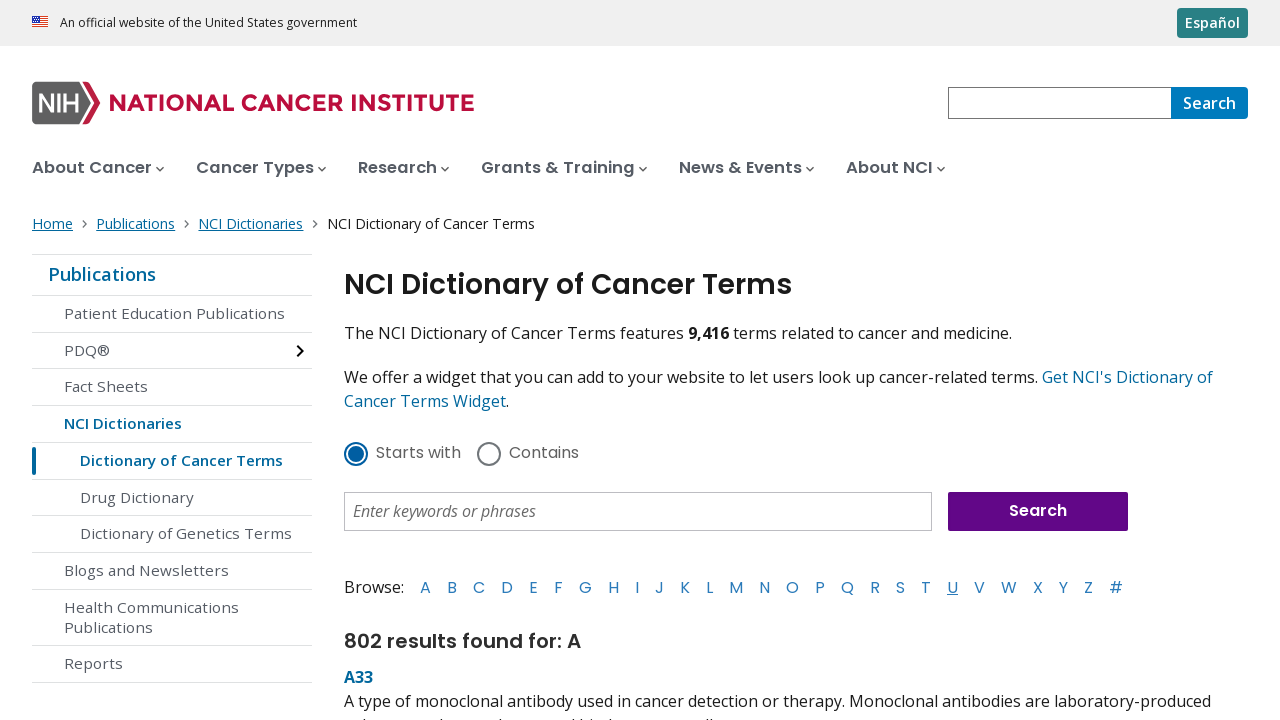

Retrieved refreshed A-Z letter links for next iteration
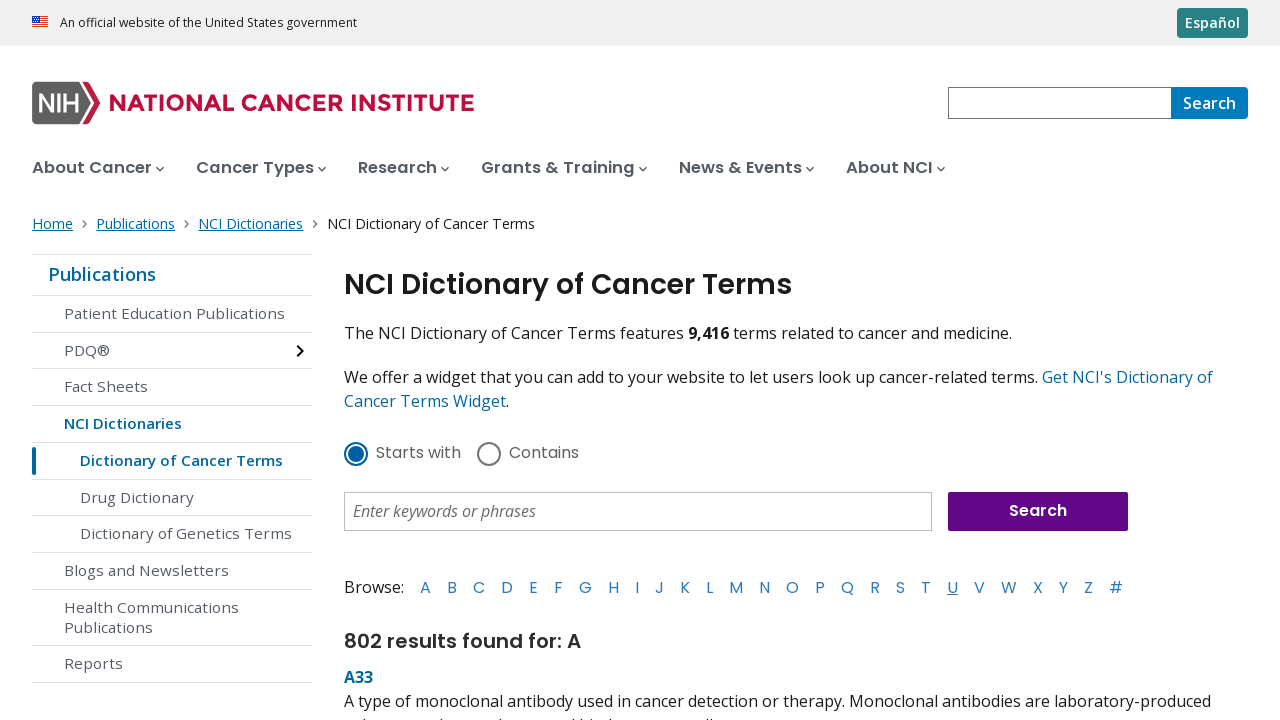

Clicked letter 'V' in A-Z list at (980, 587) on nav.az-list a, ul.az-list a, .dictionary-list-az a >> nth=21
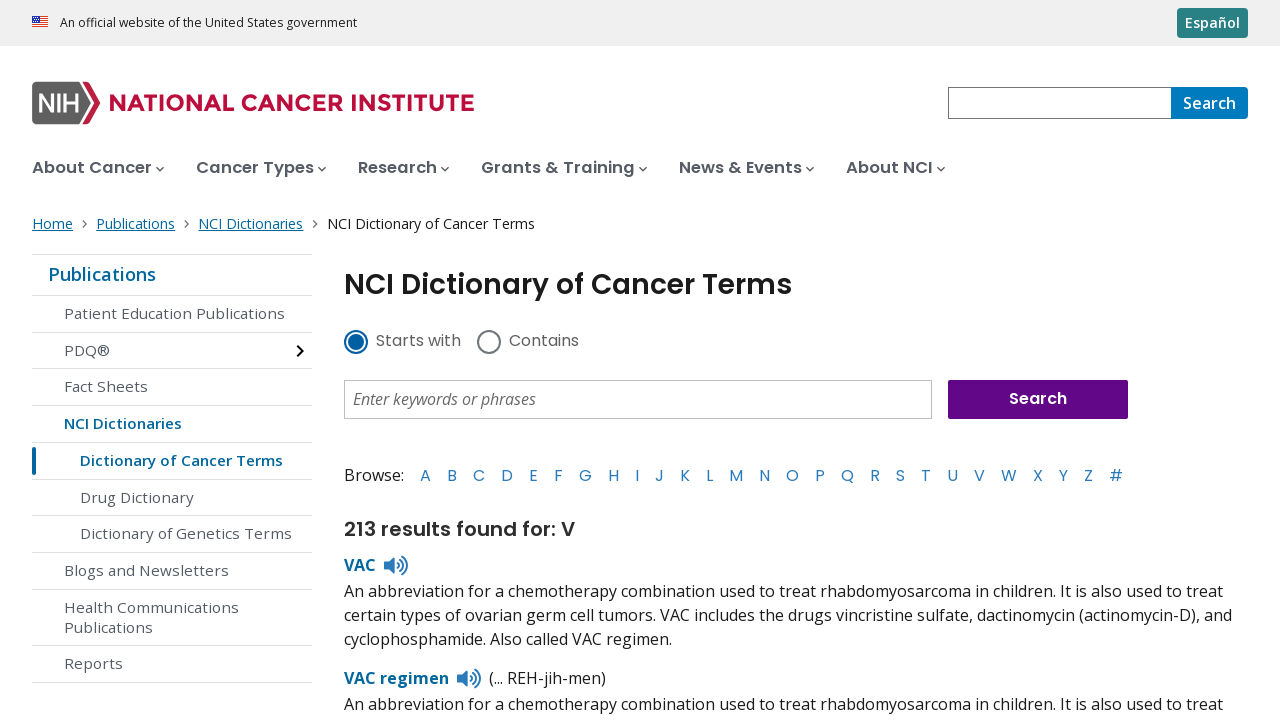

Waited for results to load after clicking letter 'V'
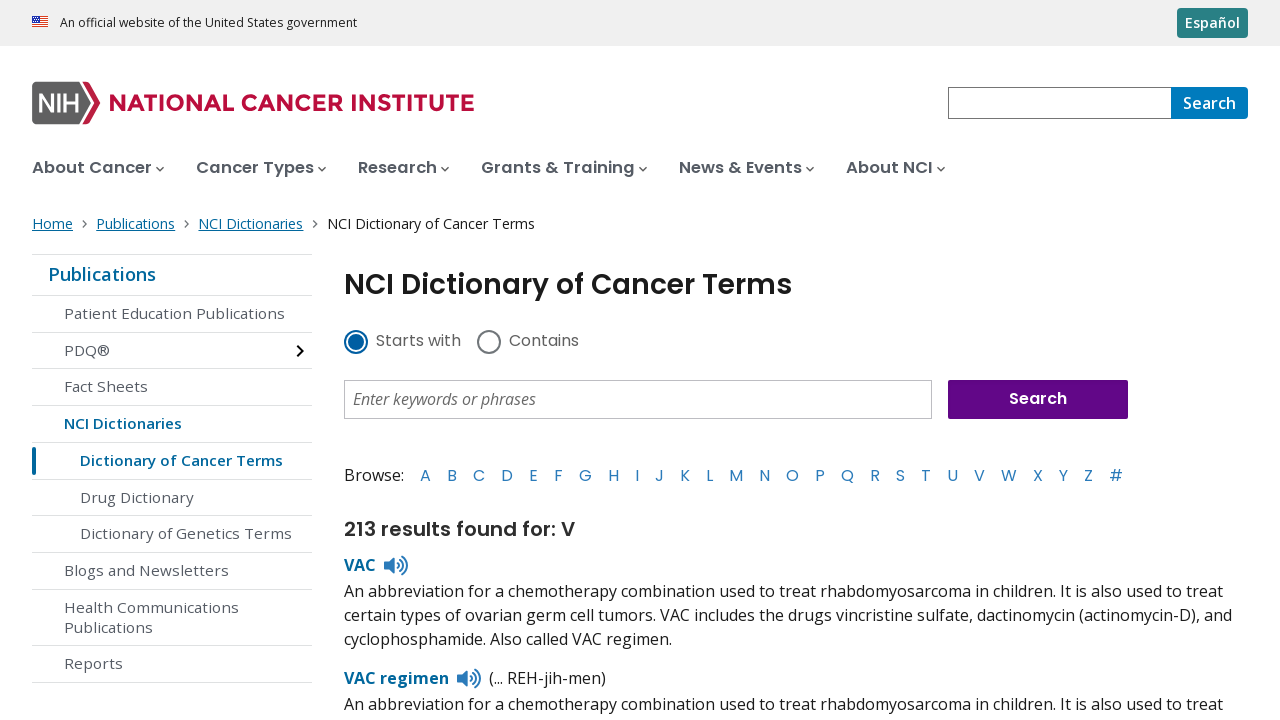

Verified 213 results found for letter 'V'
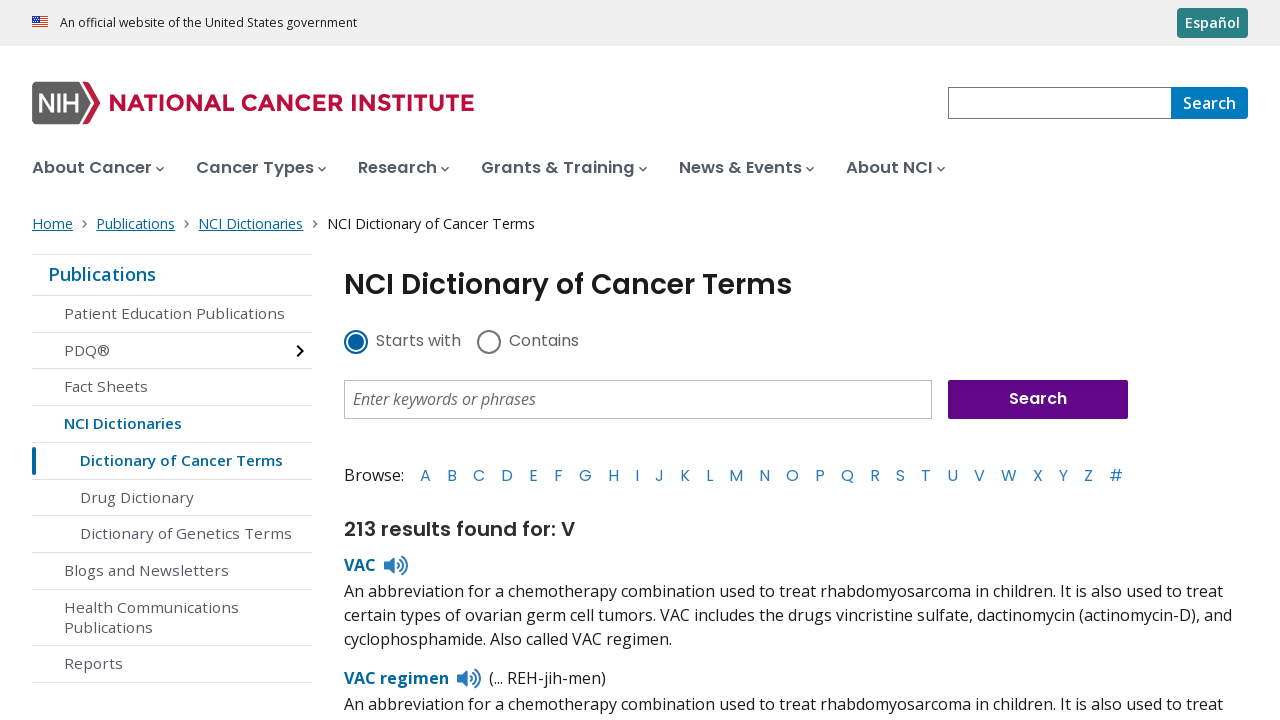

Assertion passed: letter 'V' has results
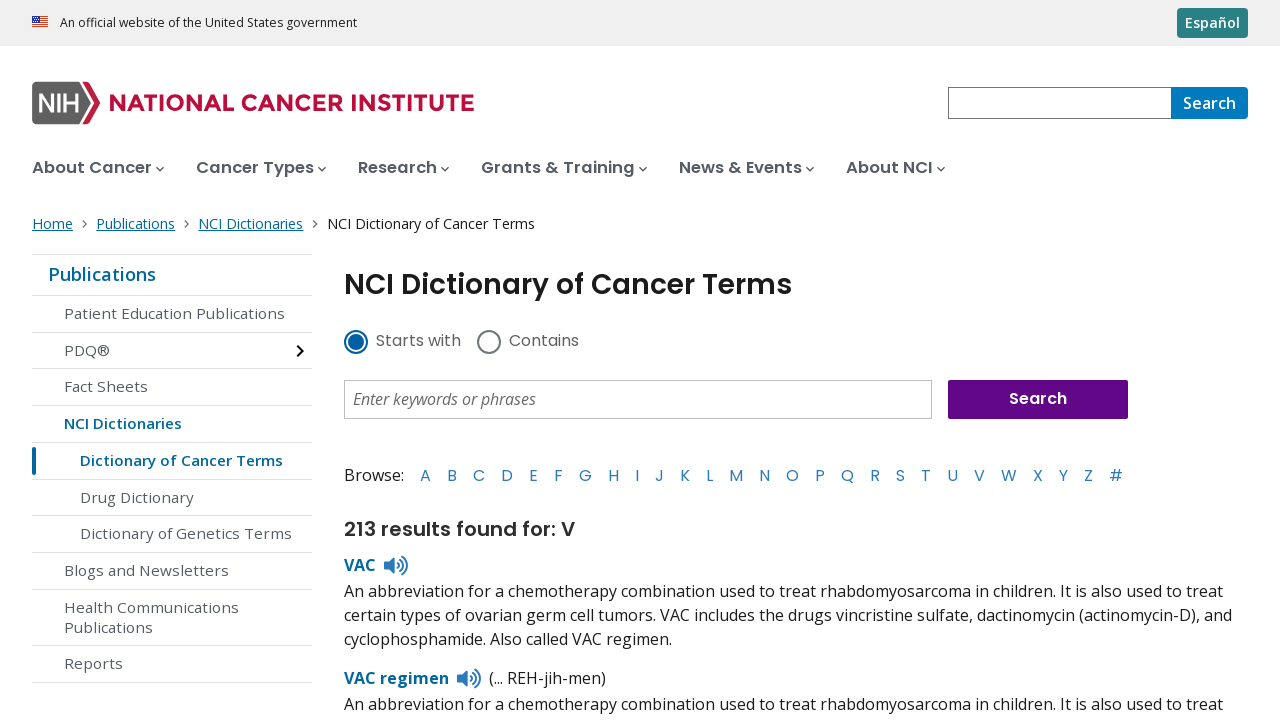

Navigated back to cancer terms dictionary main page
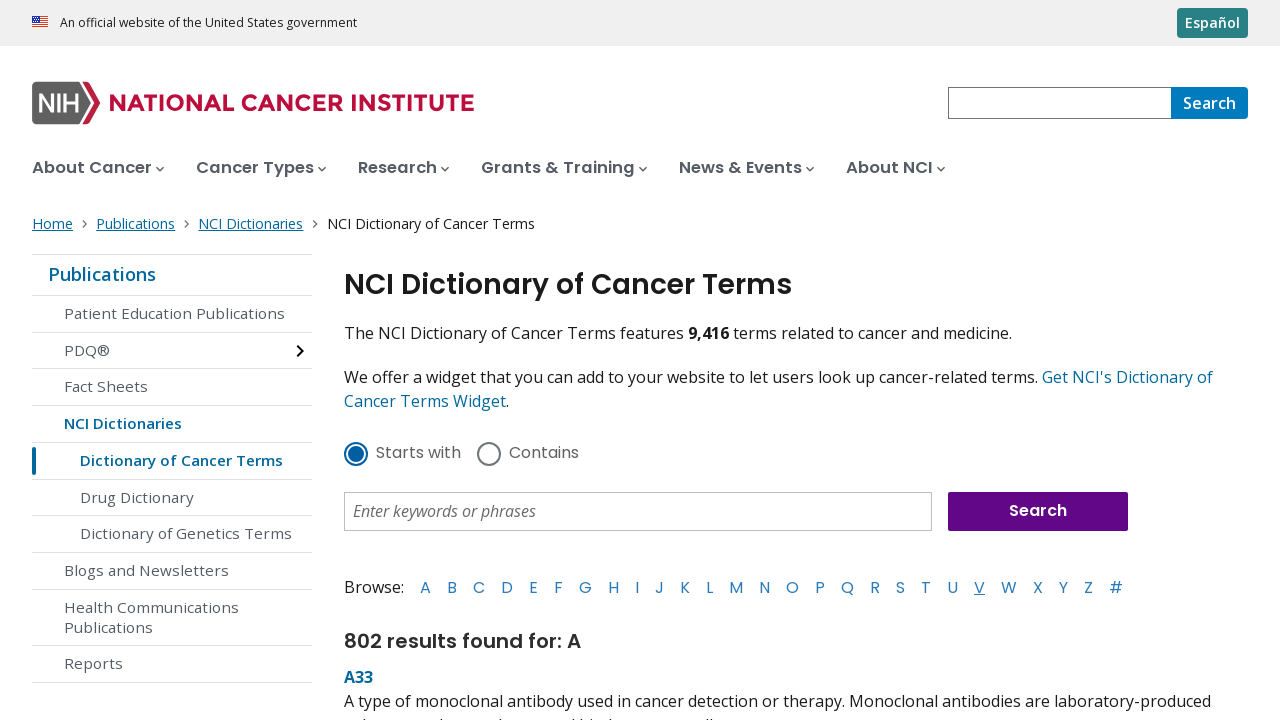

Waited for A-Z list to reload on main page
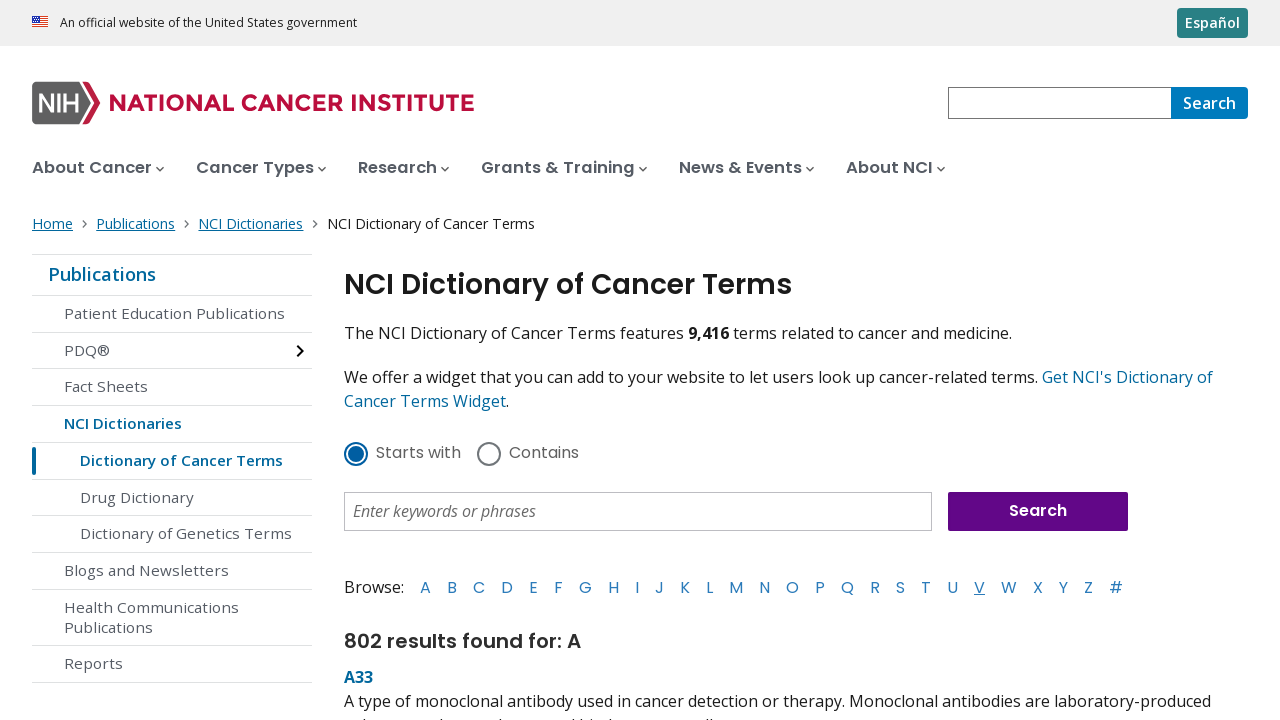

Retrieved refreshed A-Z letter links for next iteration
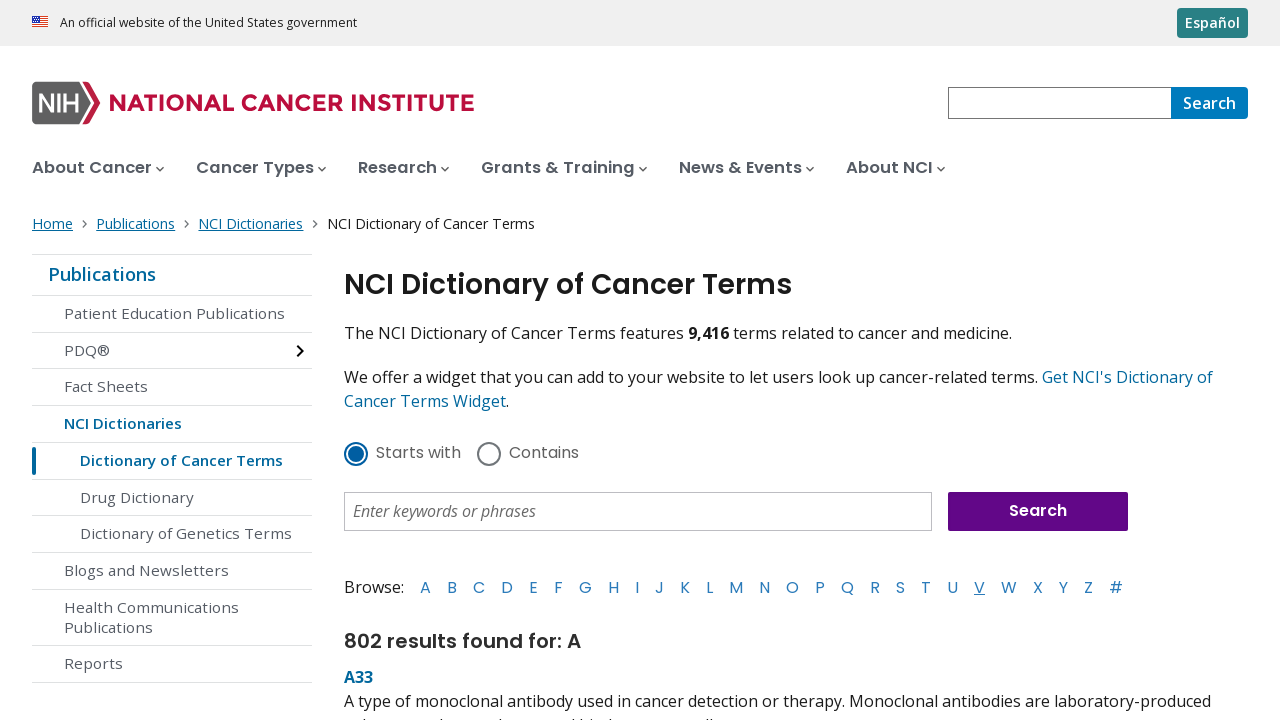

Clicked letter 'W' in A-Z list at (1009, 587) on nav.az-list a, ul.az-list a, .dictionary-list-az a >> nth=22
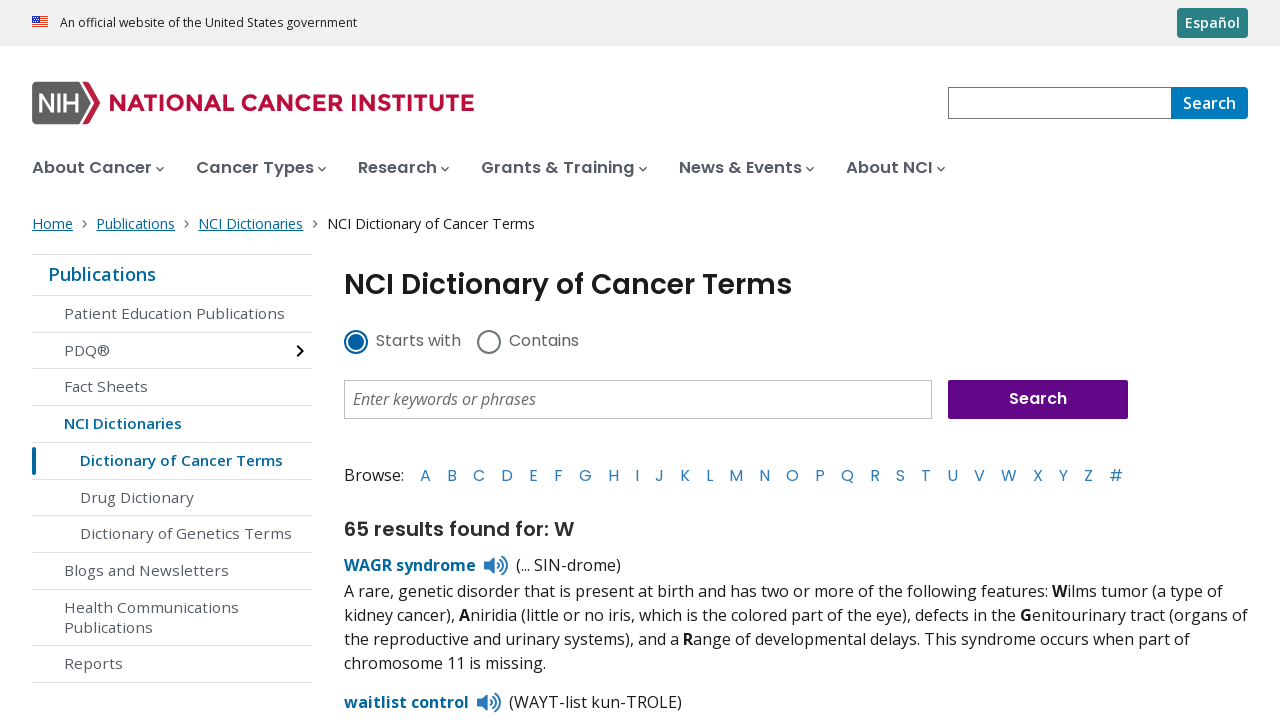

Waited for results to load after clicking letter 'W'
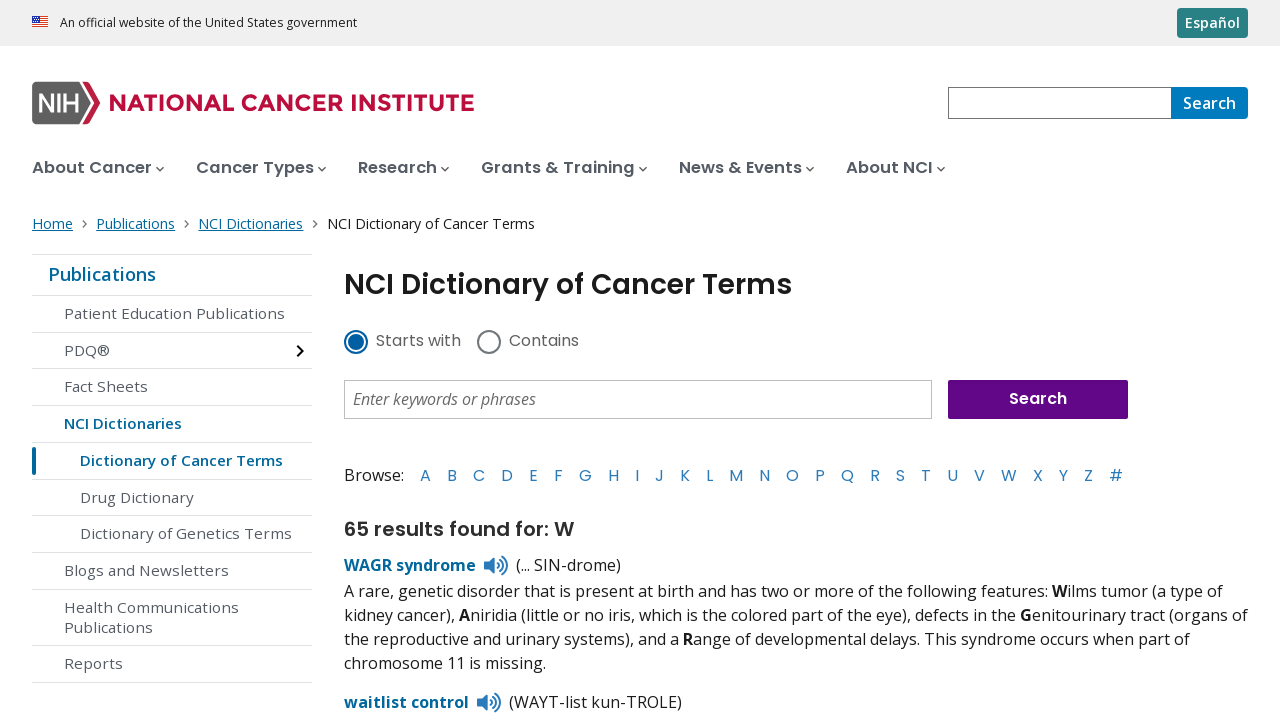

Verified 65 results found for letter 'W'
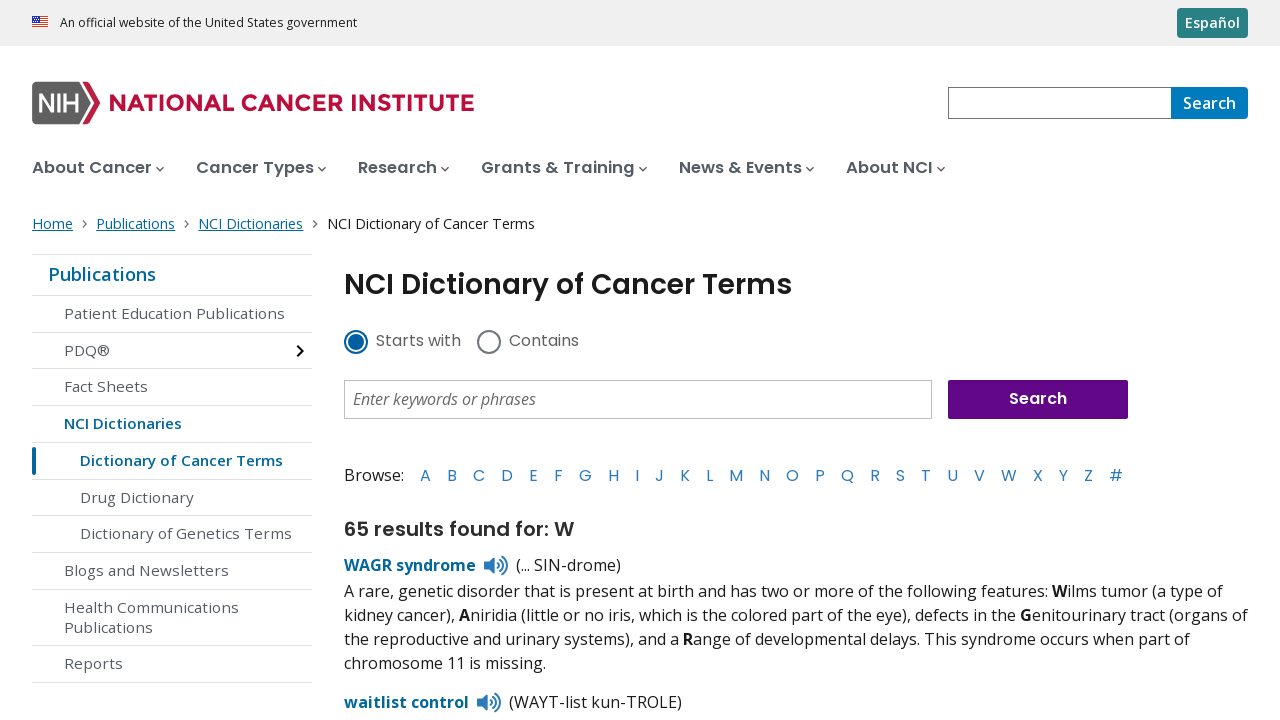

Assertion passed: letter 'W' has results
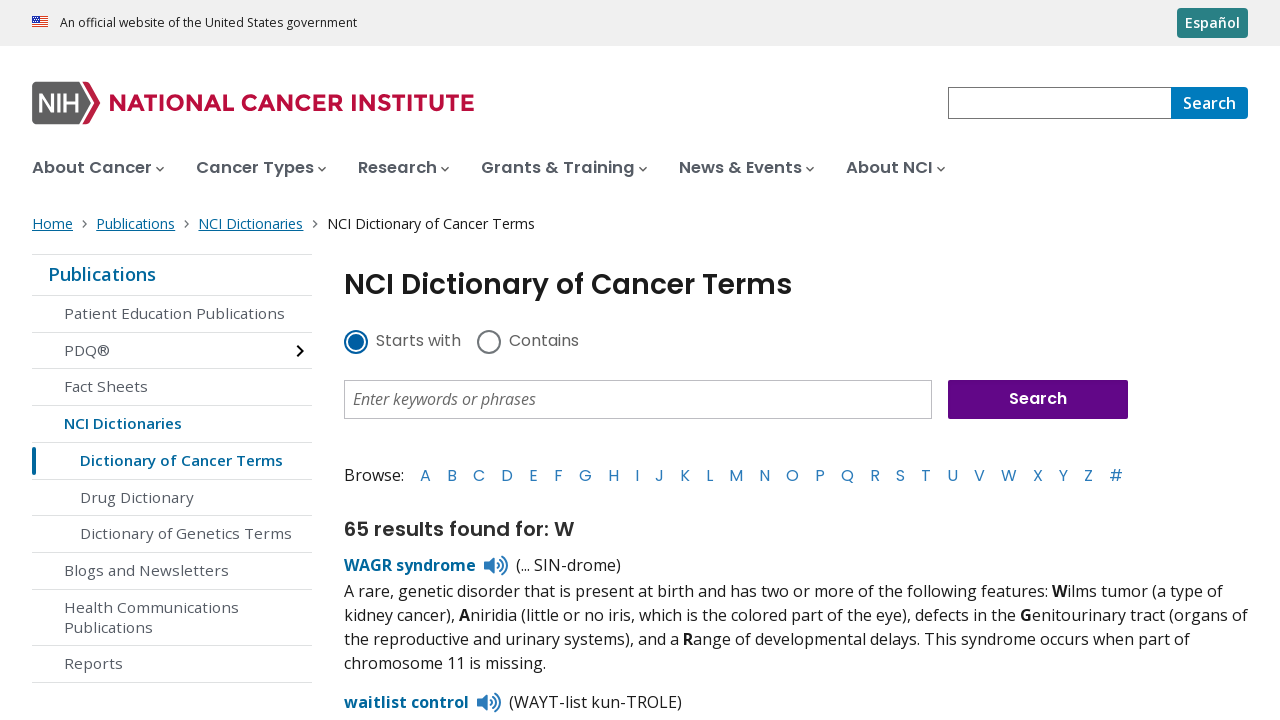

Navigated back to cancer terms dictionary main page
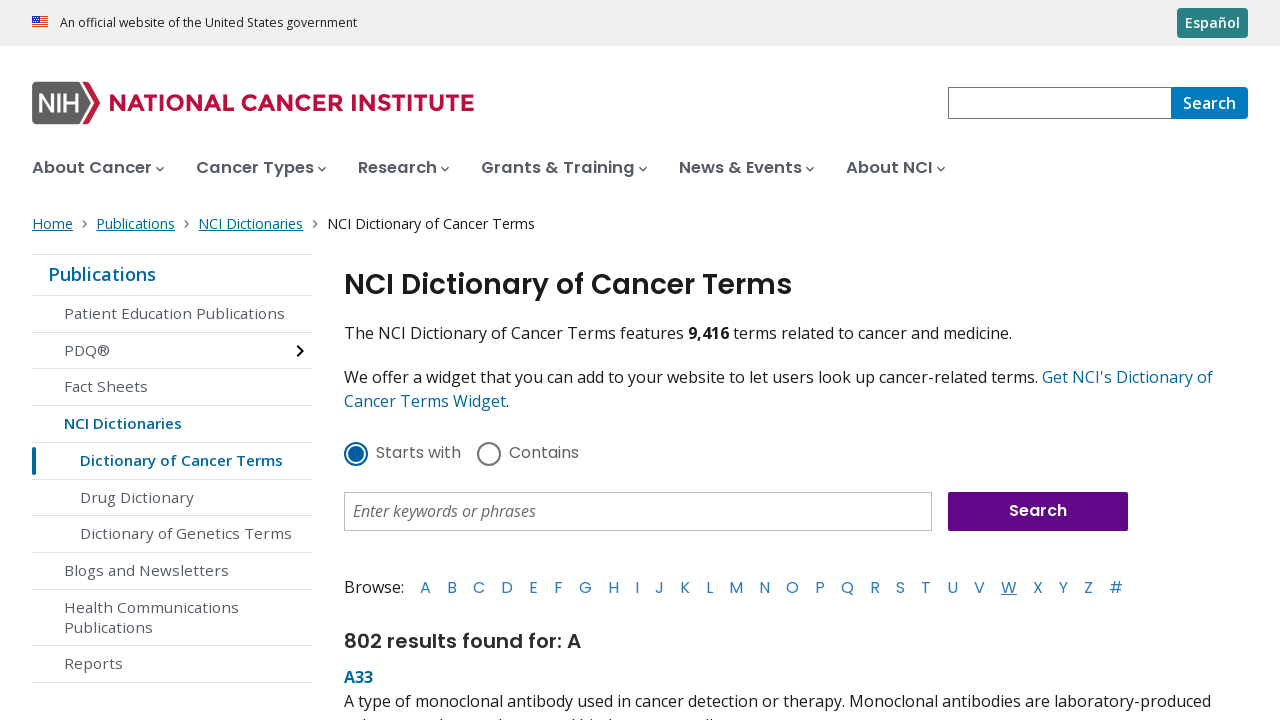

Waited for A-Z list to reload on main page
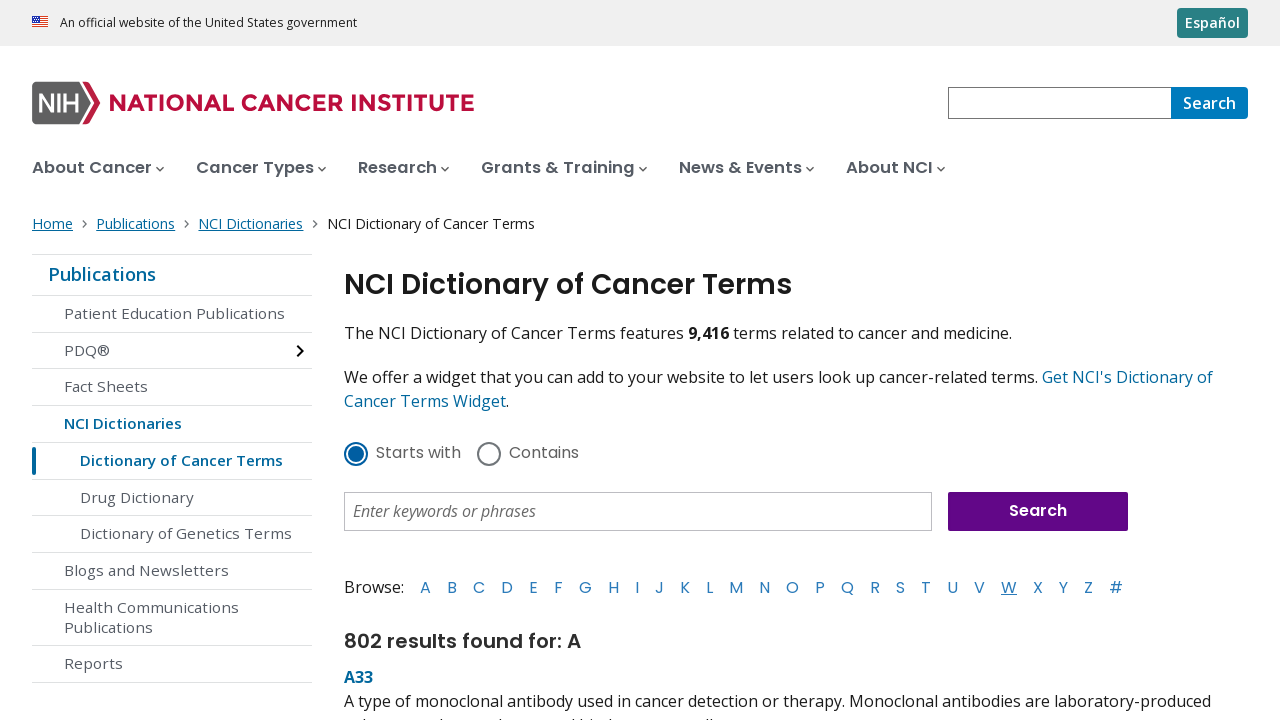

Retrieved refreshed A-Z letter links for next iteration
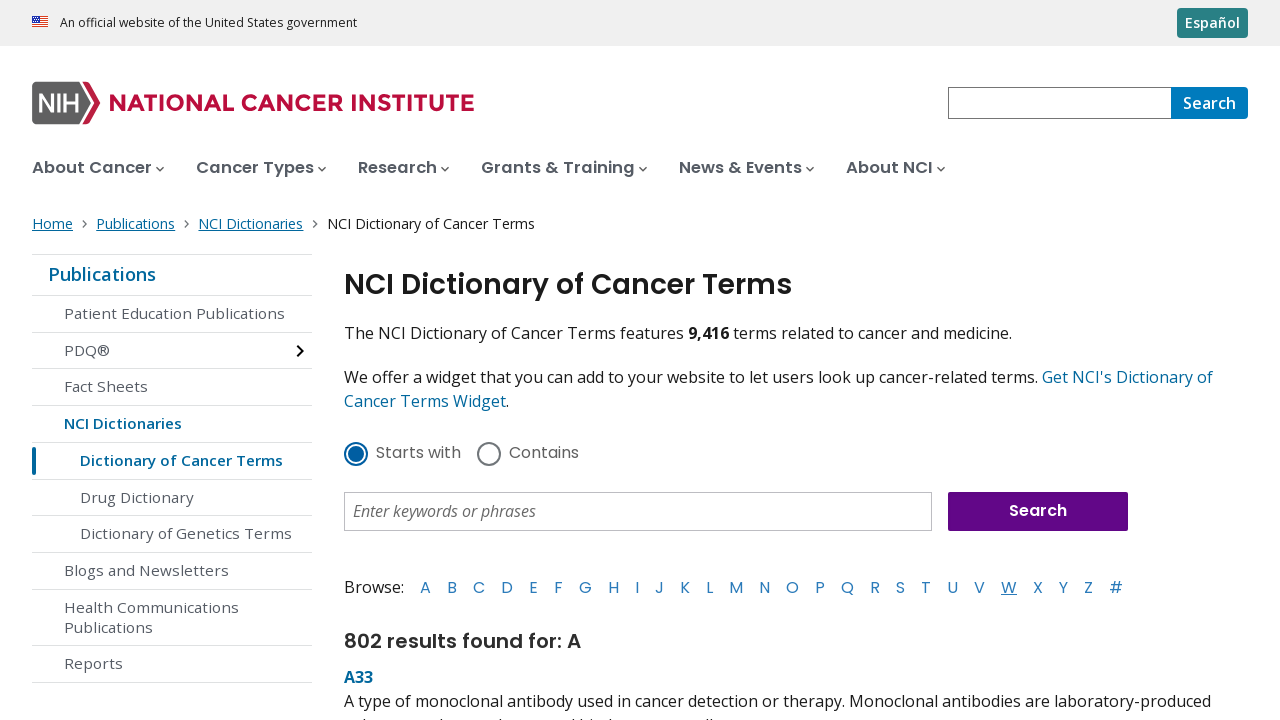

Clicked letter 'X' in A-Z list at (1038, 587) on nav.az-list a, ul.az-list a, .dictionary-list-az a >> nth=23
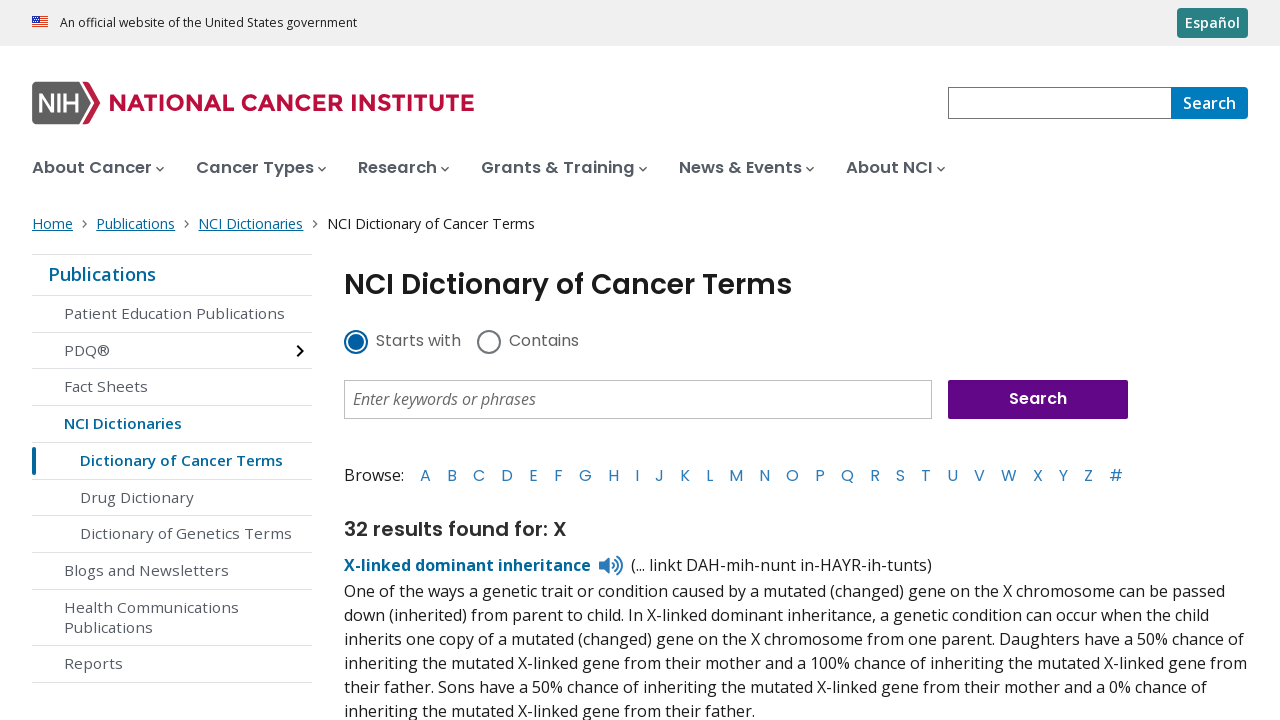

Waited for results to load after clicking letter 'X'
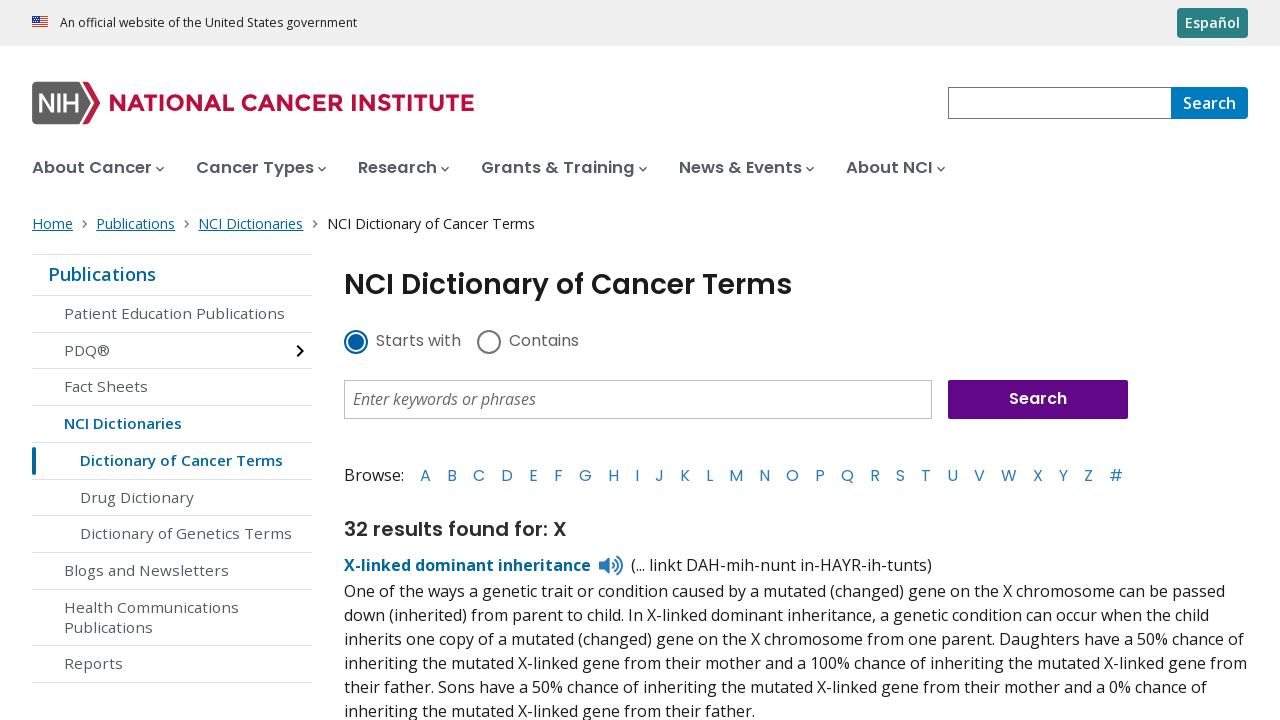

Verified 32 results found for letter 'X'
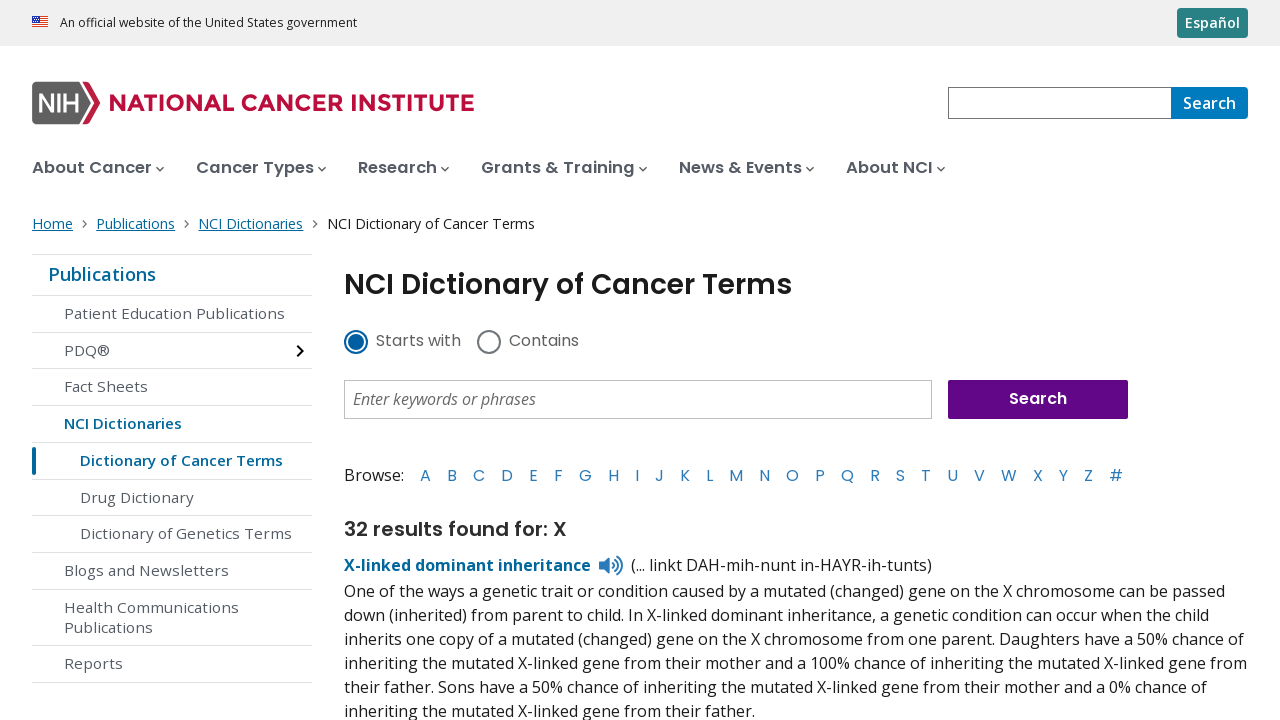

Assertion passed: letter 'X' has results
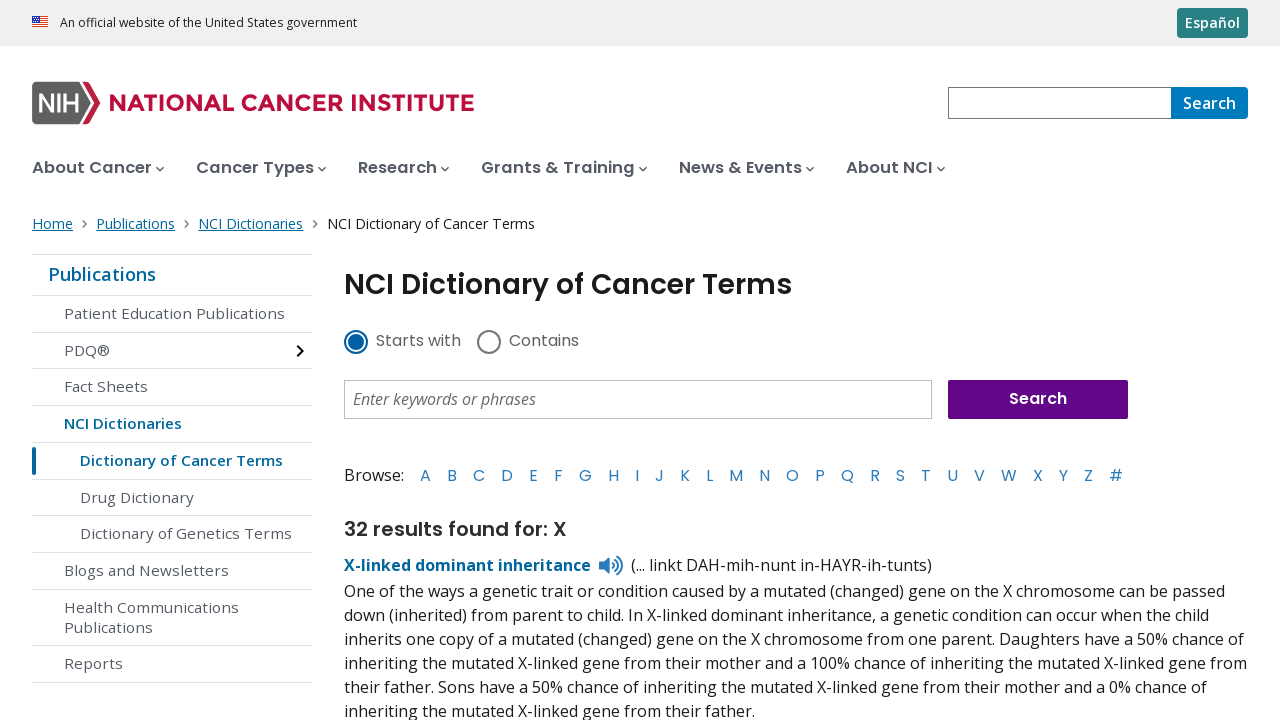

Navigated back to cancer terms dictionary main page
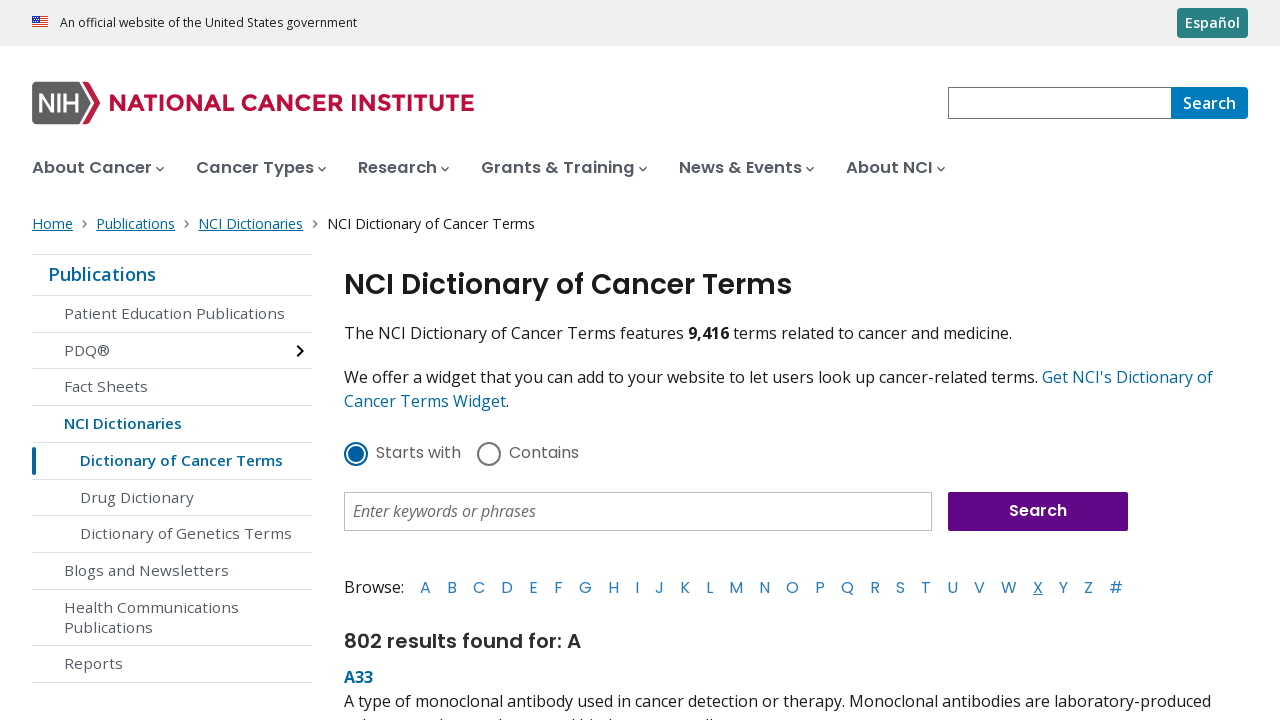

Waited for A-Z list to reload on main page
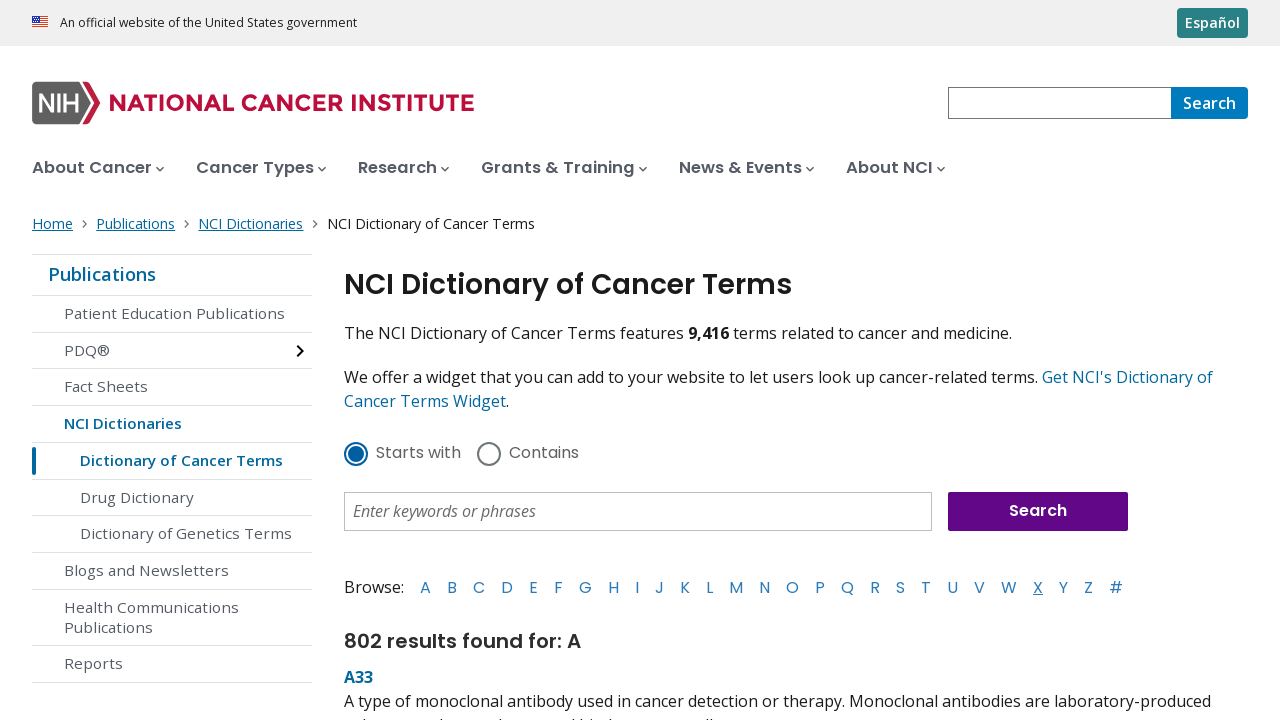

Retrieved refreshed A-Z letter links for next iteration
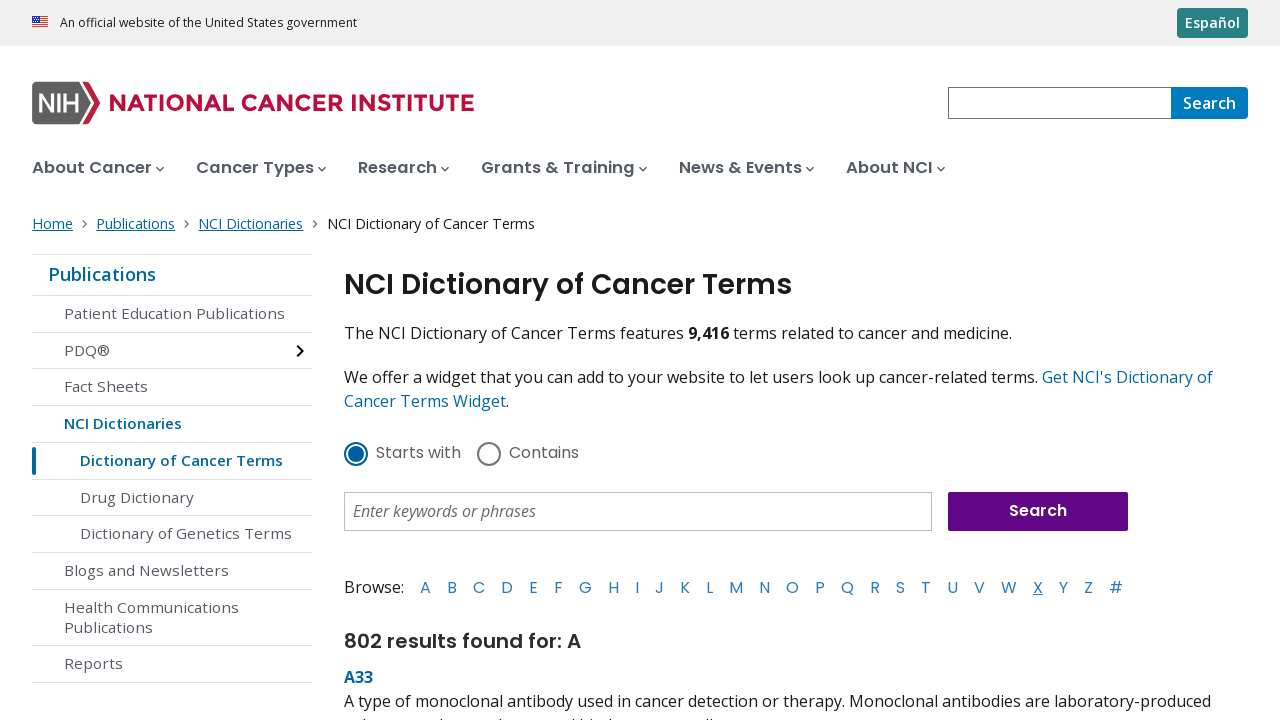

Clicked letter 'Y' in A-Z list at (1064, 587) on nav.az-list a, ul.az-list a, .dictionary-list-az a >> nth=24
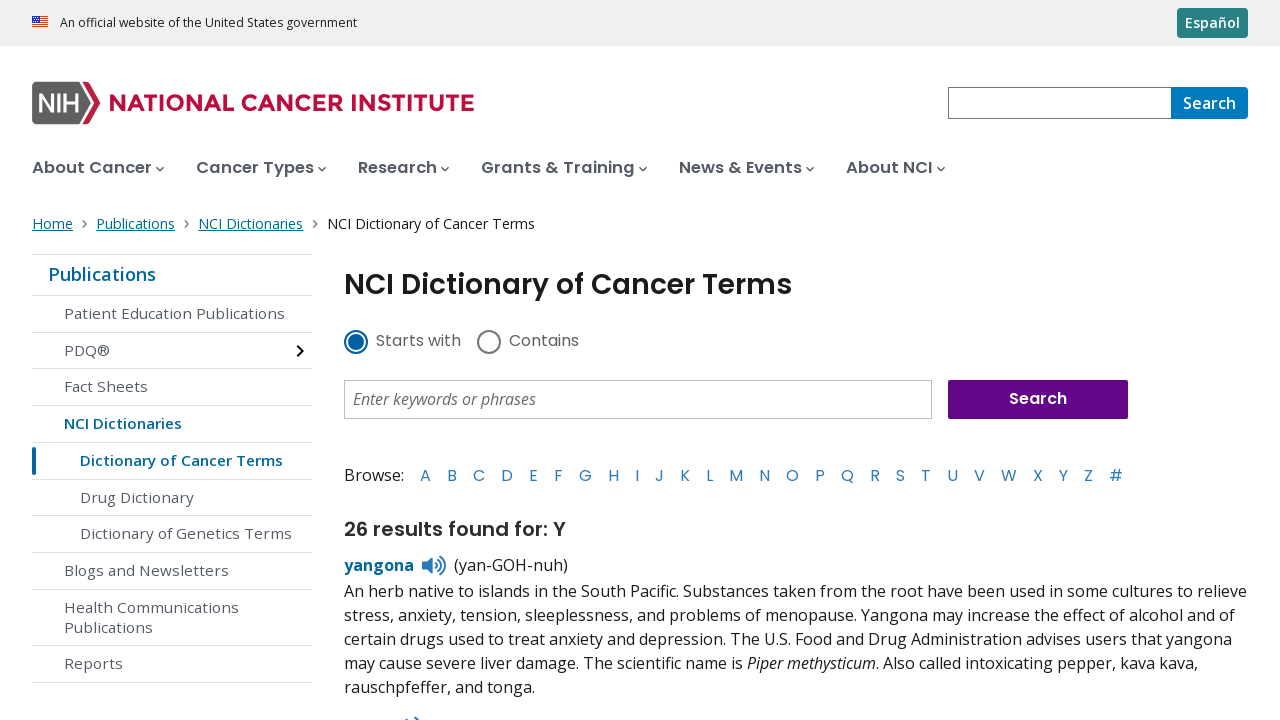

Waited for results to load after clicking letter 'Y'
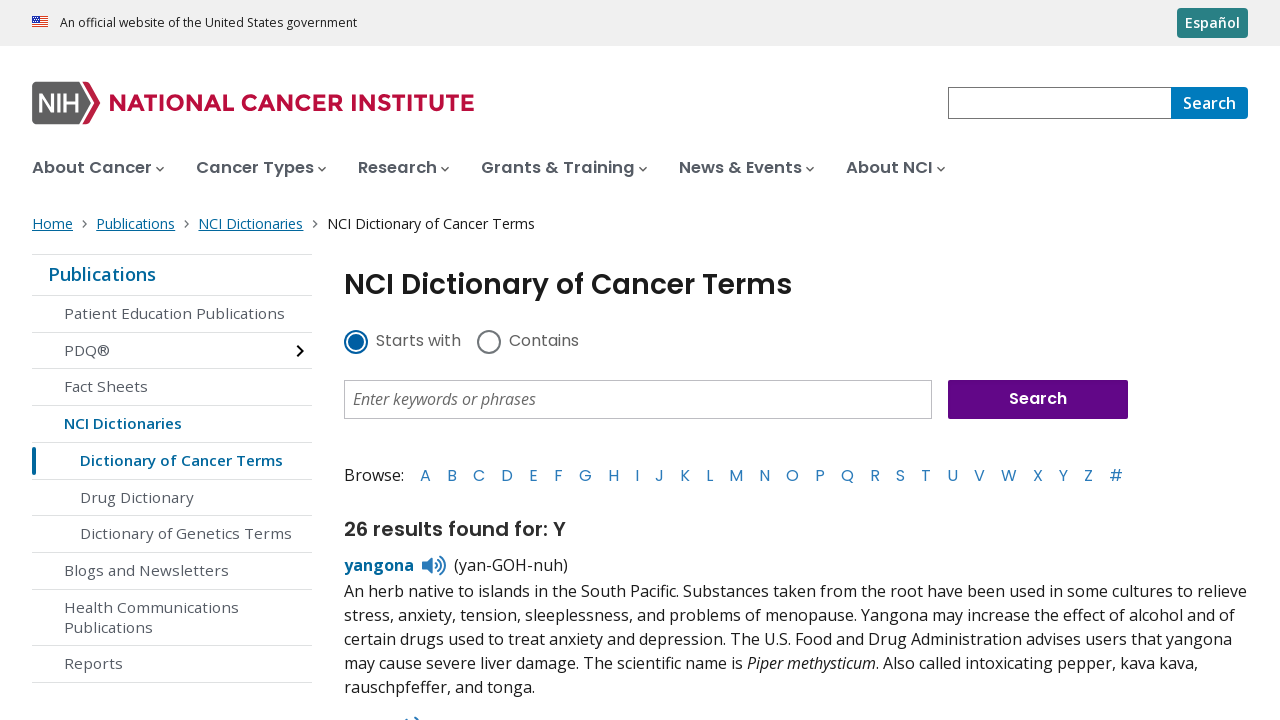

Verified 26 results found for letter 'Y'
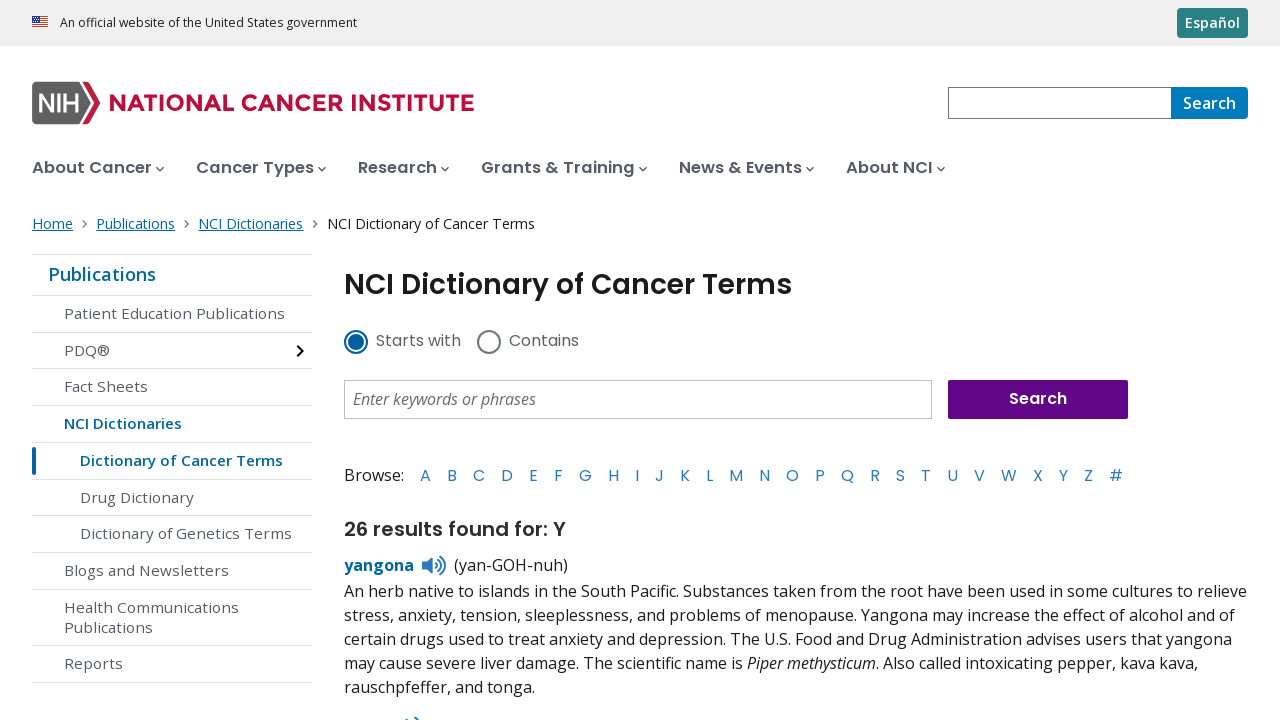

Assertion passed: letter 'Y' has results
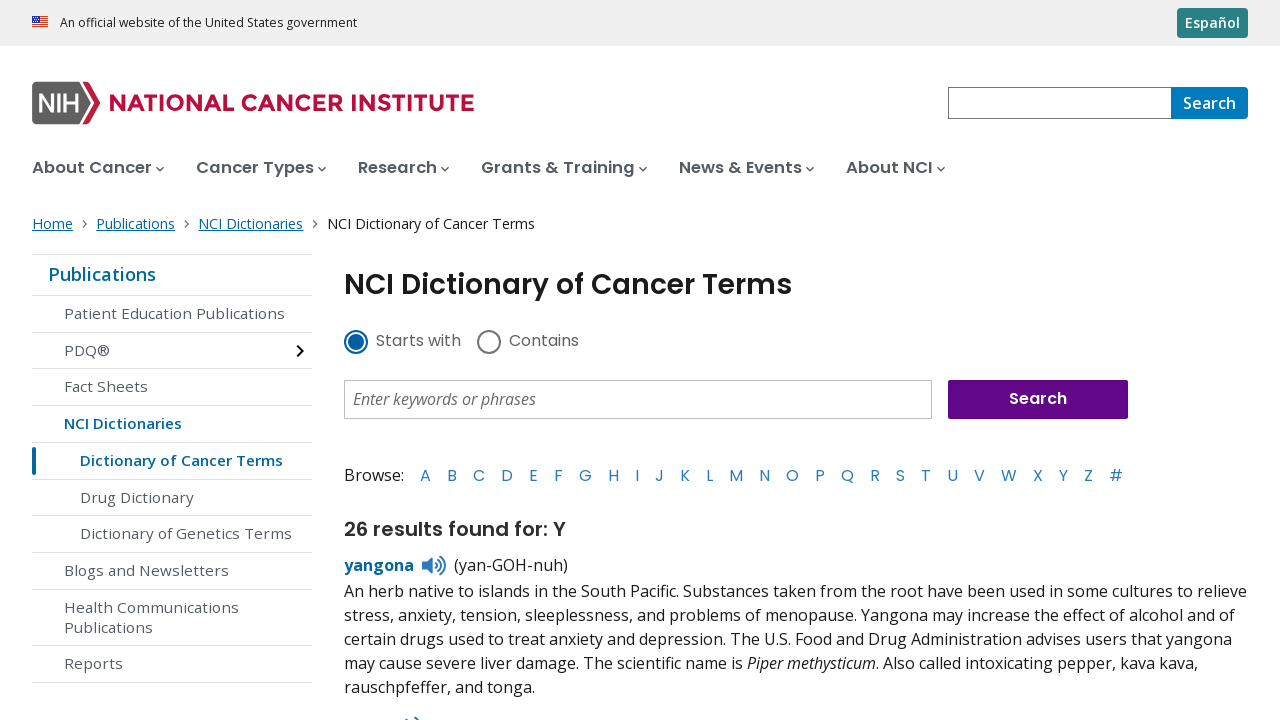

Navigated back to cancer terms dictionary main page
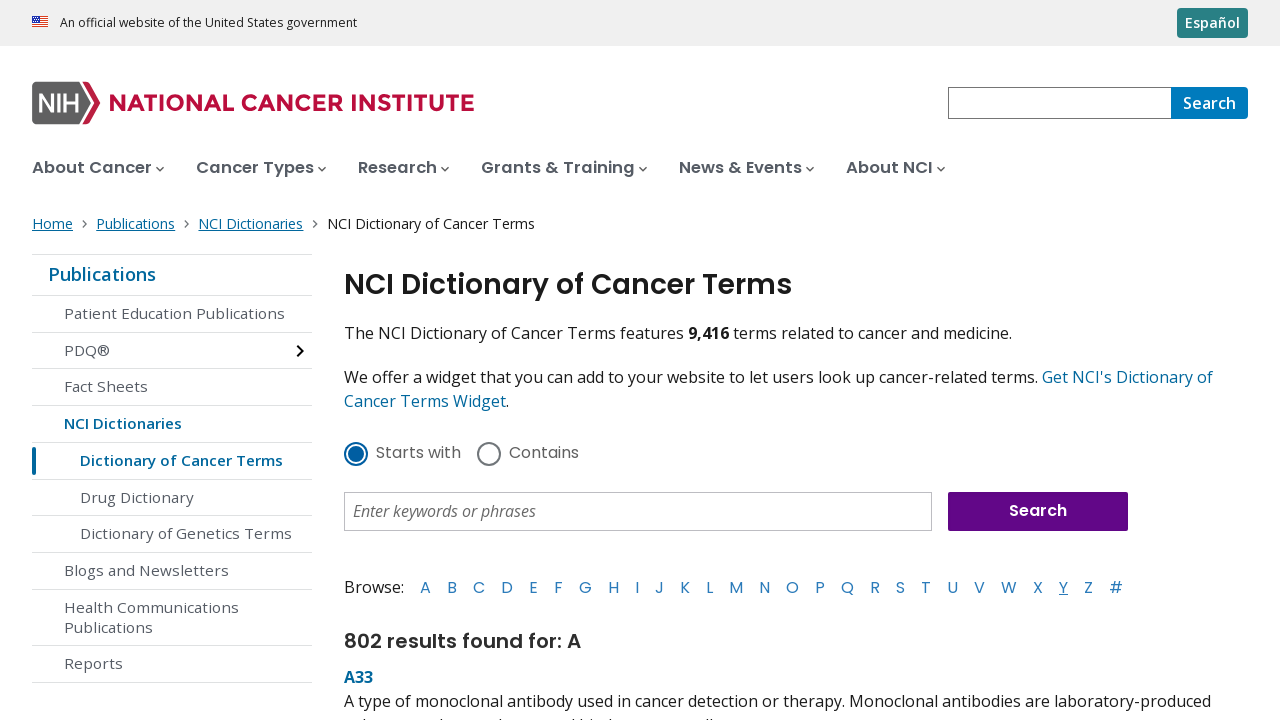

Waited for A-Z list to reload on main page
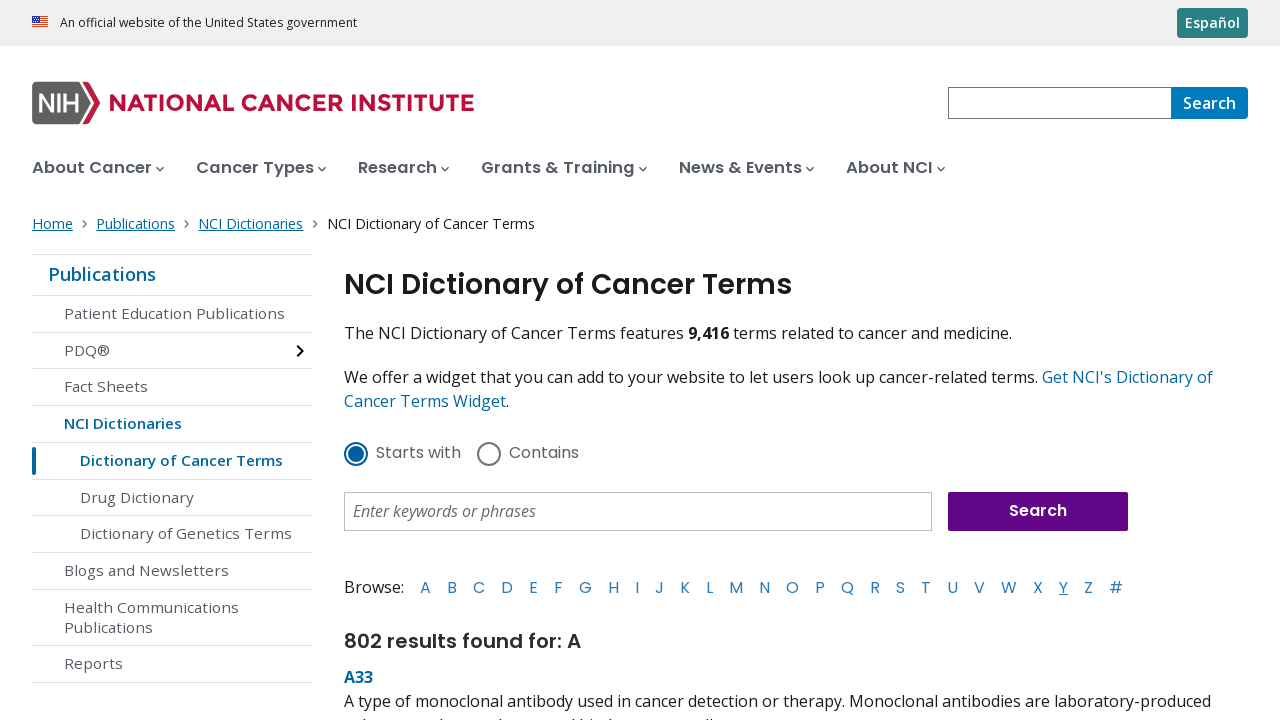

Retrieved refreshed A-Z letter links for next iteration
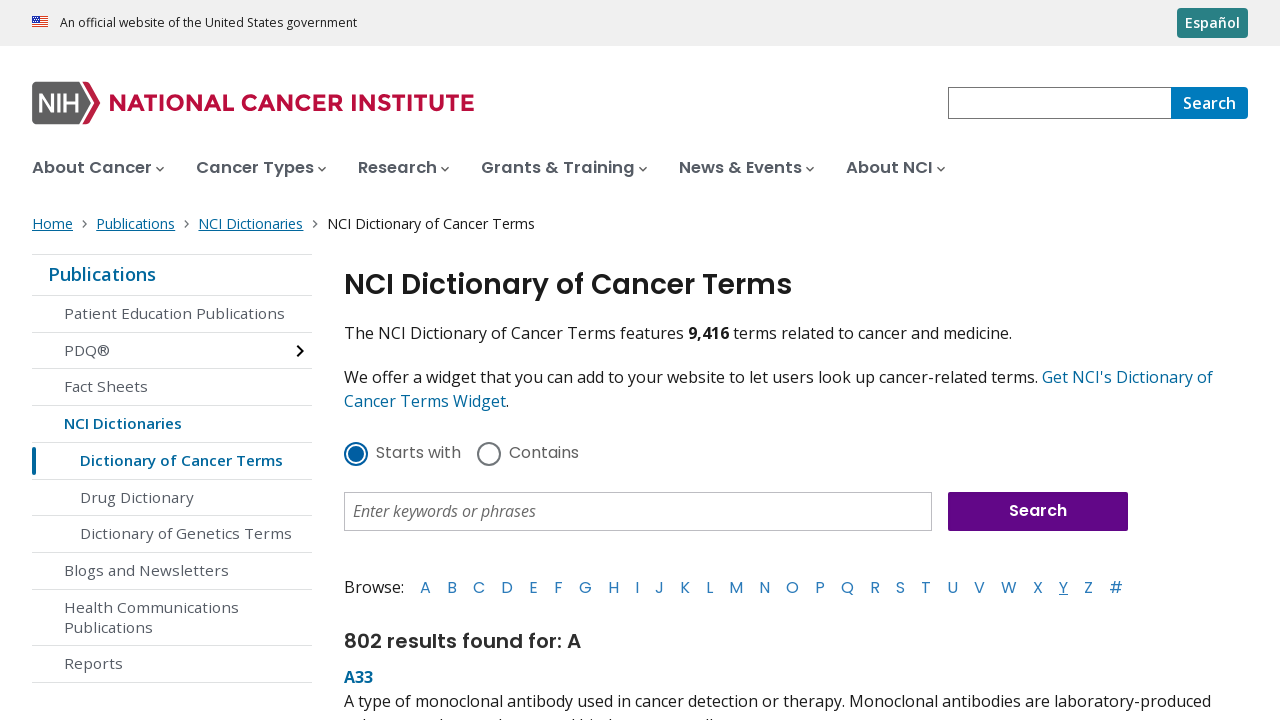

Clicked letter 'Z' in A-Z list at (1088, 587) on nav.az-list a, ul.az-list a, .dictionary-list-az a >> nth=25
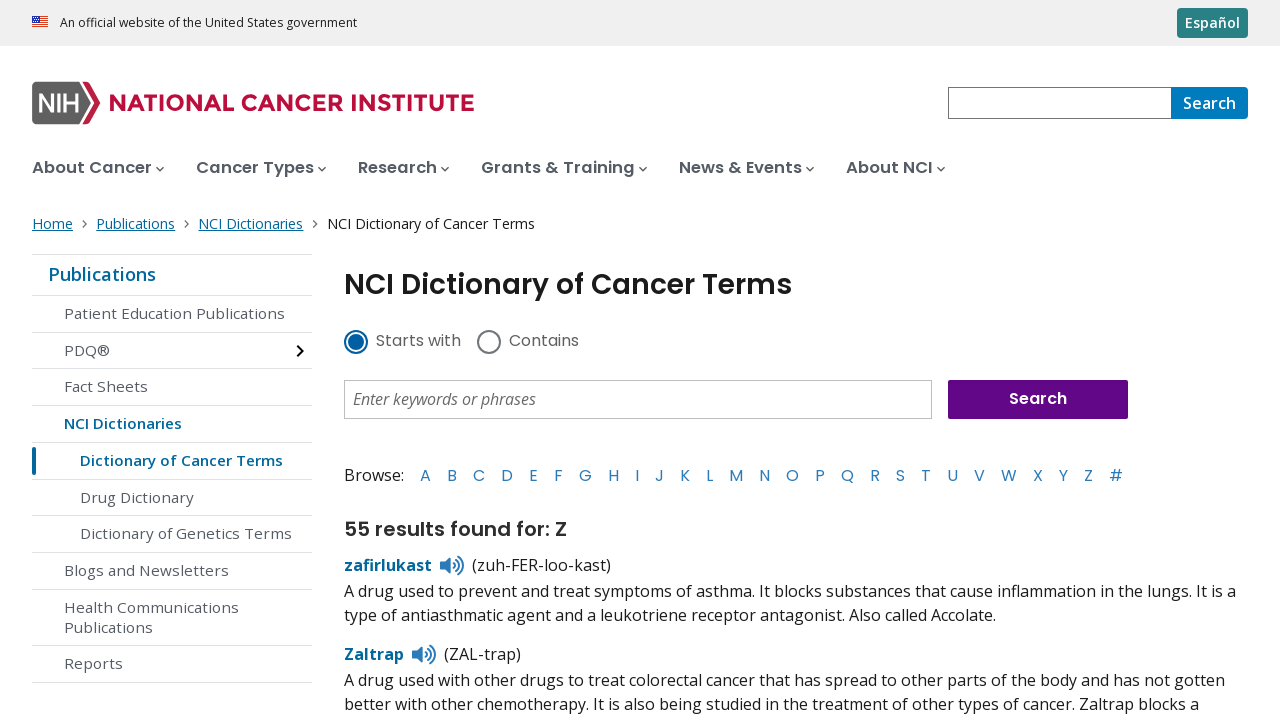

Waited for results to load after clicking letter 'Z'
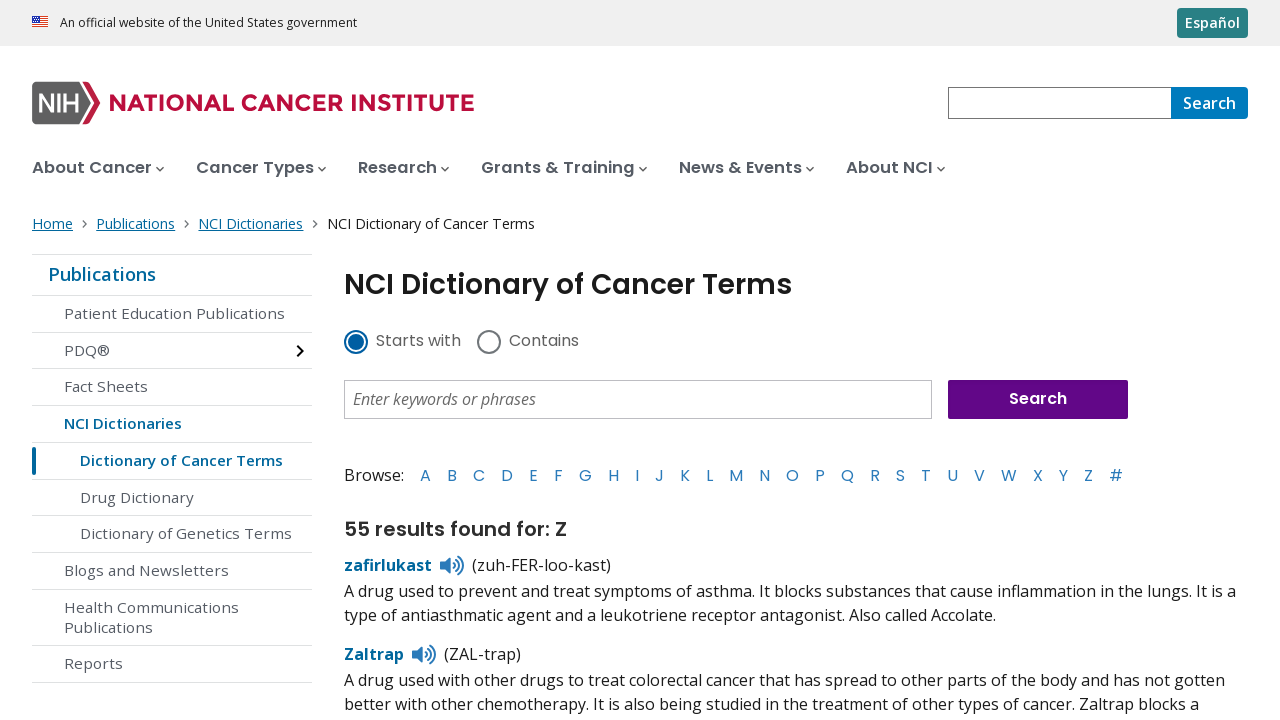

Verified 55 results found for letter 'Z'
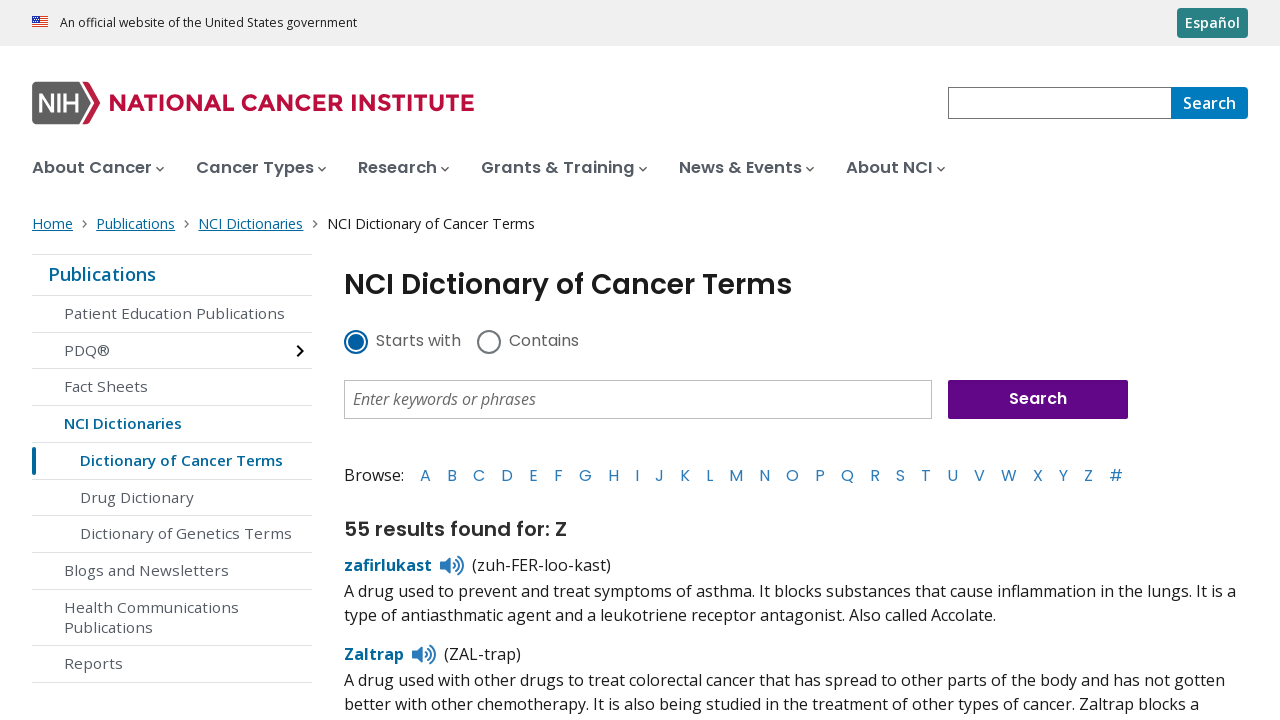

Assertion passed: letter 'Z' has results
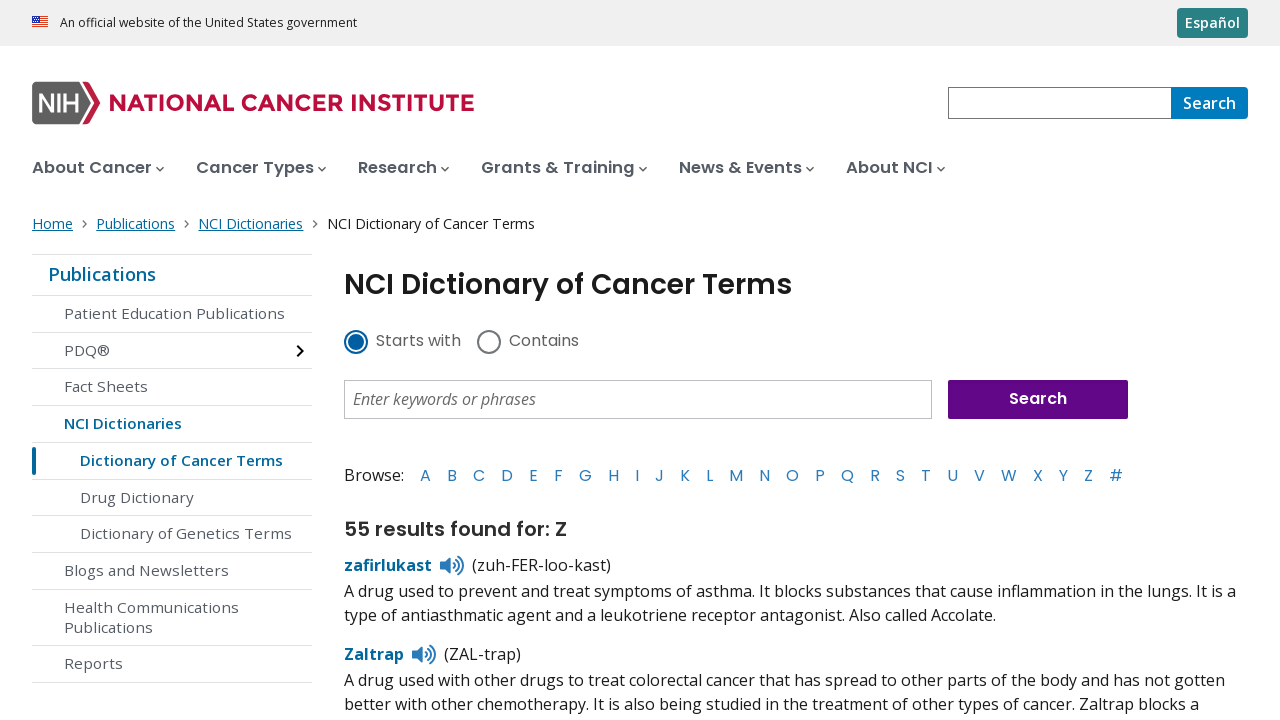

Navigated back to cancer terms dictionary main page
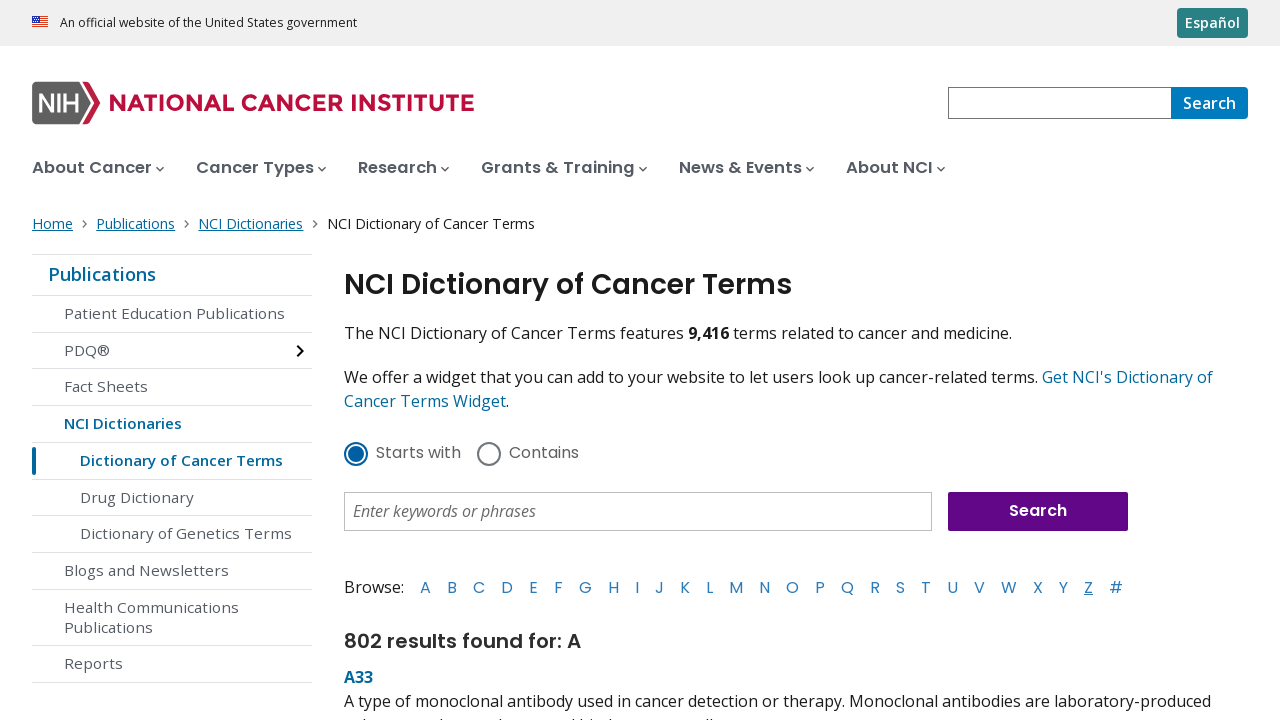

Waited for A-Z list to reload on main page
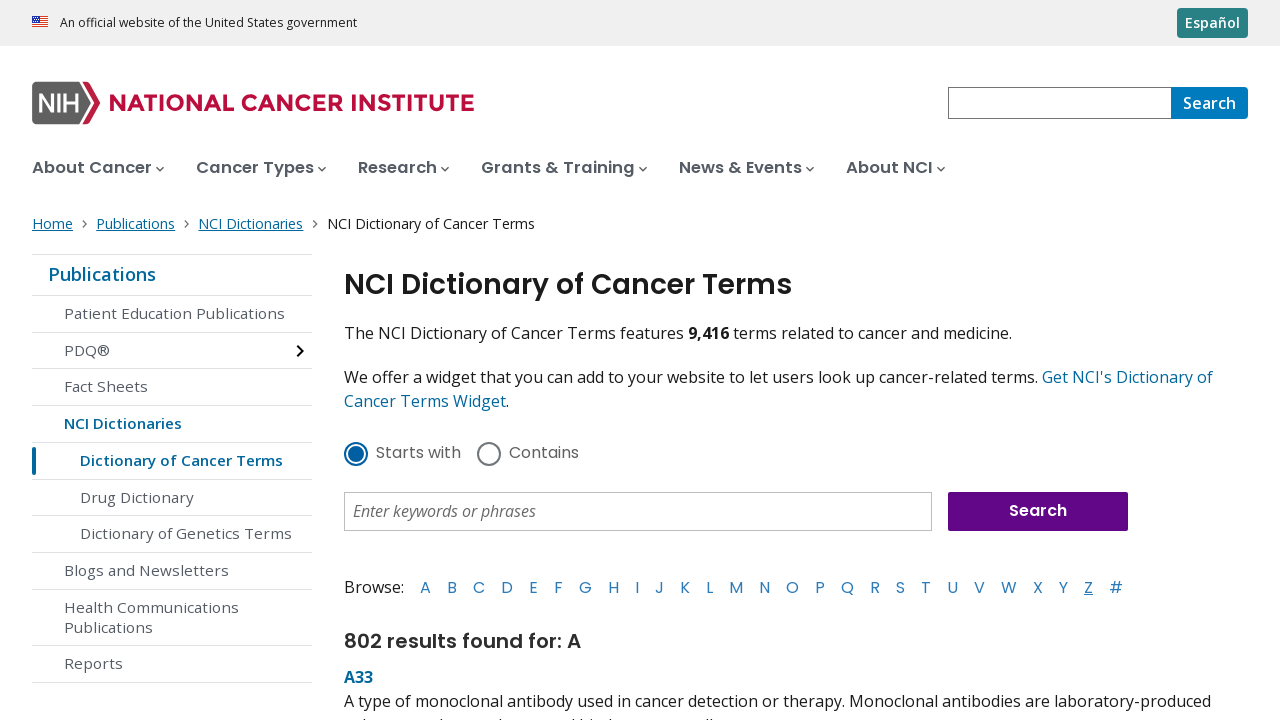

Retrieved refreshed A-Z letter links for next iteration
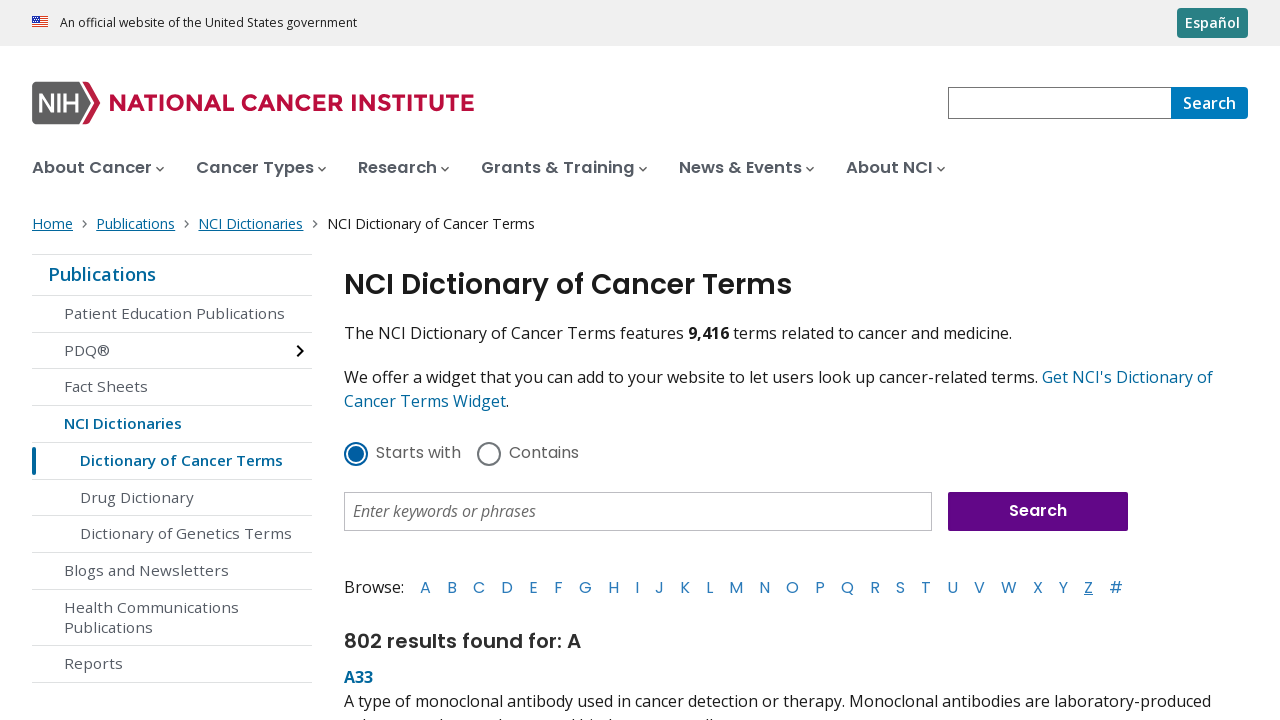

Clicked letter '#' in A-Z list at (1116, 587) on nav.az-list a, ul.az-list a, .dictionary-list-az a >> nth=26
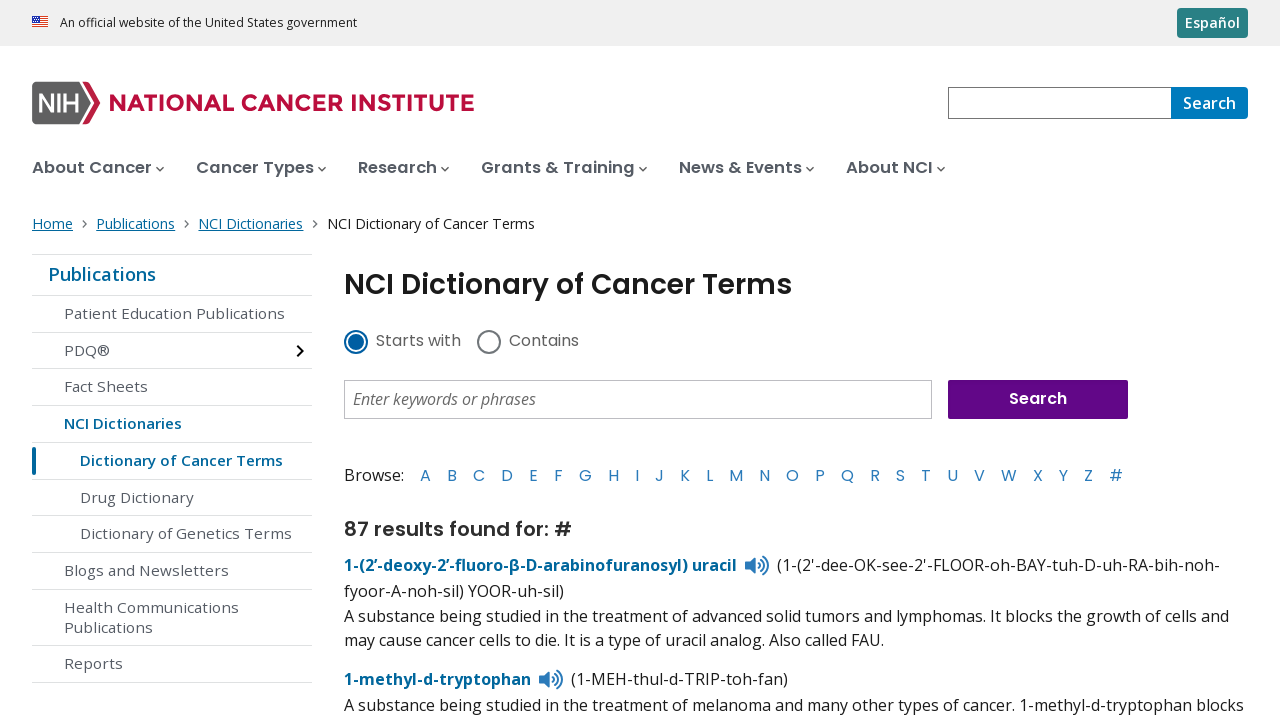

Waited for results to load after clicking letter '#'
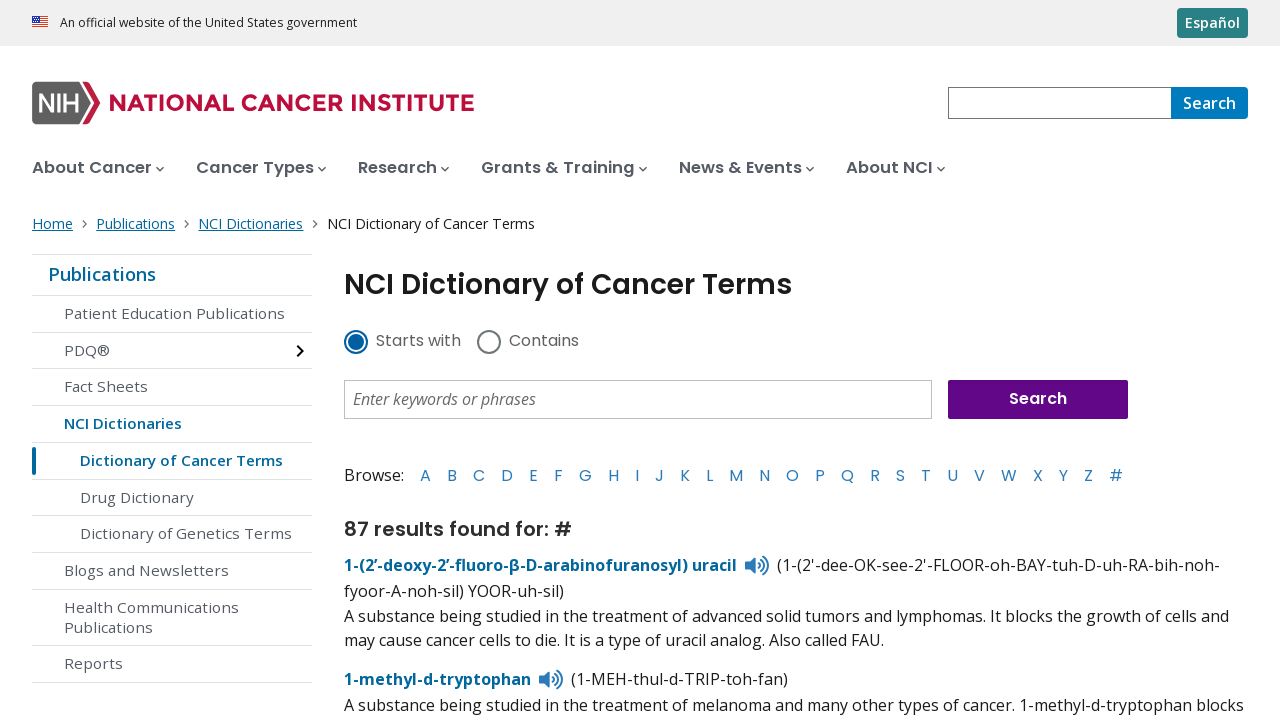

Verified 87 results found for letter '#'
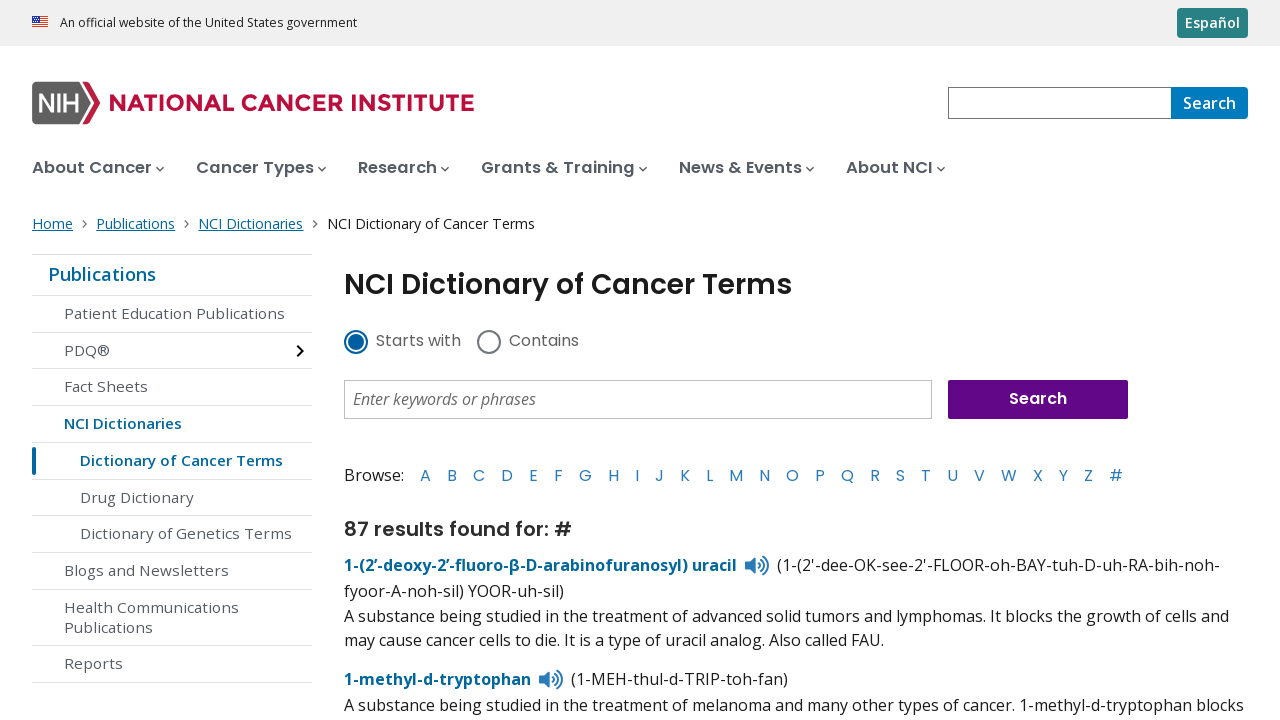

Assertion passed: letter '#' has results
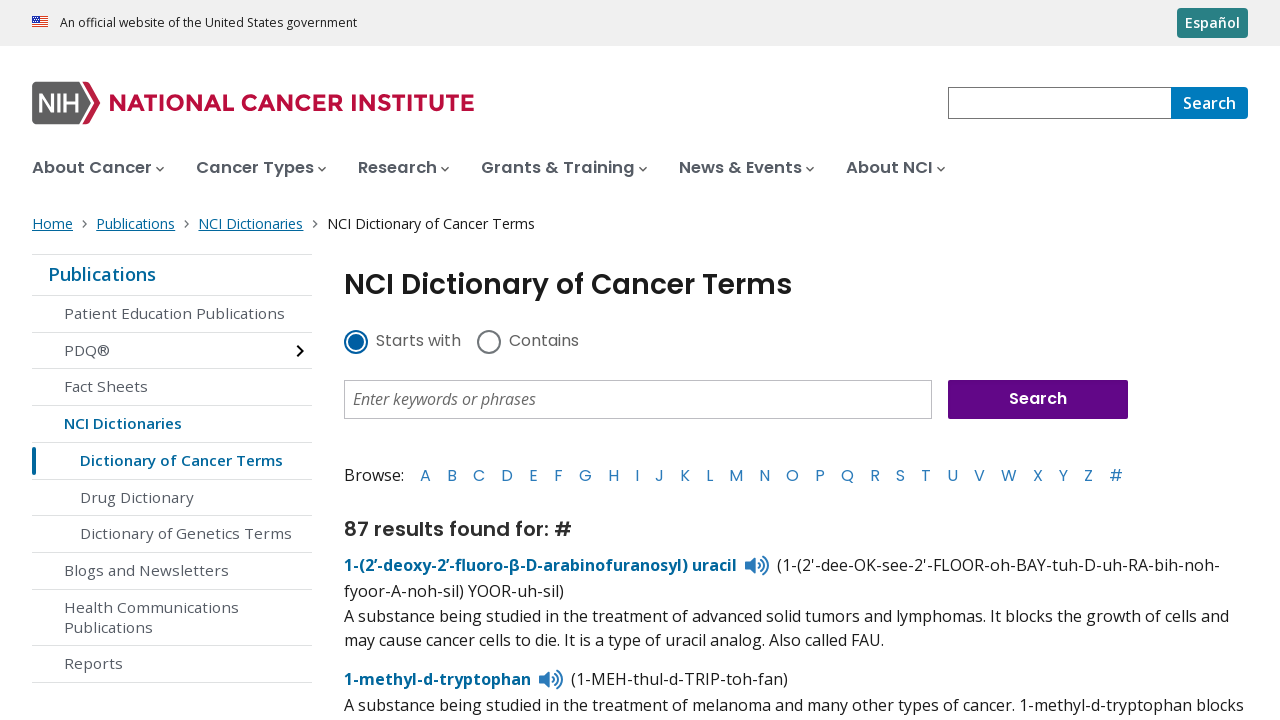

Navigated back to cancer terms dictionary main page
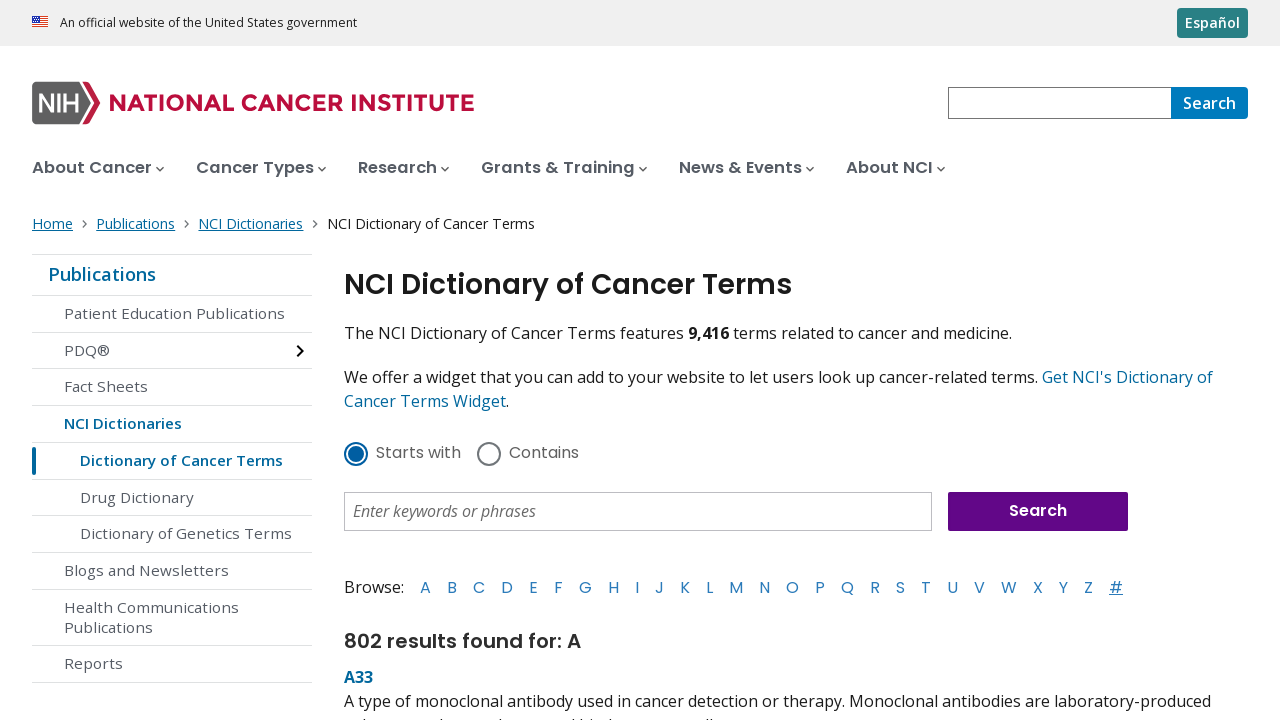

Waited for A-Z list to reload on main page
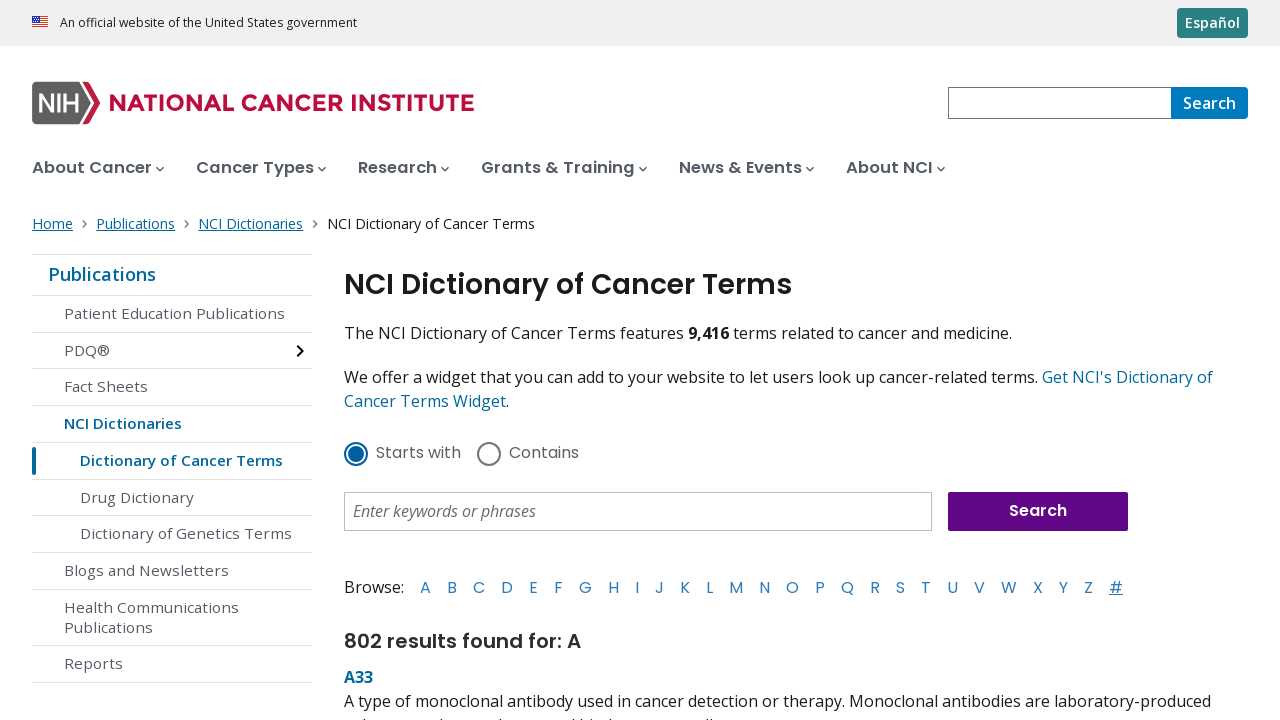

Retrieved refreshed A-Z letter links for next iteration
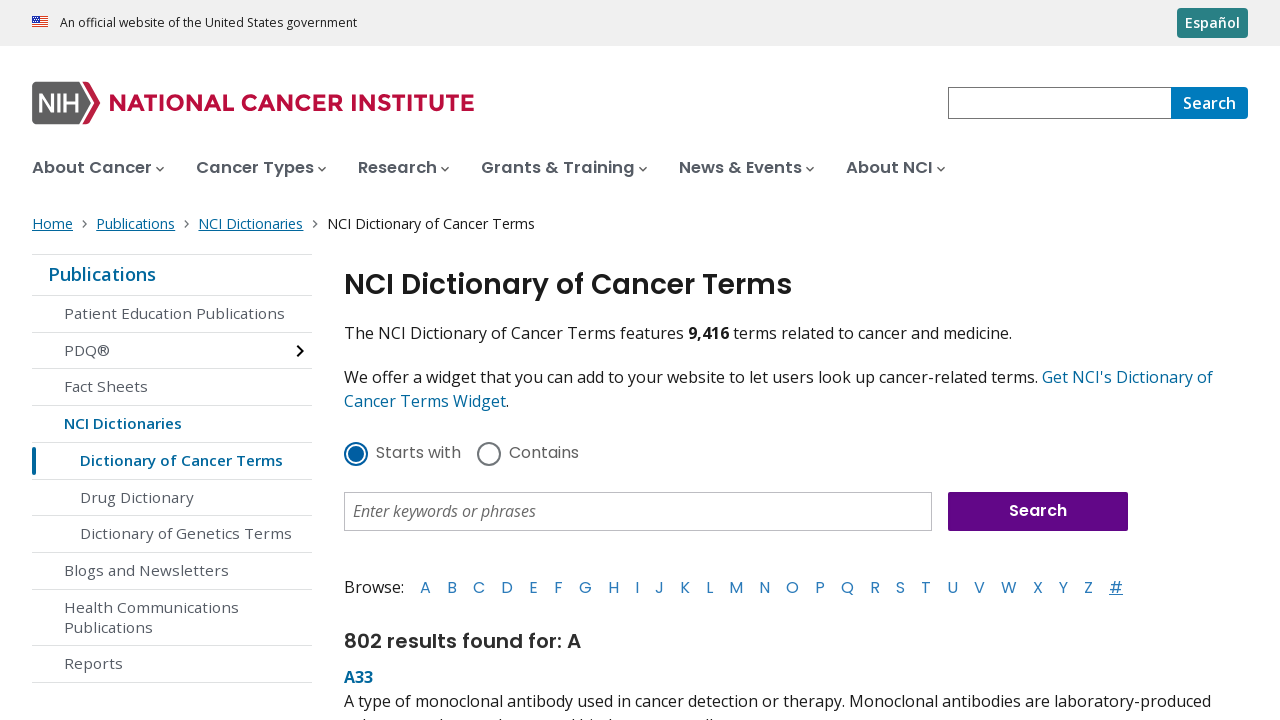

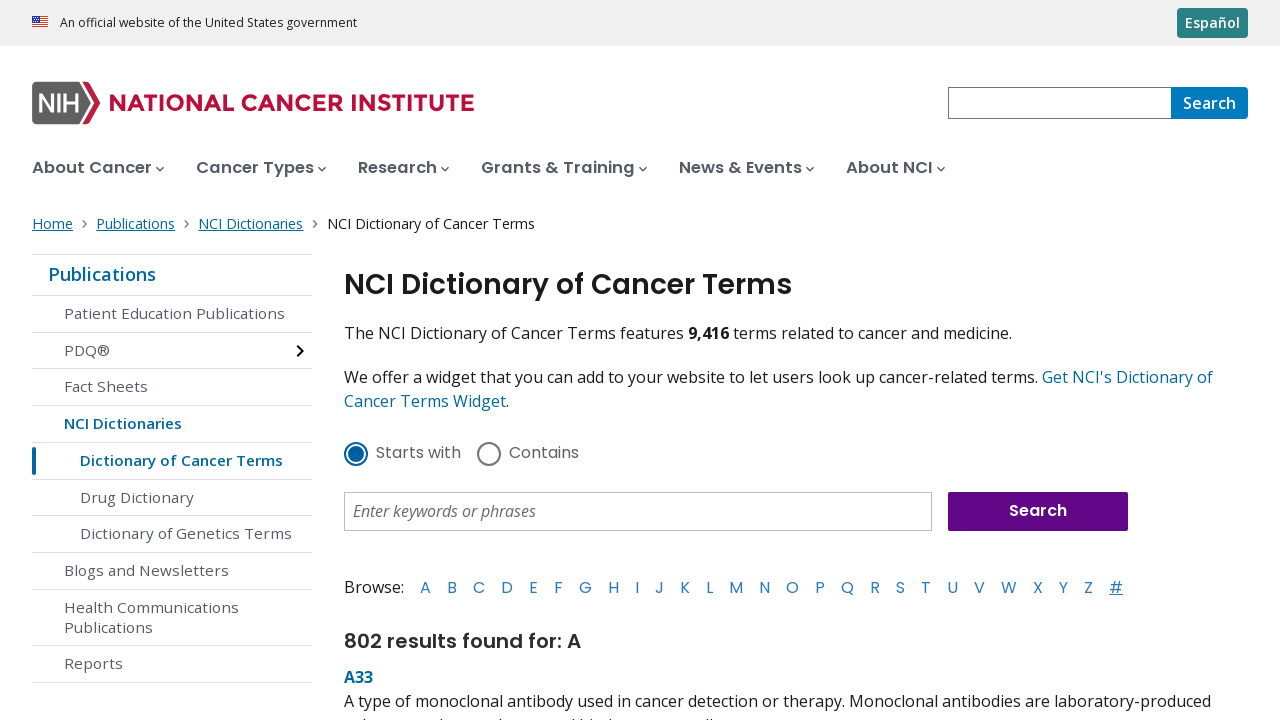